Tests slider interaction on a demo site by dragging RGB color sliders within an iframe to random target positions, repeating the process multiple times for each color slider.

Starting URL: https://www.globalsqa.com/demo-site/sliders/

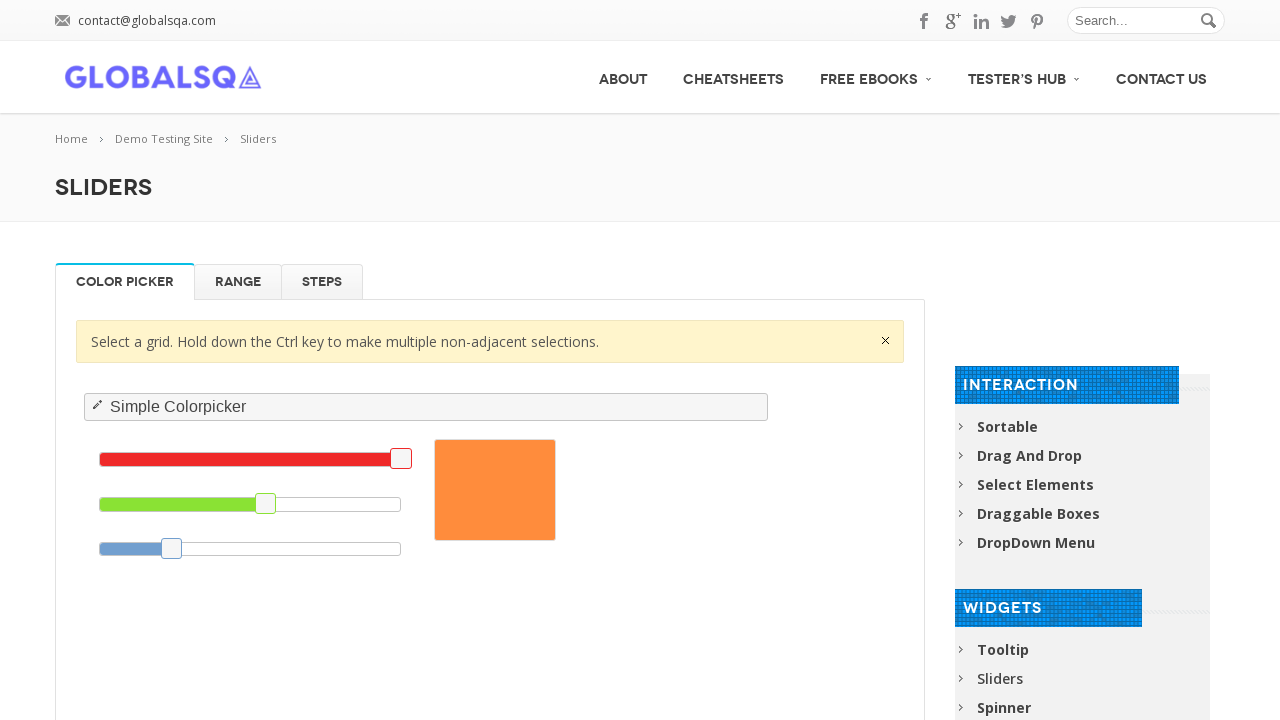

Located the demo iframe containing RGB sliders
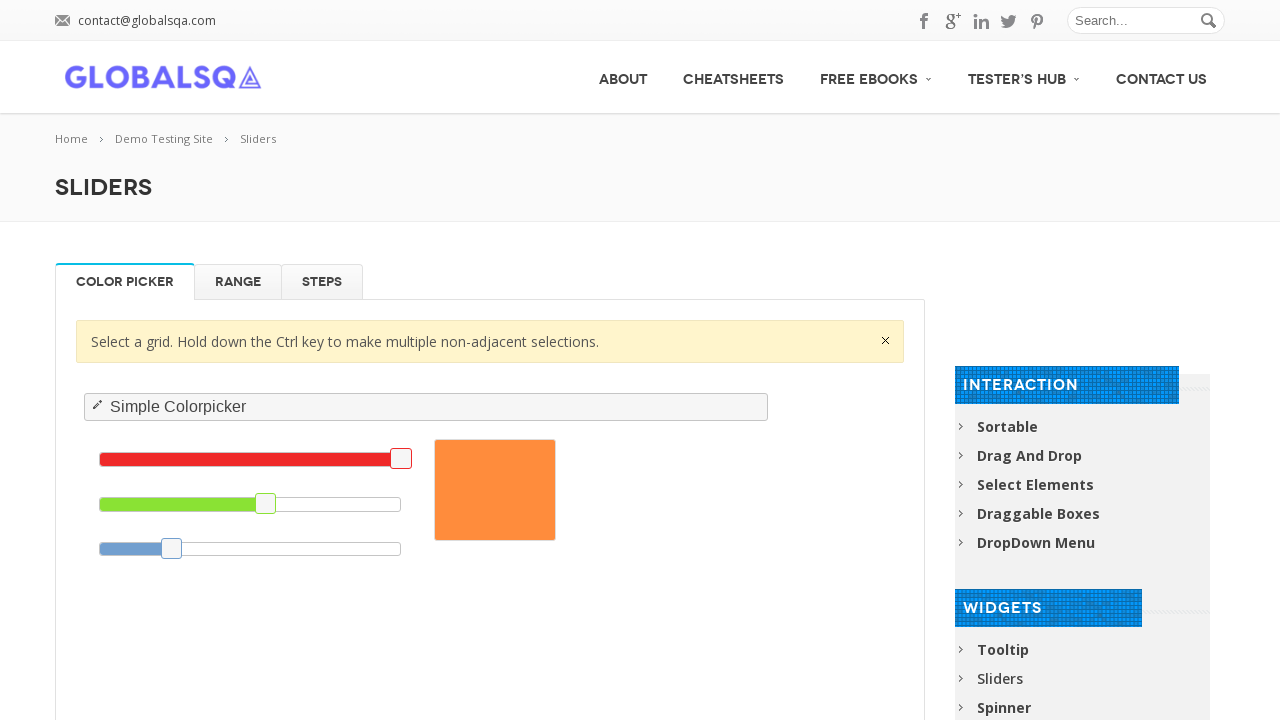

Starting red slider adjustment from 100.0 to 57.0
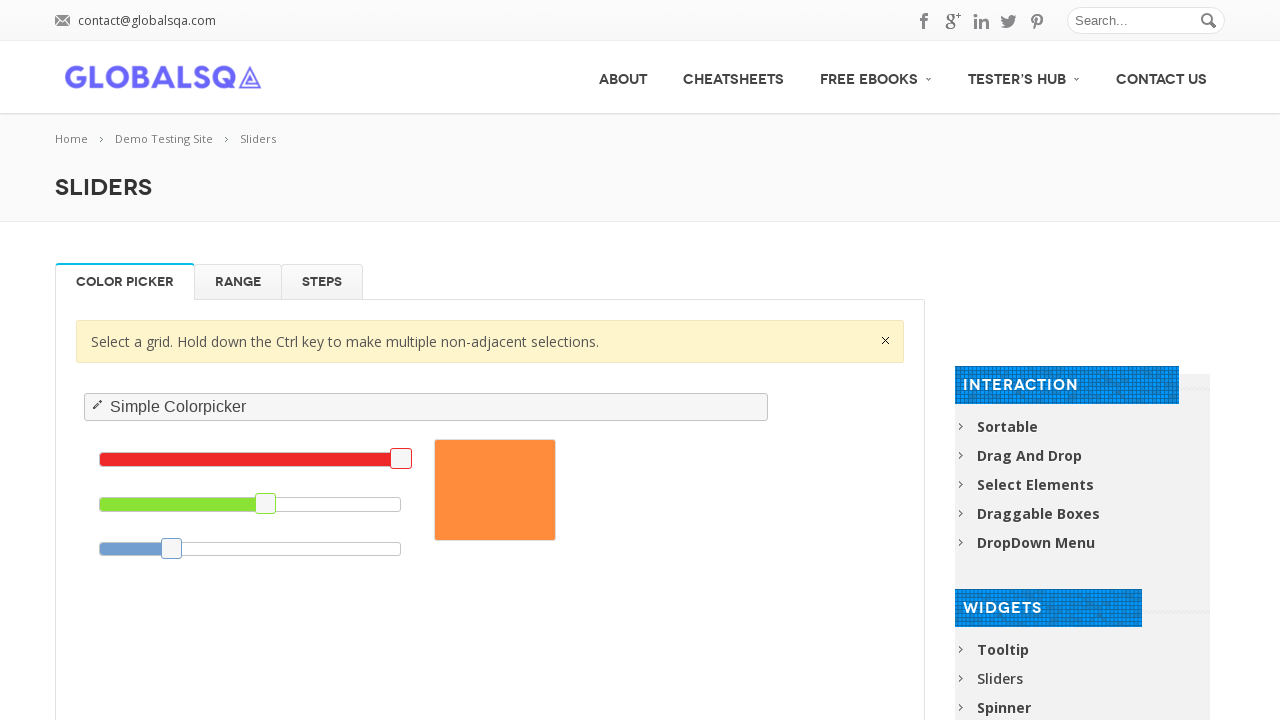

Mouse moved to red slider and drag initiated at (401, 459)
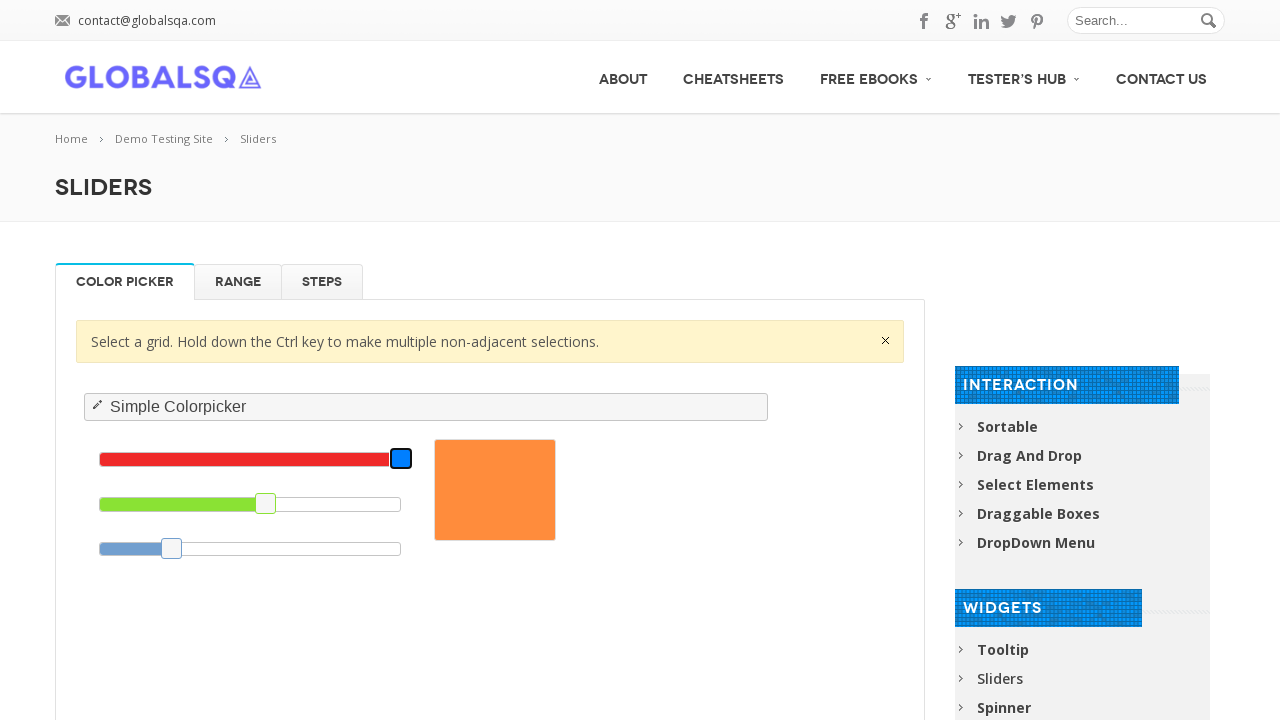

Red slider reached target value of 57.0 at (259, 459)
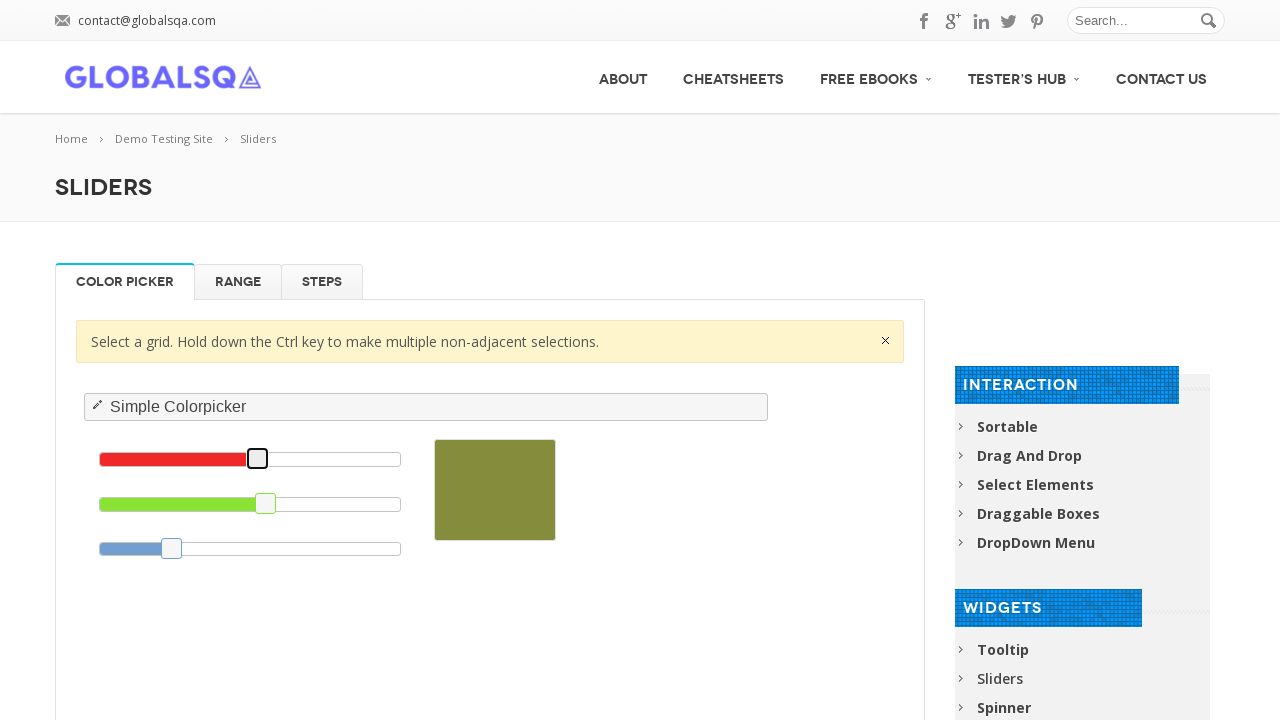

Starting green slider adjustment from 54.9 to 27.0
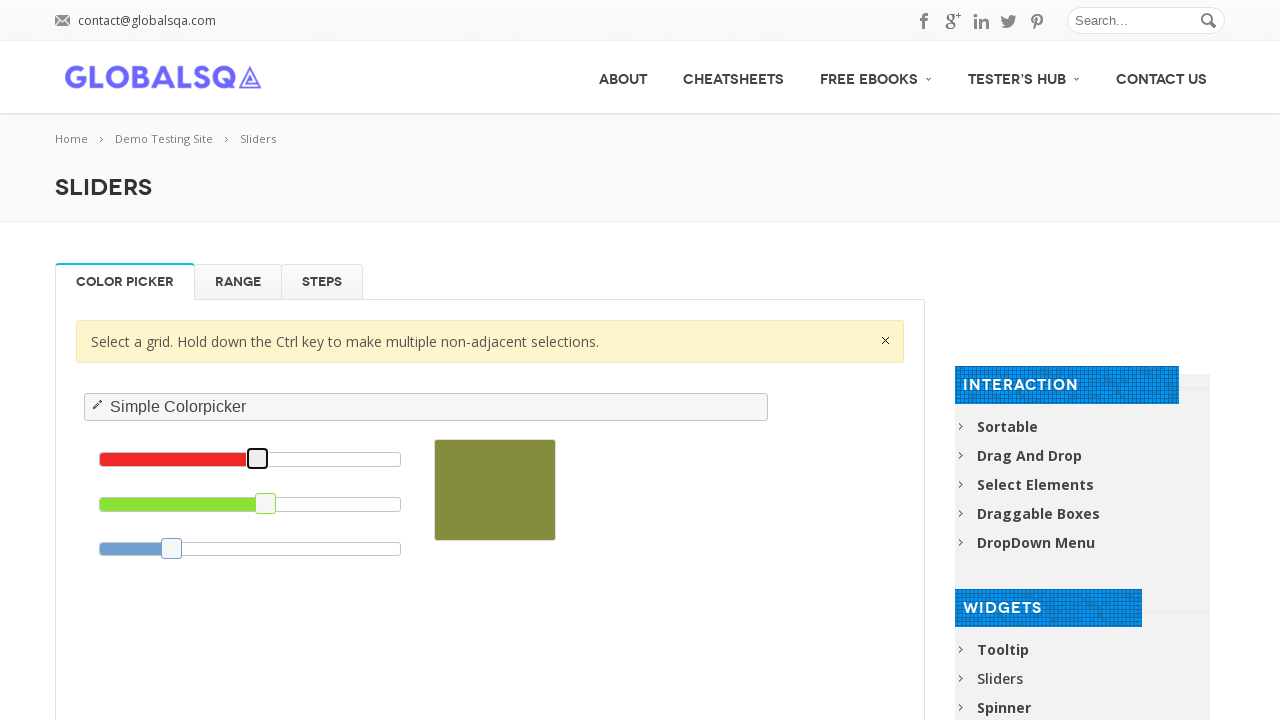

Mouse moved to green slider and drag initiated at (266, 504)
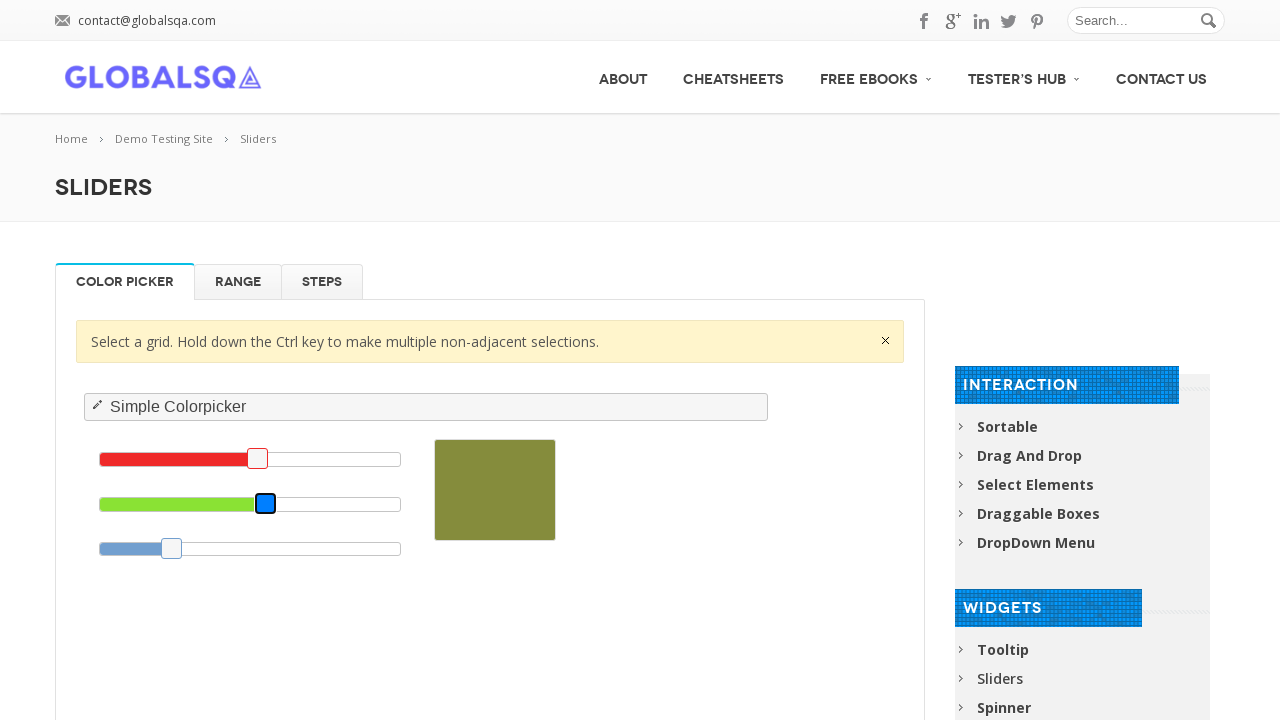

Green slider reached target value of 27.0 at (179, 504)
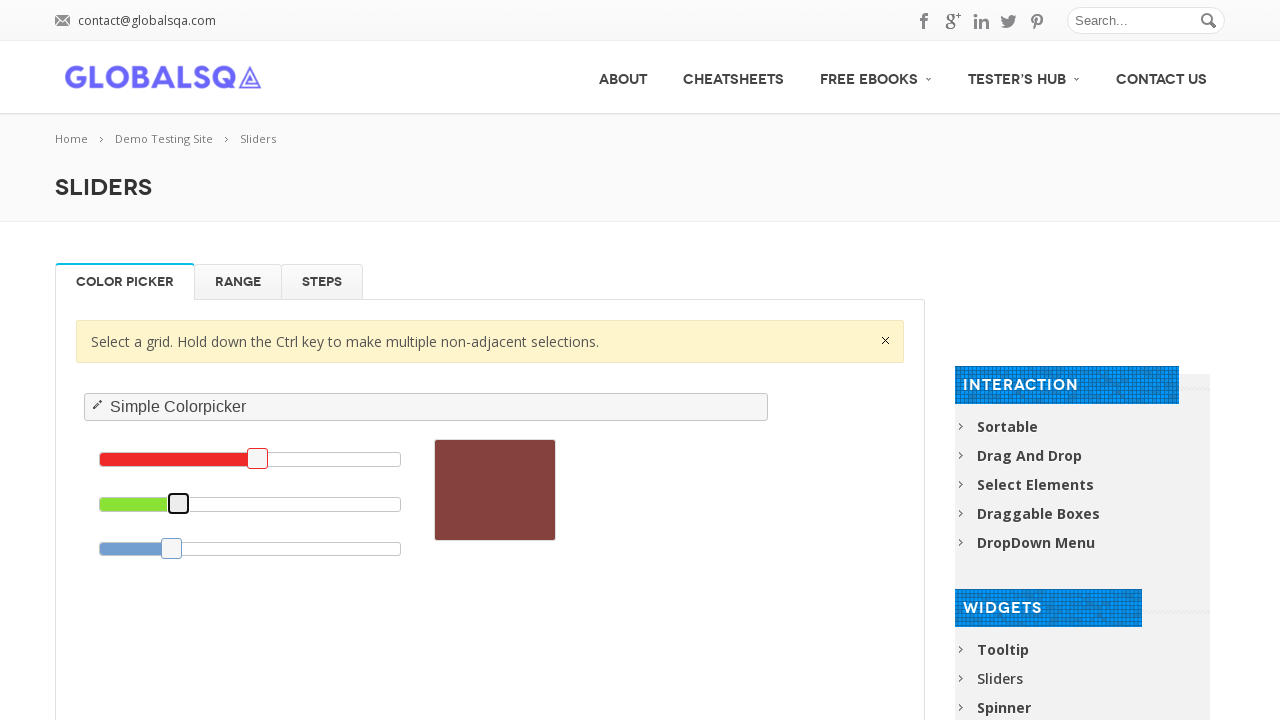

Starting blue slider adjustment from 23.5 to 48.0
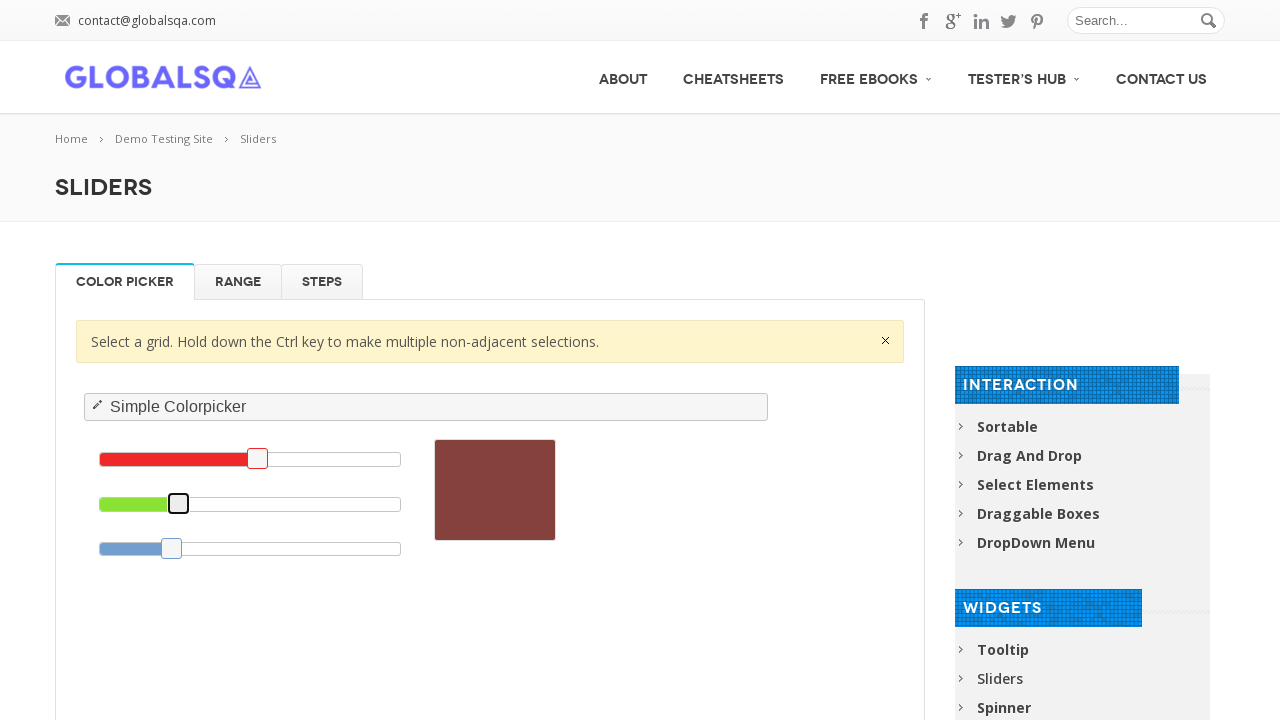

Mouse moved to blue slider and drag initiated at (172, 548)
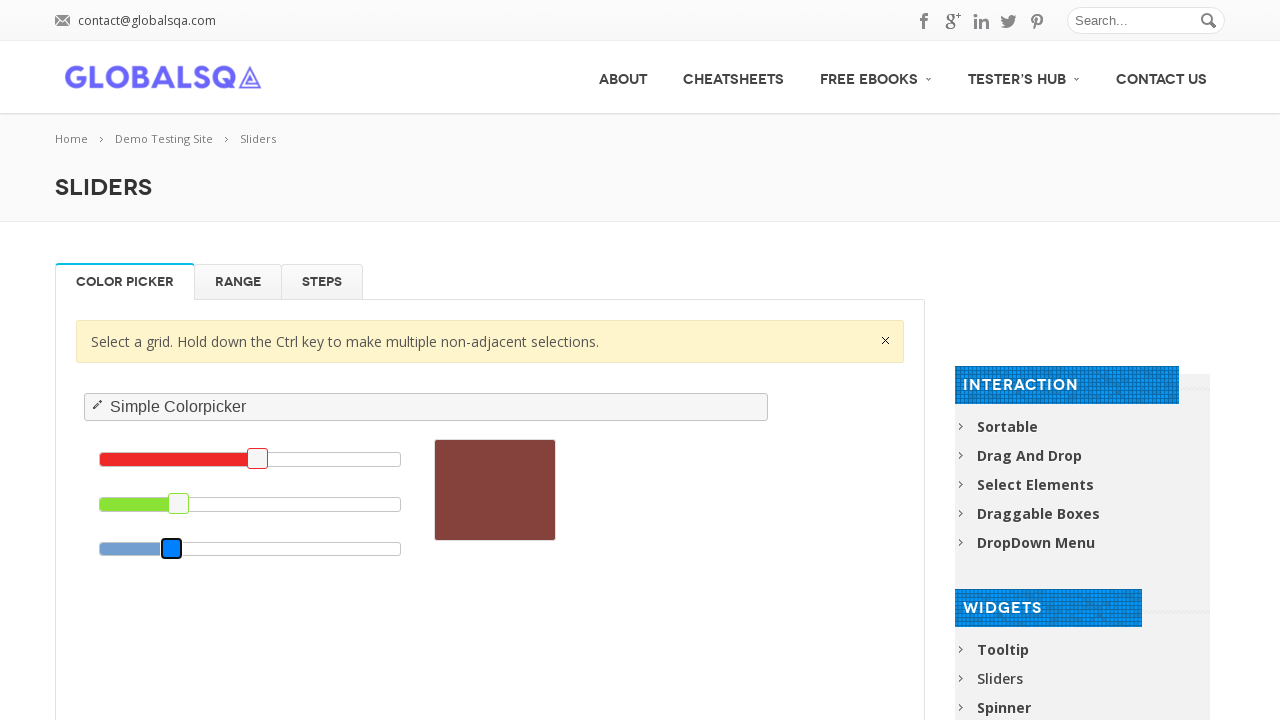

Blue slider reached target value of 48.0 at (248, 548)
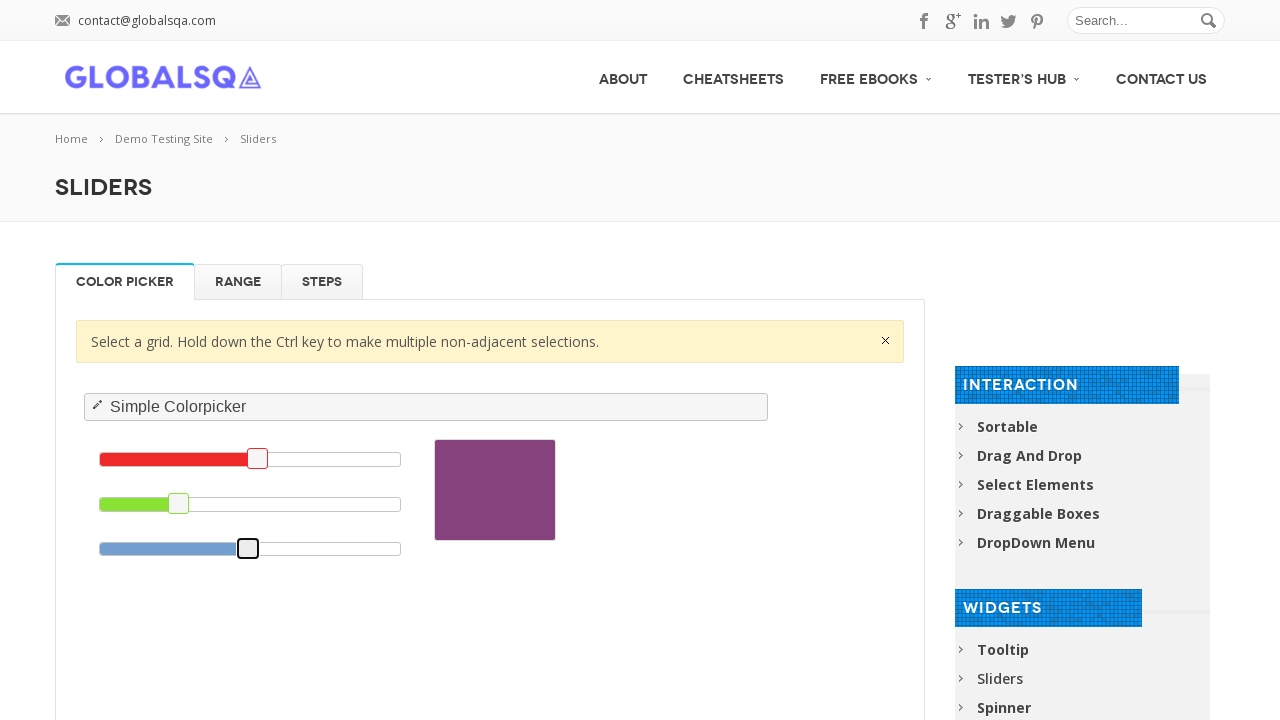

Starting red slider adjustment from 52.2 to 11.0
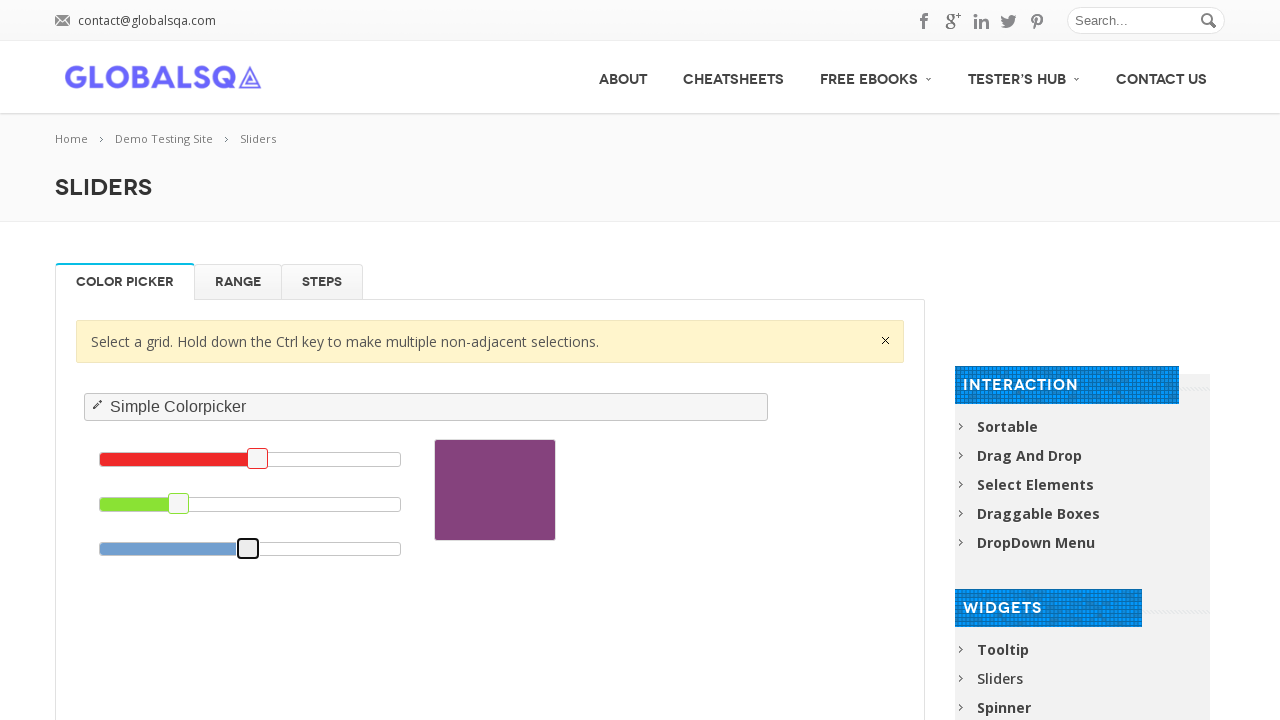

Mouse moved to red slider and drag initiated at (257, 459)
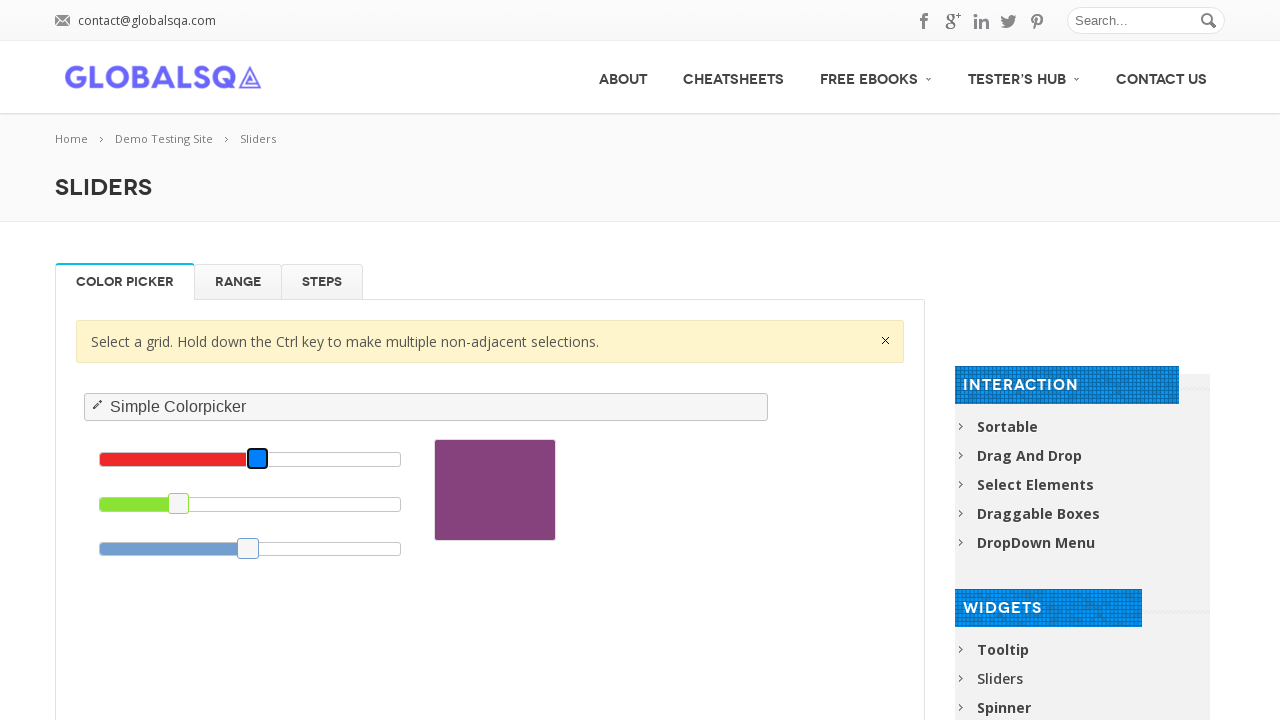

Red slider reached target value of 11.0 at (126, 459)
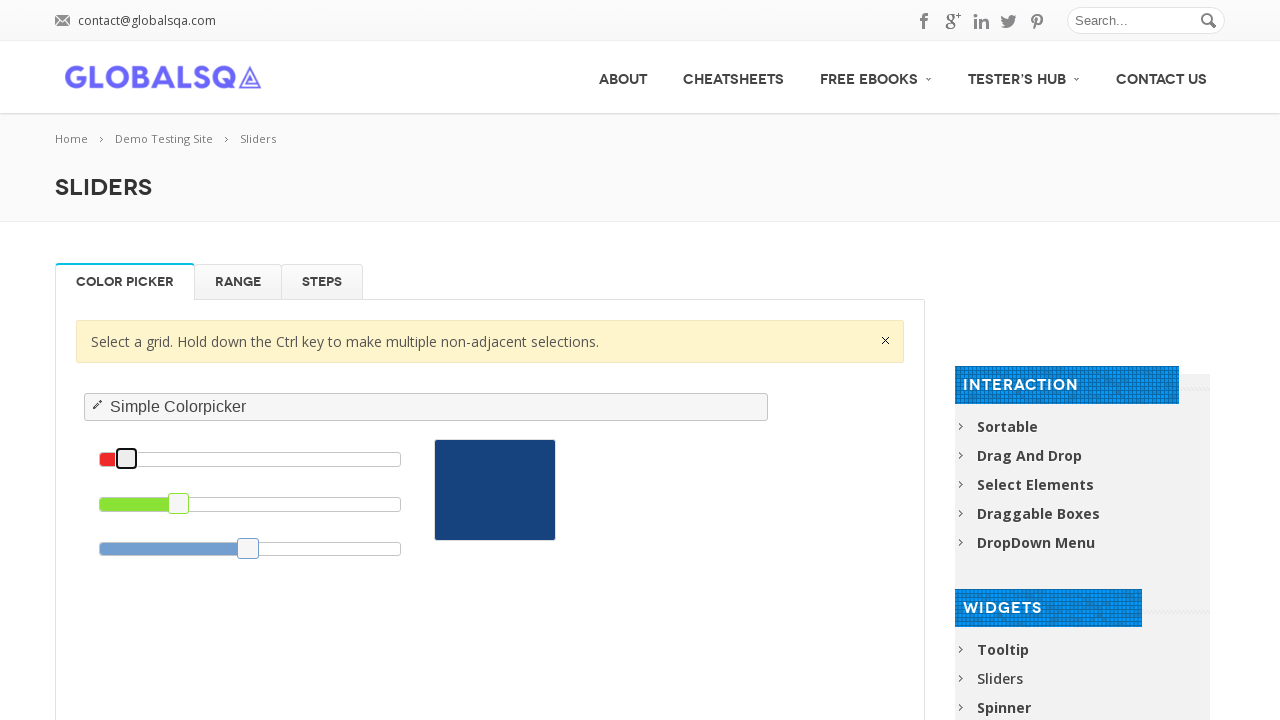

Starting green slider adjustment from 25.9 to 65.0
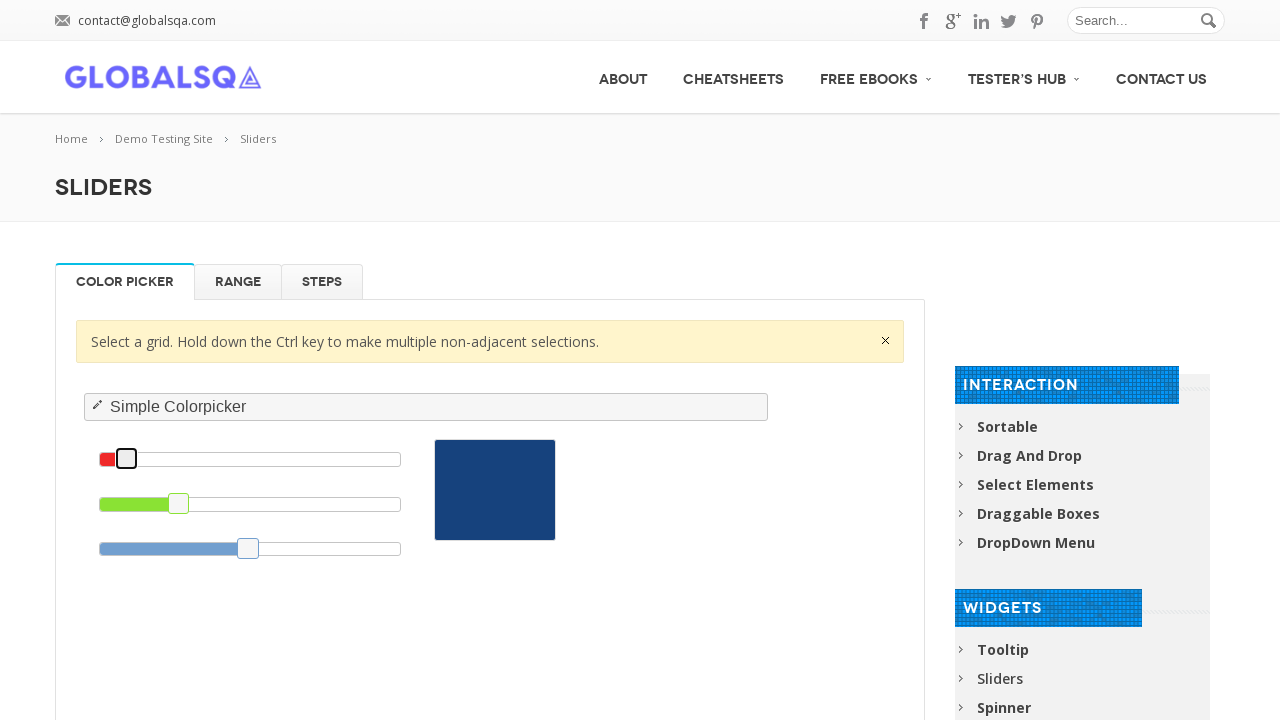

Mouse moved to green slider and drag initiated at (179, 504)
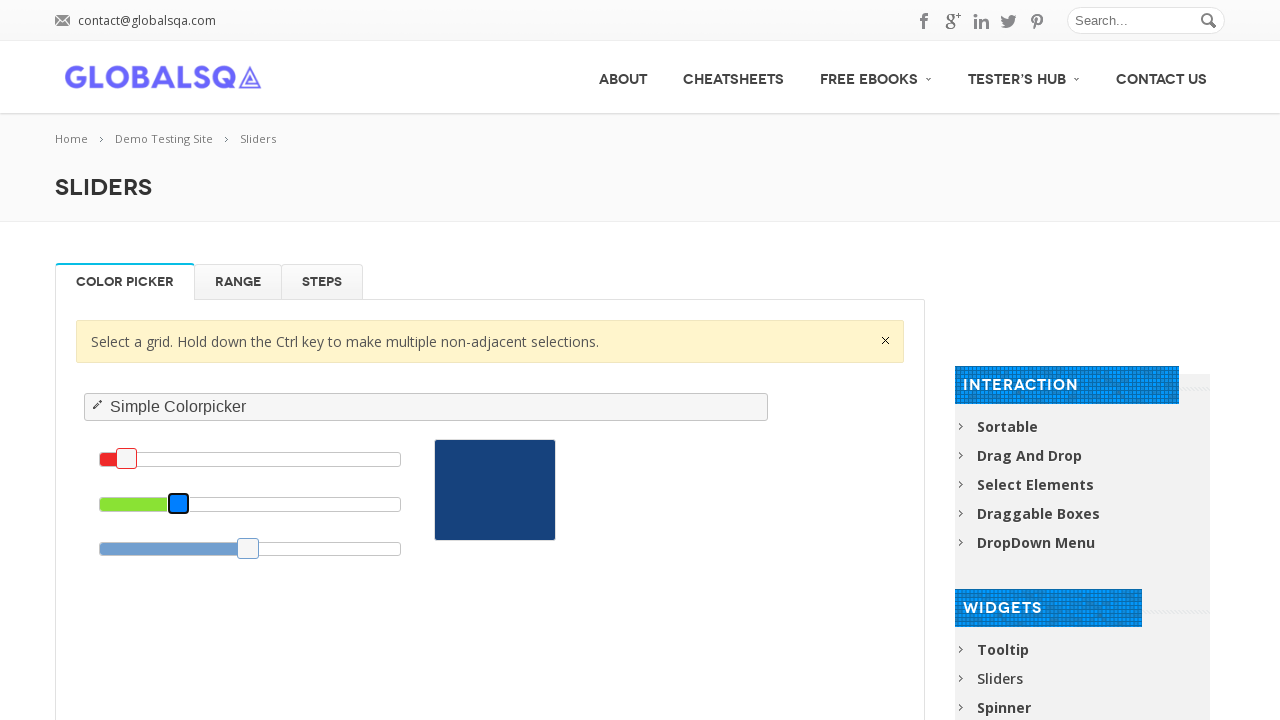

Green slider reached target value of 65.0 at (298, 504)
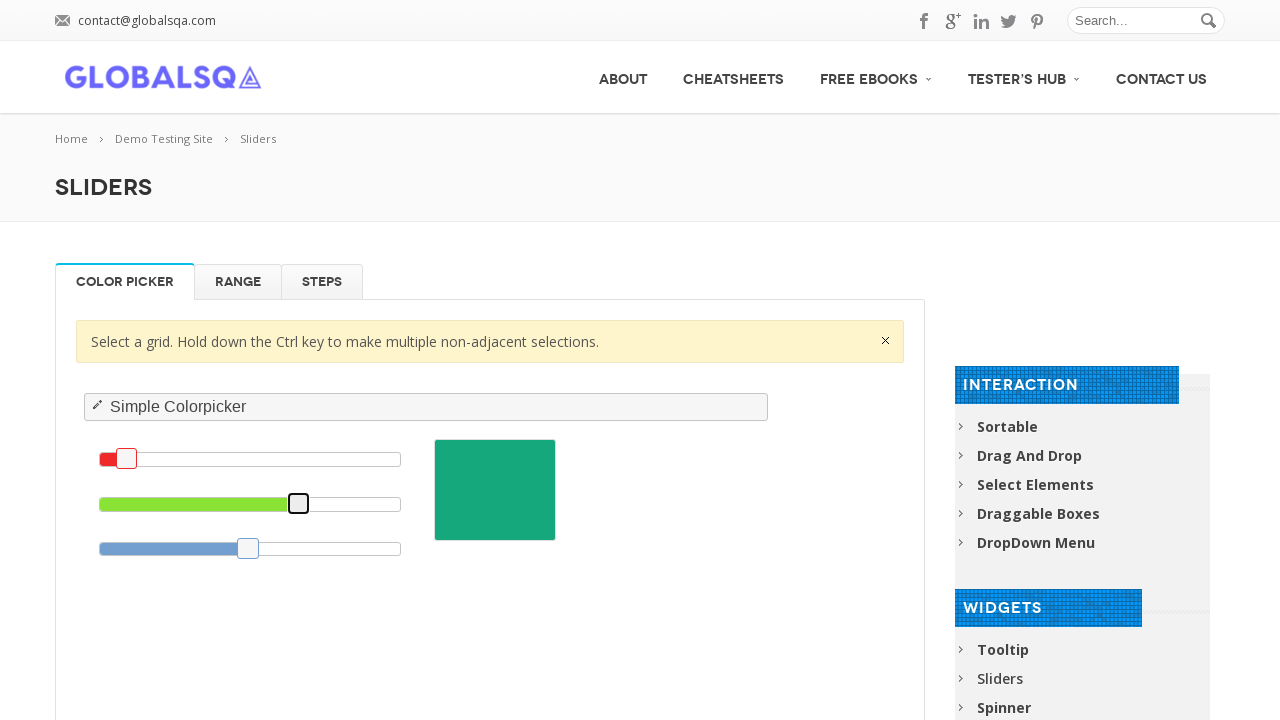

Starting blue slider adjustment from 49.0 to 16.0
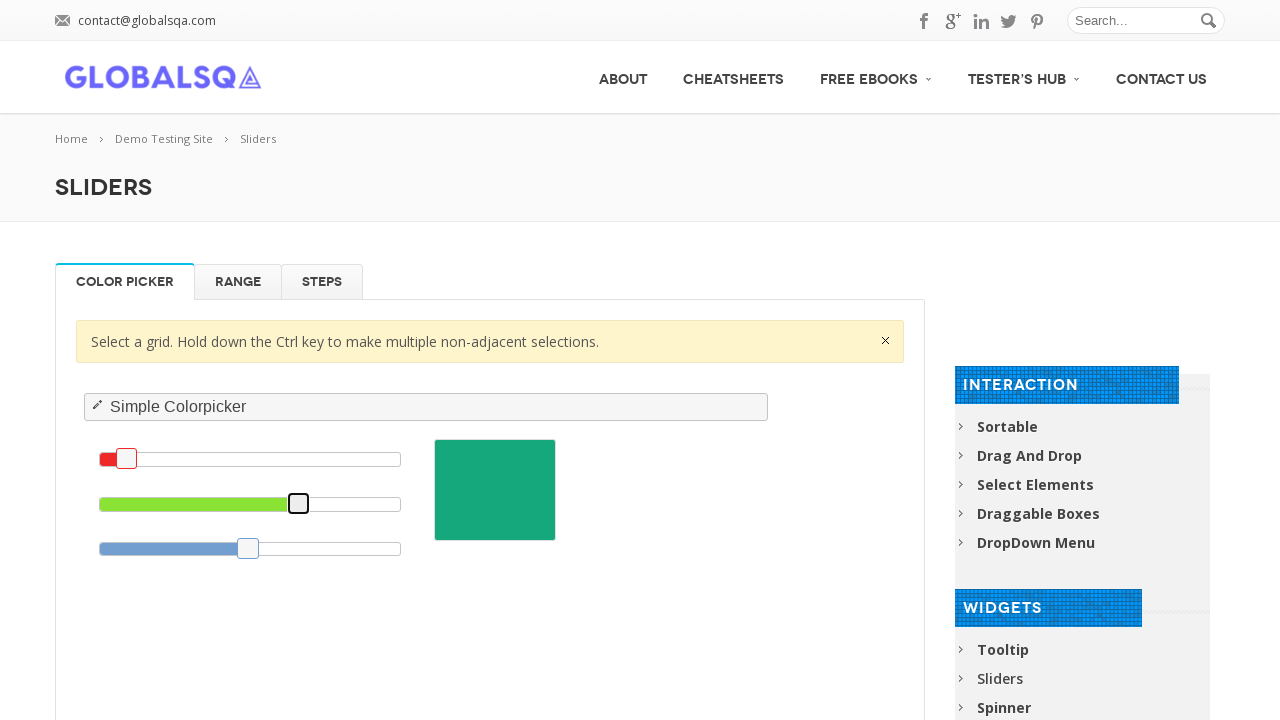

Mouse moved to blue slider and drag initiated at (248, 548)
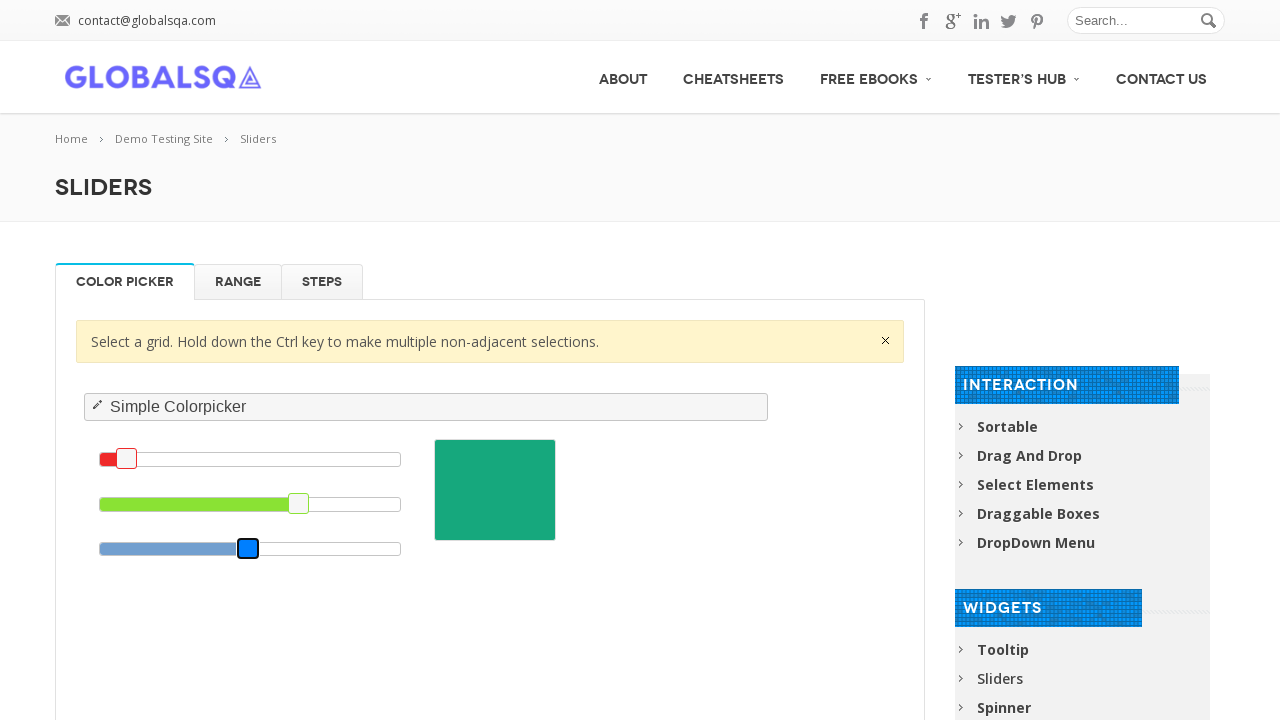

Blue slider reached target value of 16.0 at (141, 548)
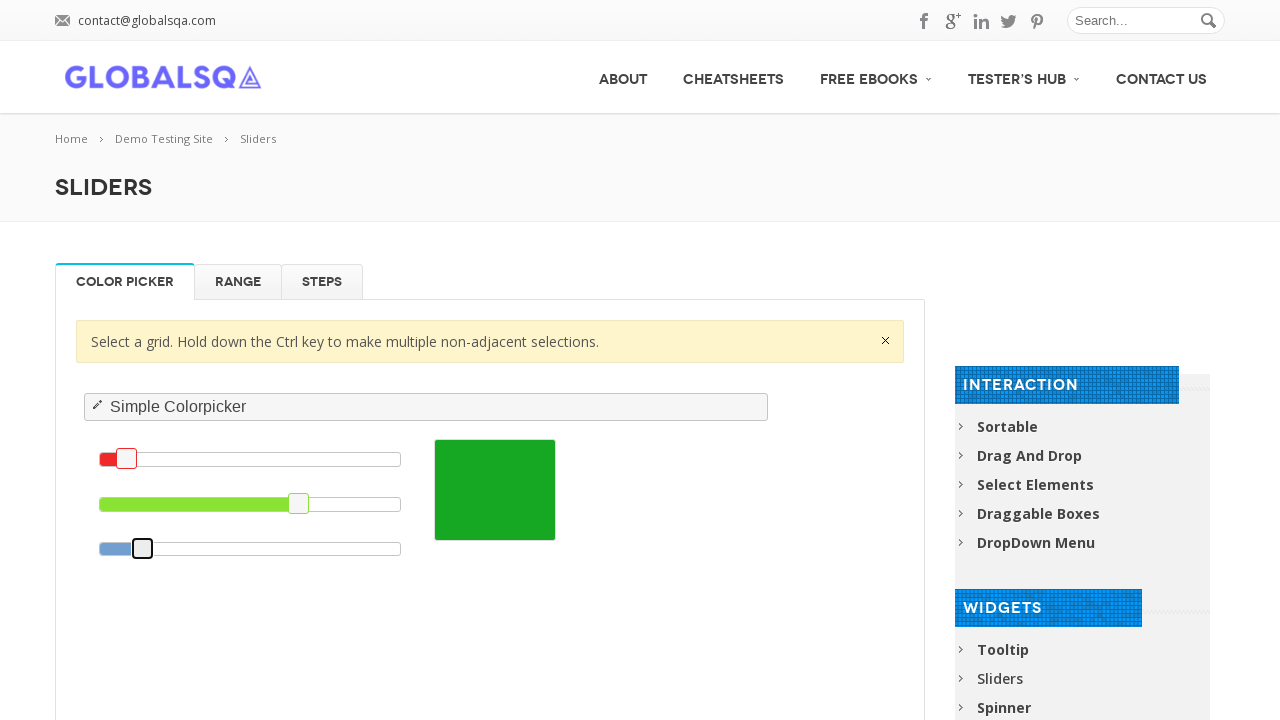

Starting red slider adjustment from 8.6 to 46.0
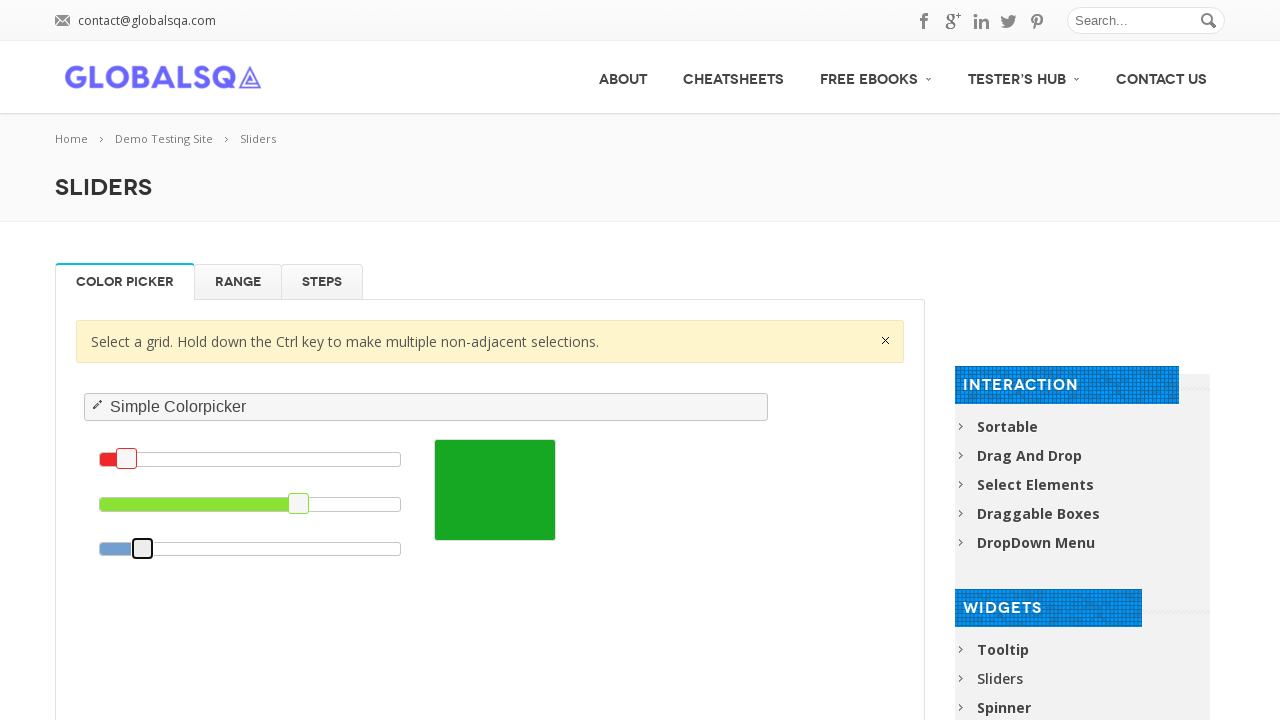

Mouse moved to red slider and drag initiated at (127, 459)
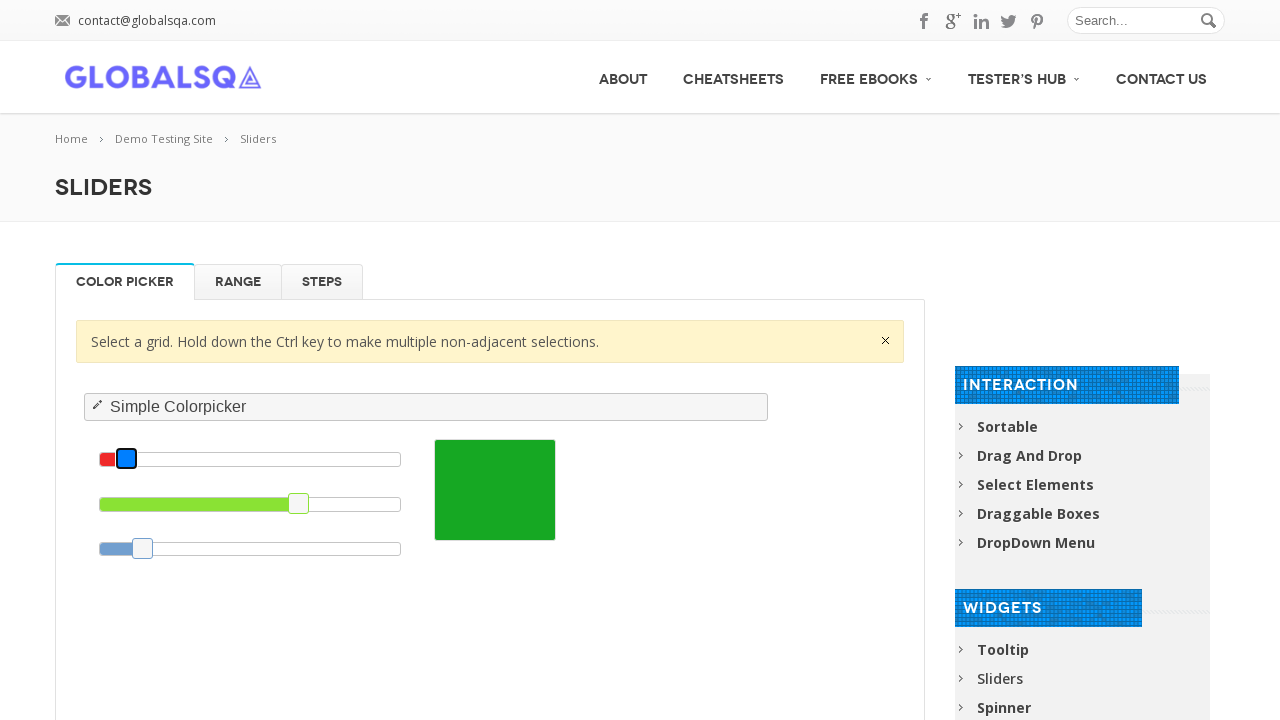

Red slider reached target value of 46.0 at (250, 459)
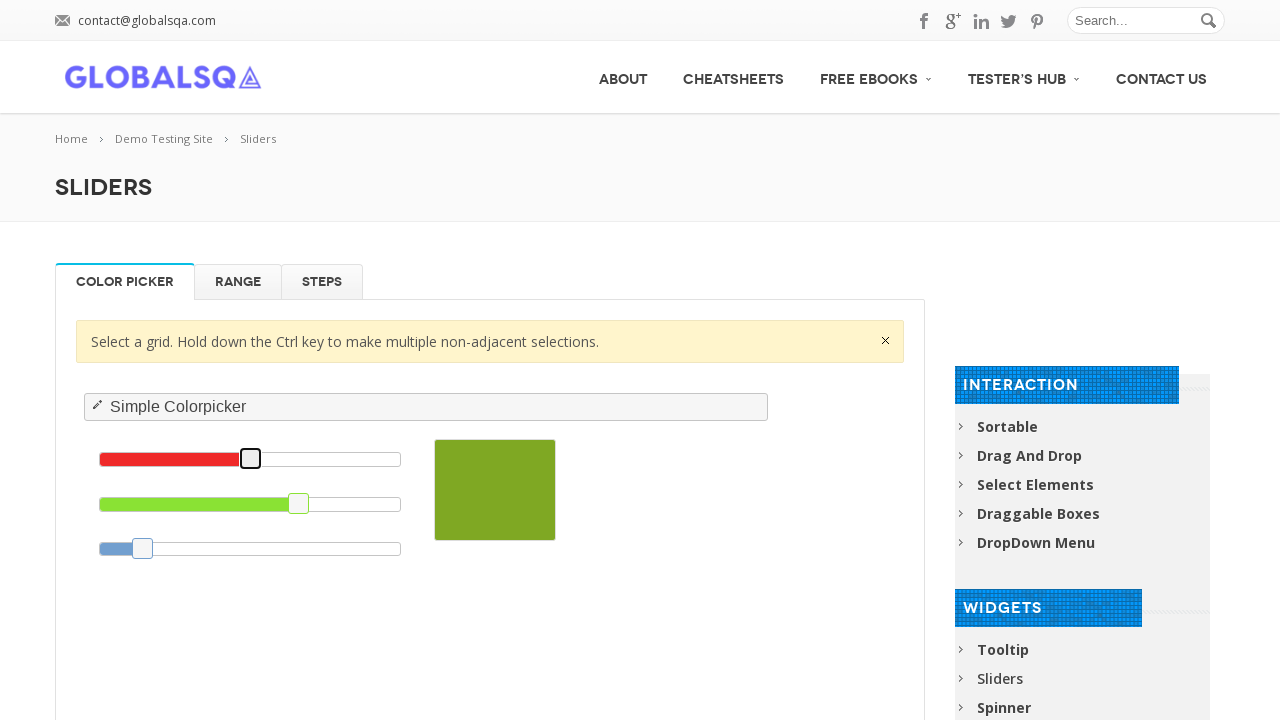

Starting green slider adjustment from 65.9 to 18.0
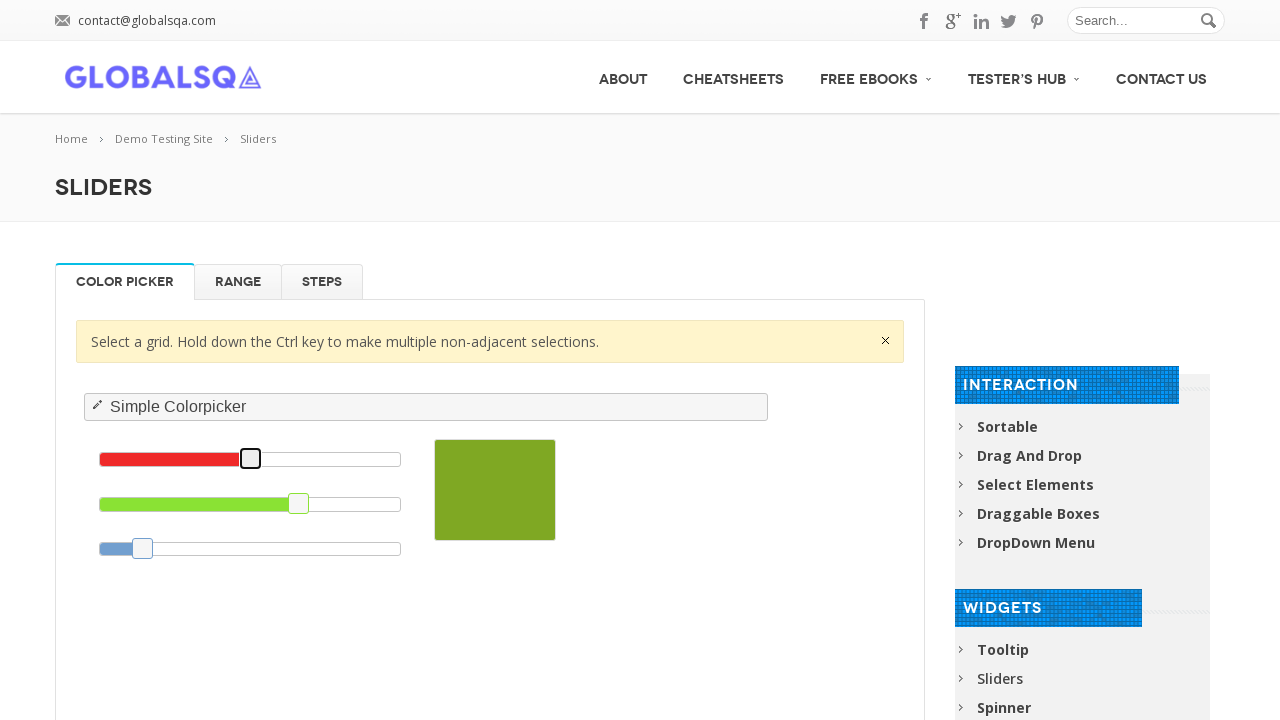

Mouse moved to green slider and drag initiated at (299, 504)
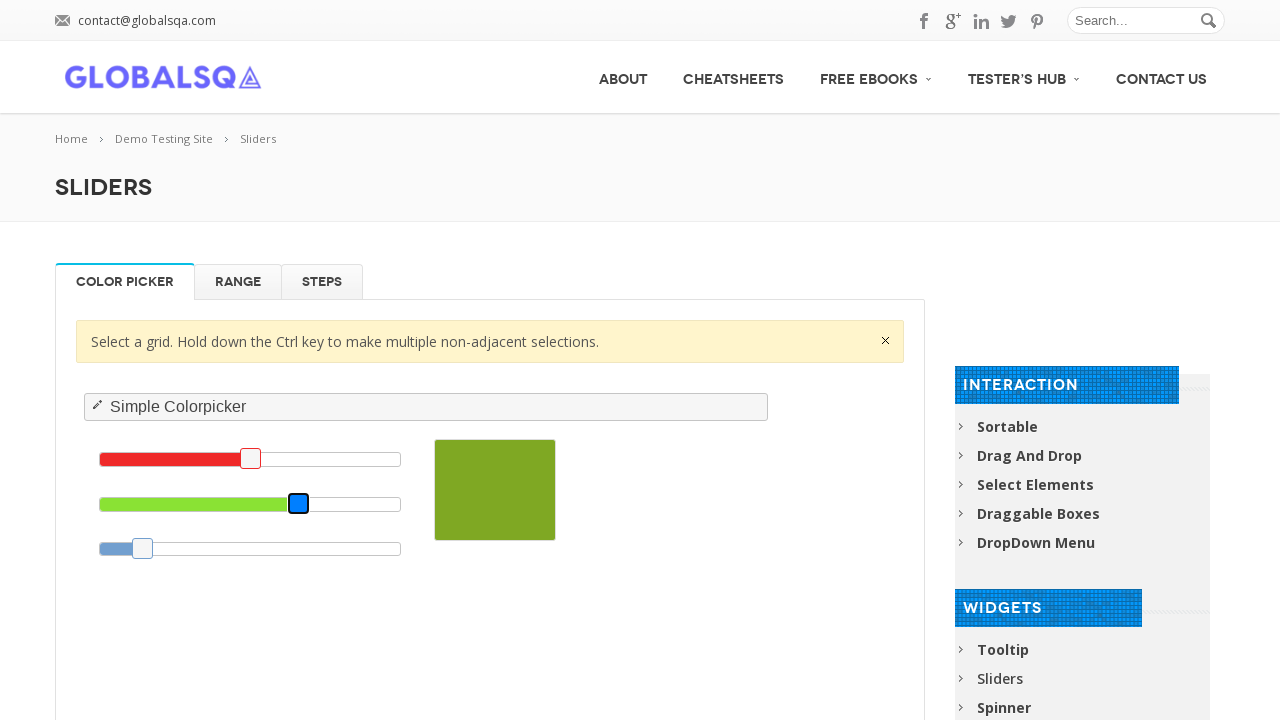

Green slider reached target value of 18.0 at (152, 504)
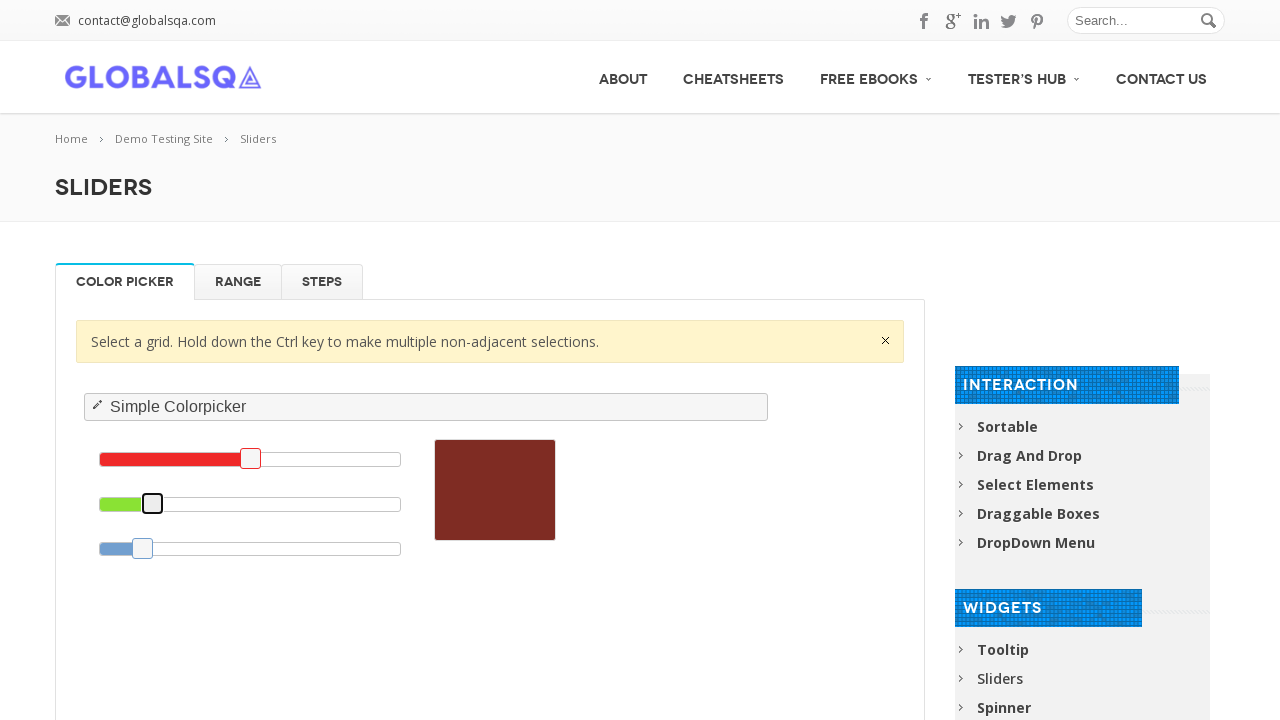

Starting blue slider adjustment from 13.7 to 69.0
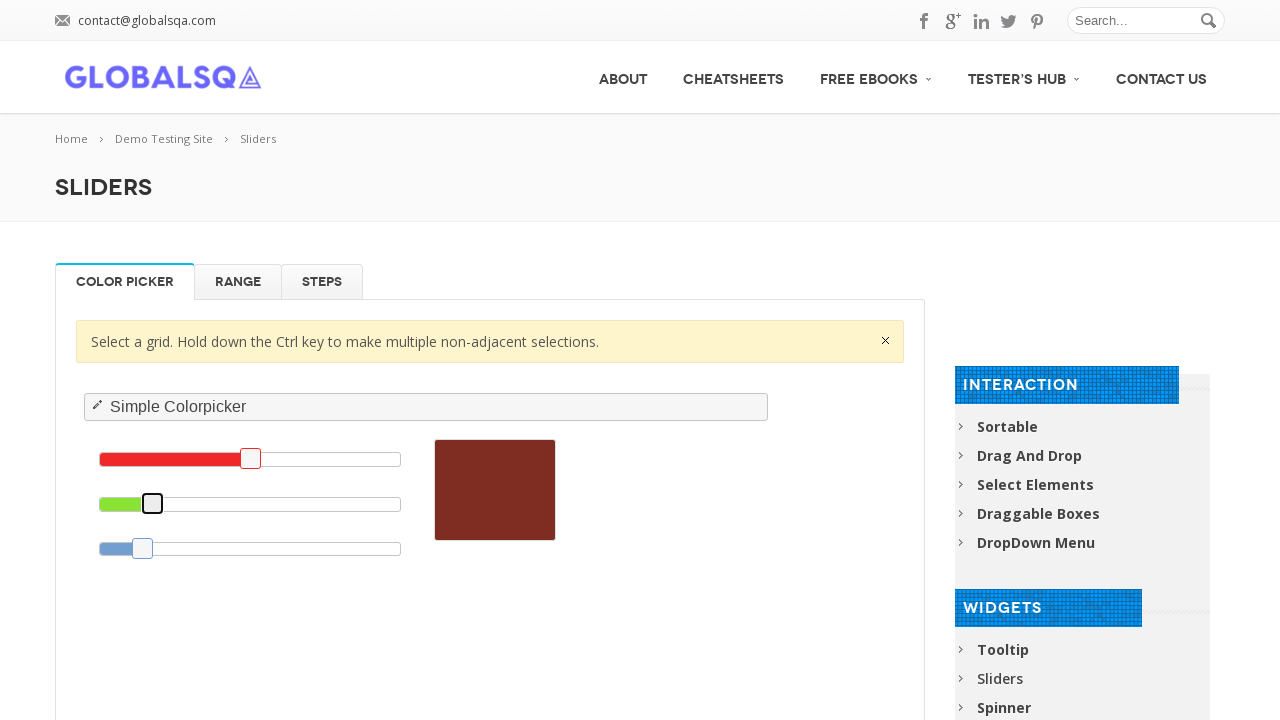

Mouse moved to blue slider and drag initiated at (142, 548)
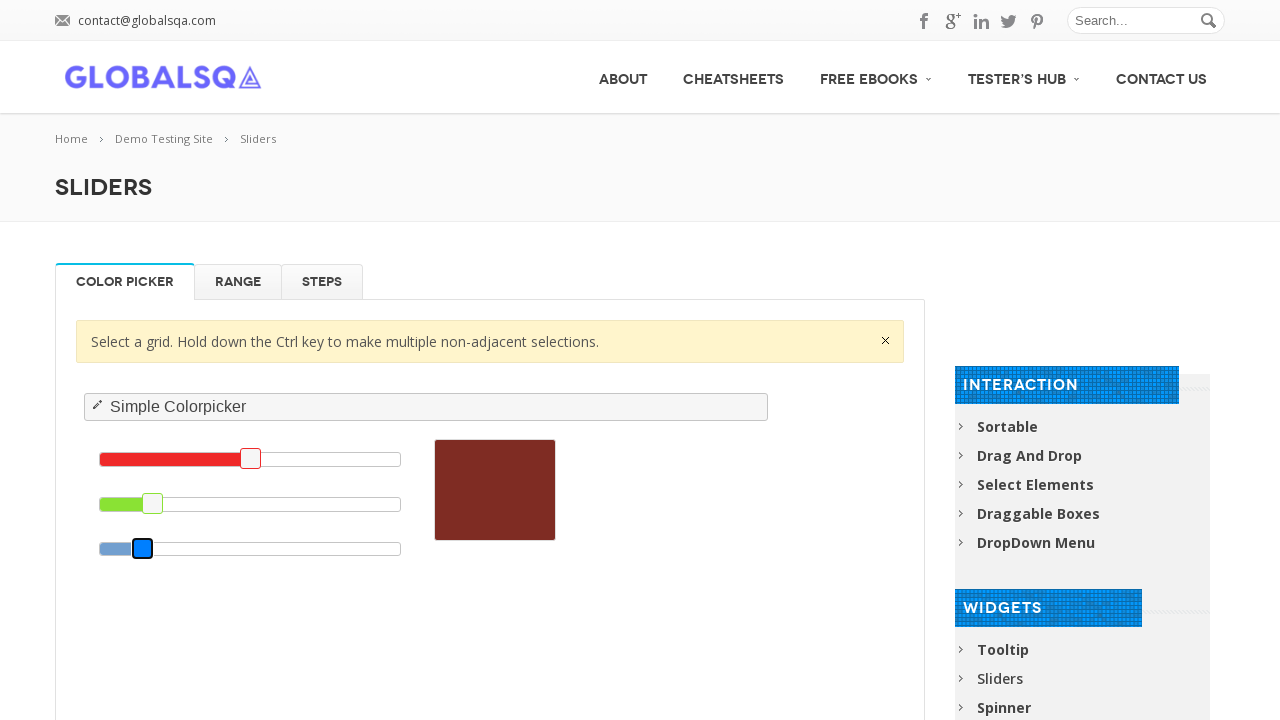

Blue slider reached target value of 69.0 at (320, 548)
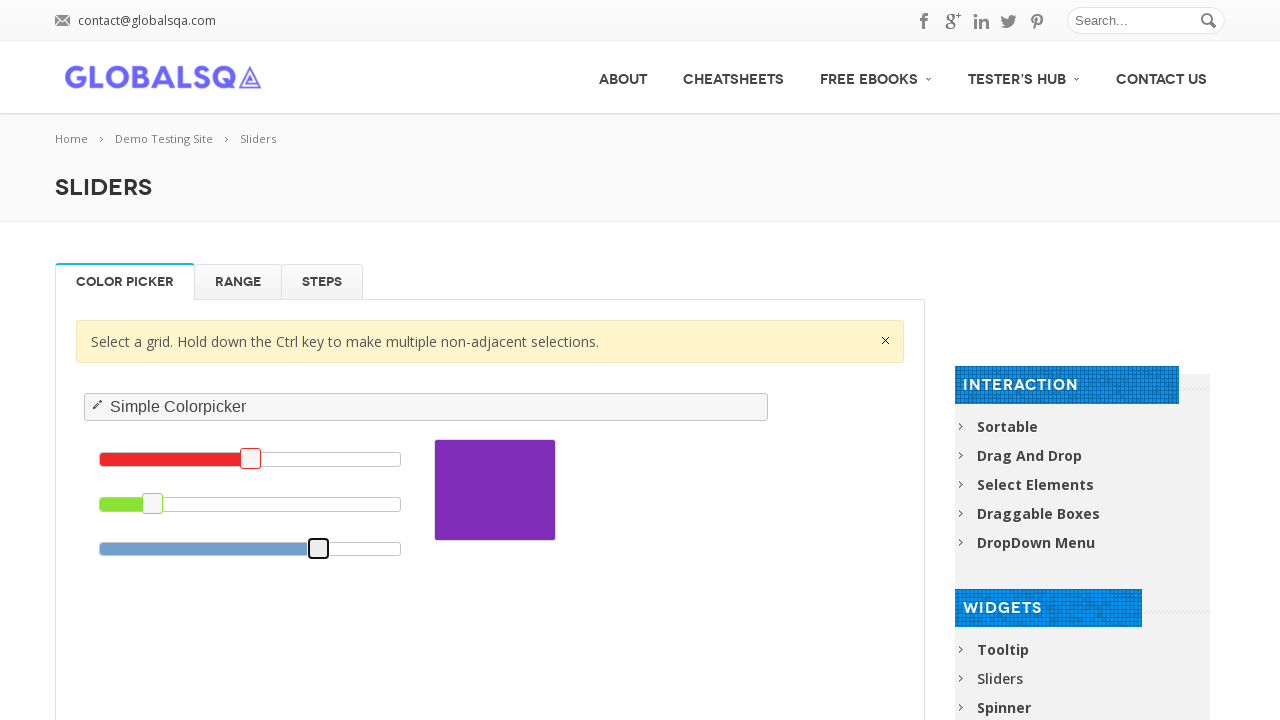

Starting red slider adjustment from 49.8 to 47.0
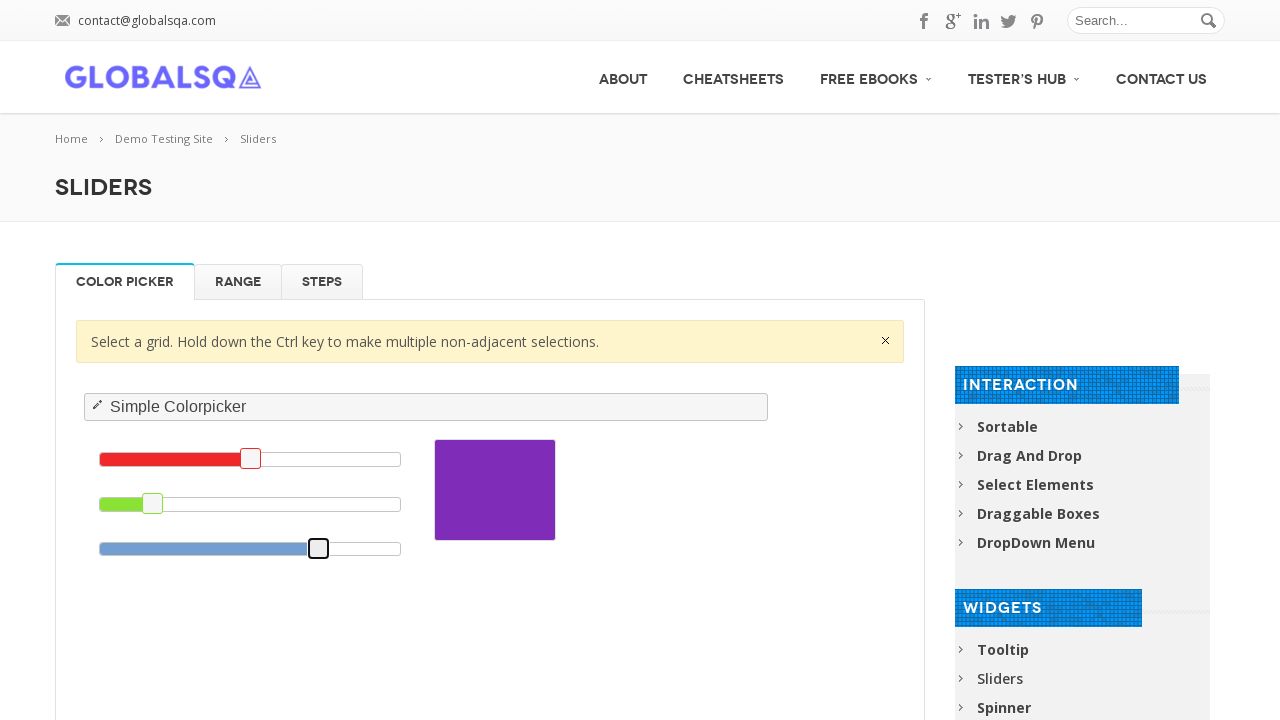

Mouse moved to red slider and drag initiated at (250, 459)
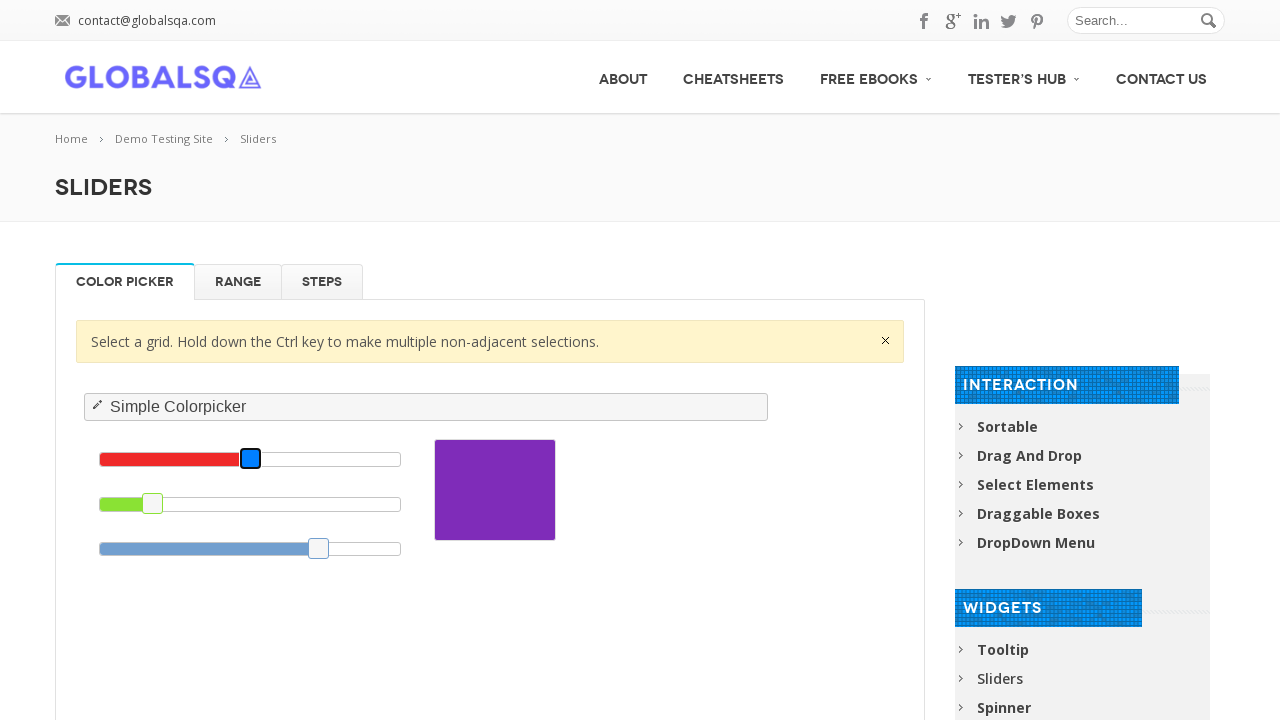

Red slider reached target value of 47.0 at (235, 459)
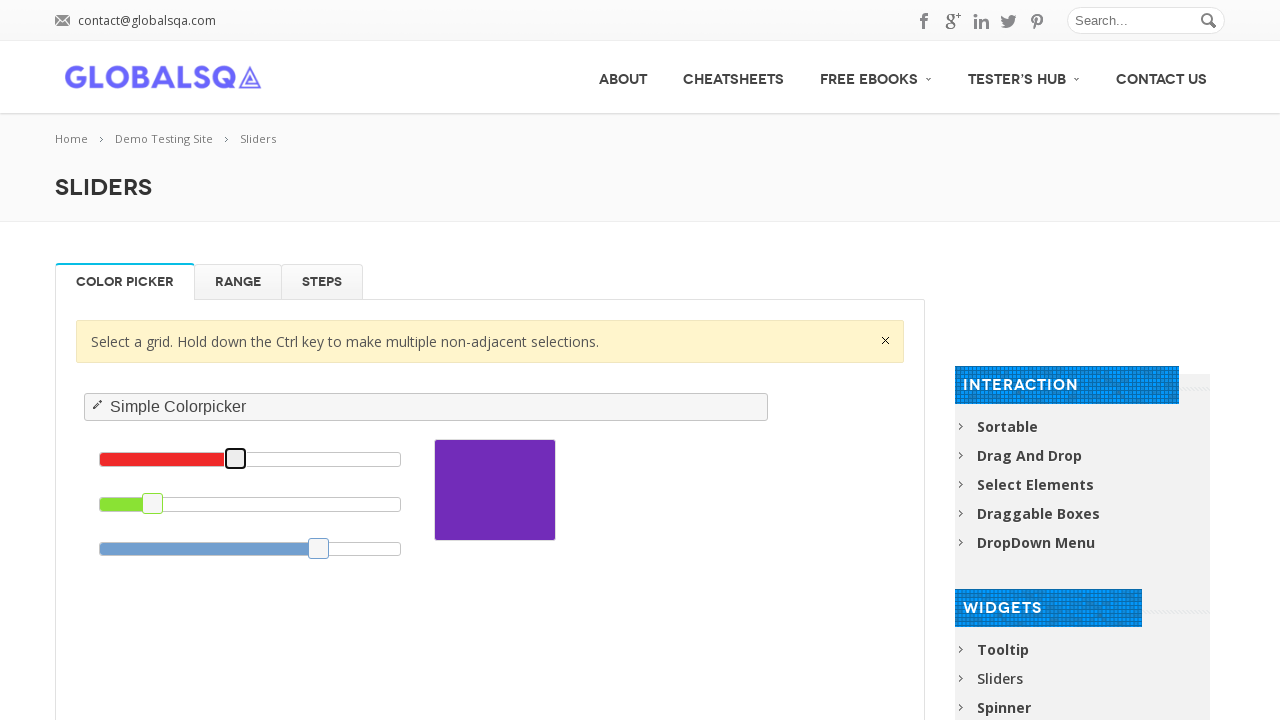

Starting green slider adjustment from 17.3 to 43.0
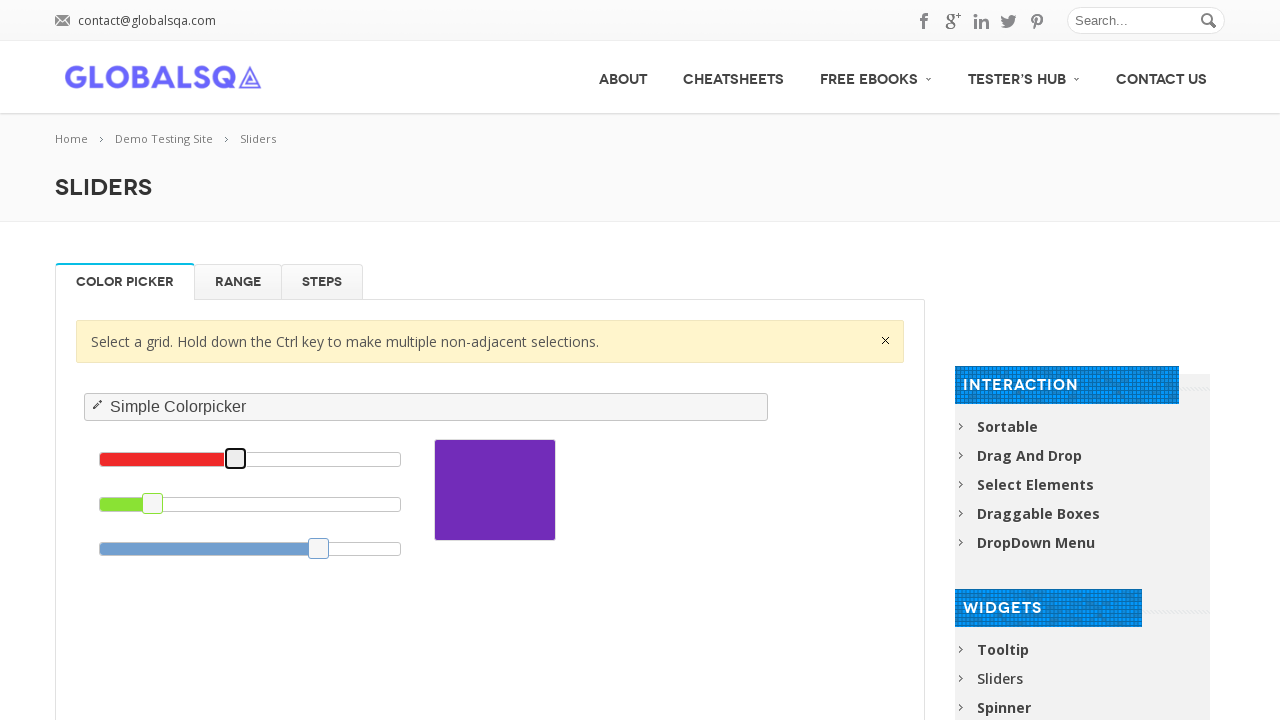

Mouse moved to green slider and drag initiated at (153, 504)
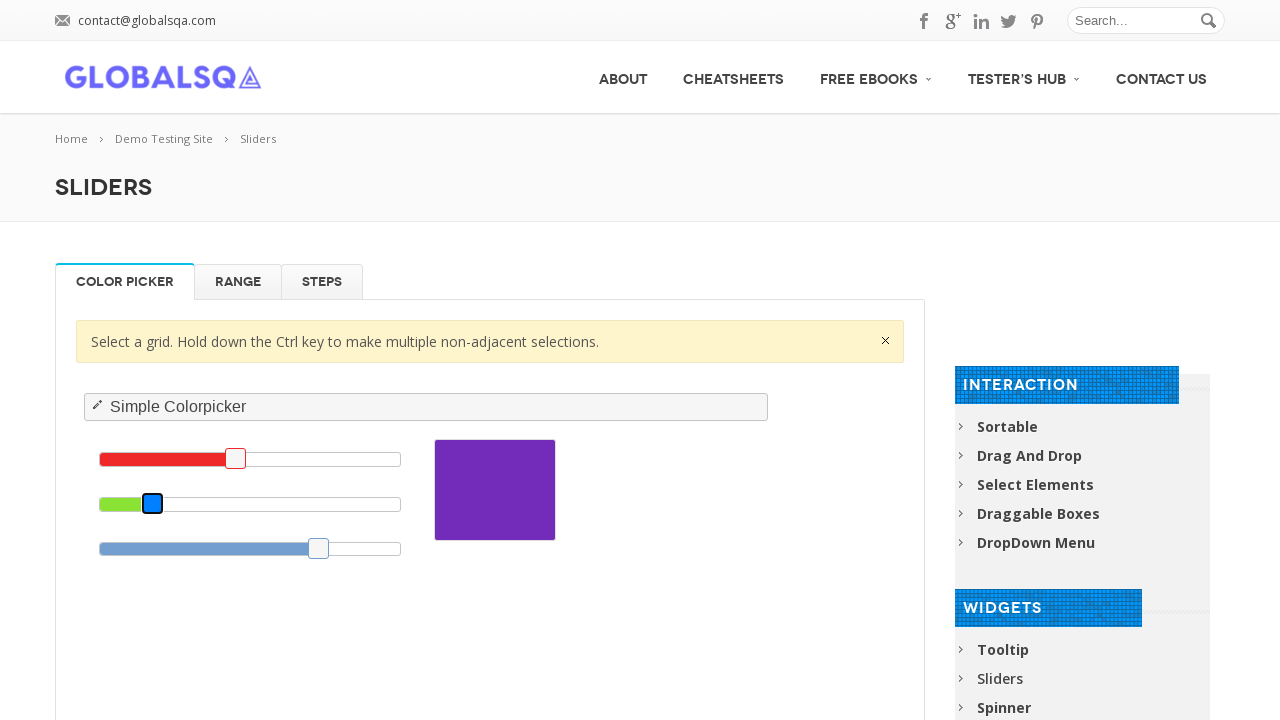

Green slider reached target value of 43.0 at (230, 504)
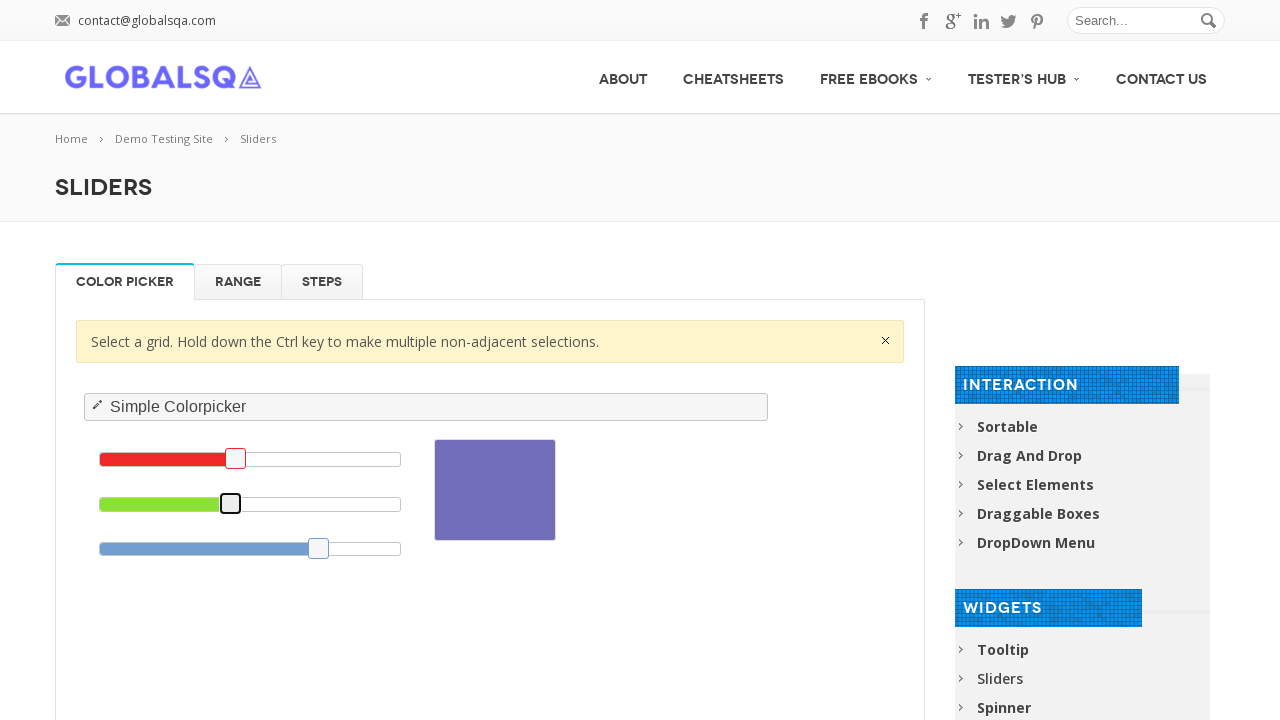

Starting blue slider adjustment from 72.5 to 57.0
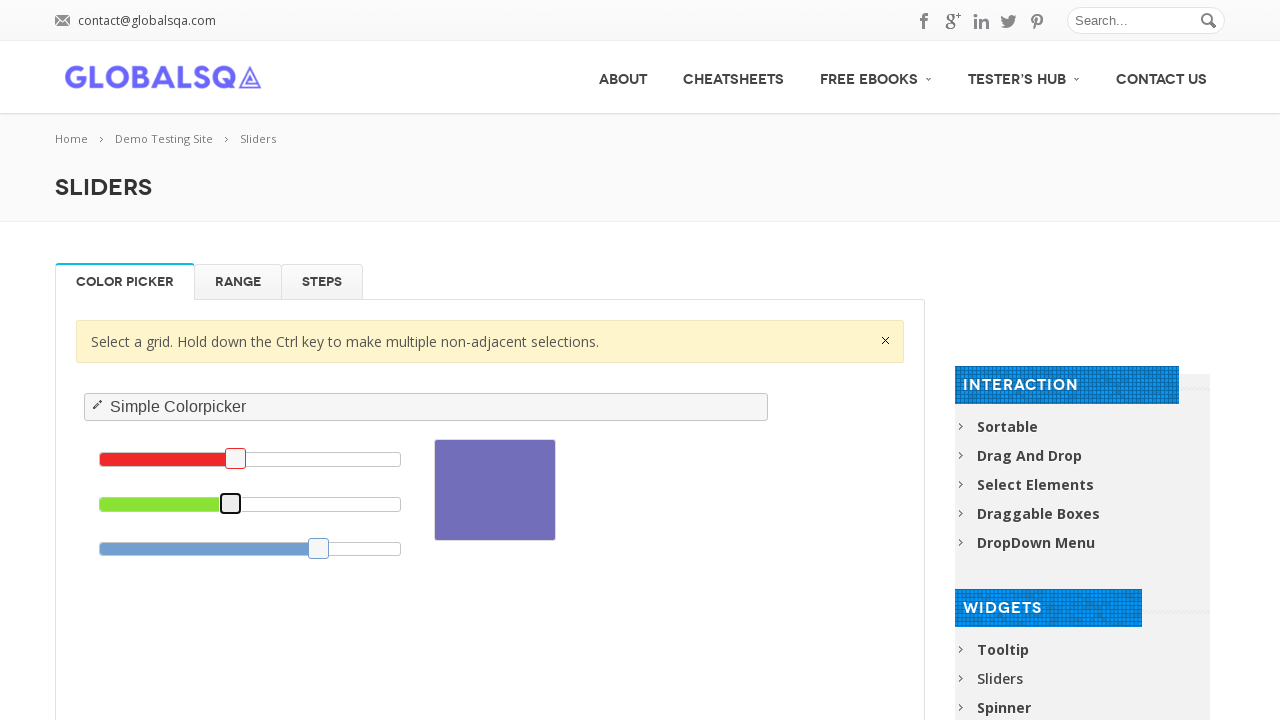

Mouse moved to blue slider and drag initiated at (319, 548)
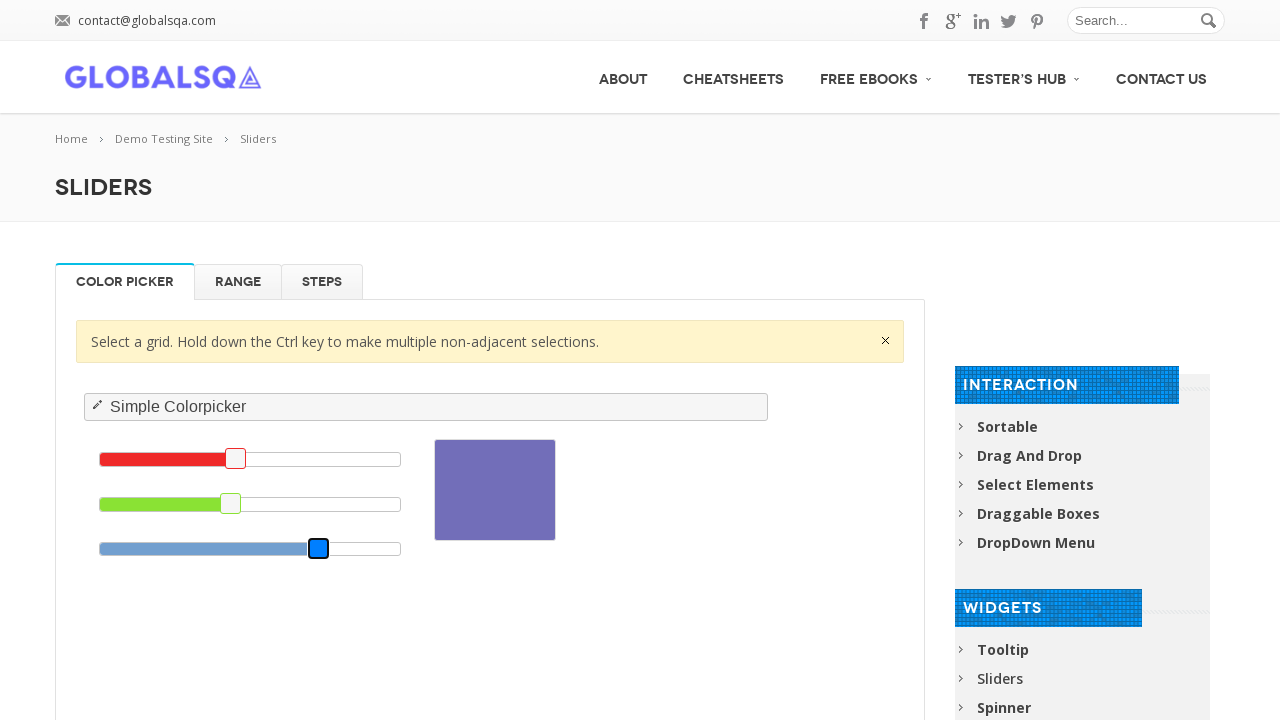

Blue slider reached target value of 57.0 at (259, 548)
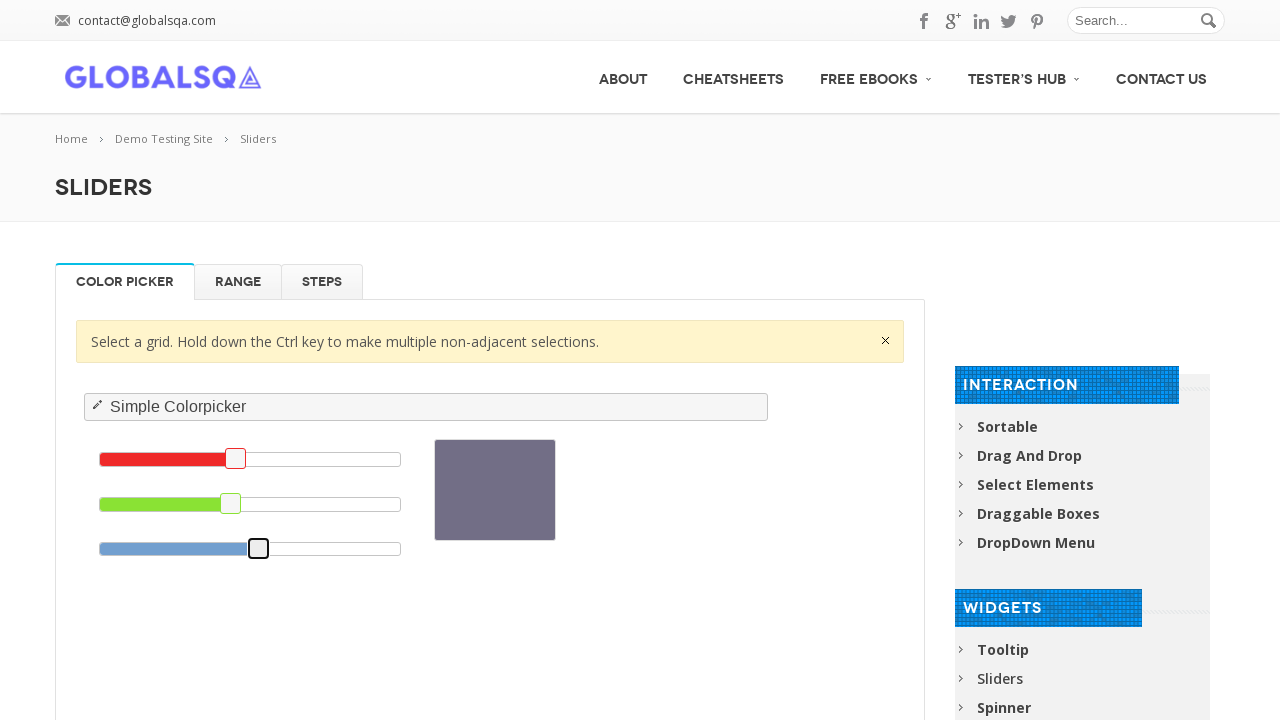

Starting red slider adjustment from 44.7 to 67.0
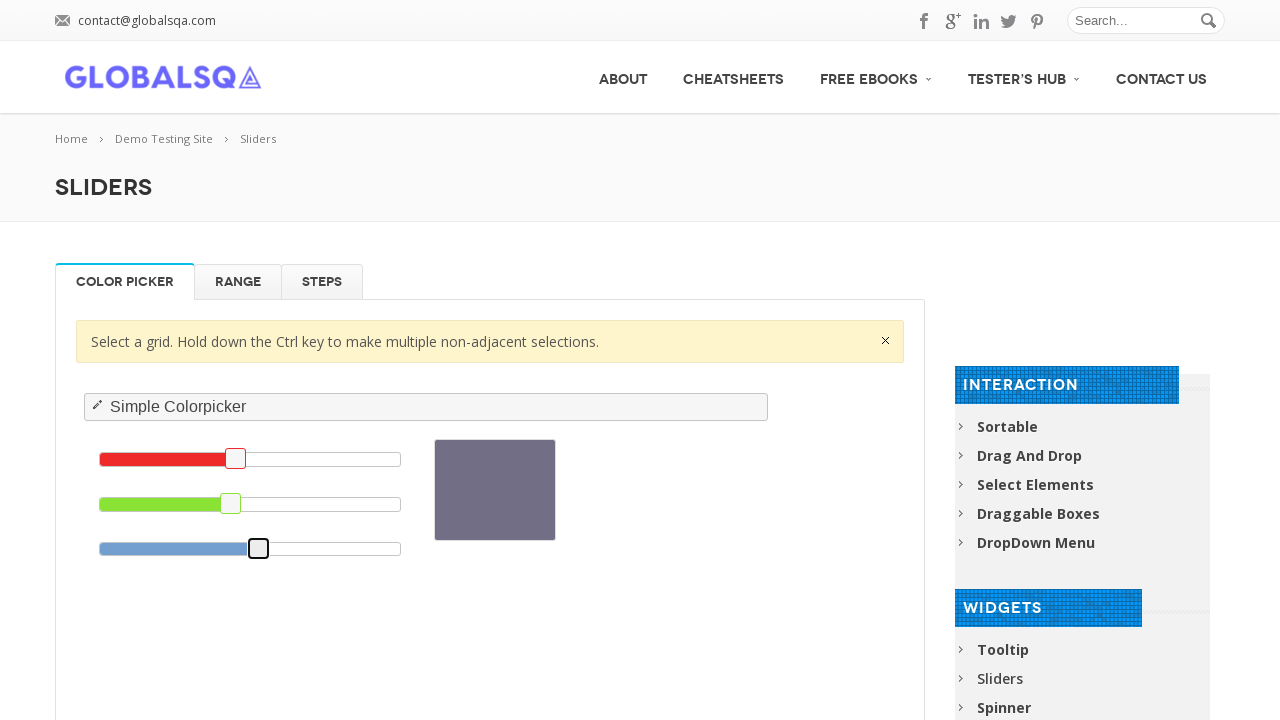

Mouse moved to red slider and drag initiated at (235, 459)
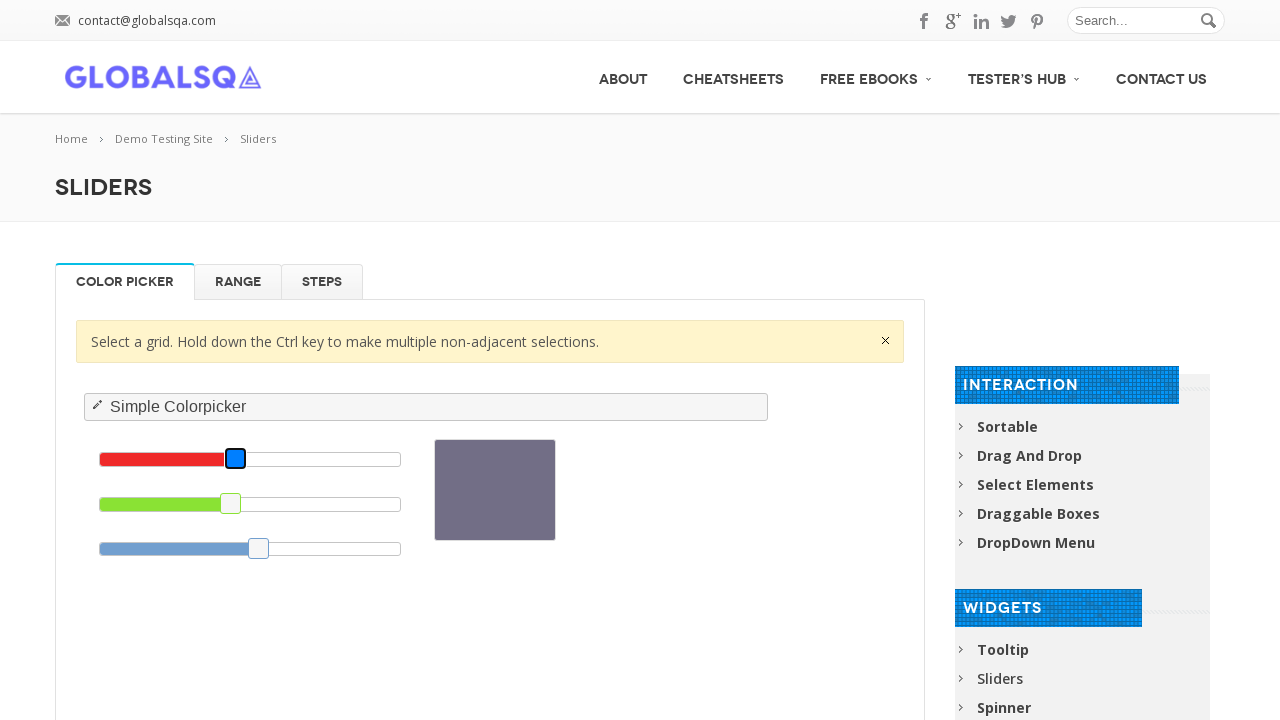

Red slider reached target value of 67.0 at (308, 459)
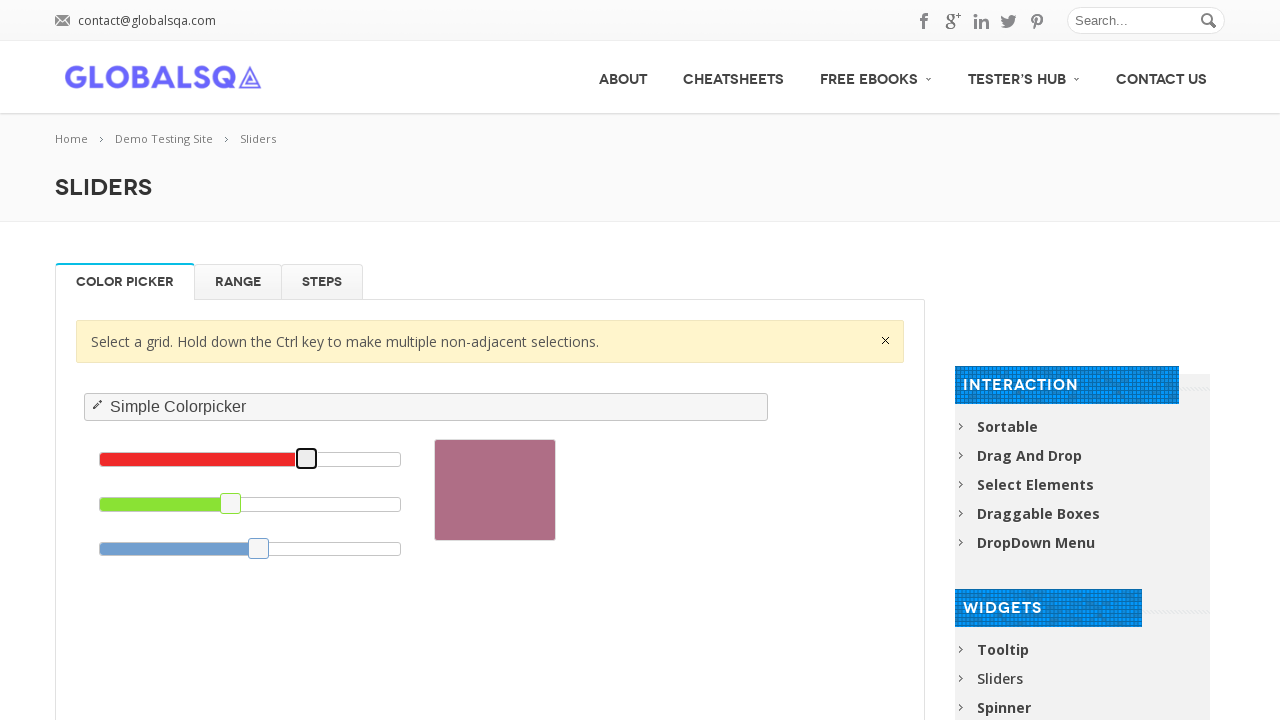

Starting green slider adjustment from 43.1 to 19.0
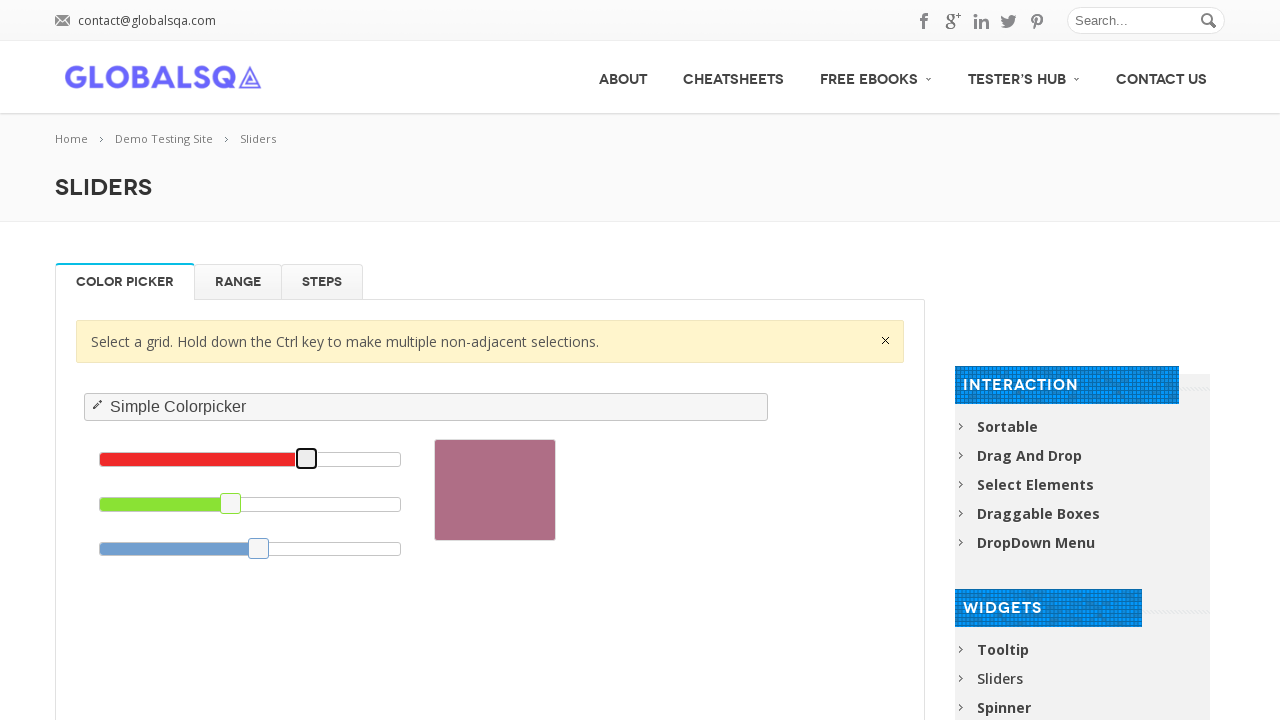

Mouse moved to green slider and drag initiated at (230, 504)
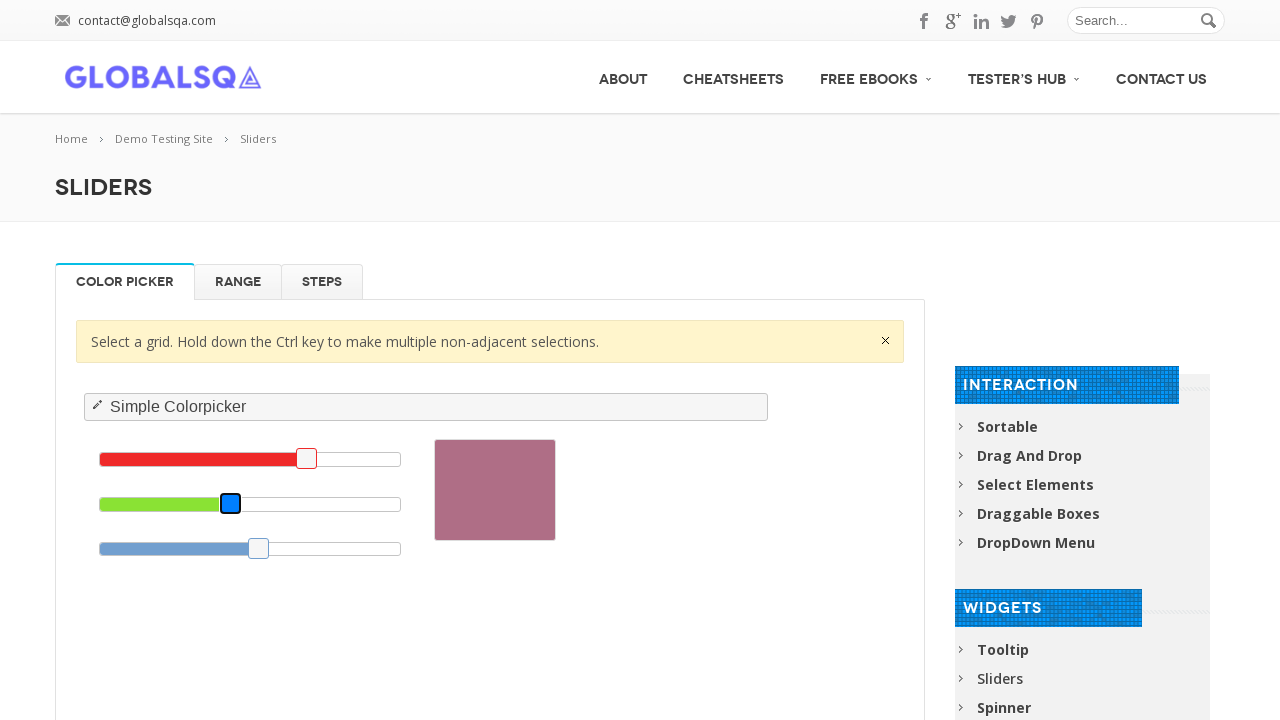

Green slider reached target value of 19.0 at (157, 504)
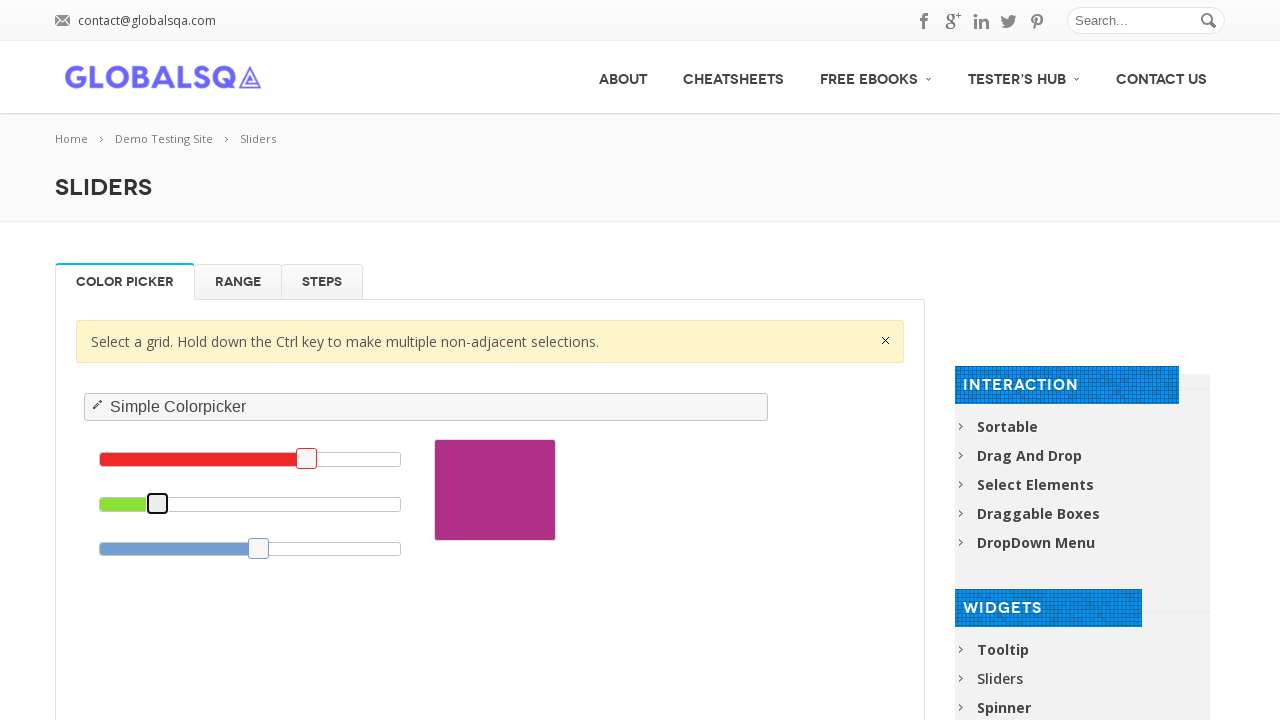

Starting blue slider adjustment from 52.5 to 70.0
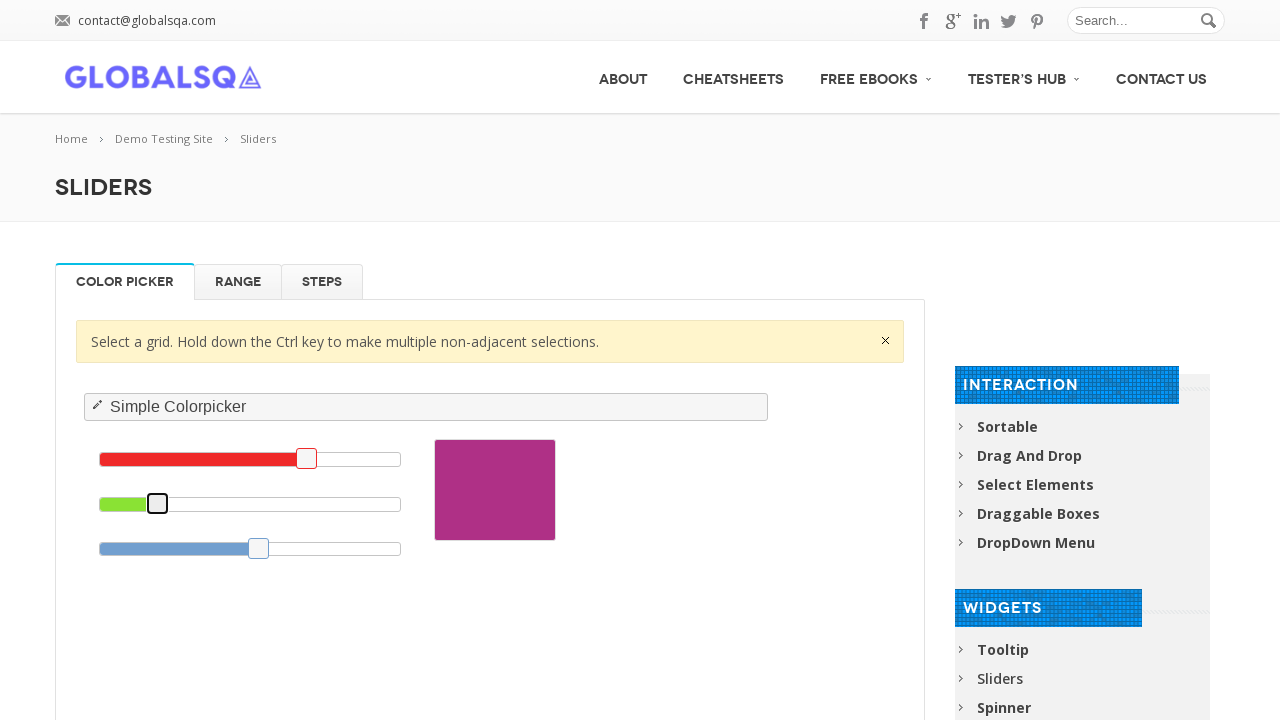

Mouse moved to blue slider and drag initiated at (259, 548)
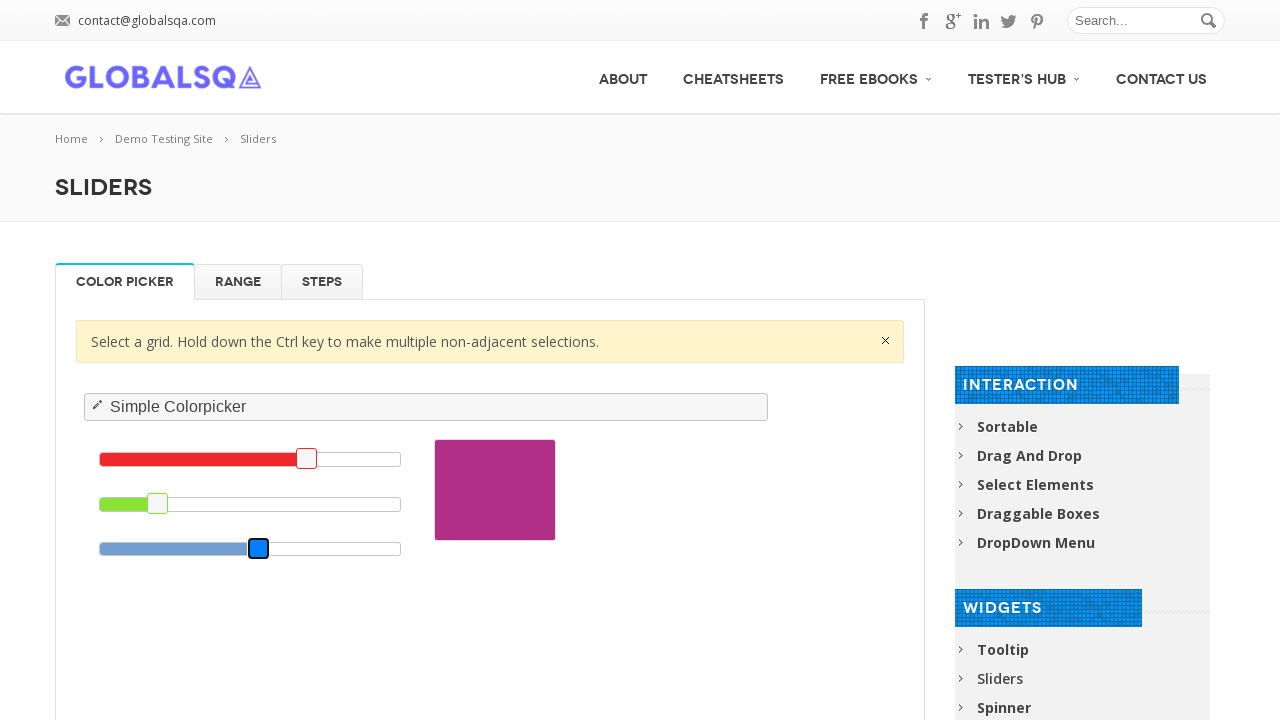

Blue slider reached target value of 70.0 at (318, 548)
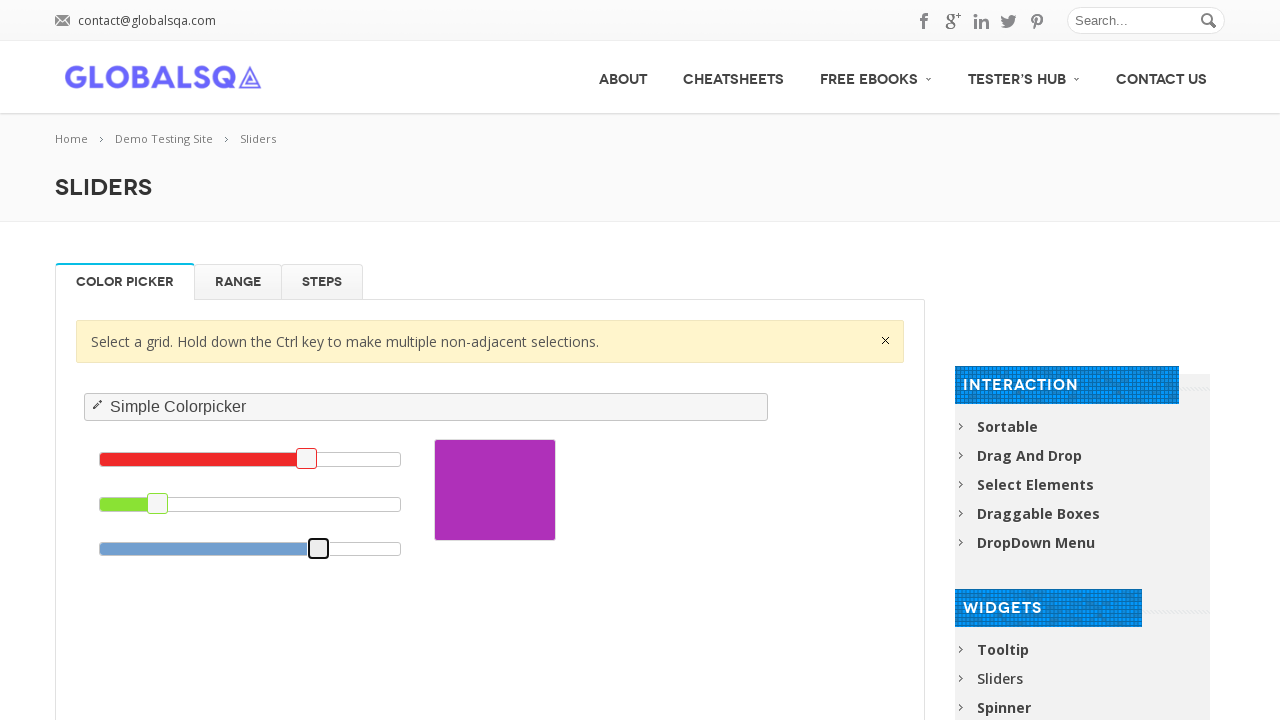

Starting red slider adjustment from 68.6 to 42.0
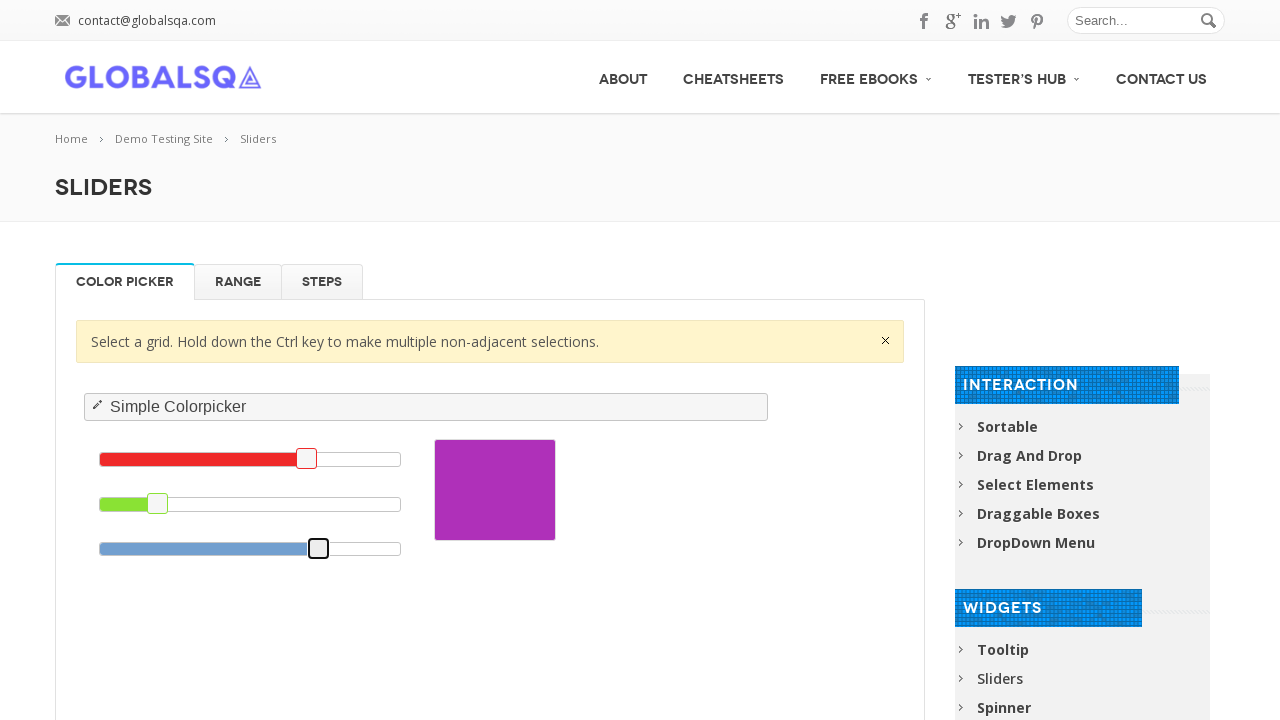

Mouse moved to red slider and drag initiated at (307, 459)
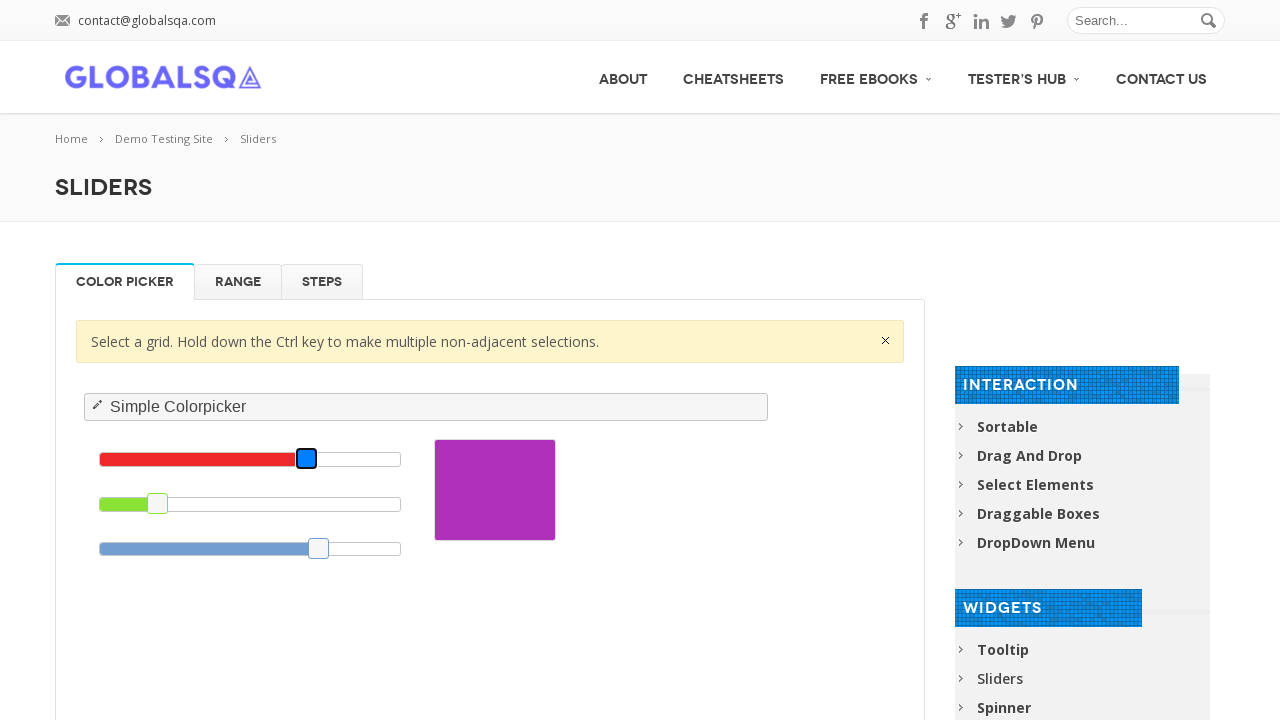

Red slider reached target value of 42.0 at (219, 459)
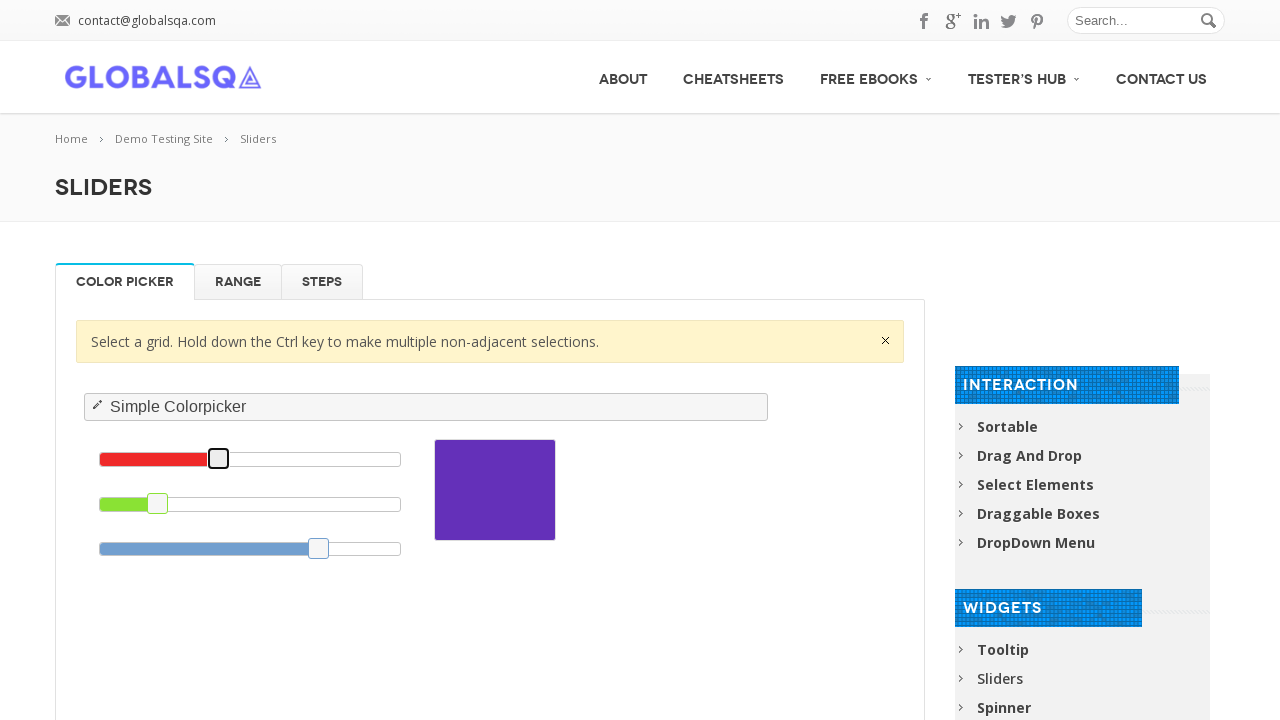

Starting green slider adjustment from 18.8 to 21.0
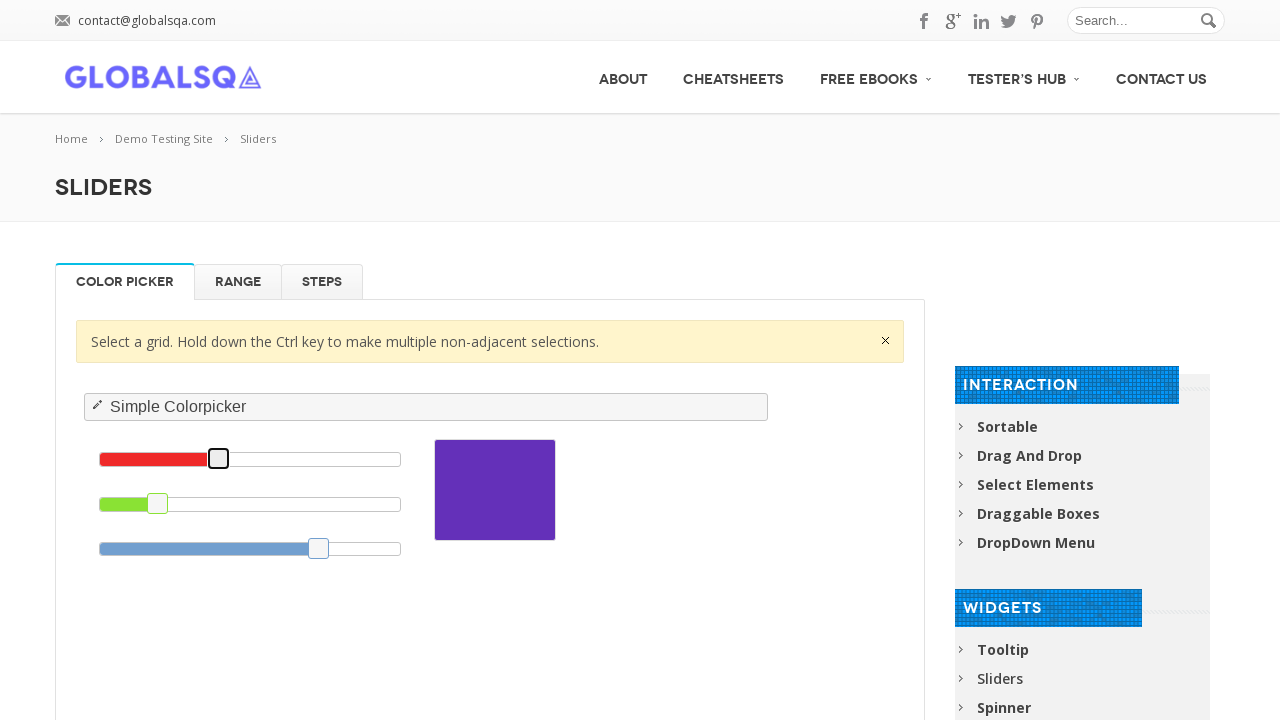

Mouse moved to green slider and drag initiated at (157, 504)
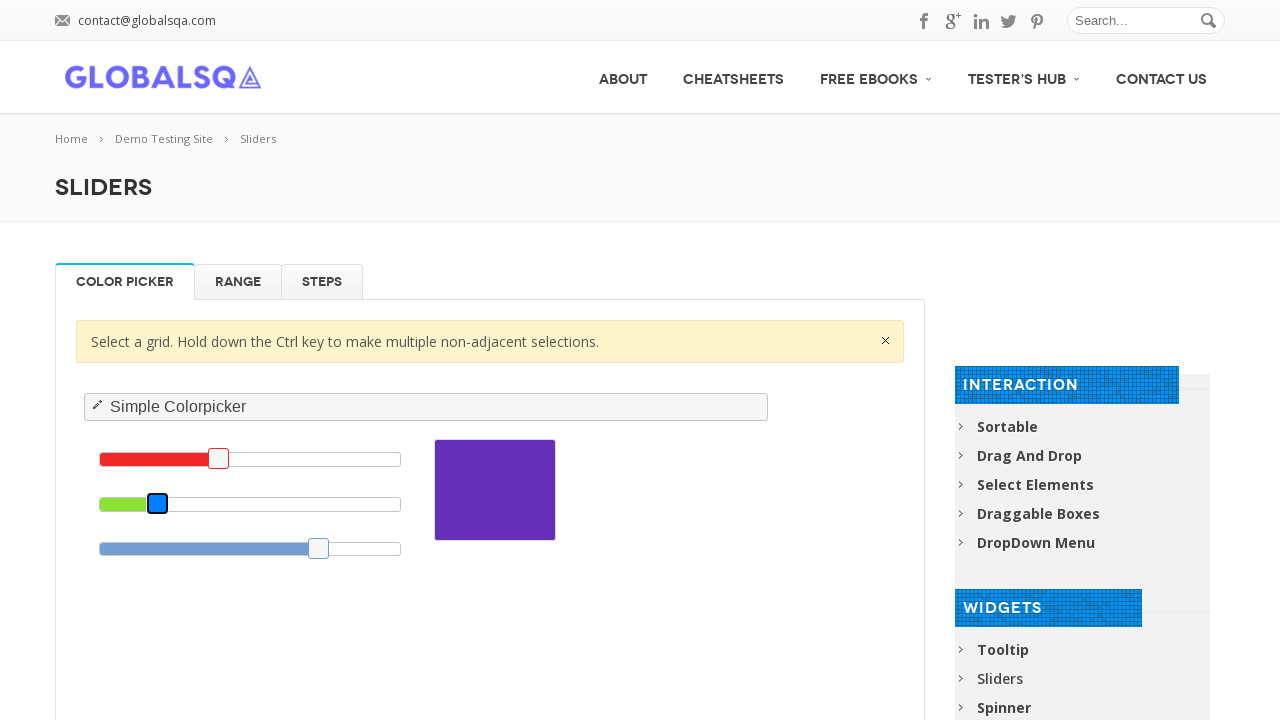

Green slider reached target value of 21.0 at (172, 504)
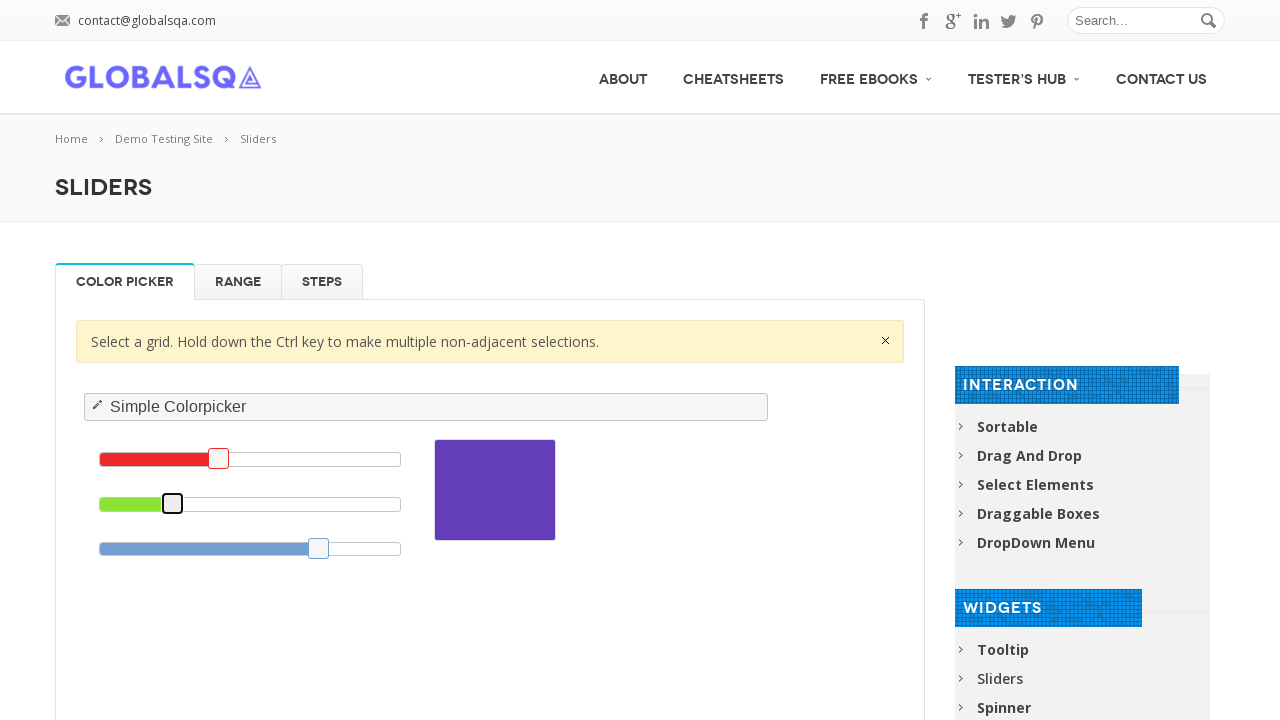

Starting blue slider adjustment from 72.5 to 17.0
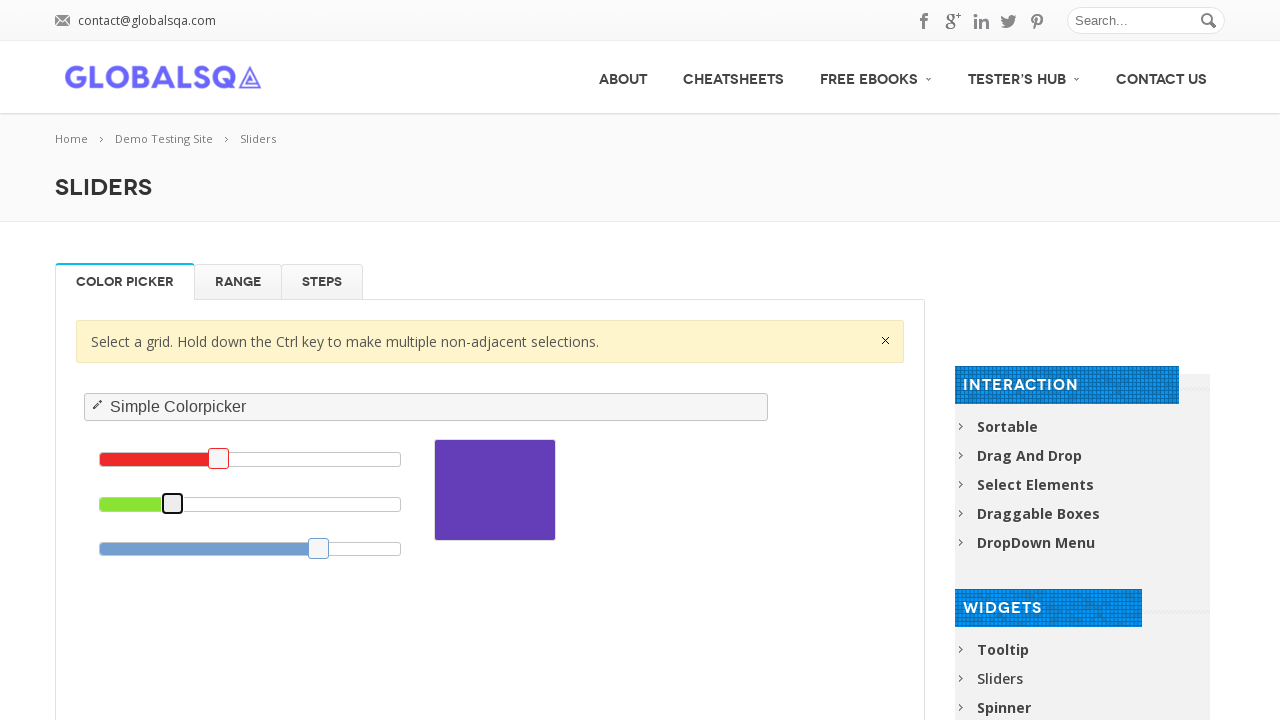

Mouse moved to blue slider and drag initiated at (319, 548)
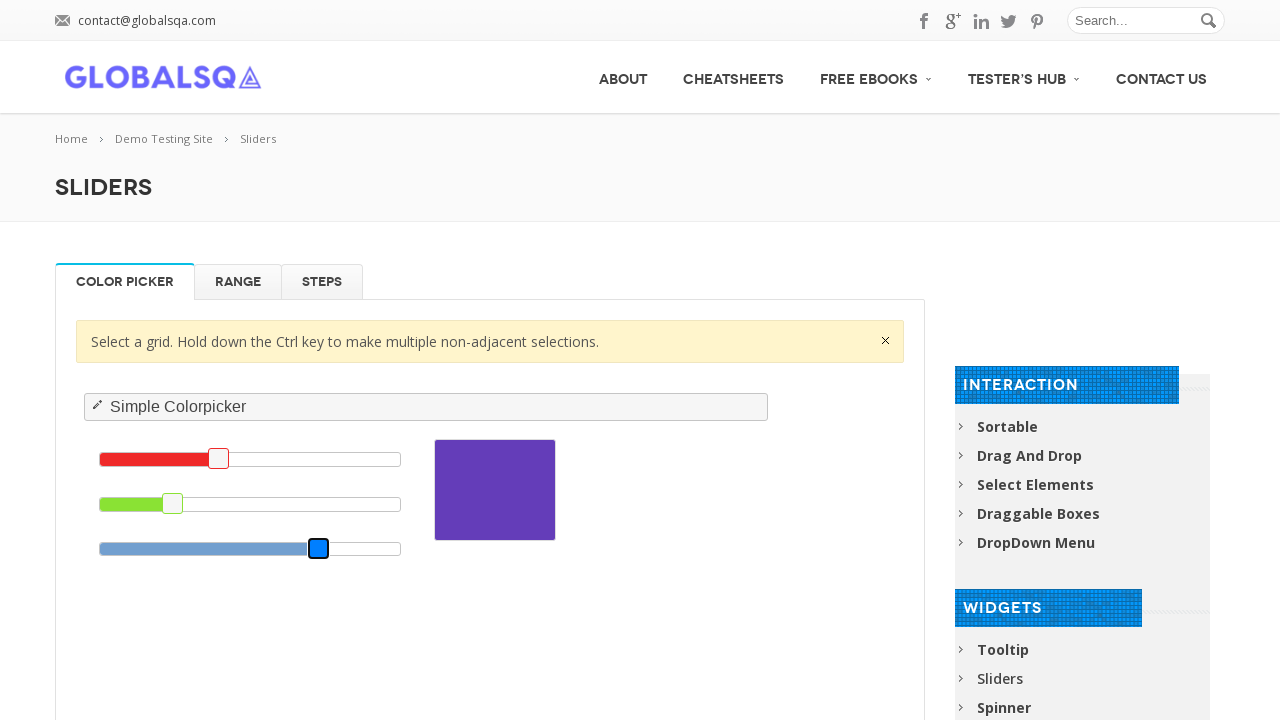

Blue slider reached target value of 17.0 at (142, 548)
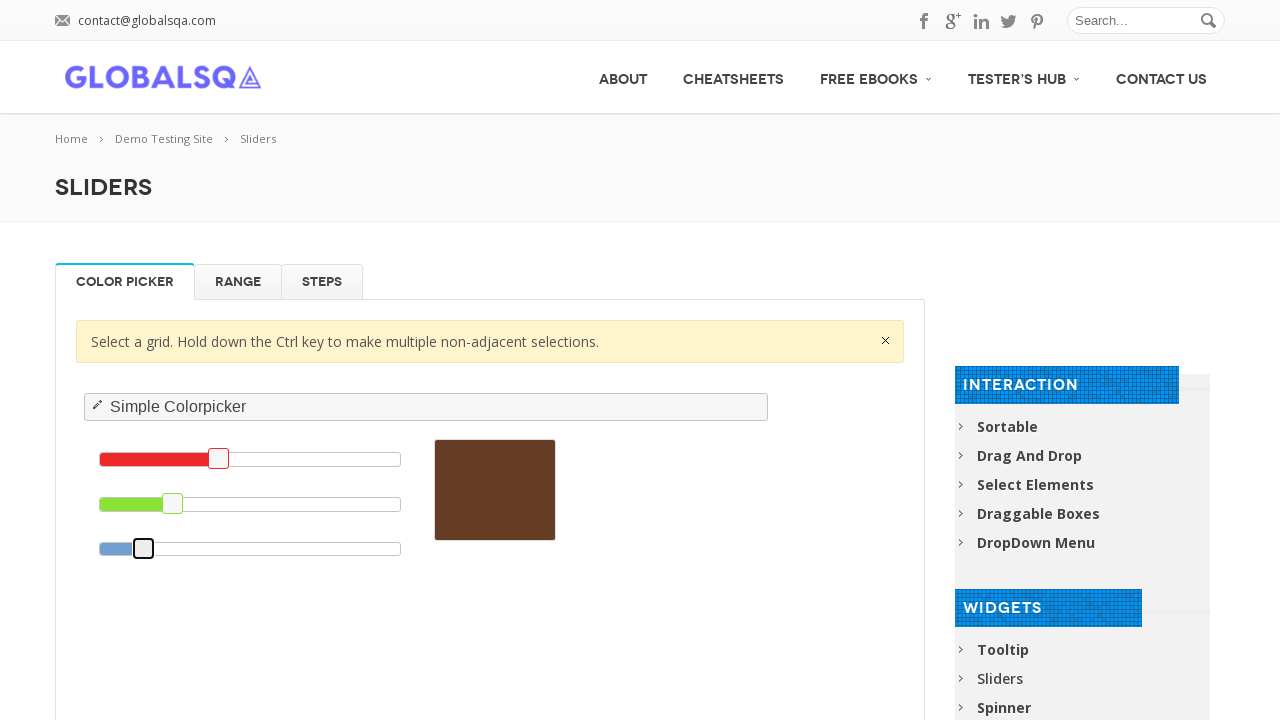

Starting red slider adjustment from 39.2 to 37.0
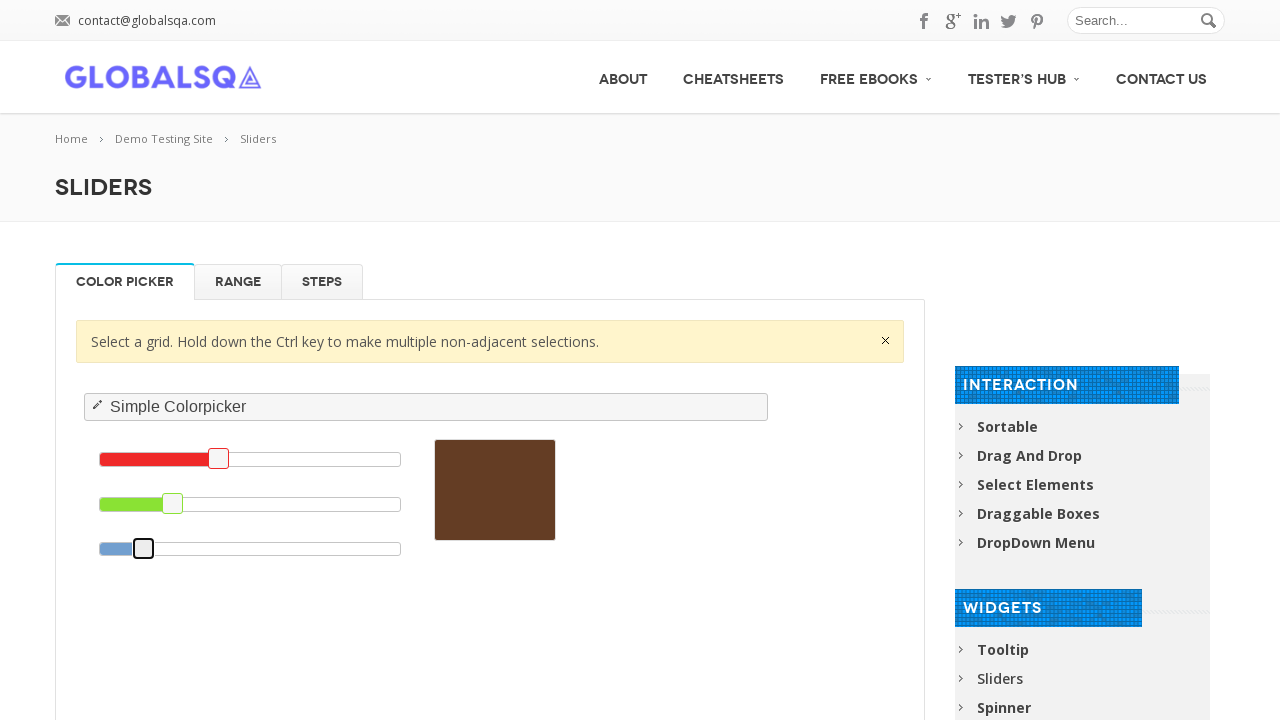

Mouse moved to red slider and drag initiated at (219, 459)
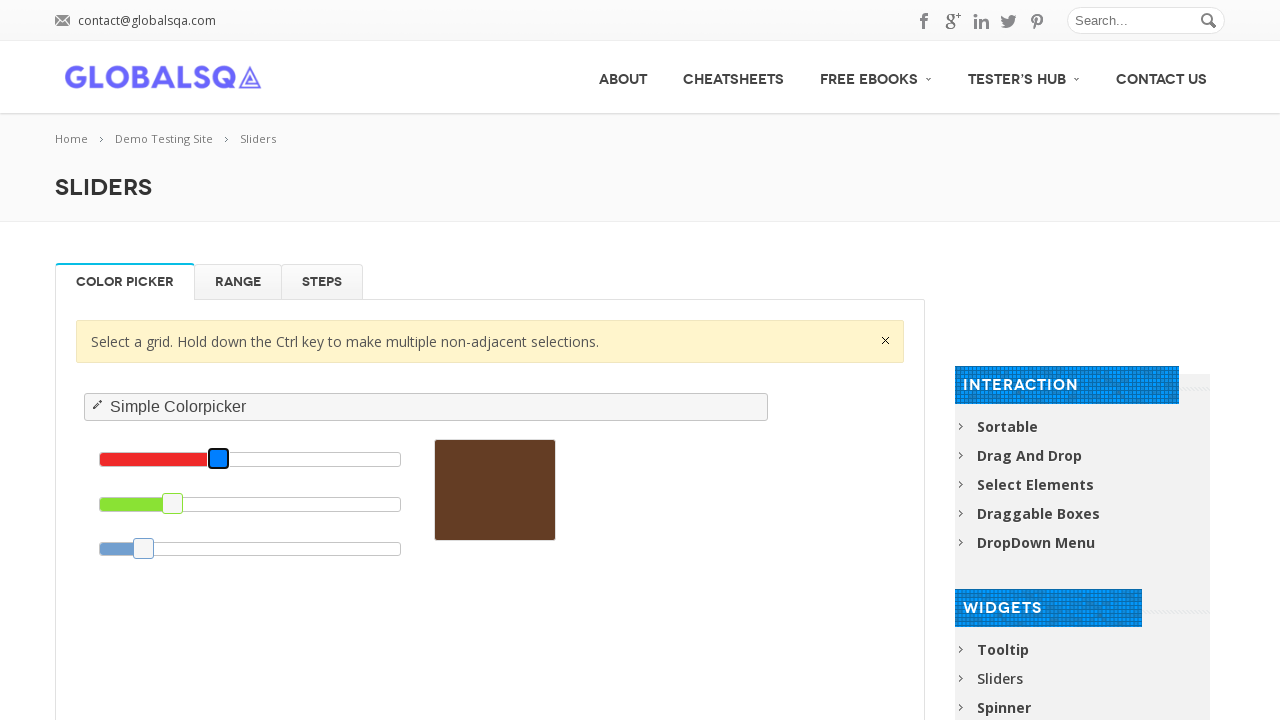

Red slider reached target value of 37.0 at (204, 459)
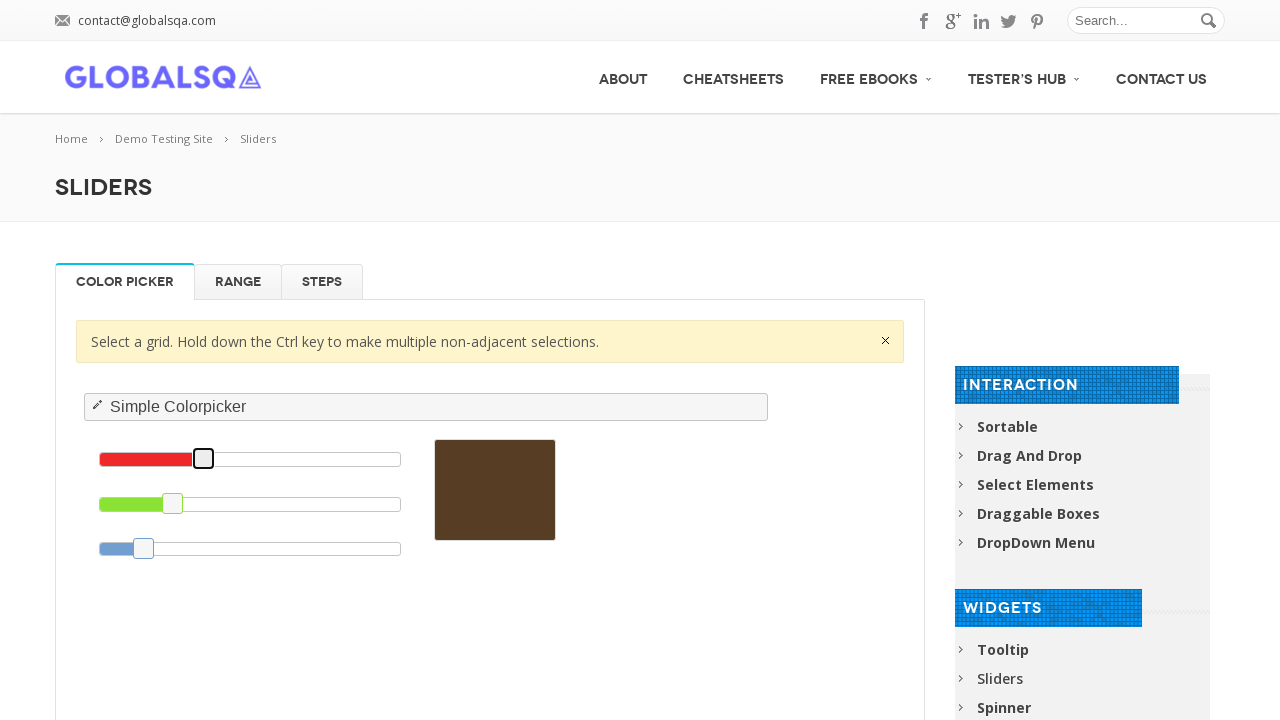

Starting green slider adjustment from 23.9 to 88.0
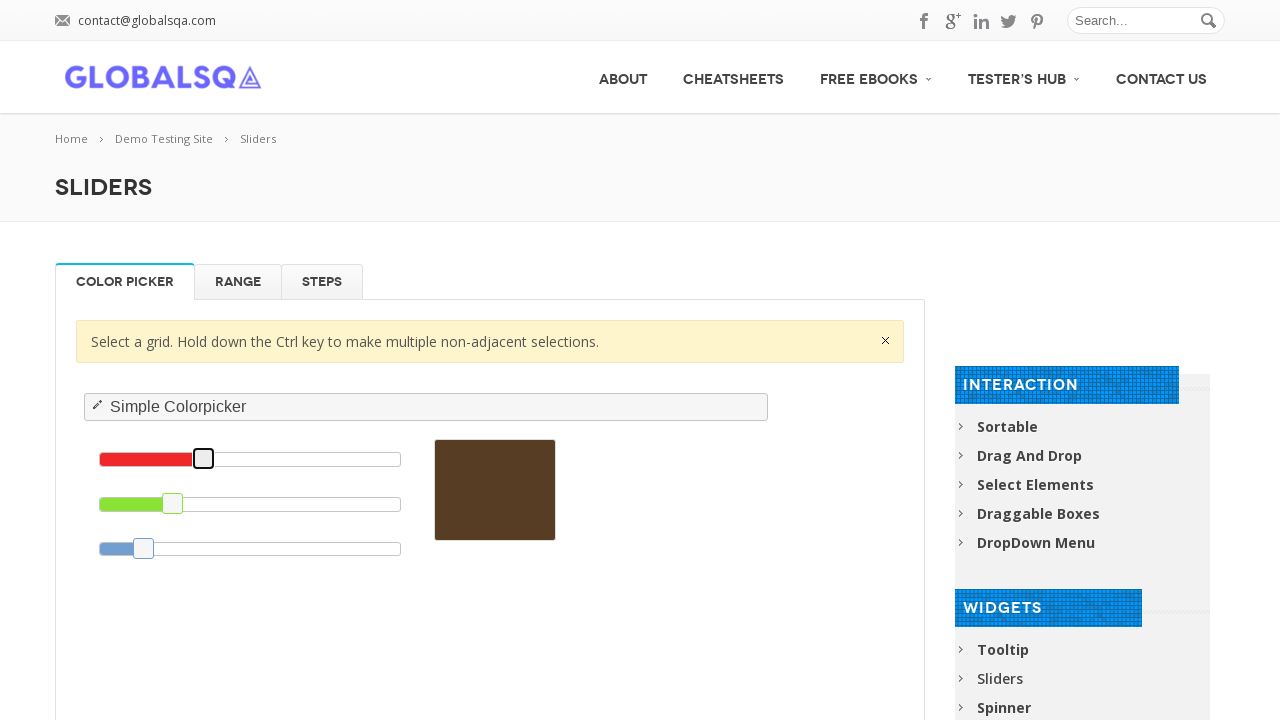

Mouse moved to green slider and drag initiated at (173, 504)
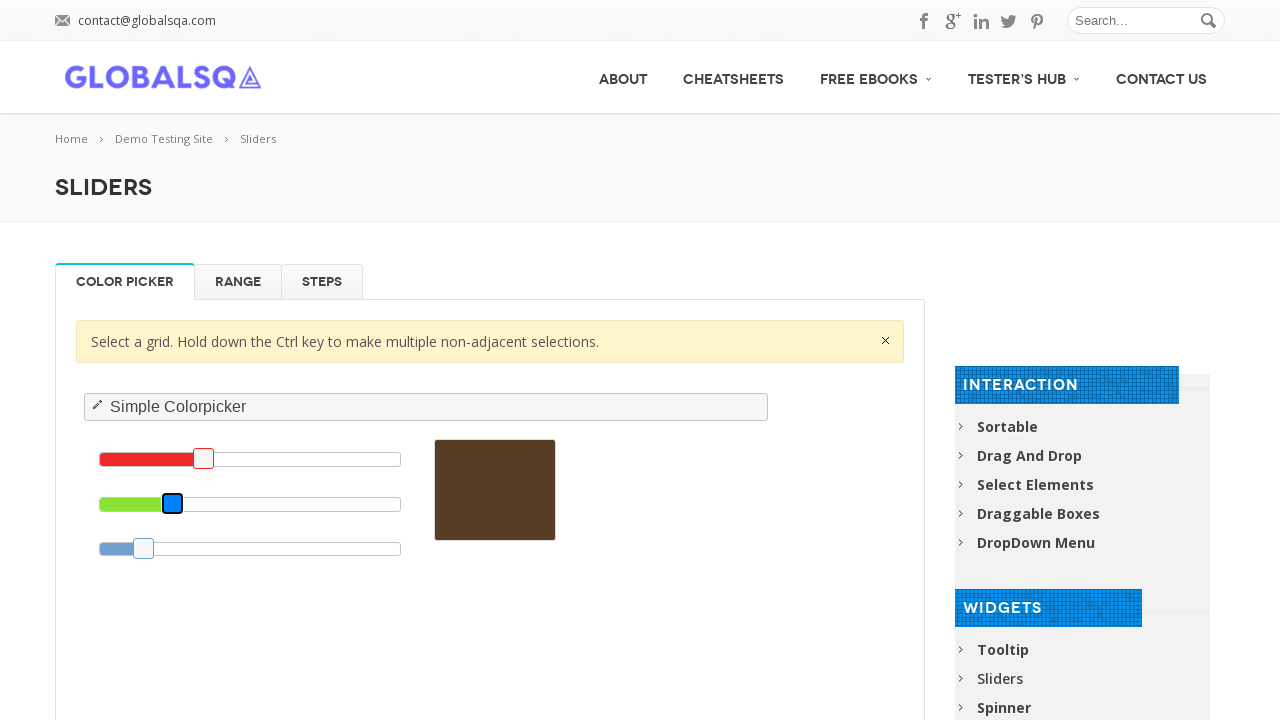

Green slider reached target value of 88.0 at (369, 504)
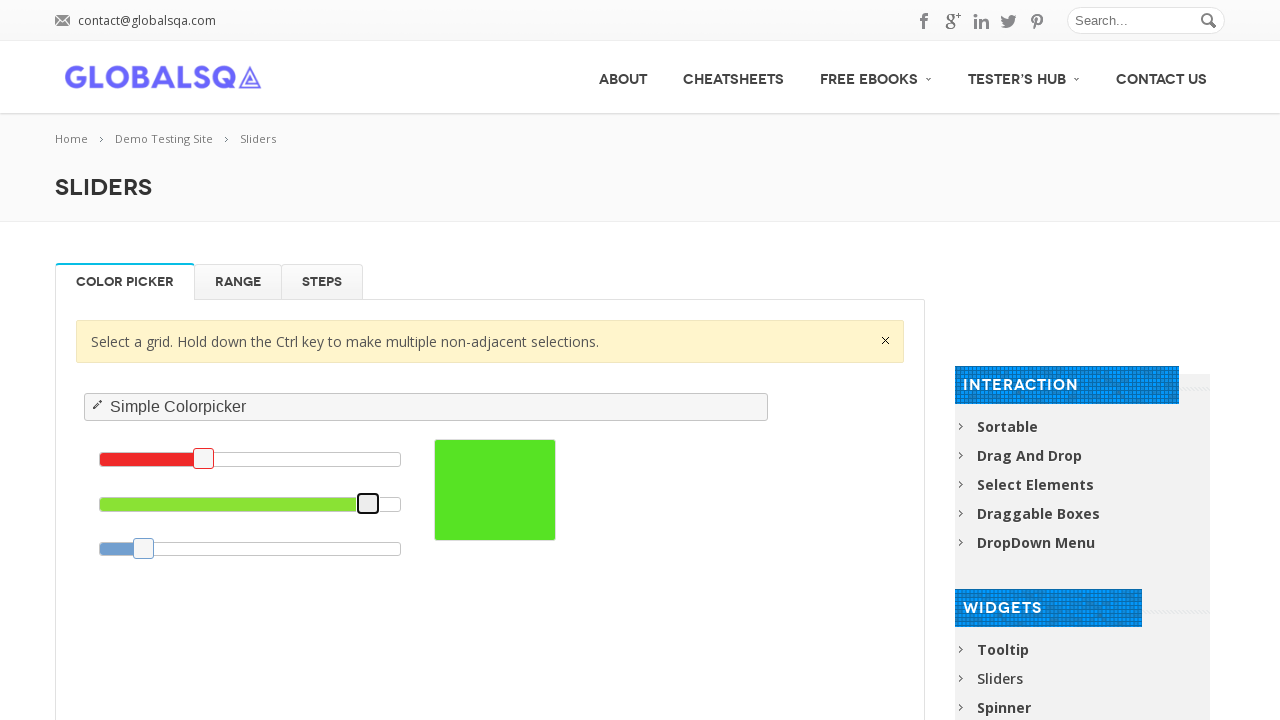

Starting blue slider adjustment from 14.1 to 44.0
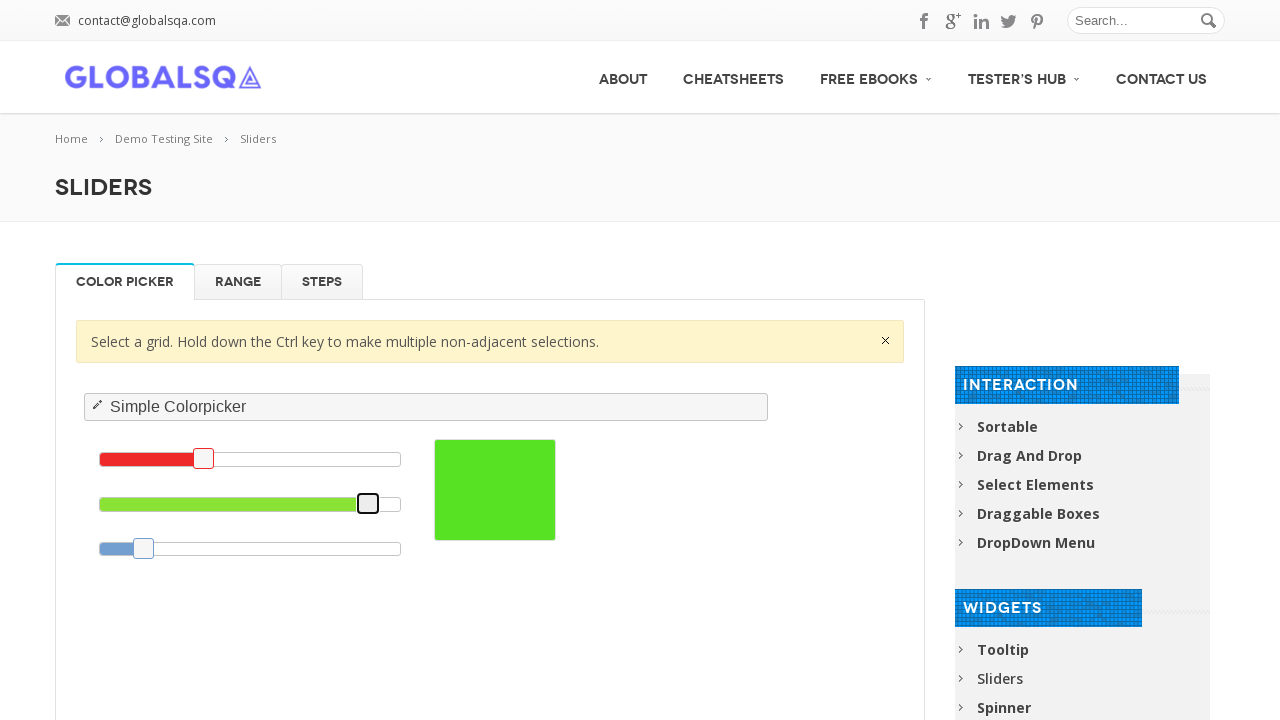

Mouse moved to blue slider and drag initiated at (143, 548)
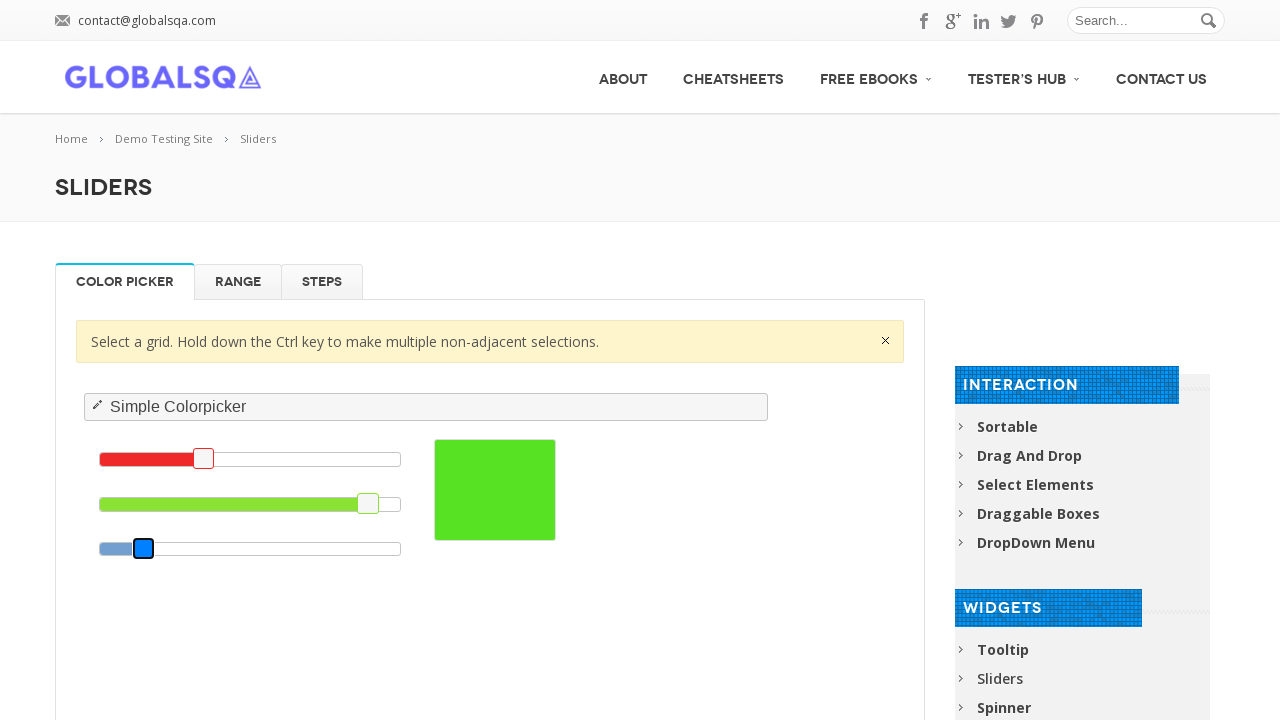

Blue slider reached target value of 44.0 at (235, 548)
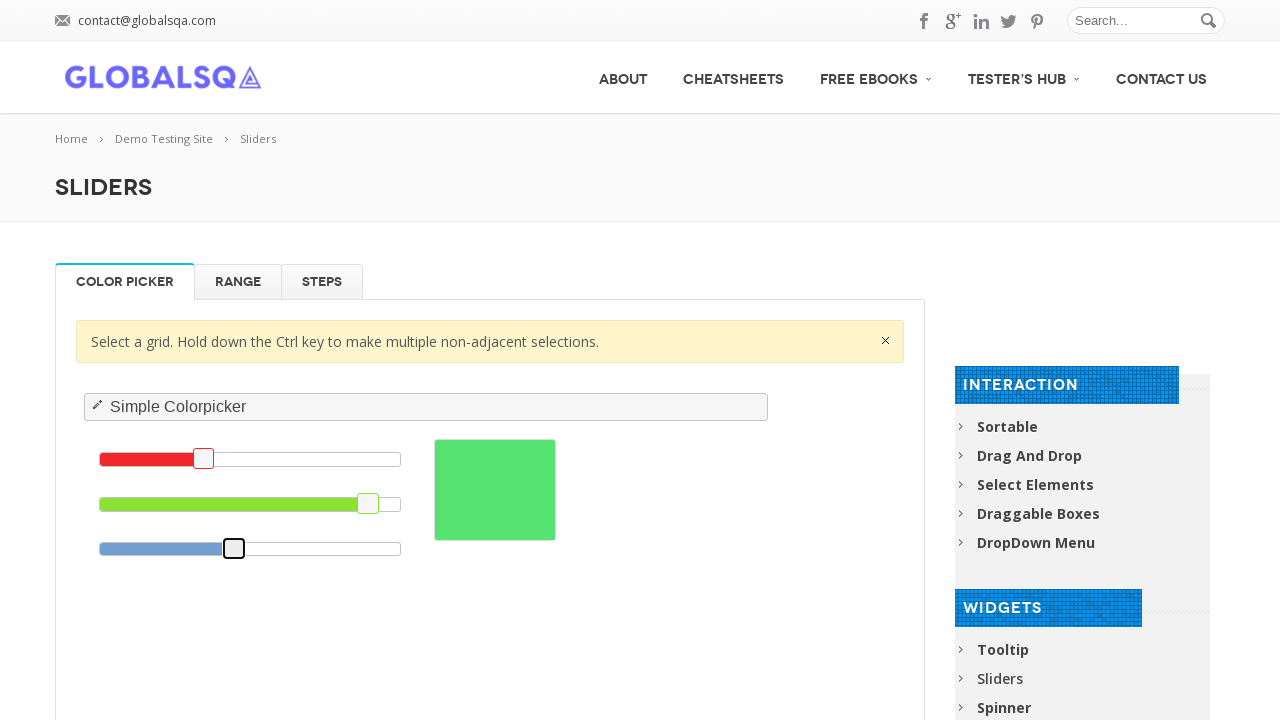

Starting red slider adjustment from 34.1 to 30.0
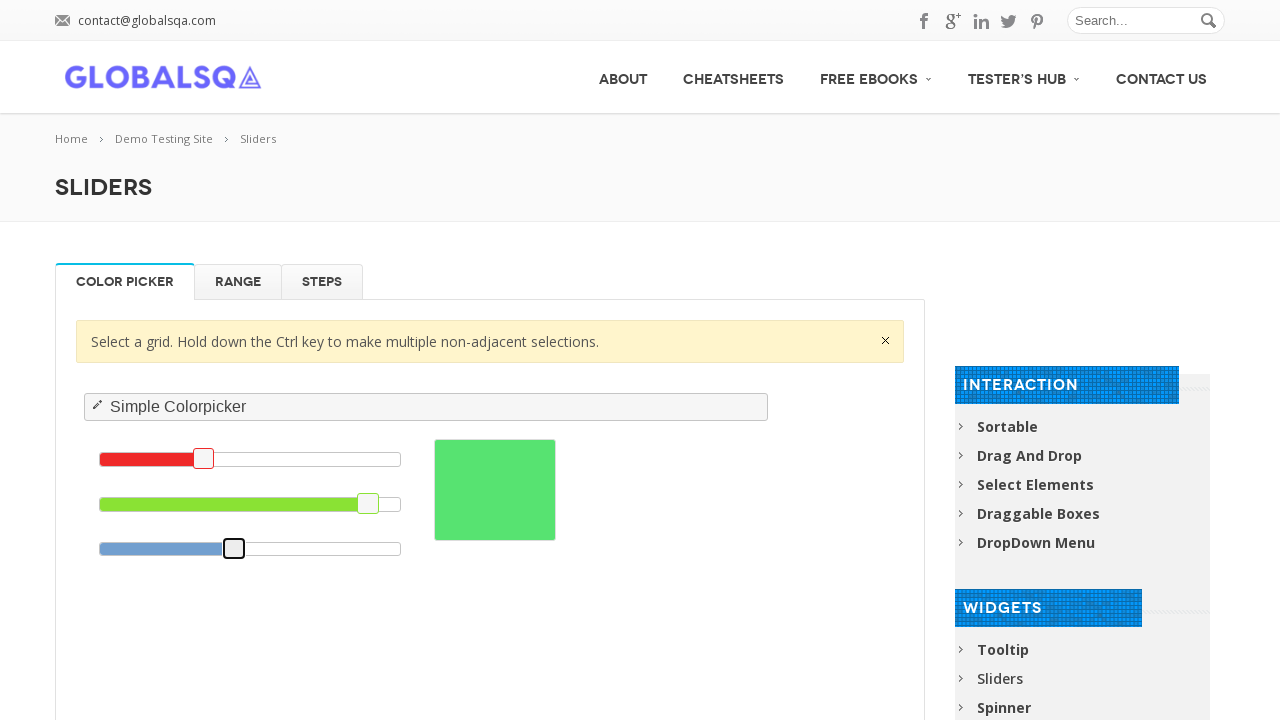

Mouse moved to red slider and drag initiated at (203, 459)
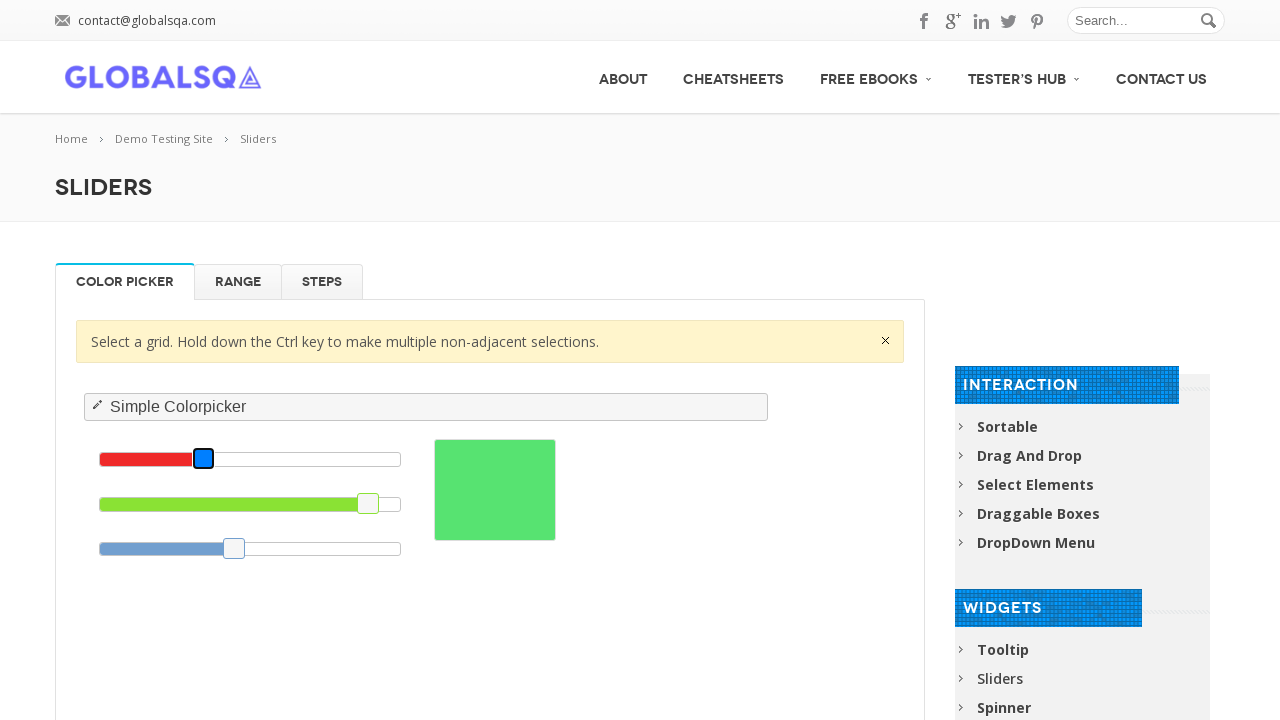

Red slider reached target value of 30.0 at (188, 459)
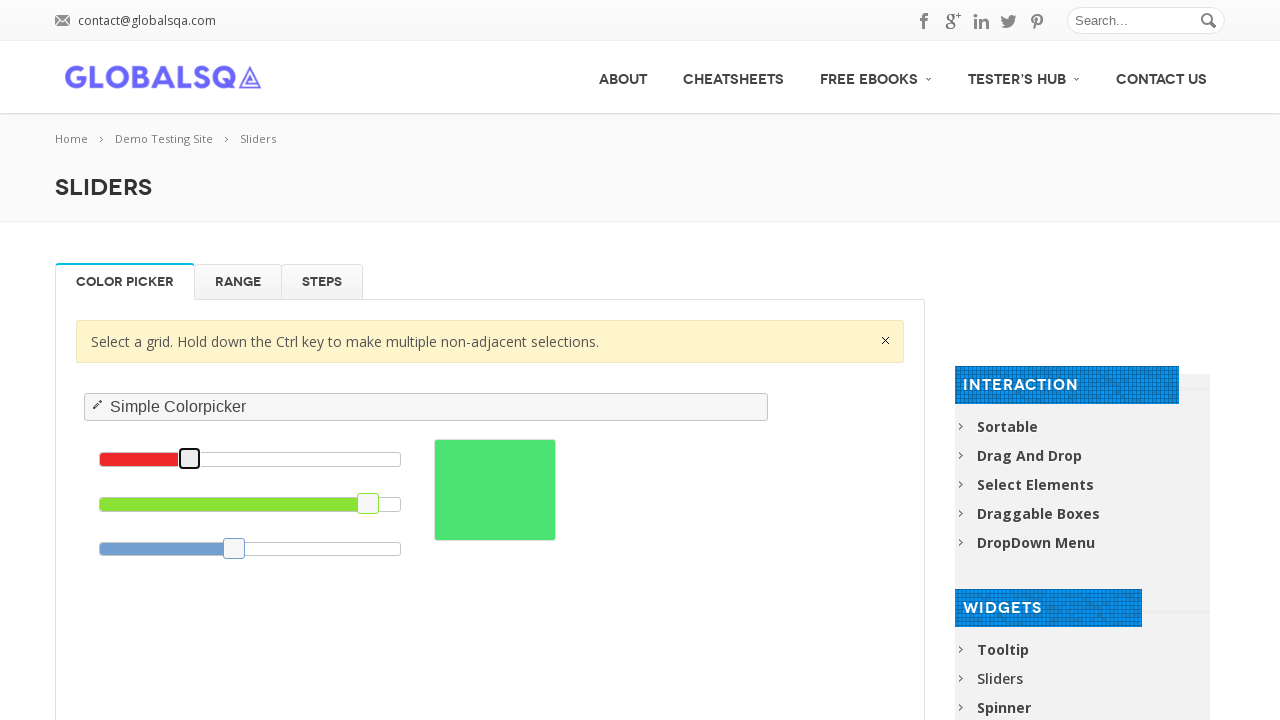

Starting green slider adjustment from 89.0 to 68.0
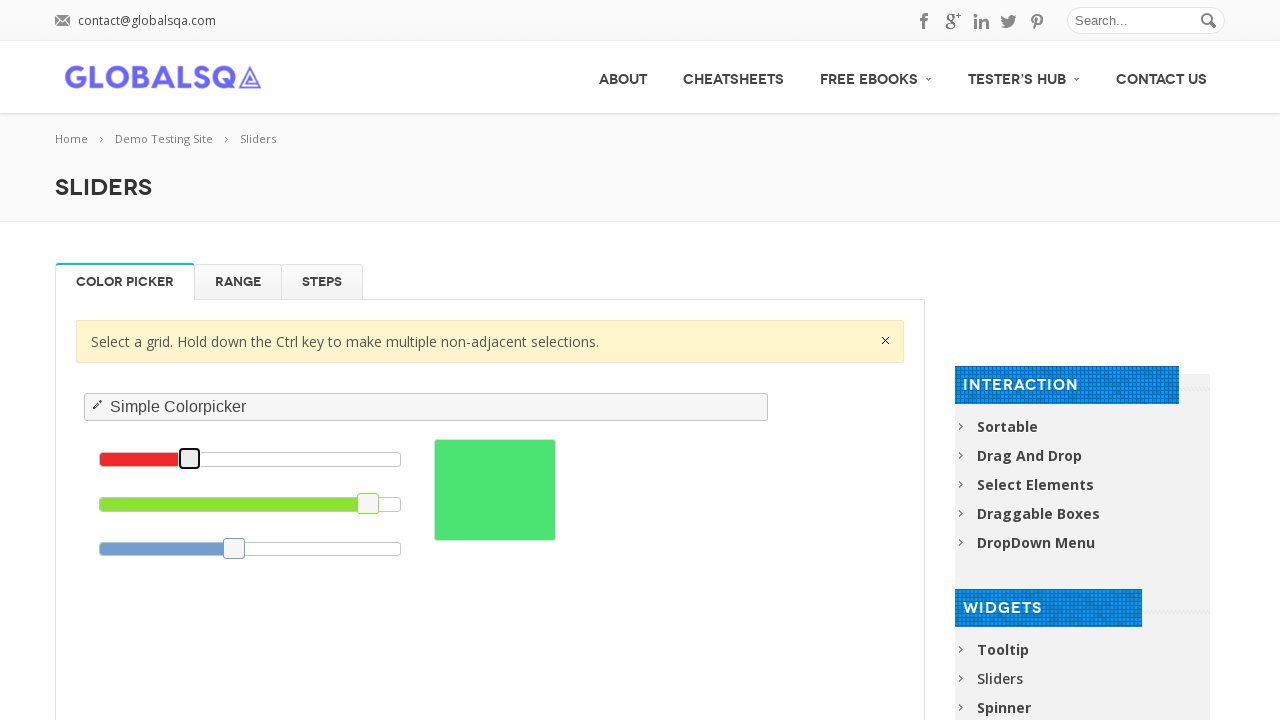

Mouse moved to green slider and drag initiated at (368, 504)
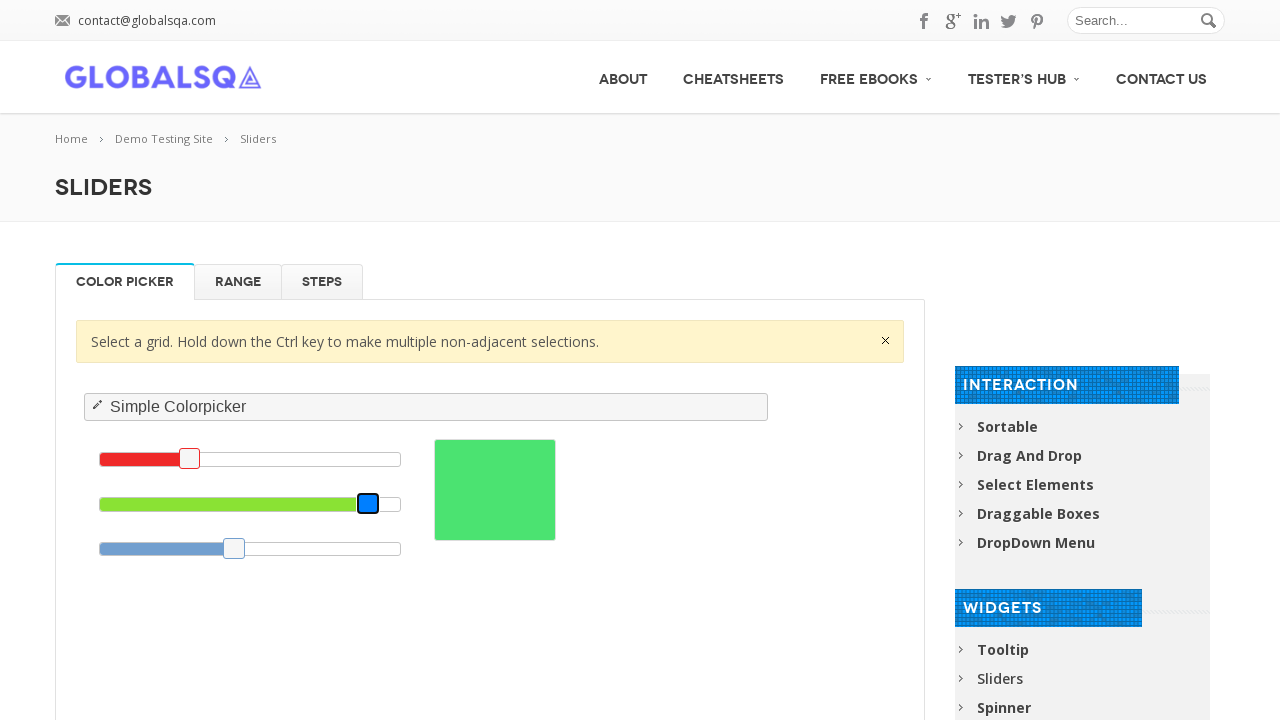

Green slider reached target value of 68.0 at (291, 504)
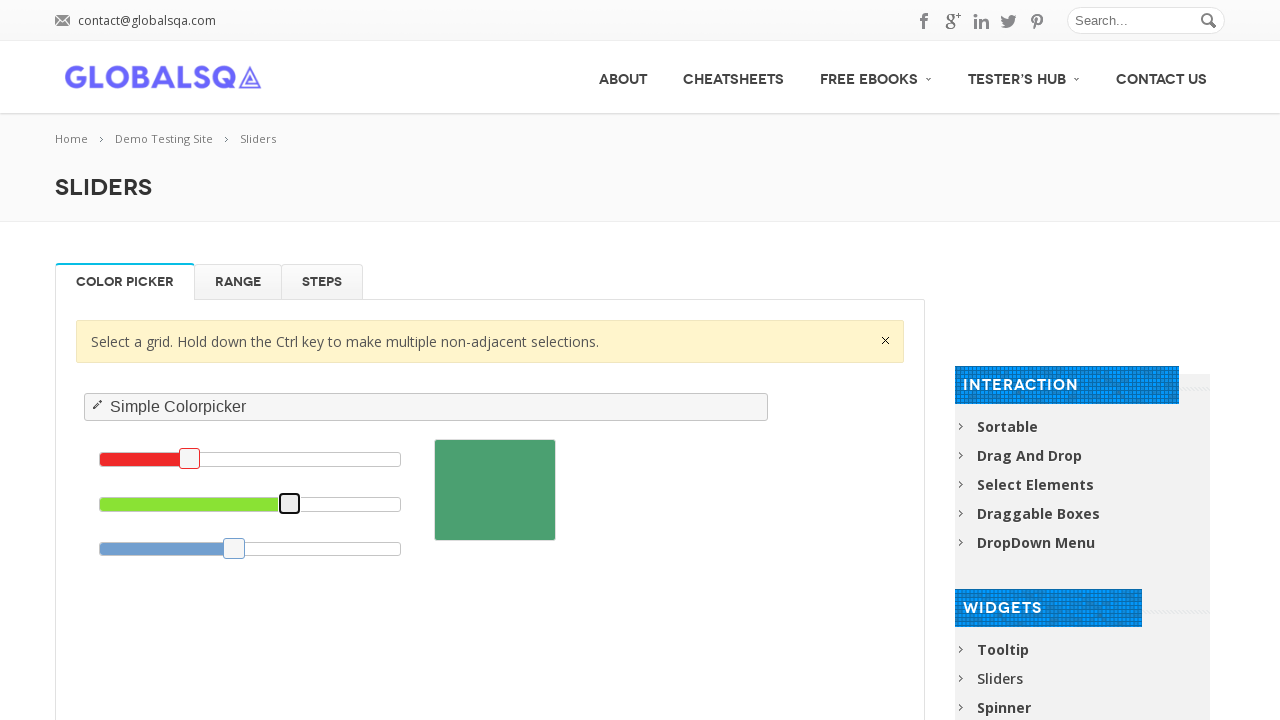

Starting blue slider adjustment from 44.3 to 76.0
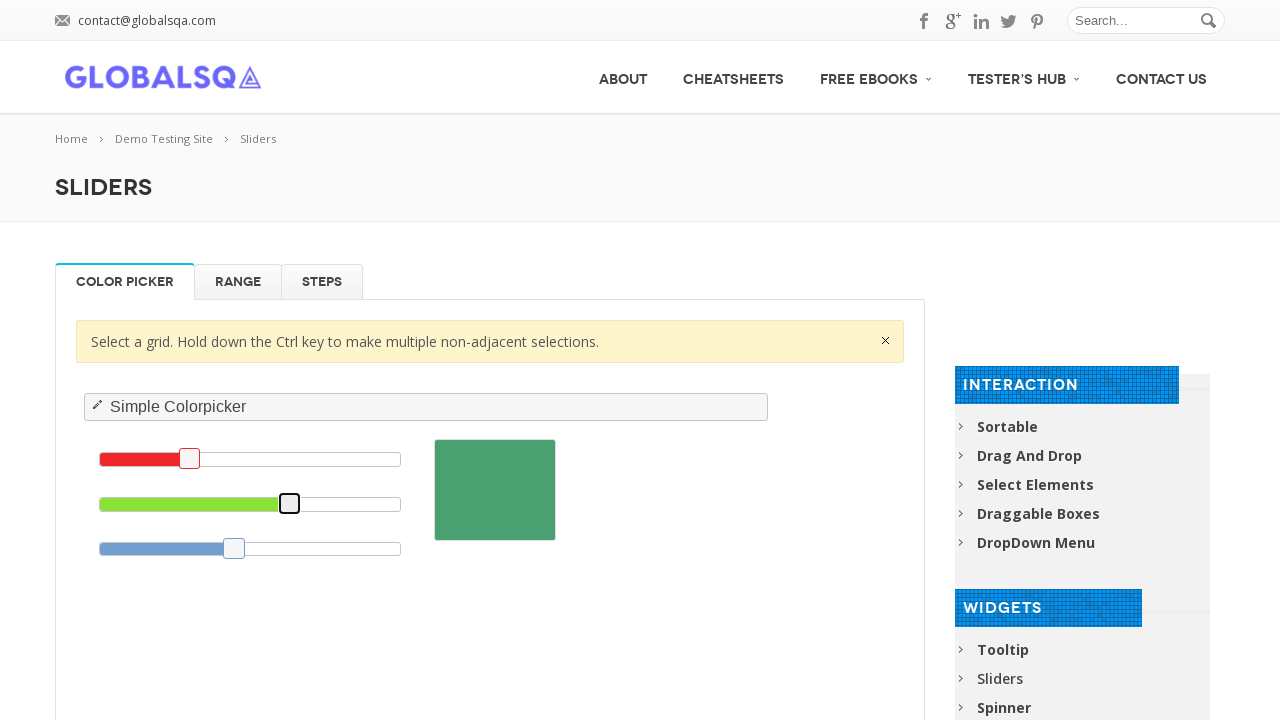

Mouse moved to blue slider and drag initiated at (234, 548)
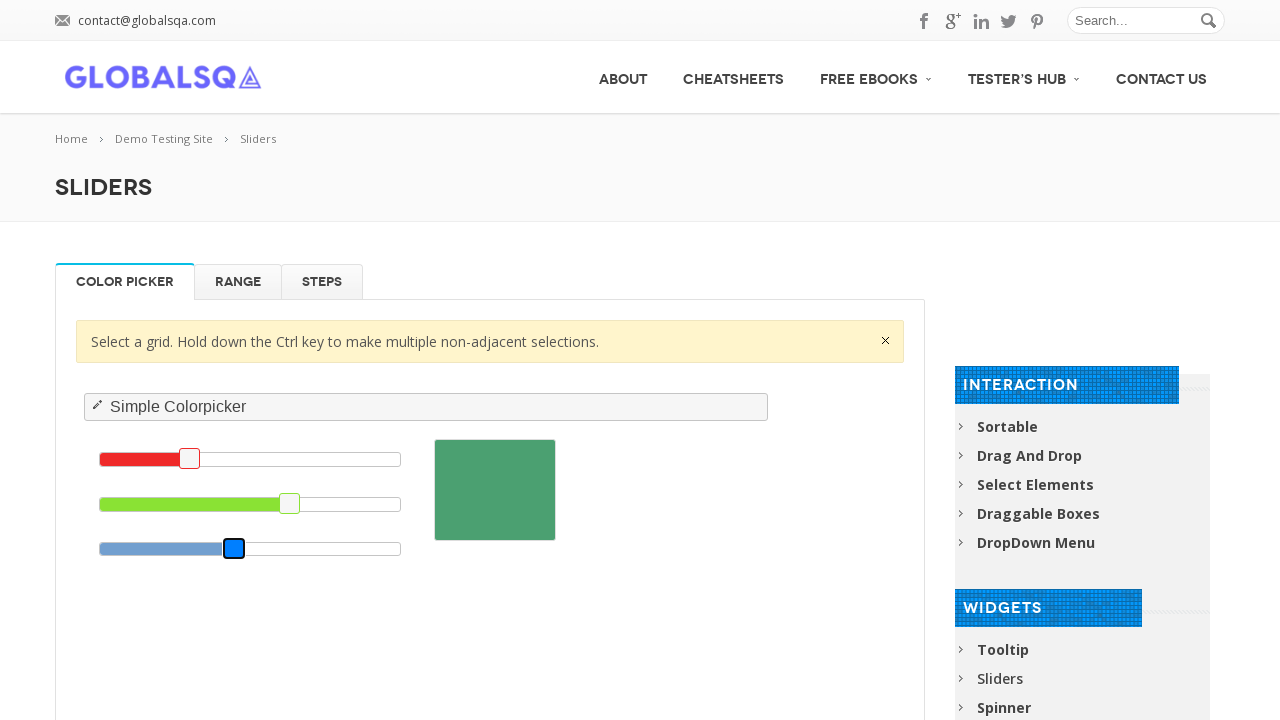

Blue slider reached target value of 76.0 at (341, 548)
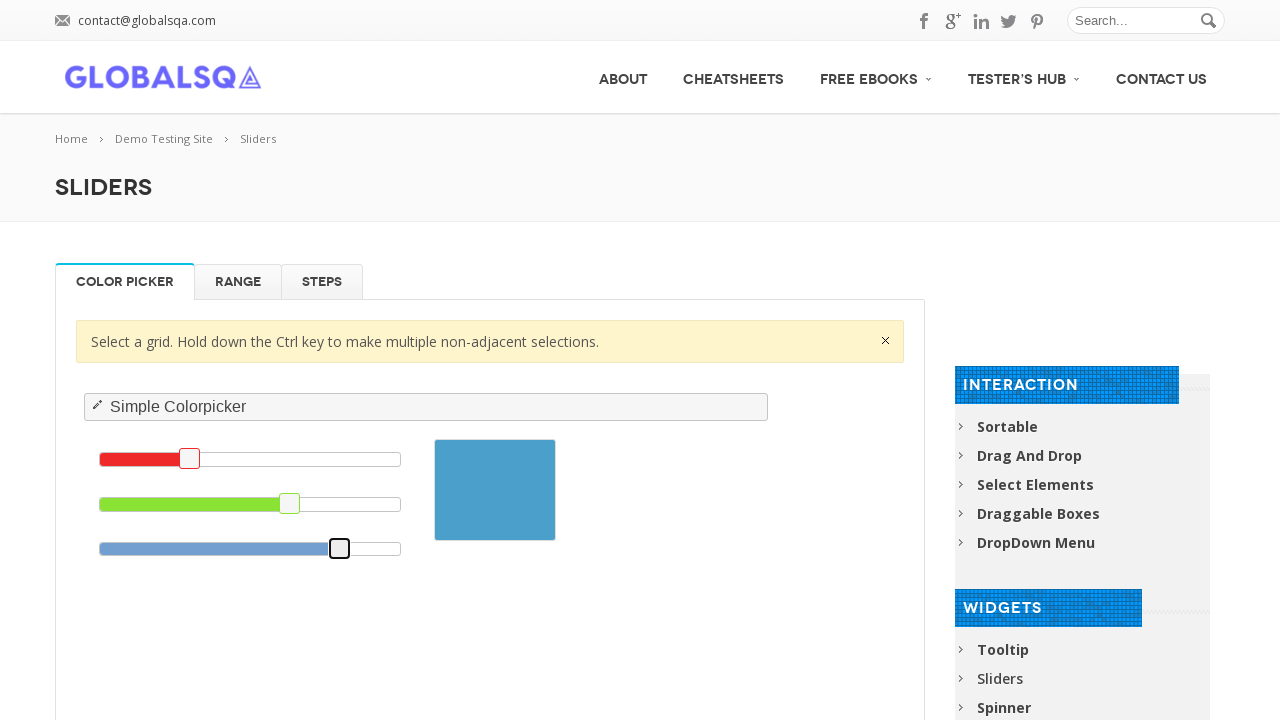

Starting red slider adjustment from 29.4 to 69.0
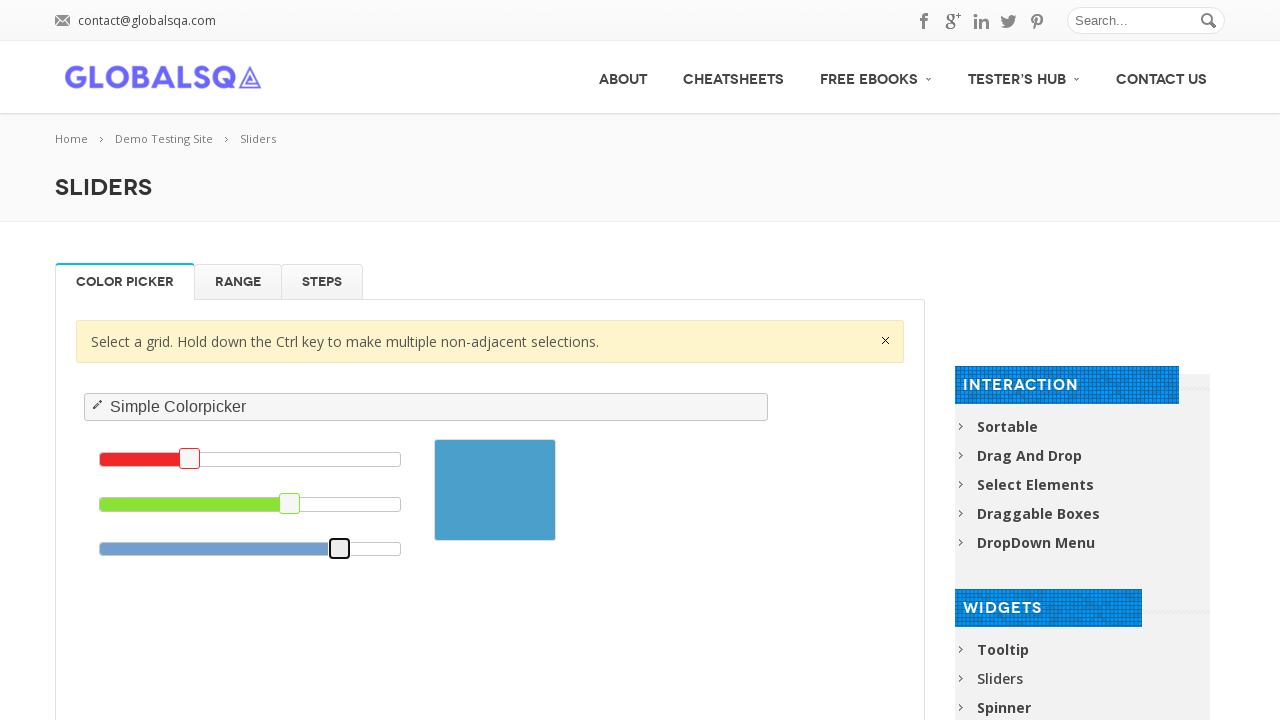

Mouse moved to red slider and drag initiated at (189, 459)
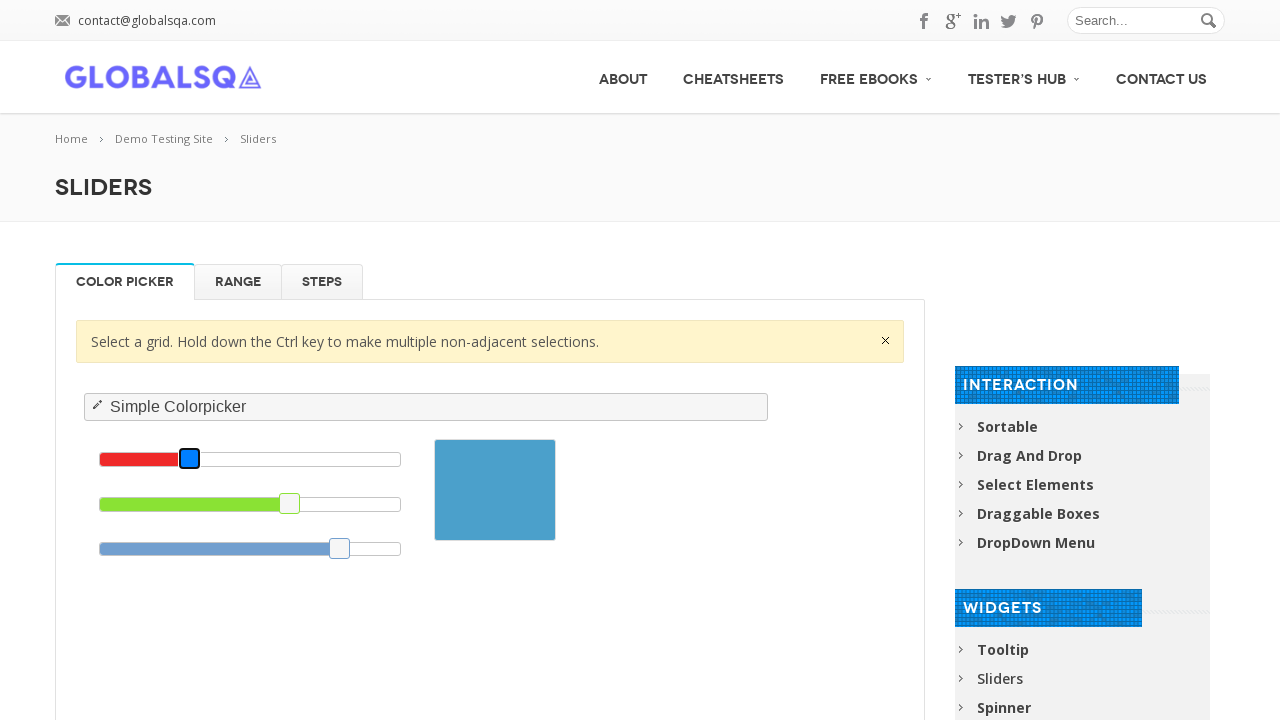

Red slider reached target value of 69.0 at (321, 459)
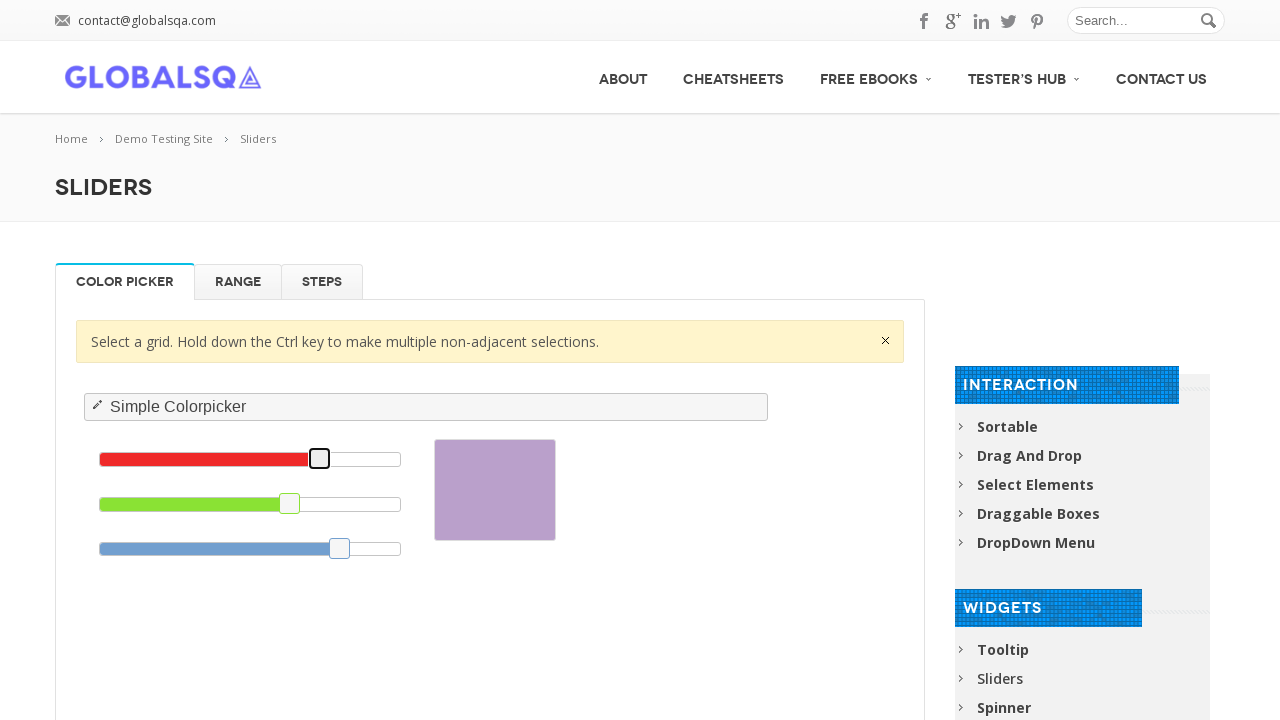

Starting green slider adjustment from 62.7 to 50.0
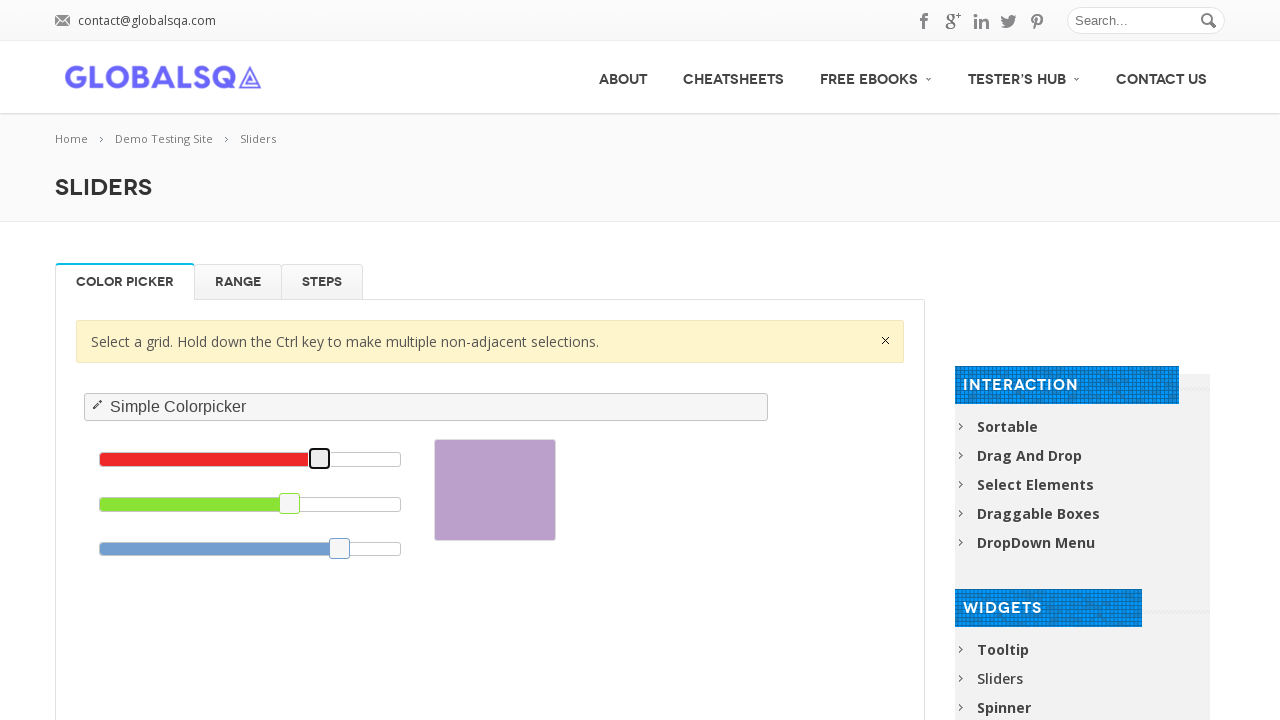

Mouse moved to green slider and drag initiated at (289, 504)
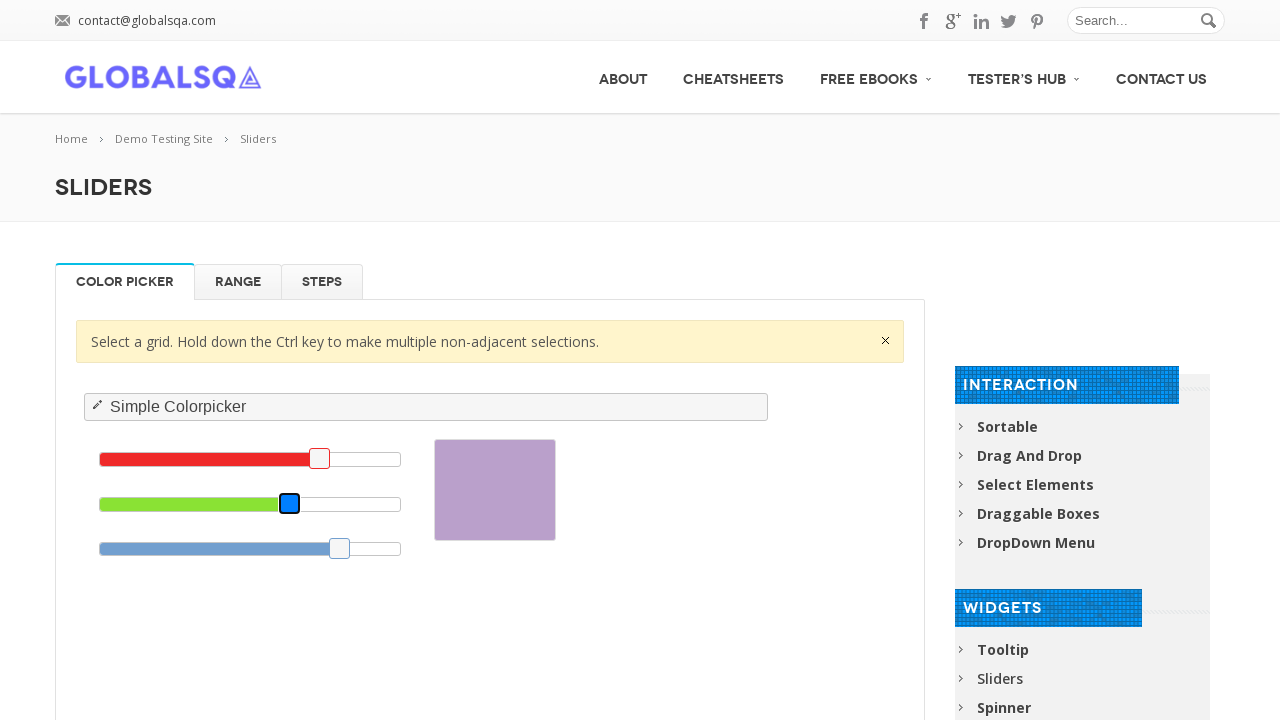

Green slider reached target value of 50.0 at (244, 504)
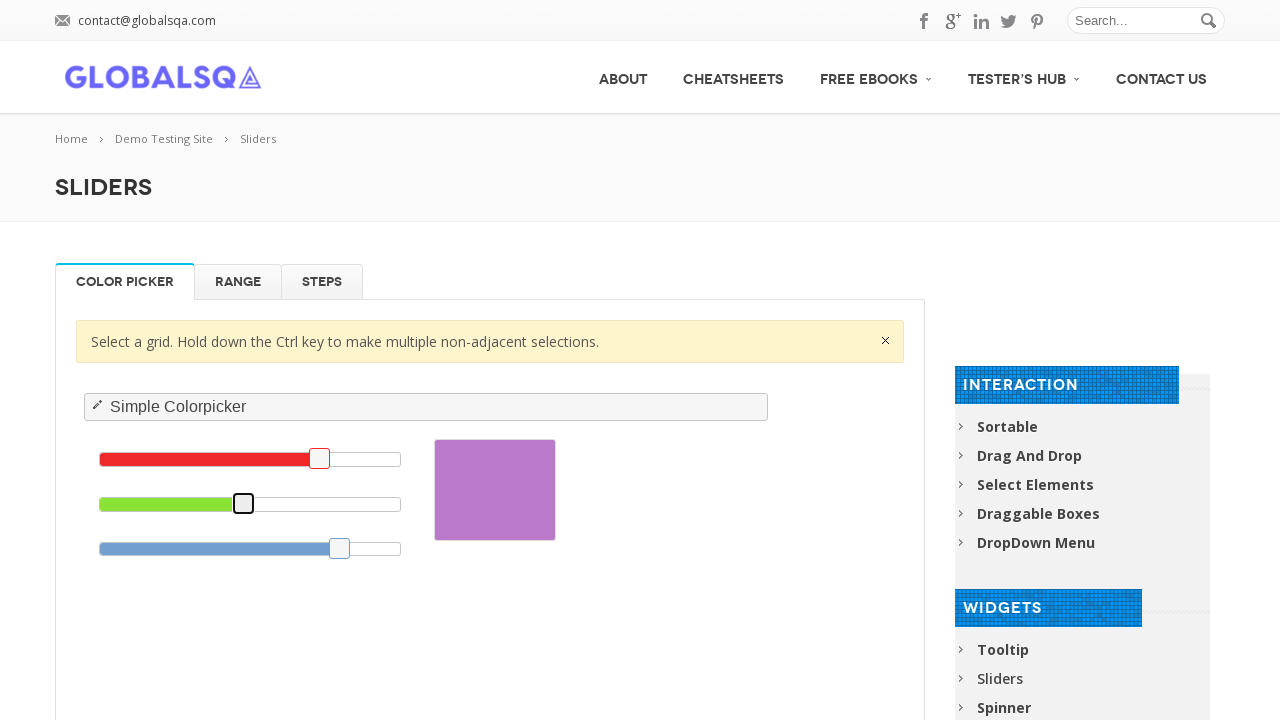

Starting blue slider adjustment from 79.6 to 38.0
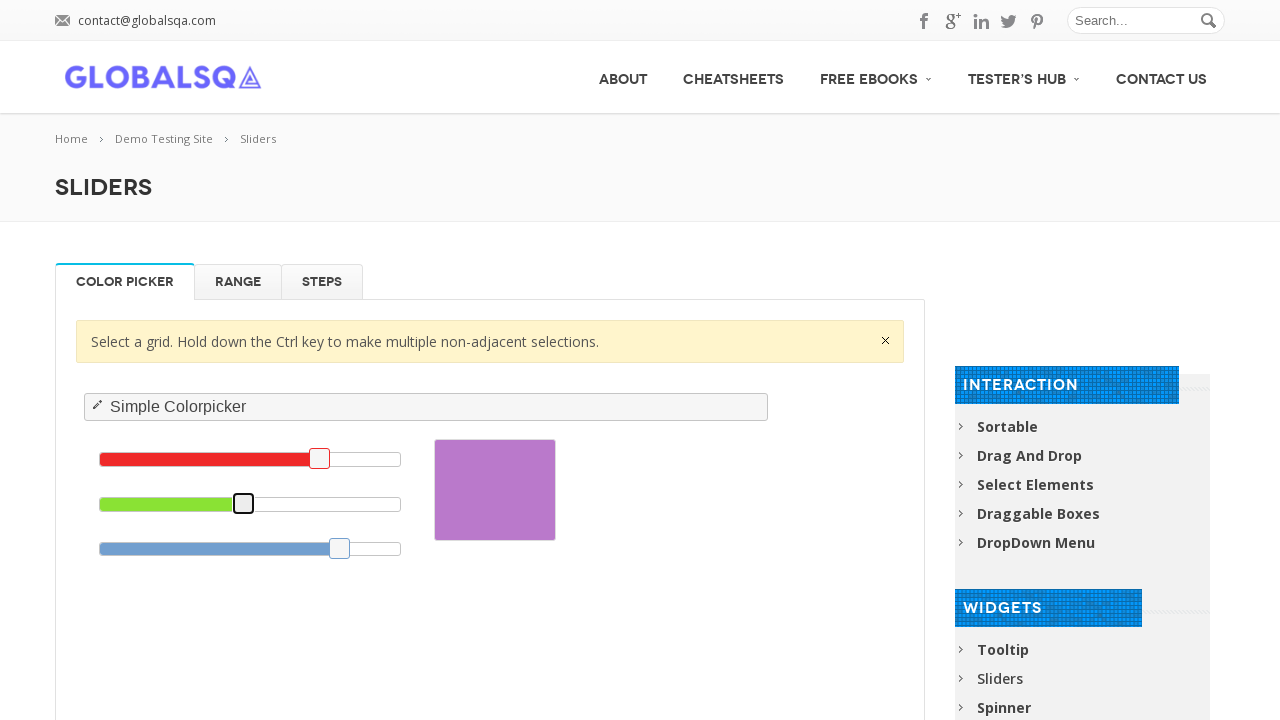

Mouse moved to blue slider and drag initiated at (340, 548)
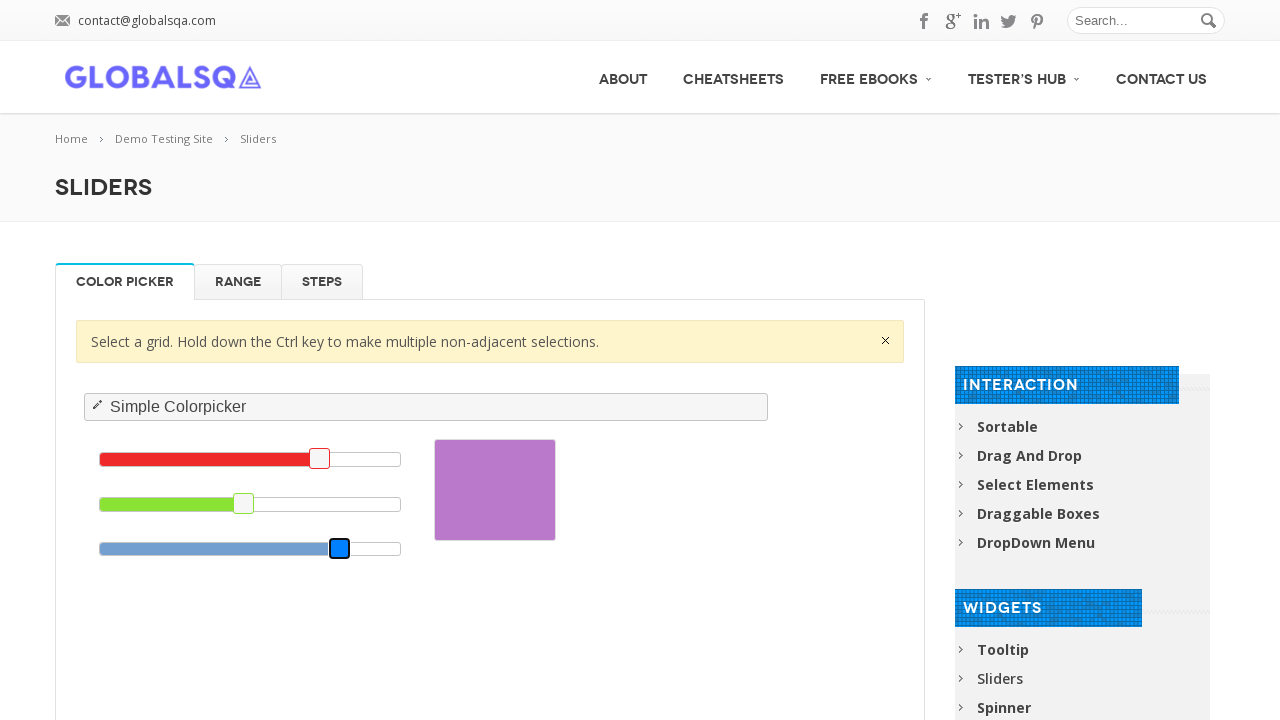

Blue slider reached target value of 38.0 at (206, 548)
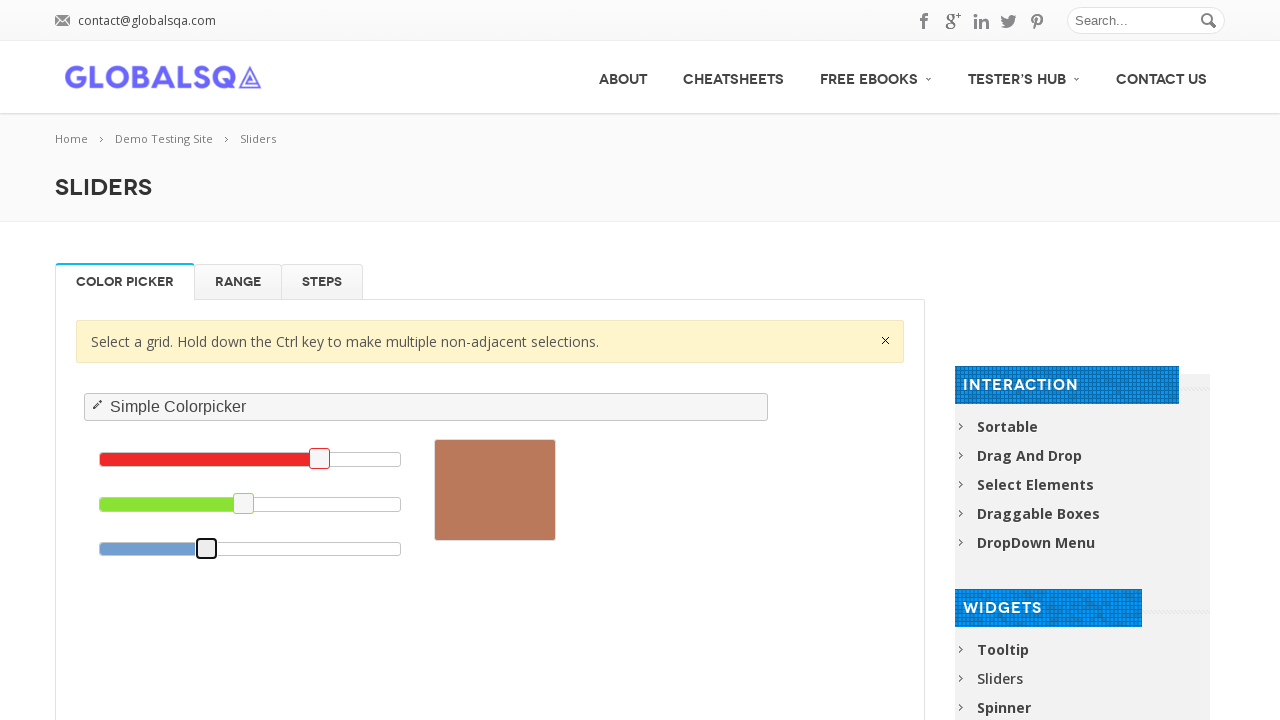

Starting red slider adjustment from 72.9 to 13.0
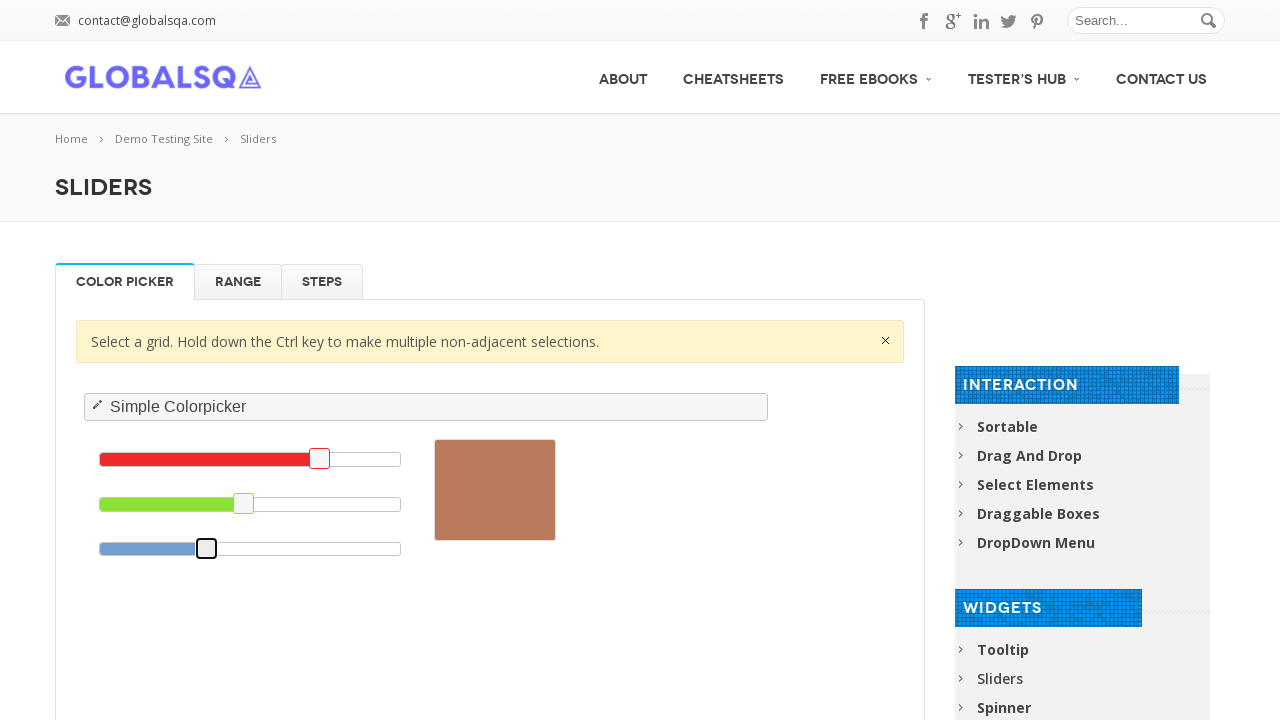

Mouse moved to red slider and drag initiated at (320, 459)
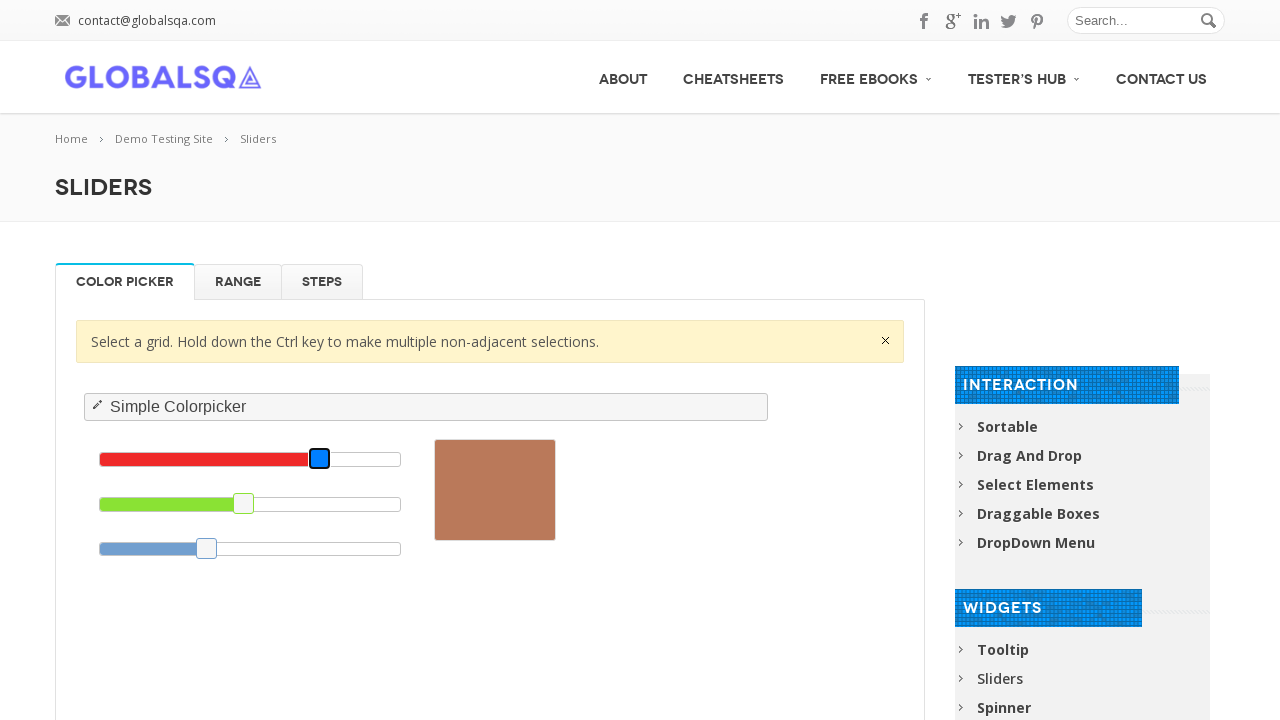

Red slider reached target value of 13.0 at (132, 459)
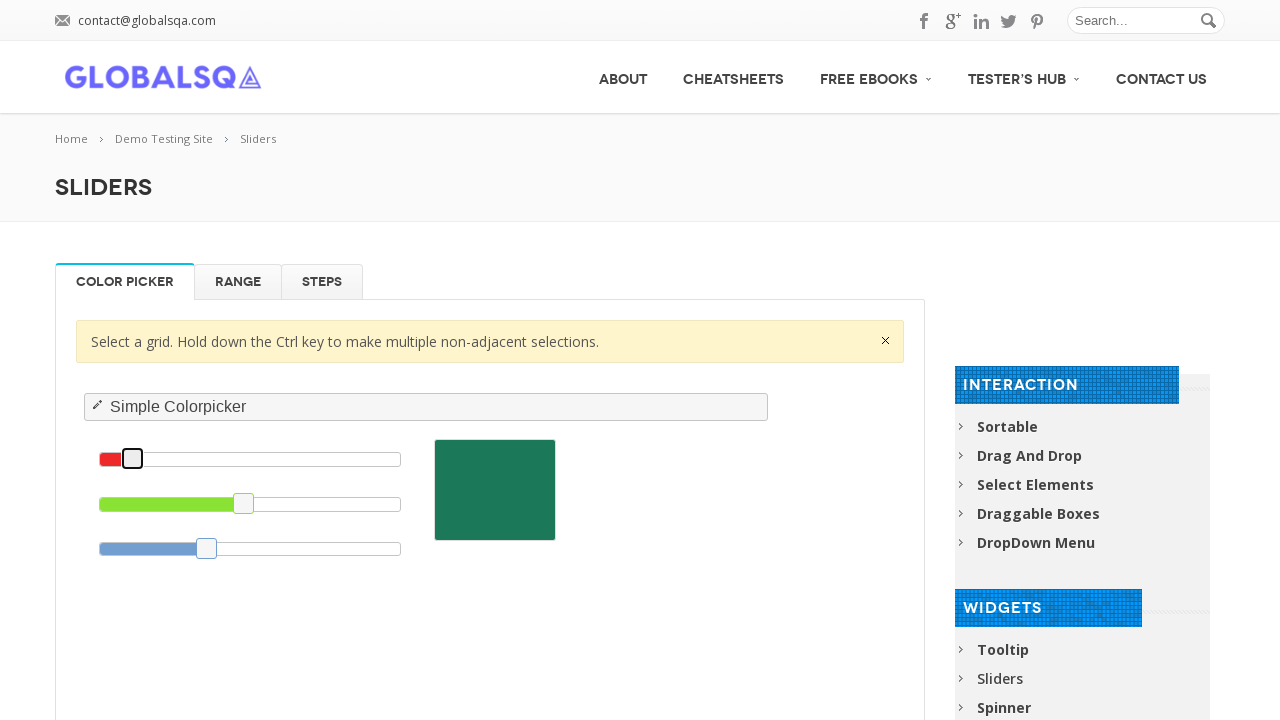

Starting green slider adjustment from 47.5 to 23.0
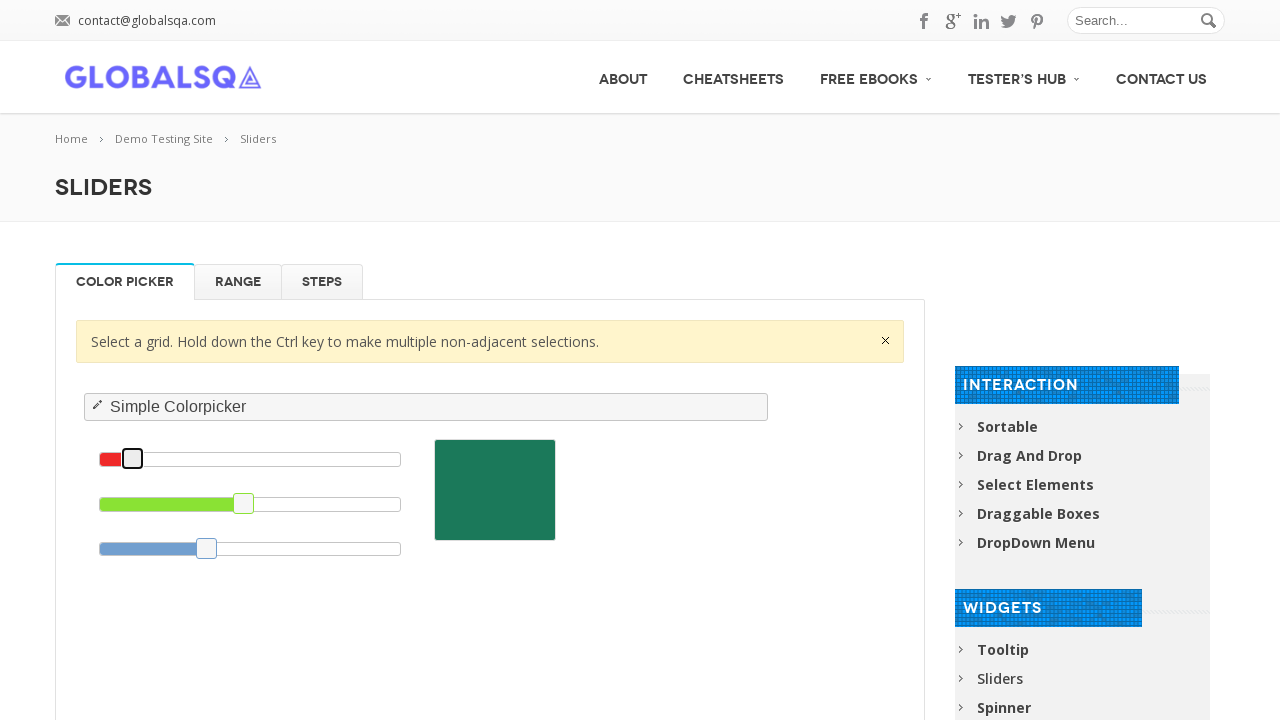

Mouse moved to green slider and drag initiated at (243, 504)
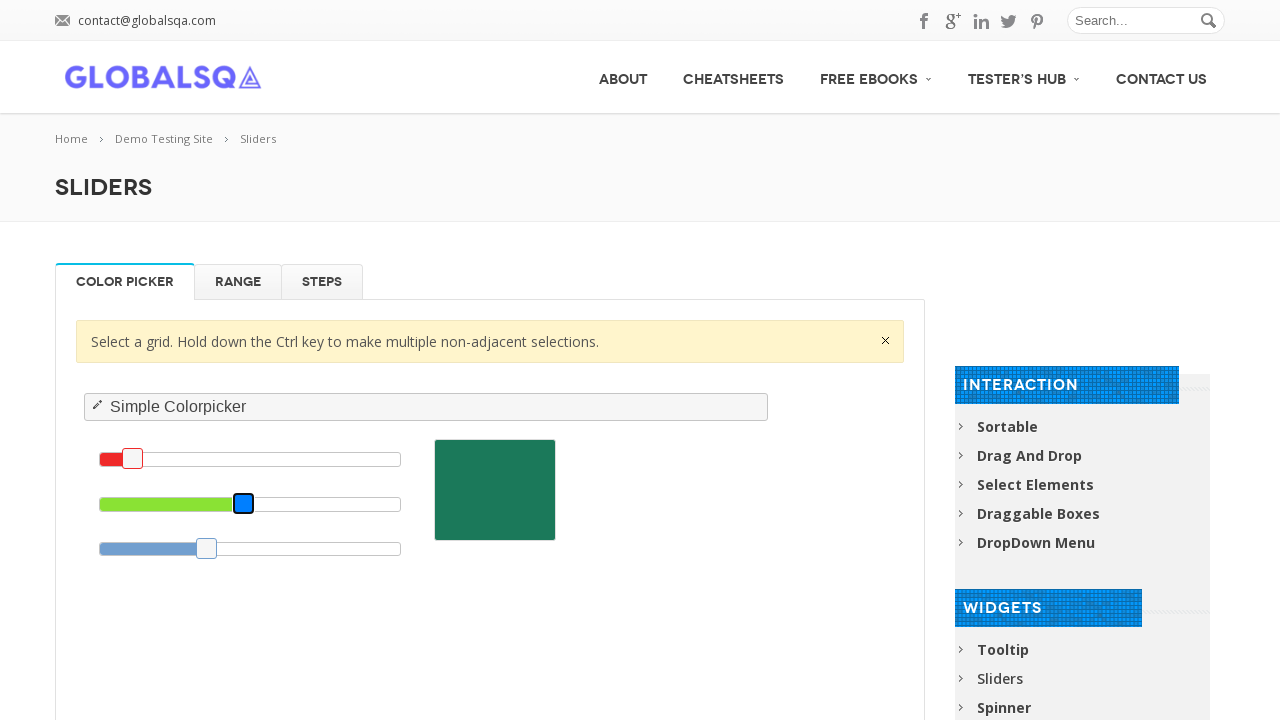

Green slider reached target value of 23.0 at (168, 504)
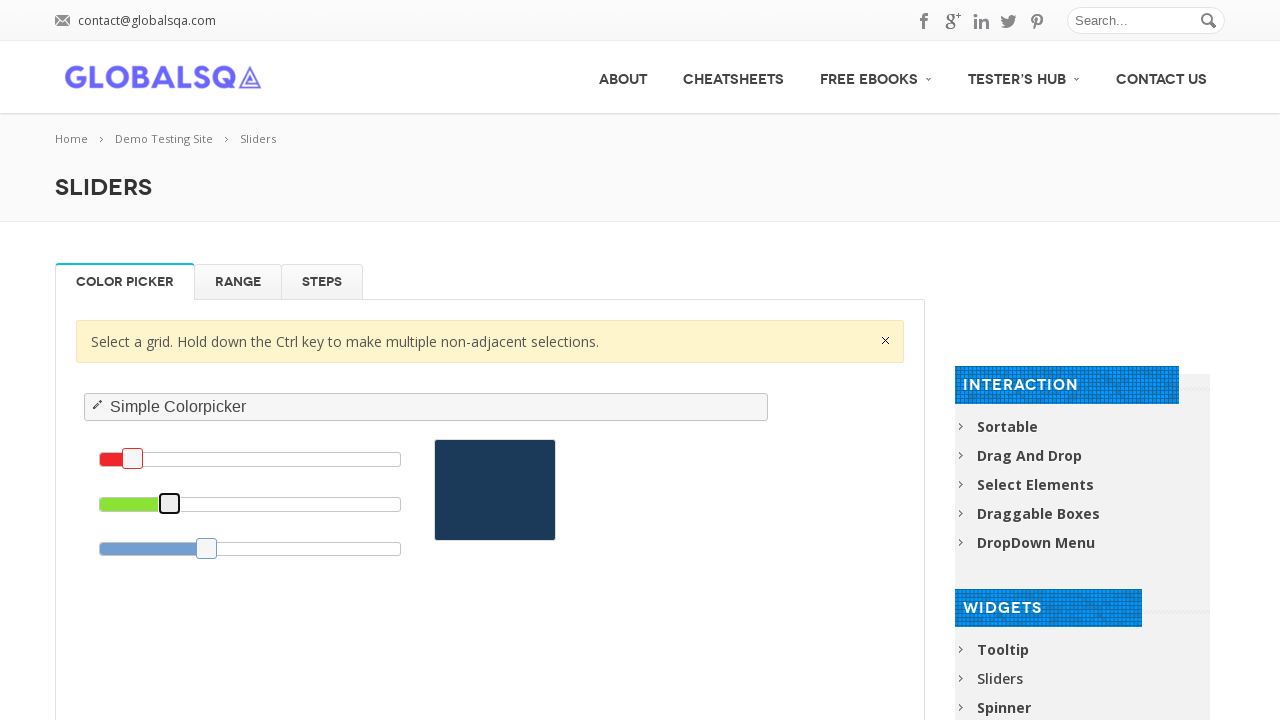

Starting blue slider adjustment from 35.3 to 80.0
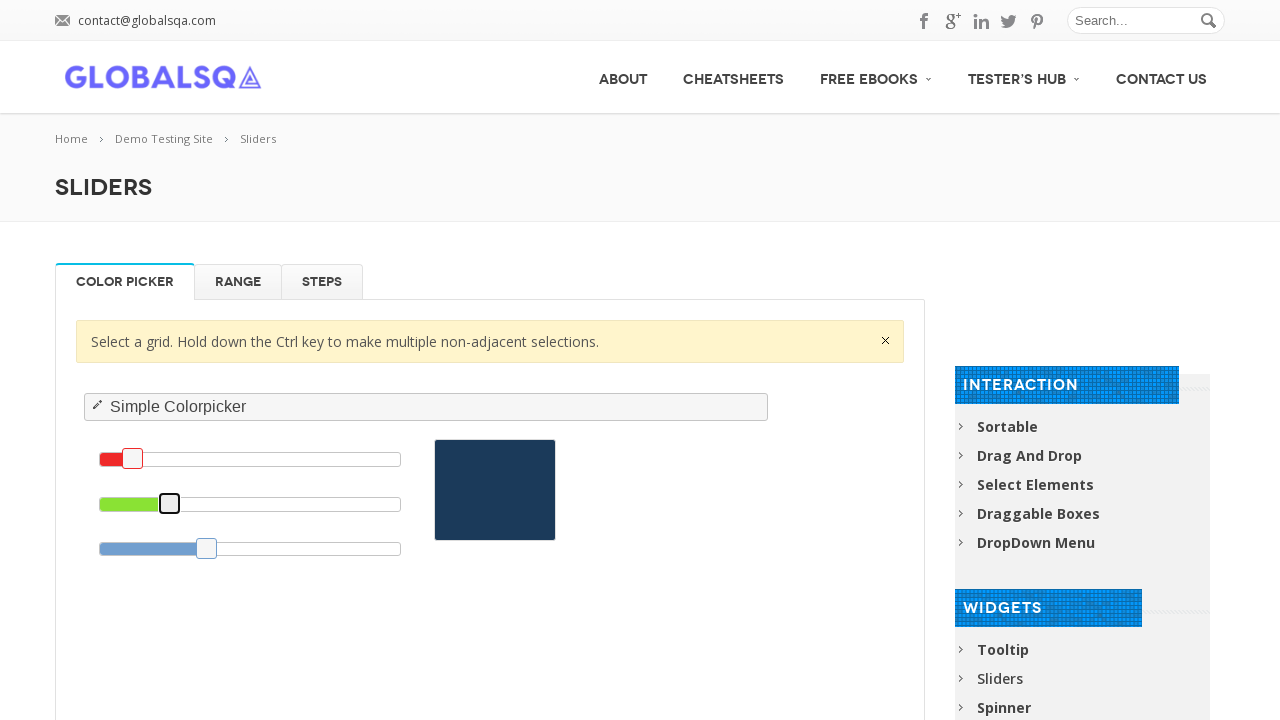

Mouse moved to blue slider and drag initiated at (207, 548)
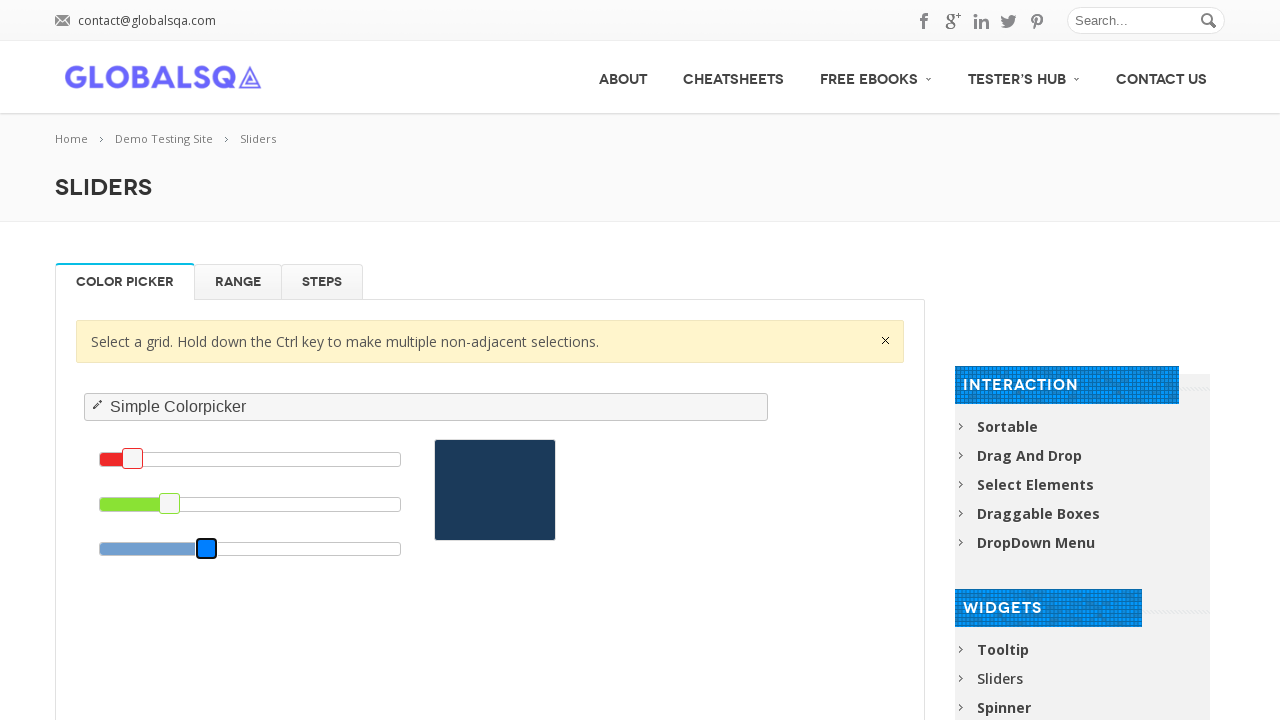

Blue slider reached target value of 80.0 at (343, 548)
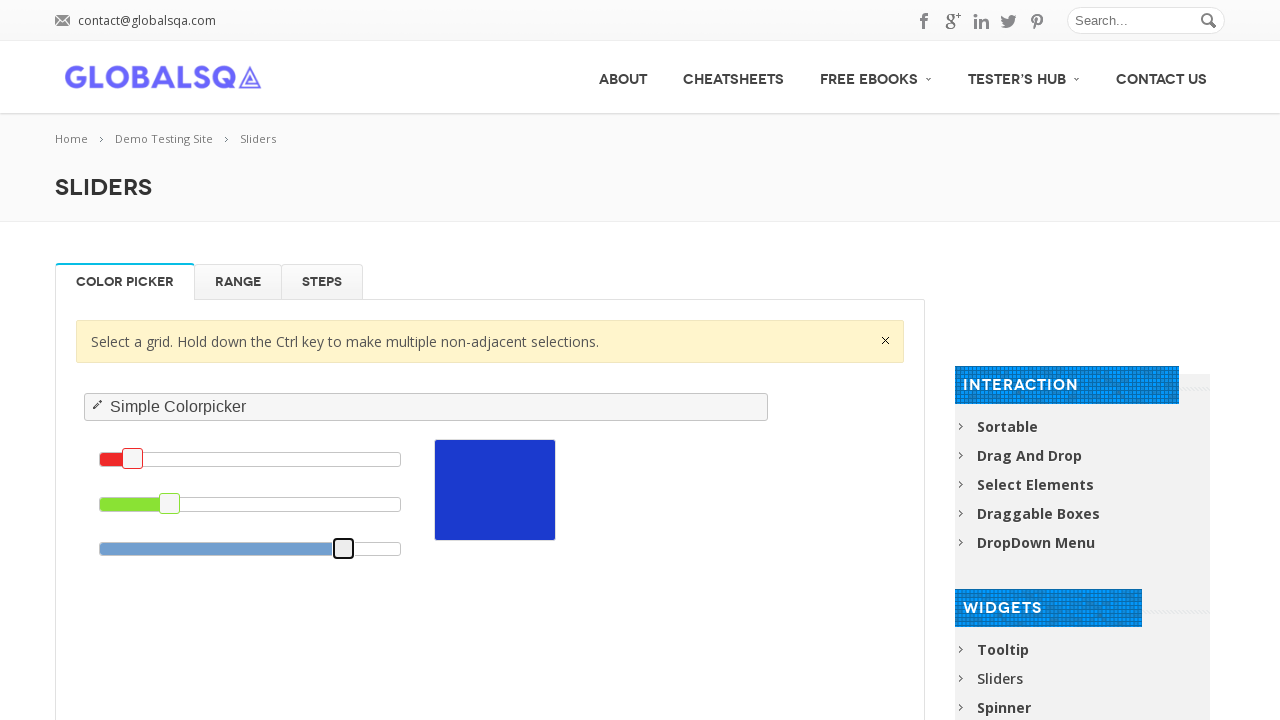

Starting red slider adjustment from 10.6 to 57.0
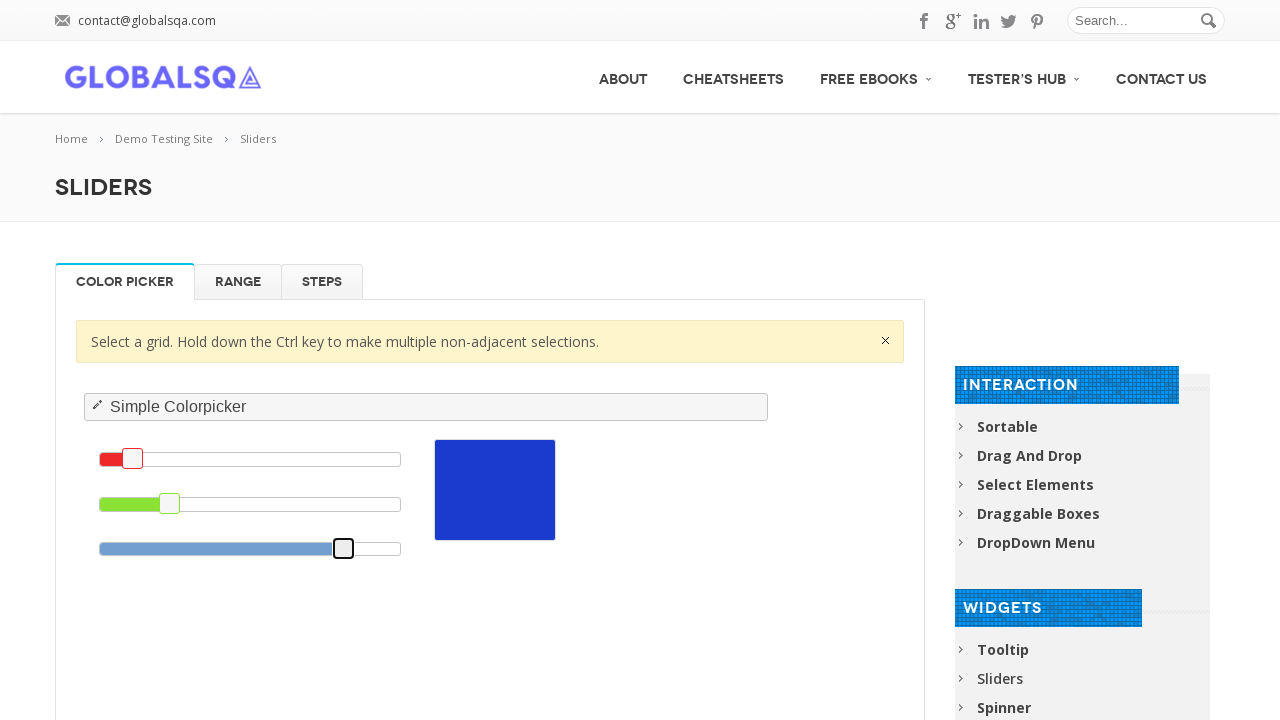

Mouse moved to red slider and drag initiated at (133, 459)
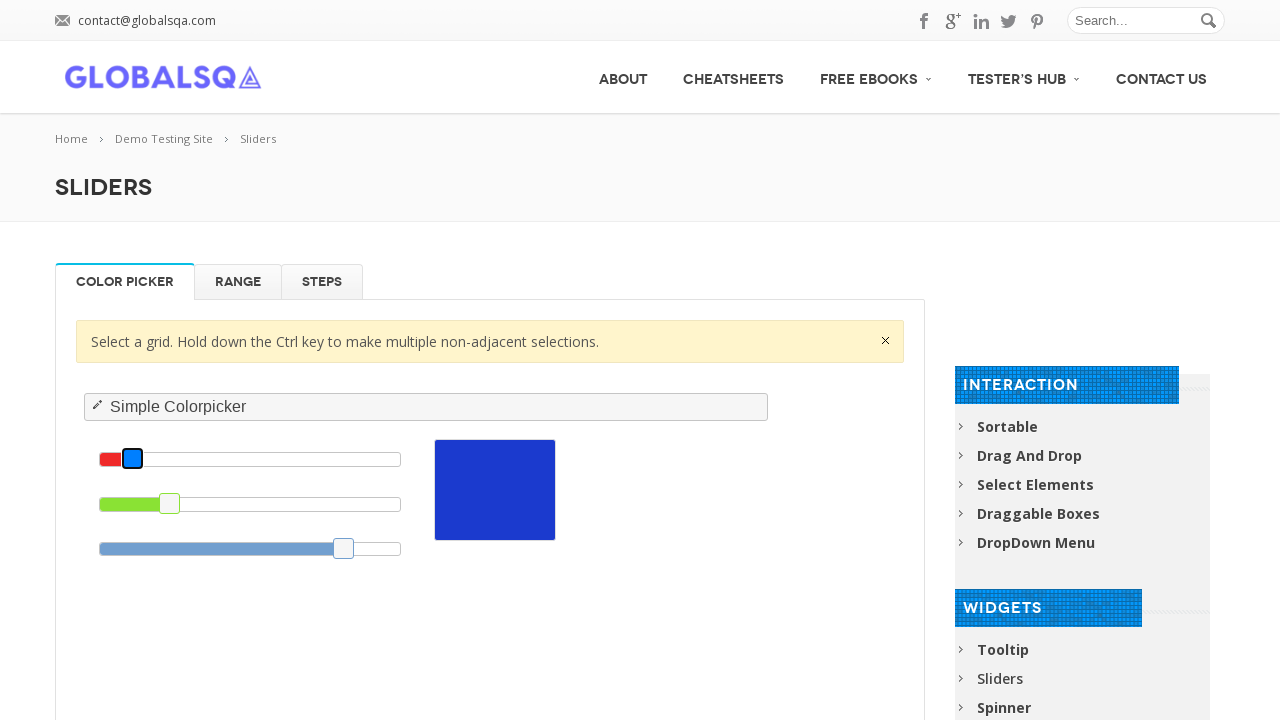

Red slider reached target value of 57.0 at (287, 459)
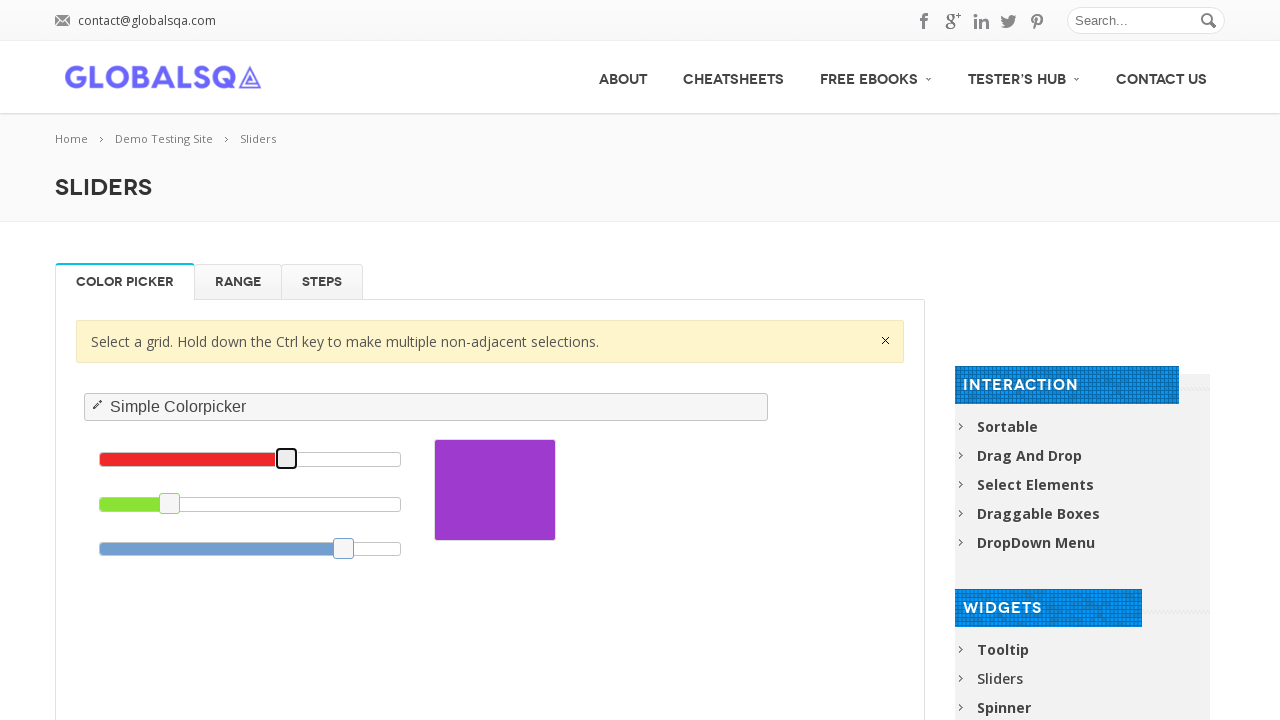

Starting green slider adjustment from 22.7 to 16.0
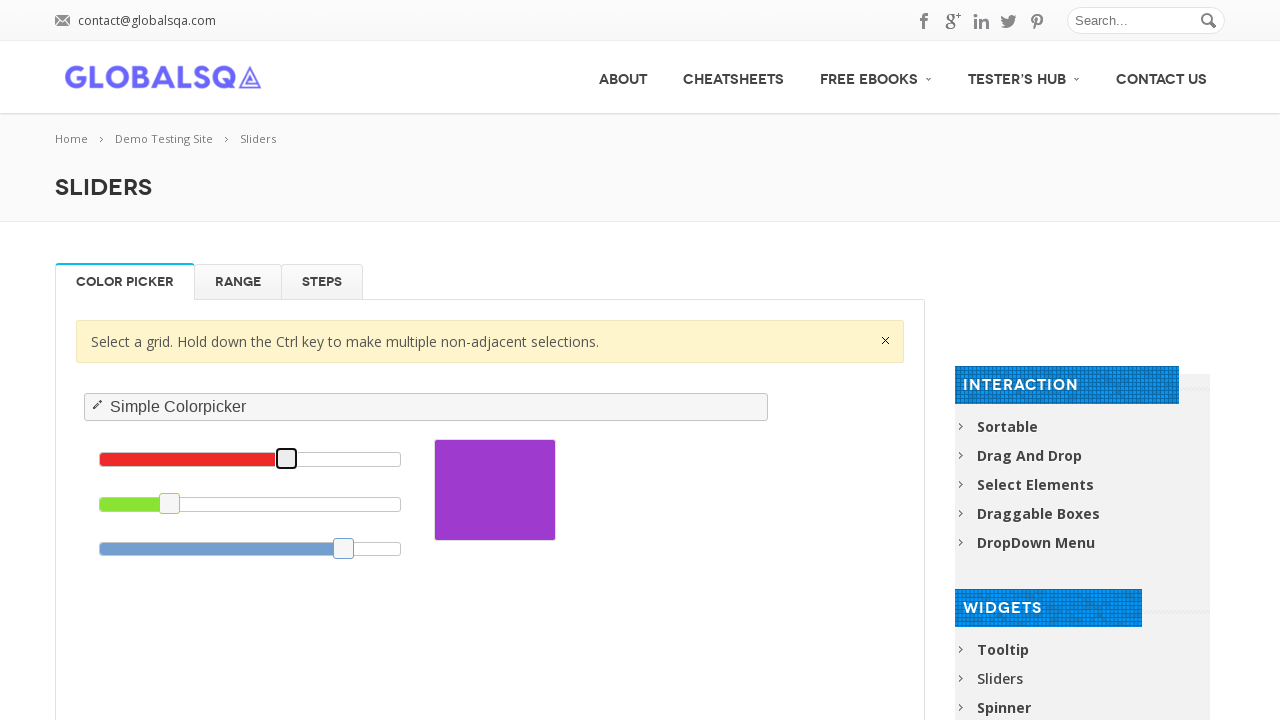

Mouse moved to green slider and drag initiated at (169, 504)
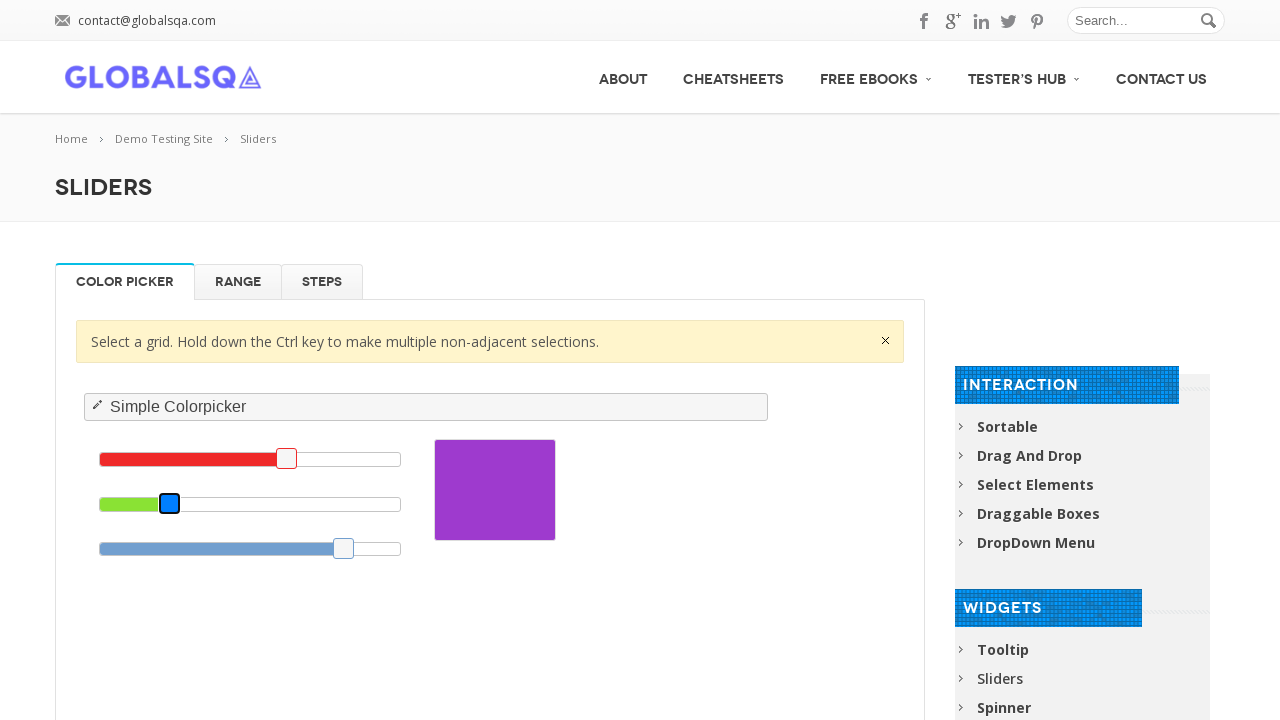

Green slider reached target value of 16.0 at (140, 504)
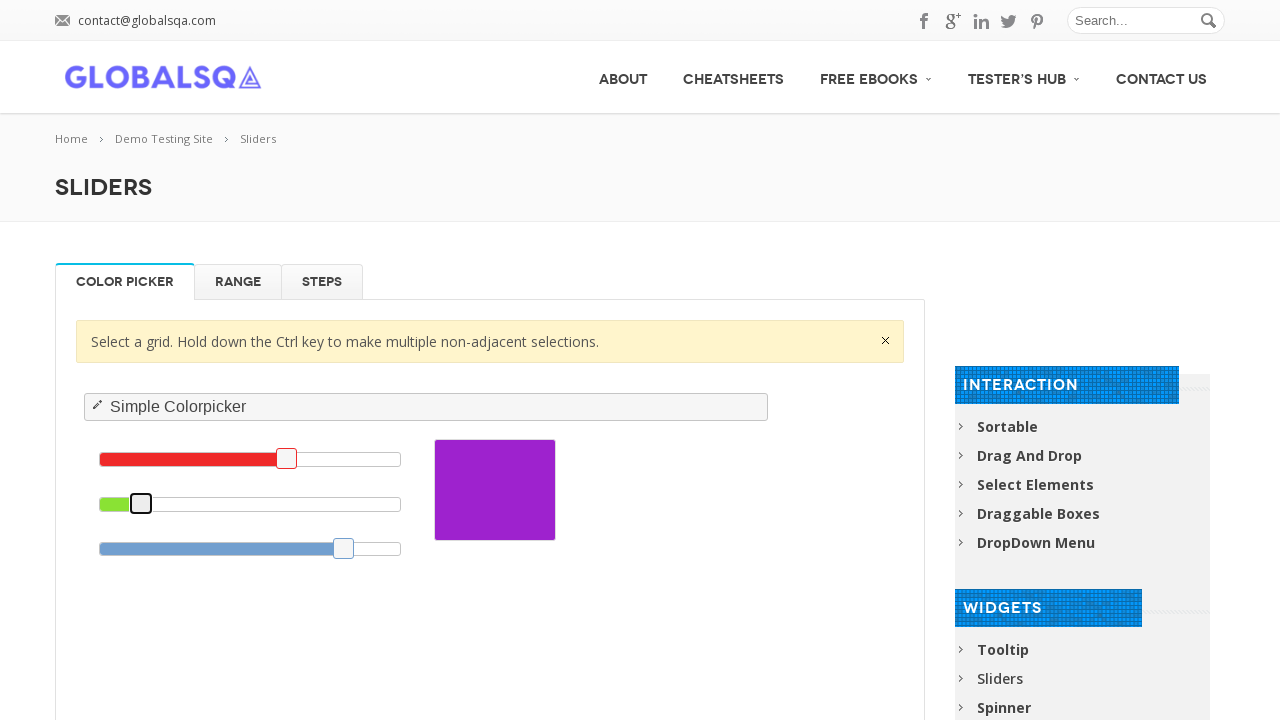

Starting blue slider adjustment from 80.8 to 13.0
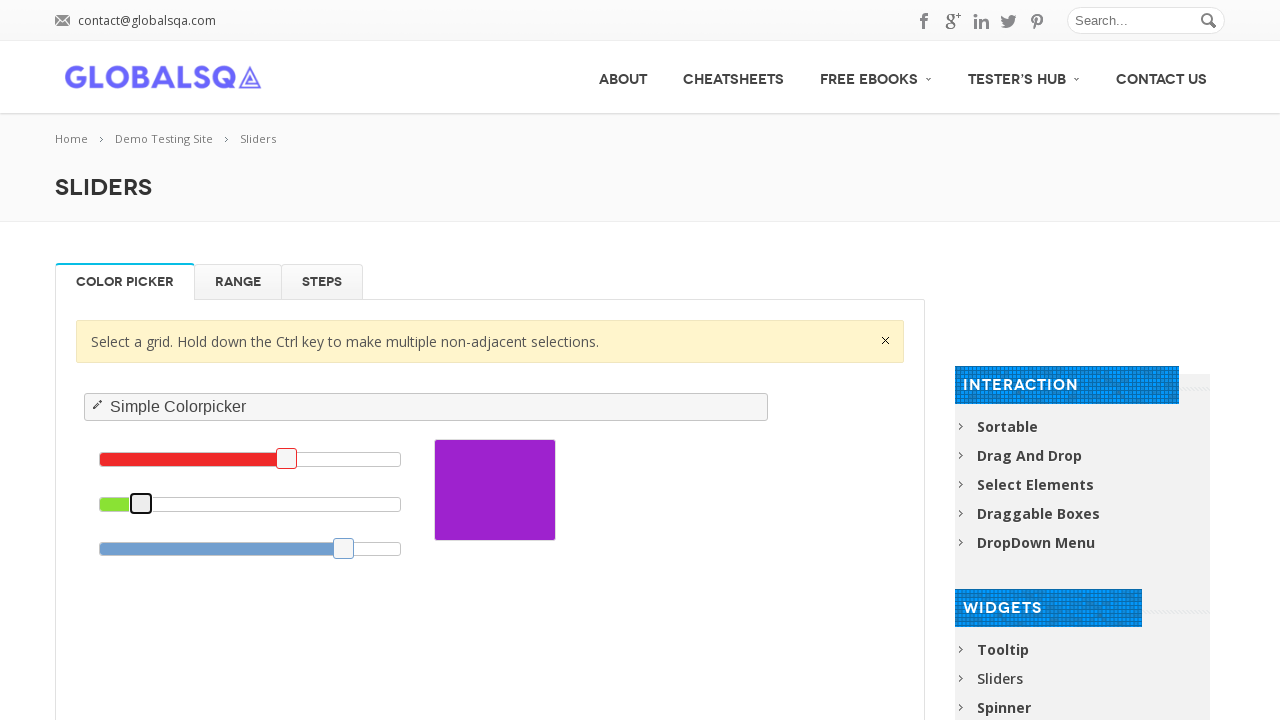

Mouse moved to blue slider and drag initiated at (343, 548)
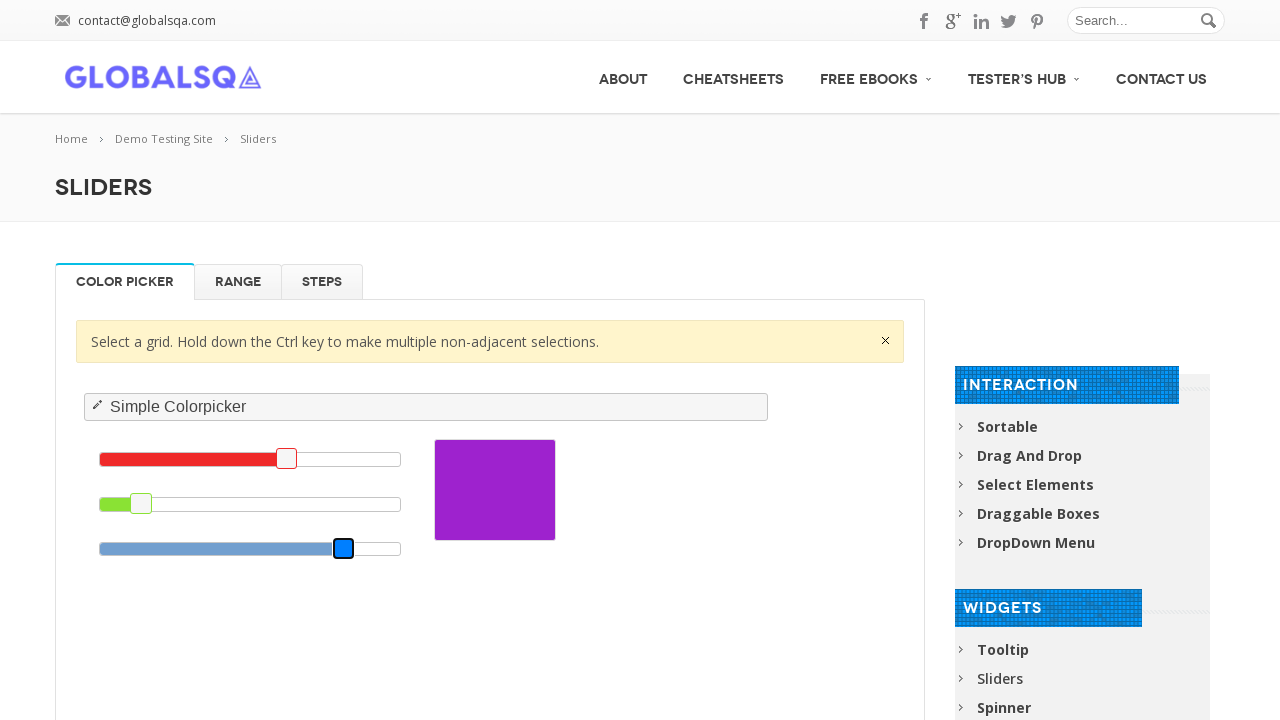

Blue slider reached target value of 13.0 at (133, 548)
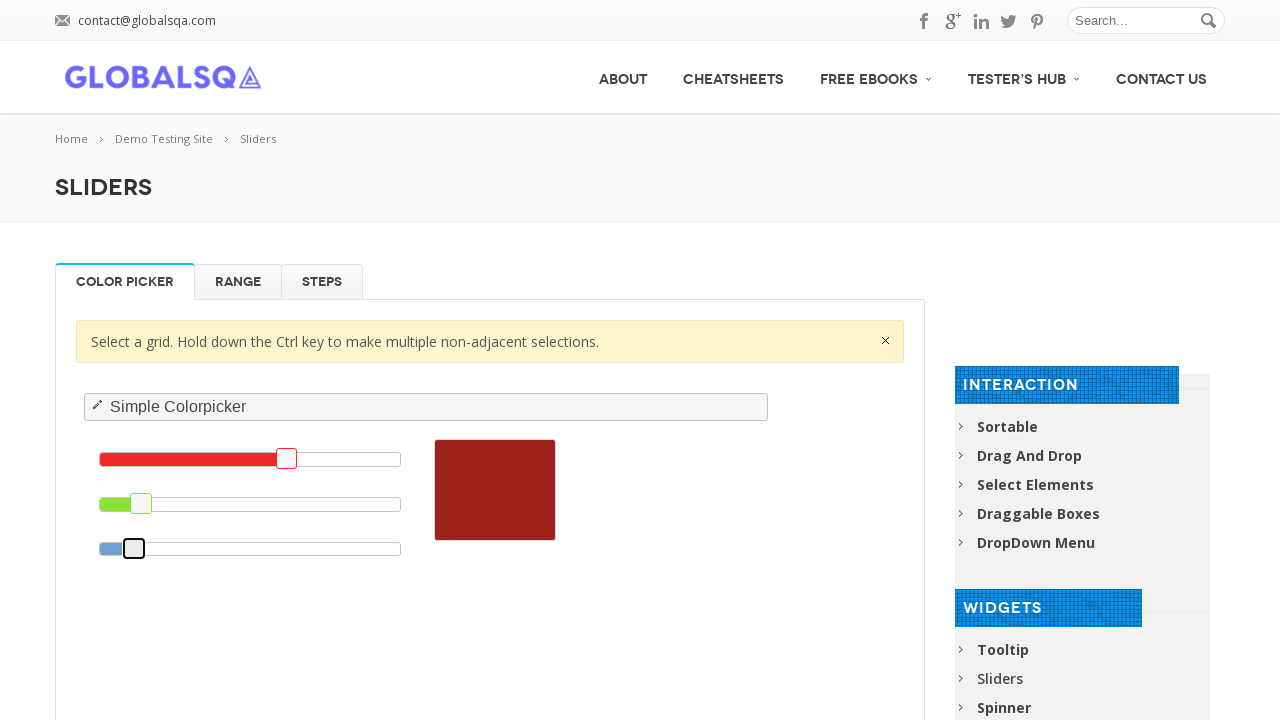

Starting red slider adjustment from 62.0 to 22.0
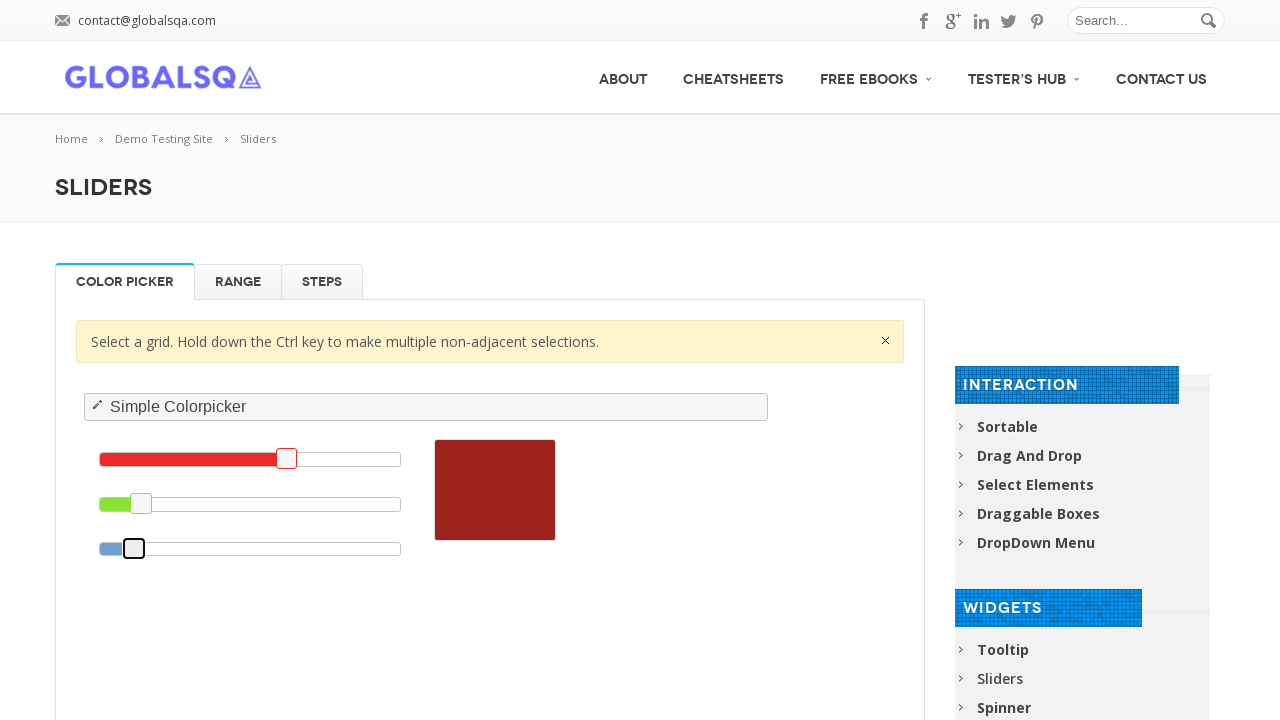

Mouse moved to red slider and drag initiated at (287, 459)
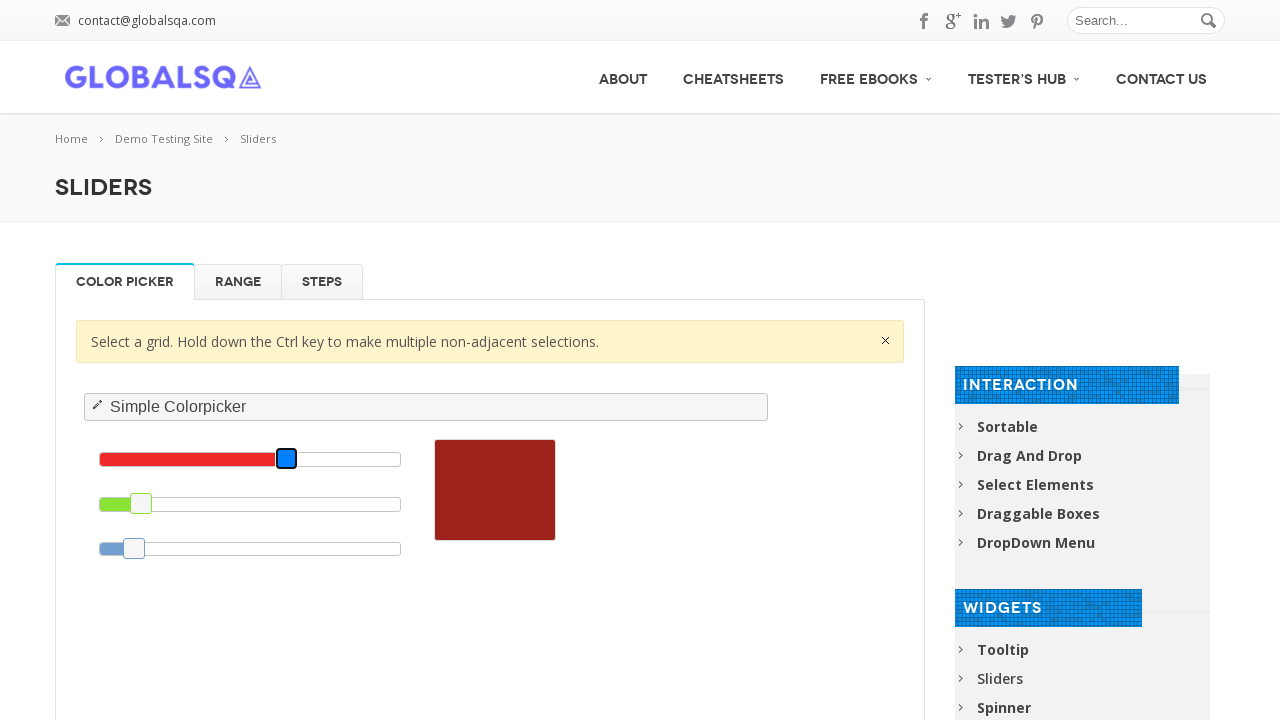

Red slider reached target value of 22.0 at (155, 459)
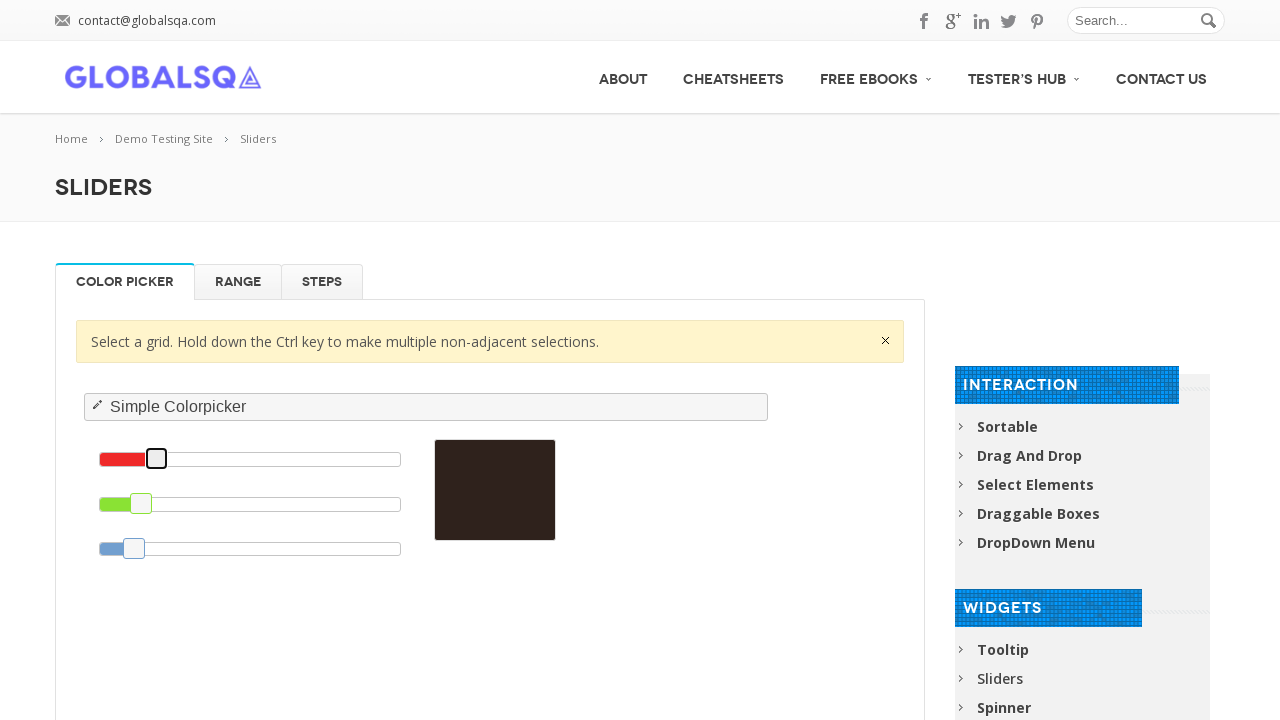

Starting green slider adjustment from 13.3 to 79.0
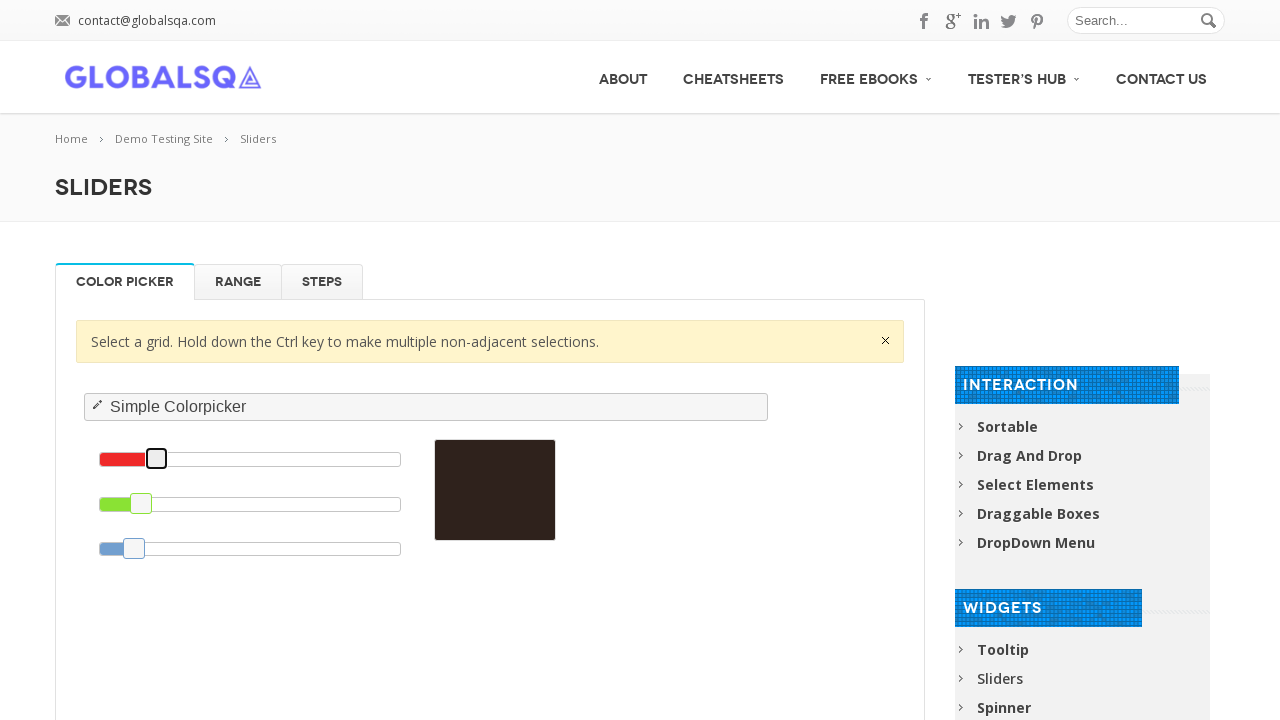

Mouse moved to green slider and drag initiated at (141, 504)
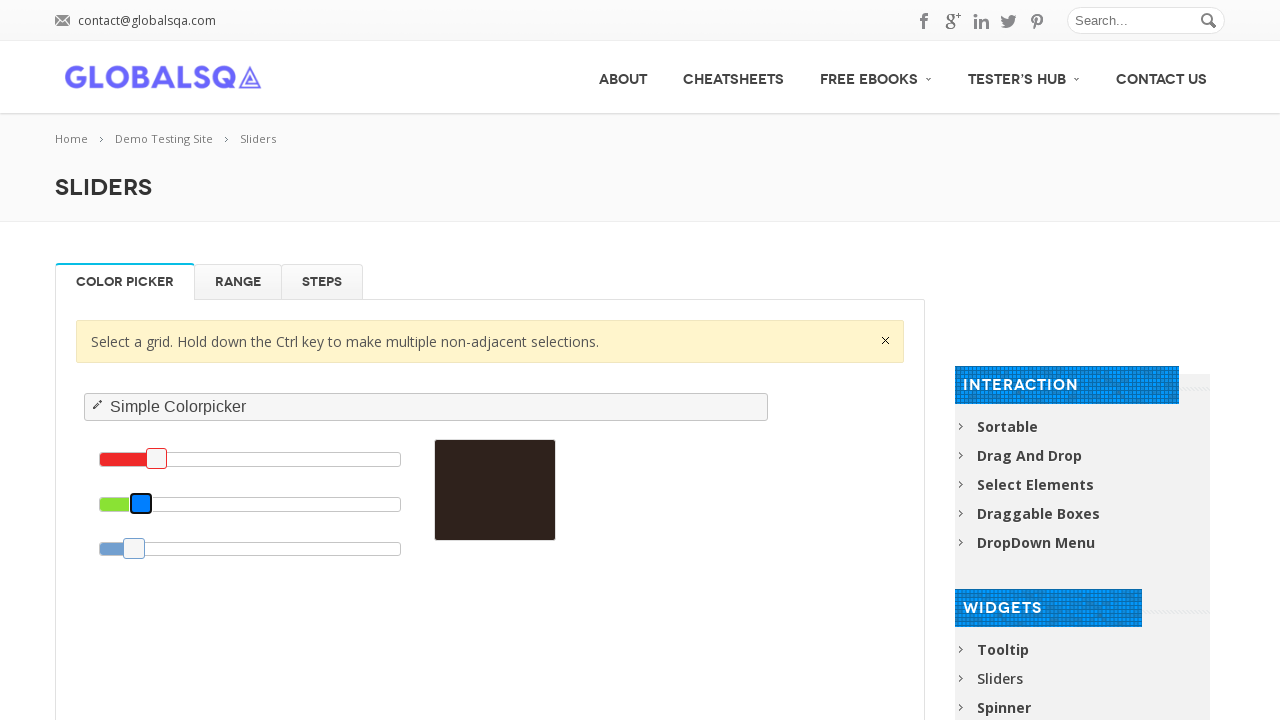

Green slider reached target value of 79.0 at (345, 504)
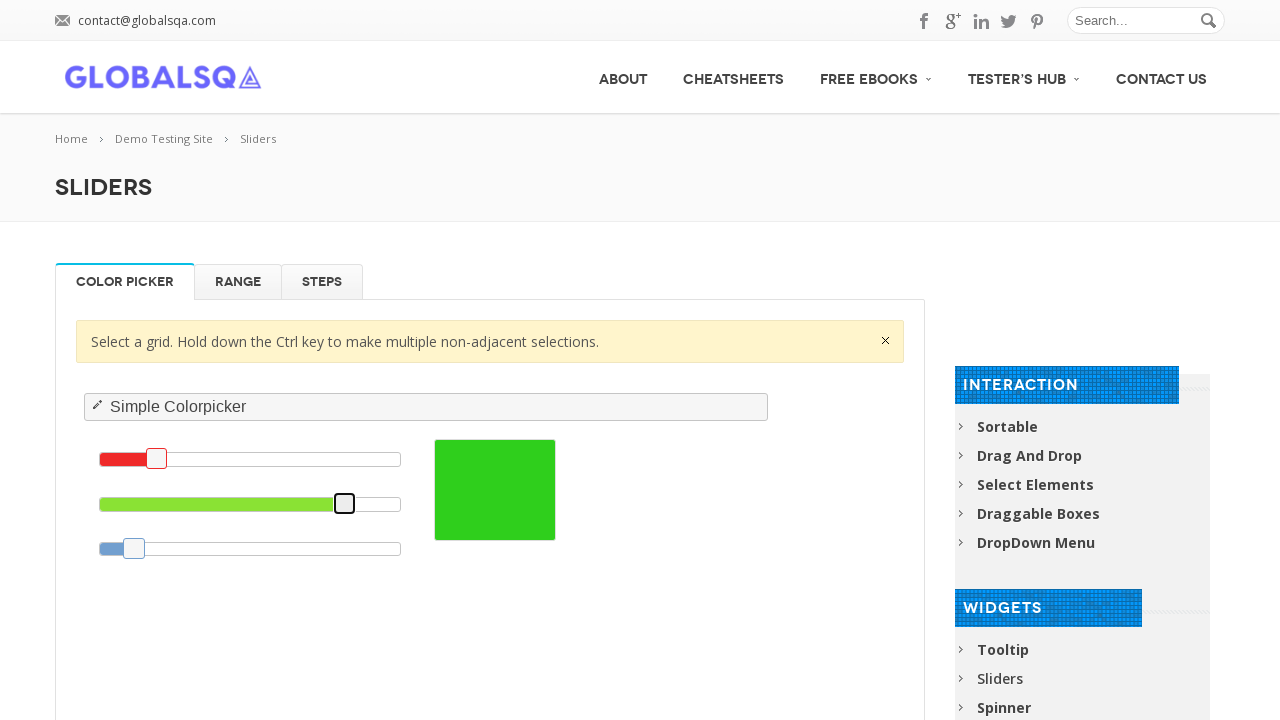

Starting blue slider adjustment from 11.0 to 33.0
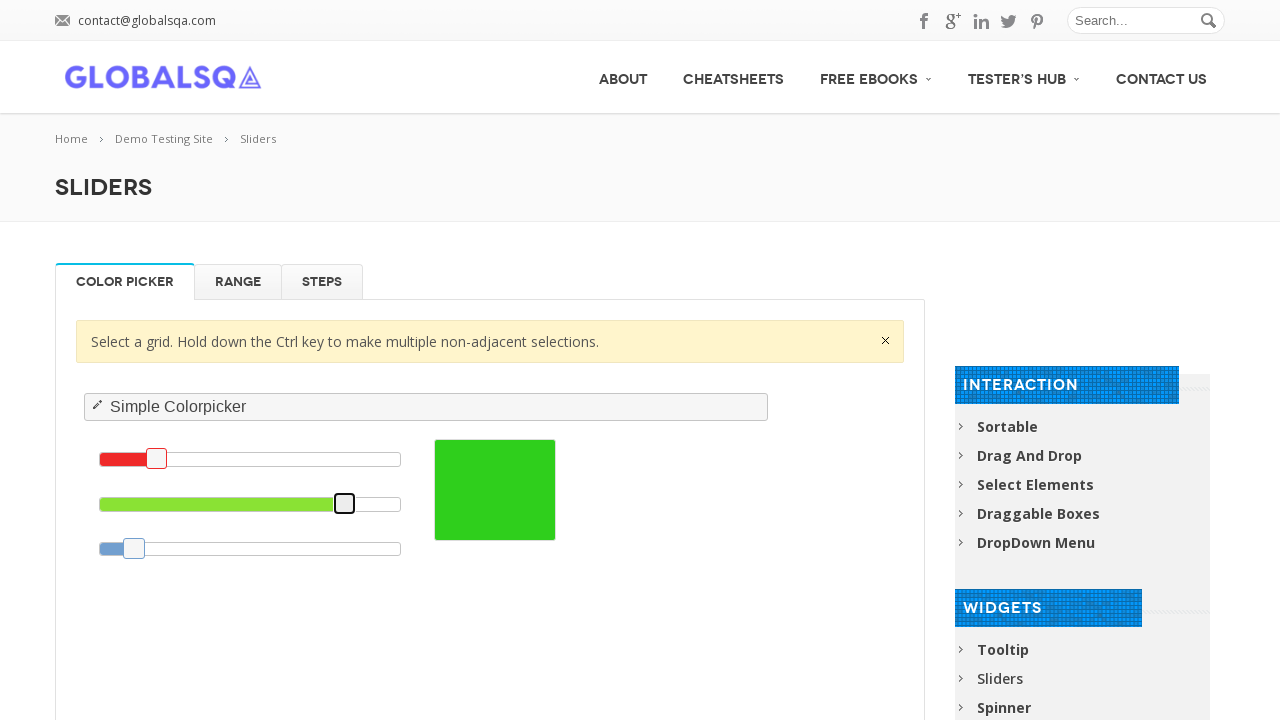

Mouse moved to blue slider and drag initiated at (134, 548)
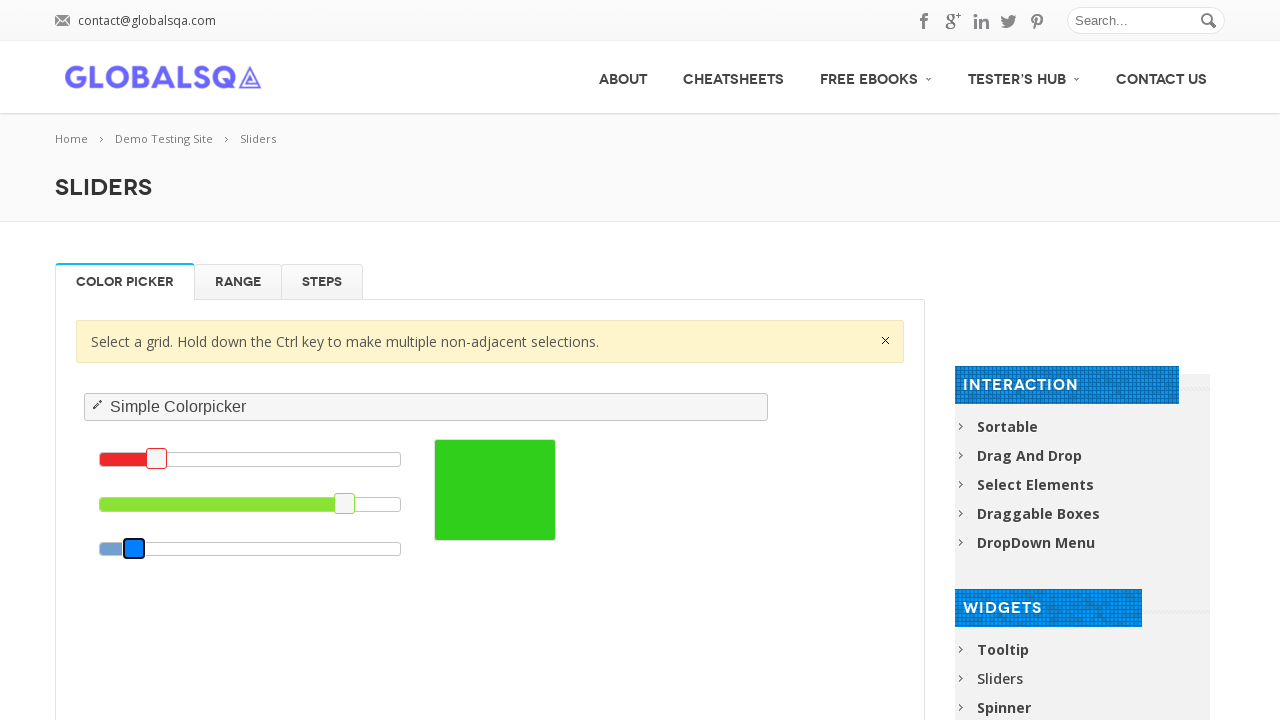

Blue slider reached target value of 33.0 at (212, 548)
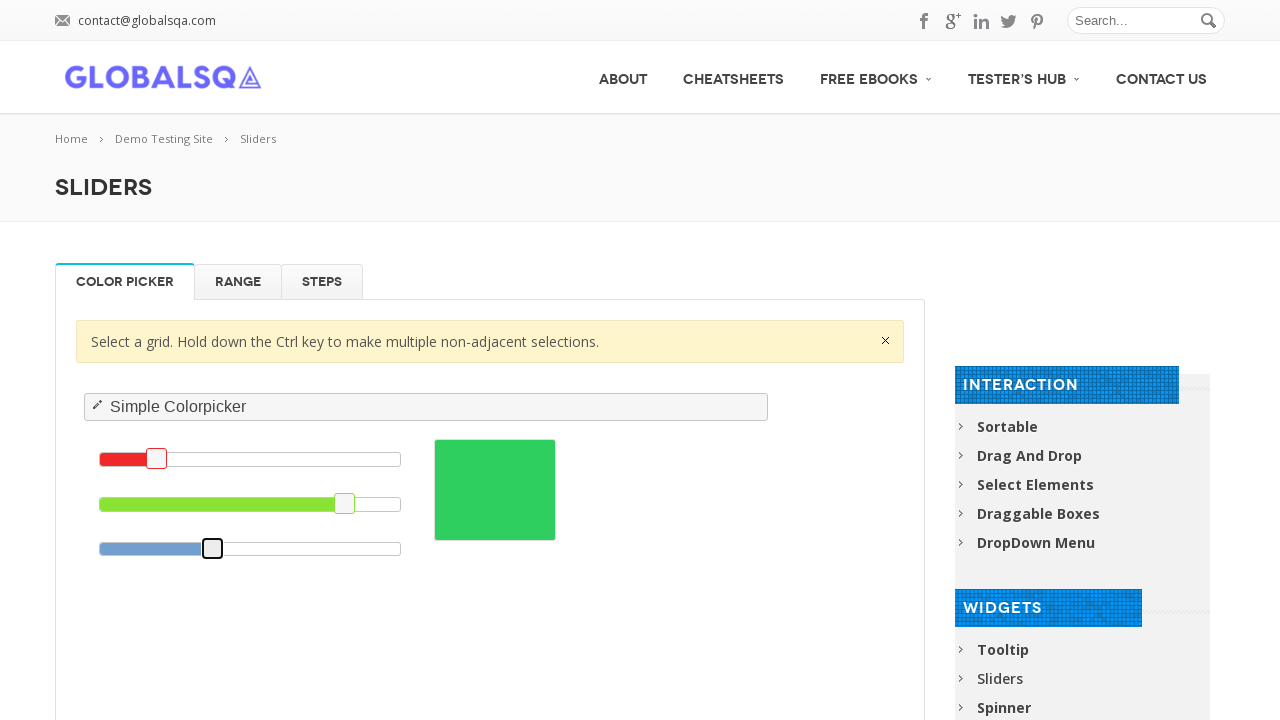

Starting red slider adjustment from 18.4 to 88.0
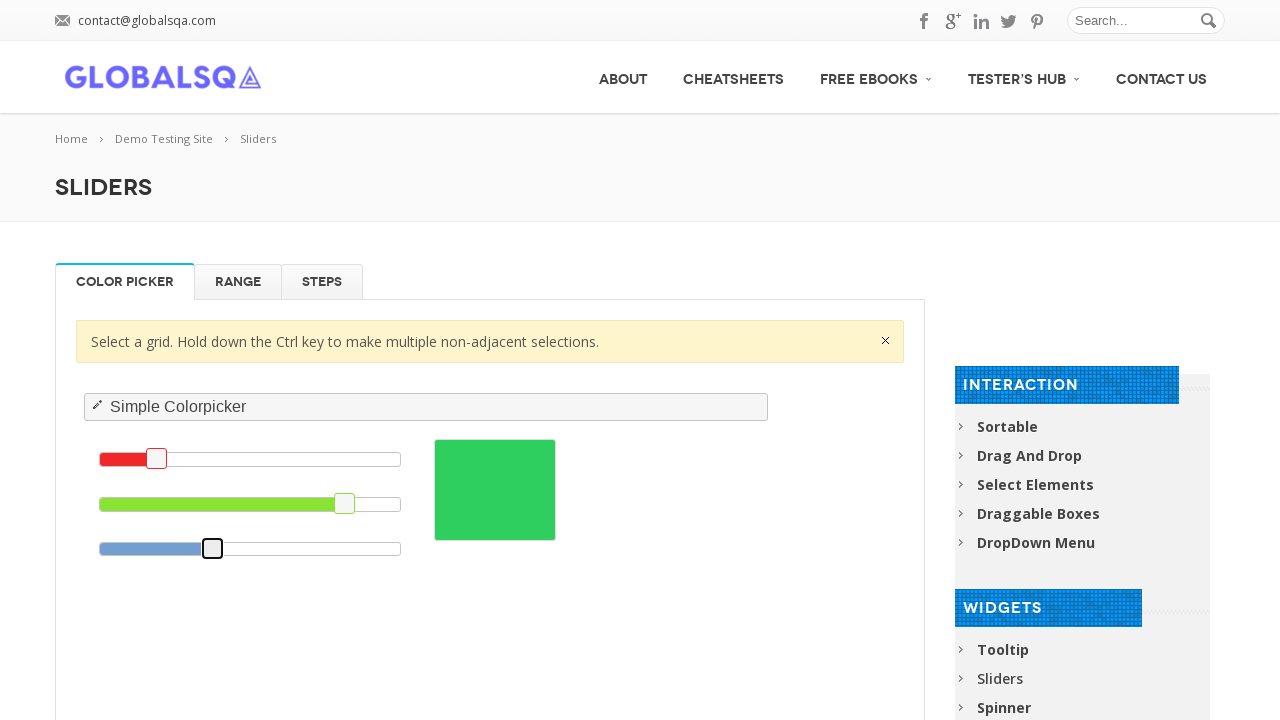

Mouse moved to red slider and drag initiated at (156, 459)
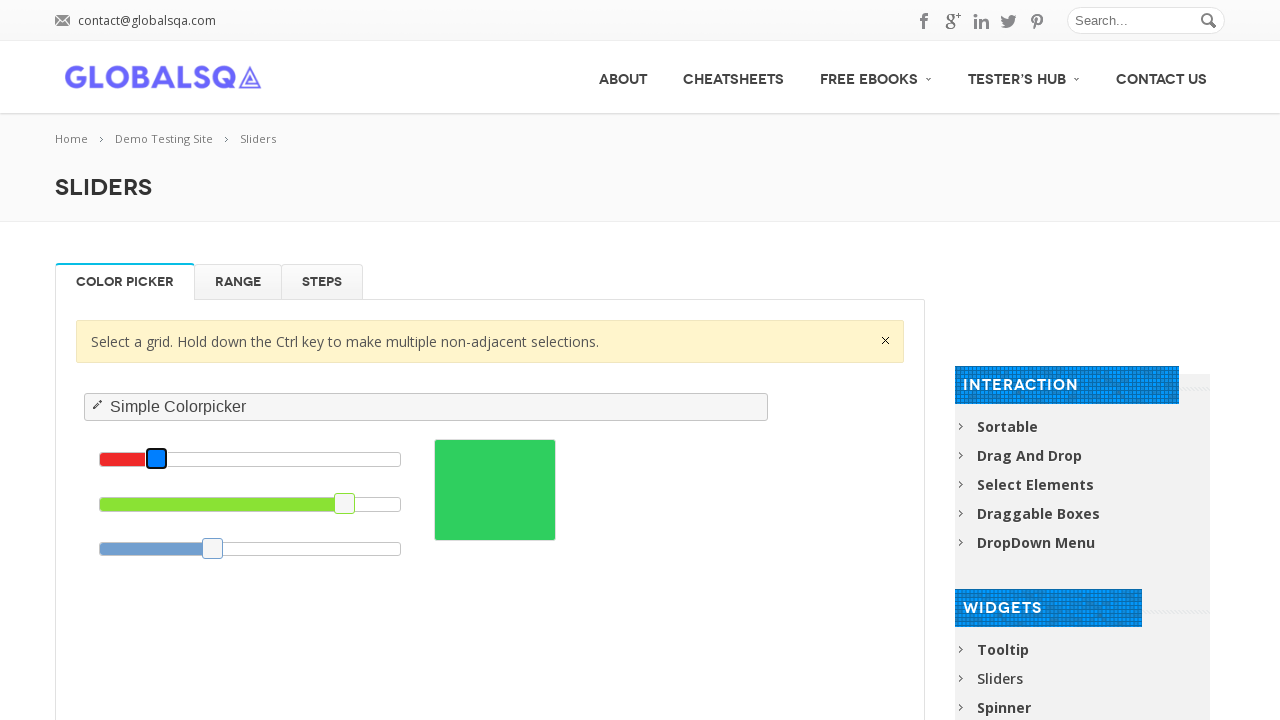

Red slider reached target value of 88.0 at (375, 459)
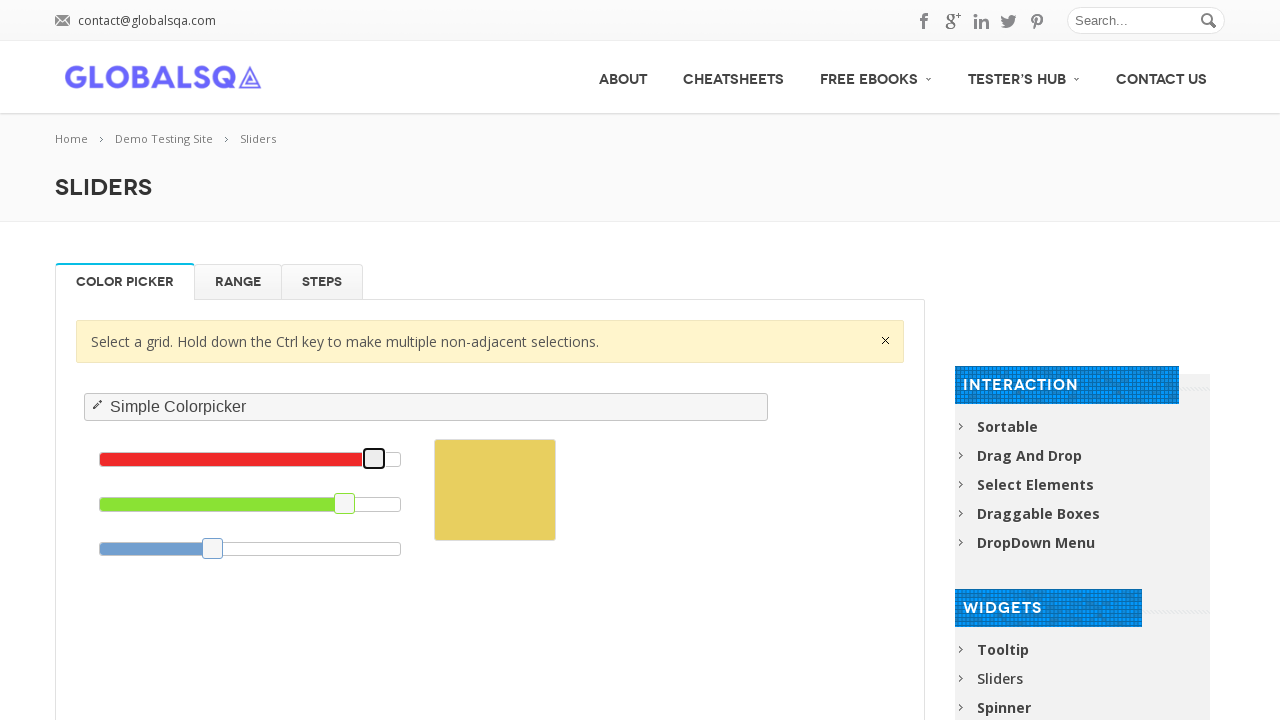

Starting green slider adjustment from 81.2 to 39.0
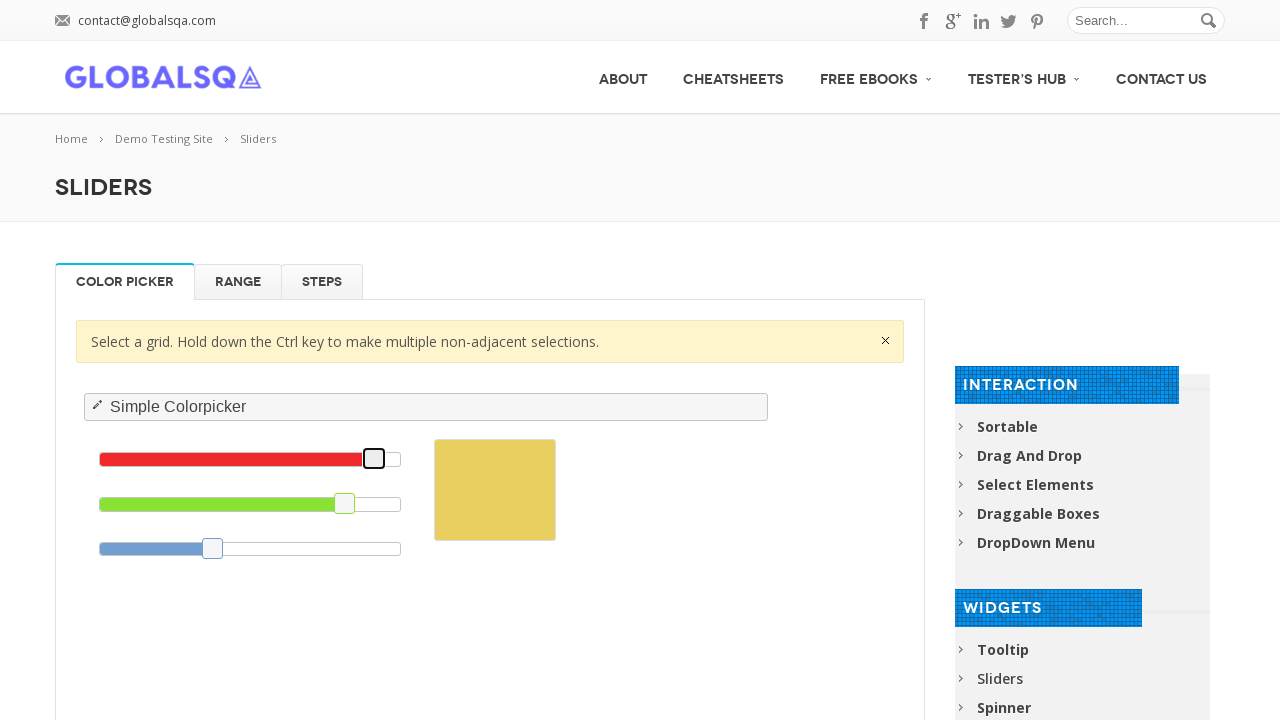

Mouse moved to green slider and drag initiated at (345, 504)
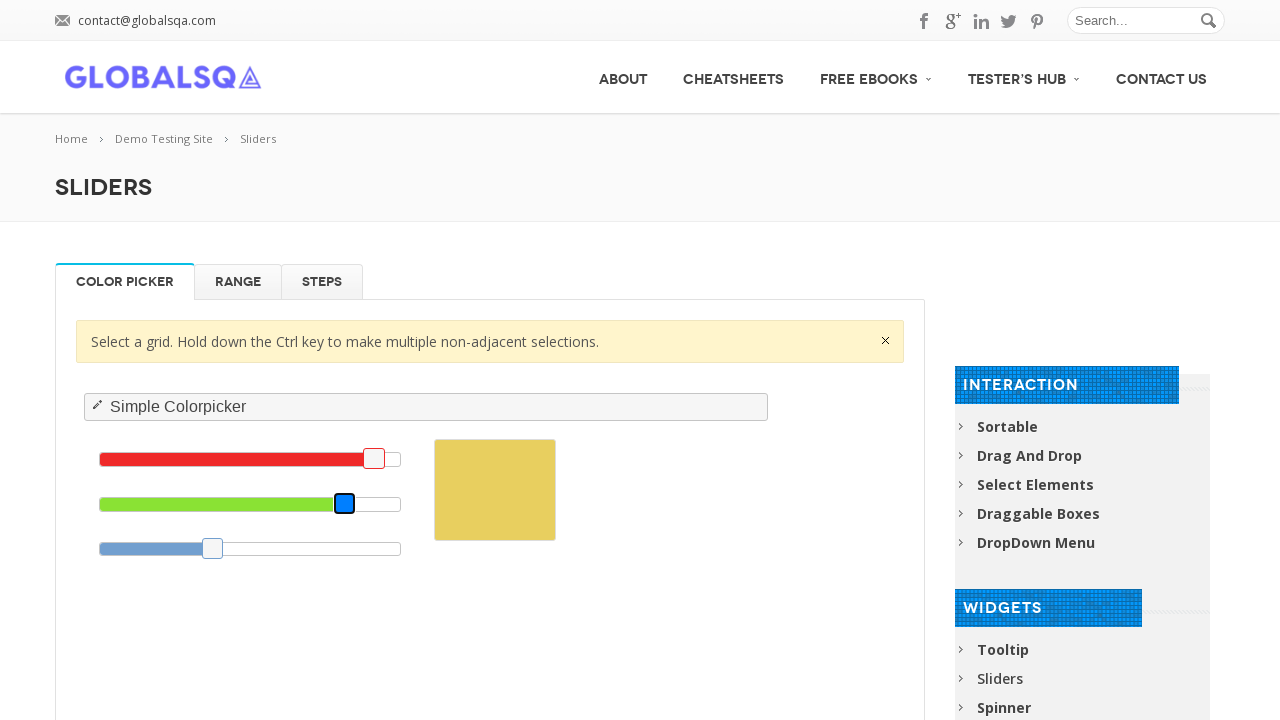

Green slider reached target value of 39.0 at (208, 504)
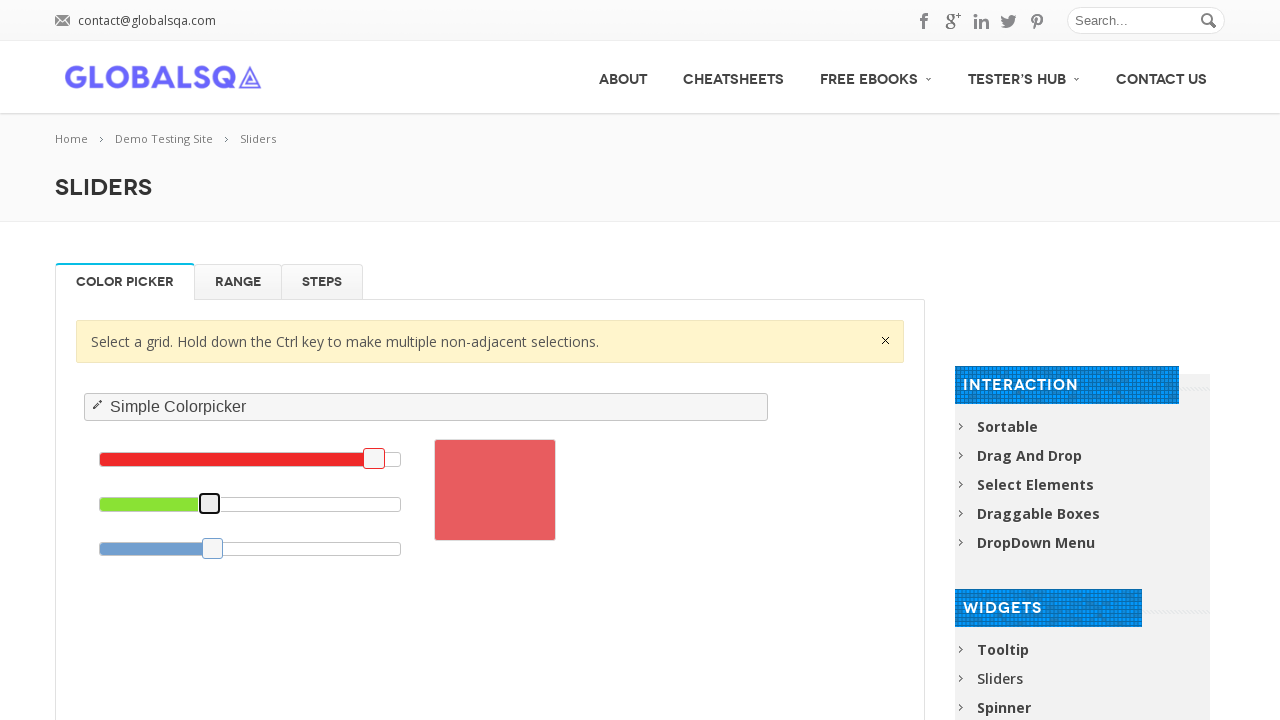

Starting blue slider adjustment from 37.3 to 52.0
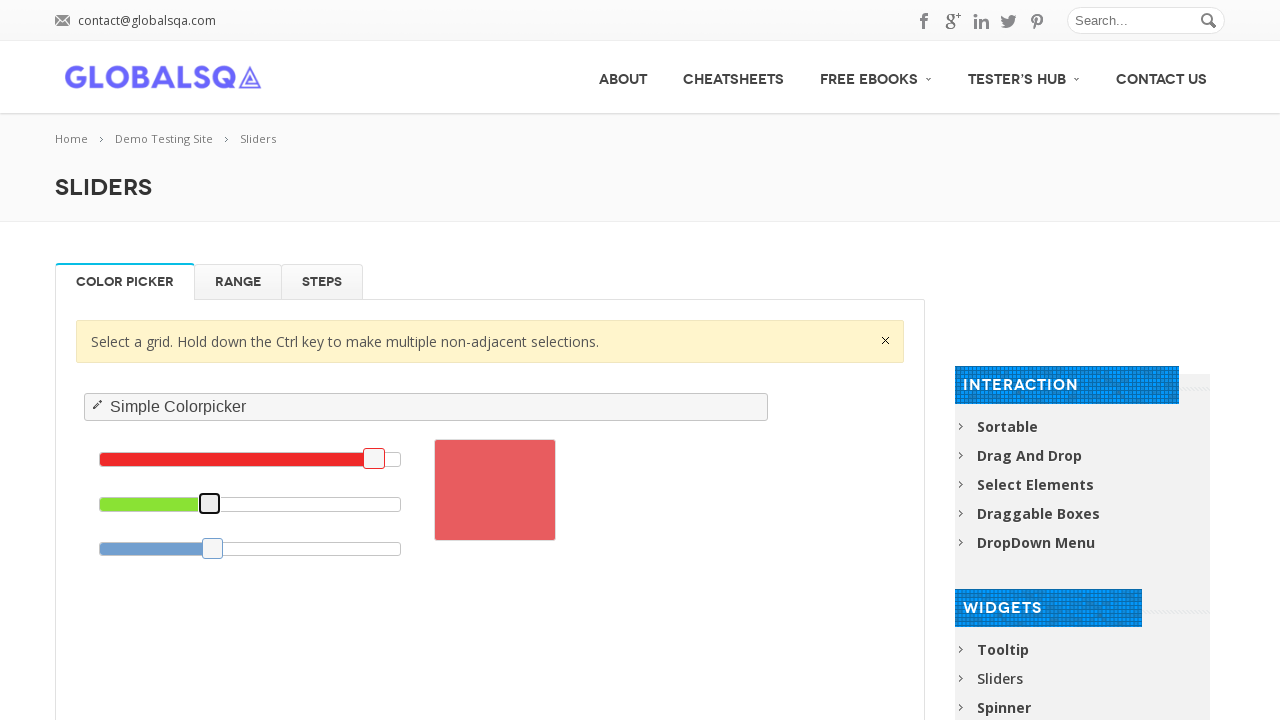

Mouse moved to blue slider and drag initiated at (213, 548)
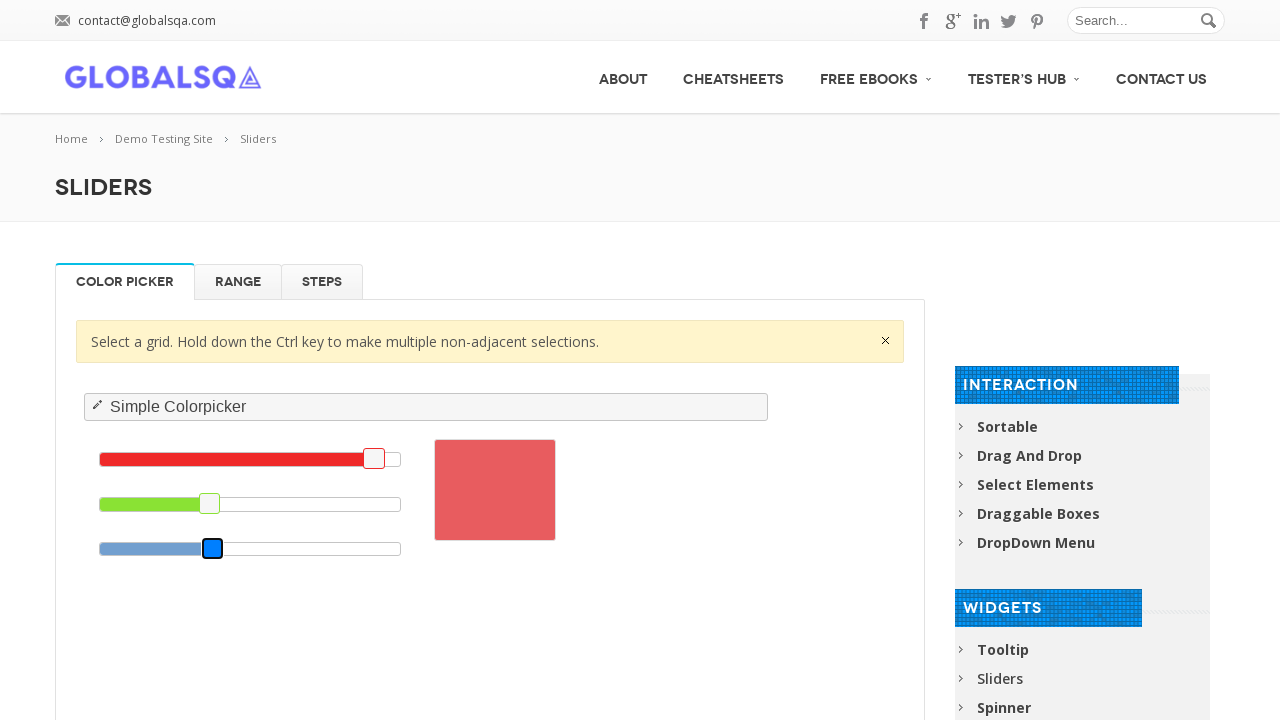

Blue slider reached target value of 52.0 at (258, 548)
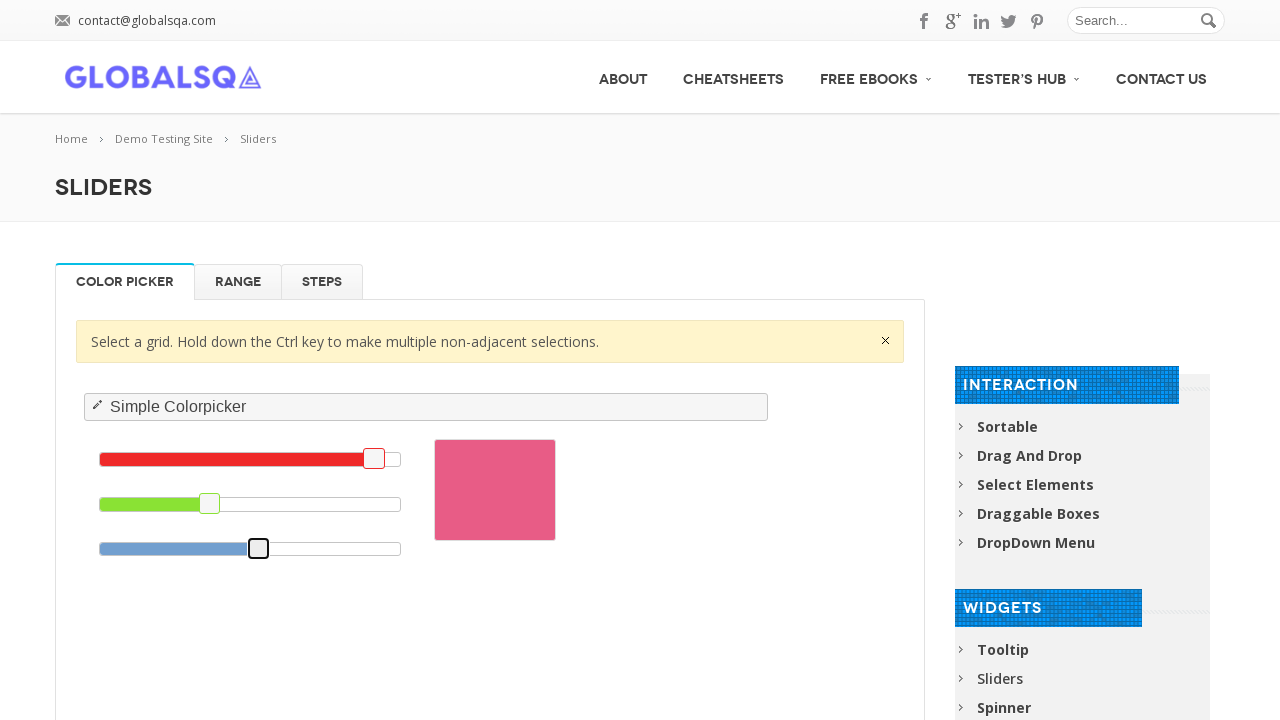

Starting red slider adjustment from 91.0 to 18.0
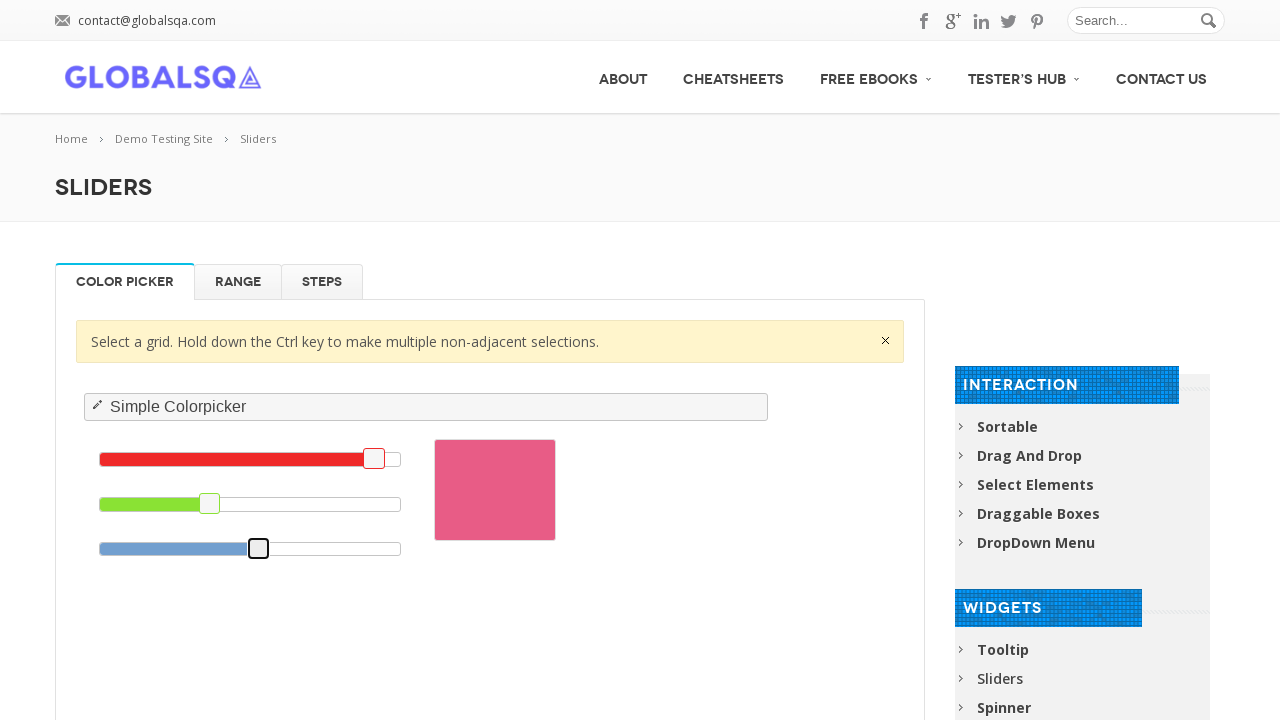

Mouse moved to red slider and drag initiated at (374, 459)
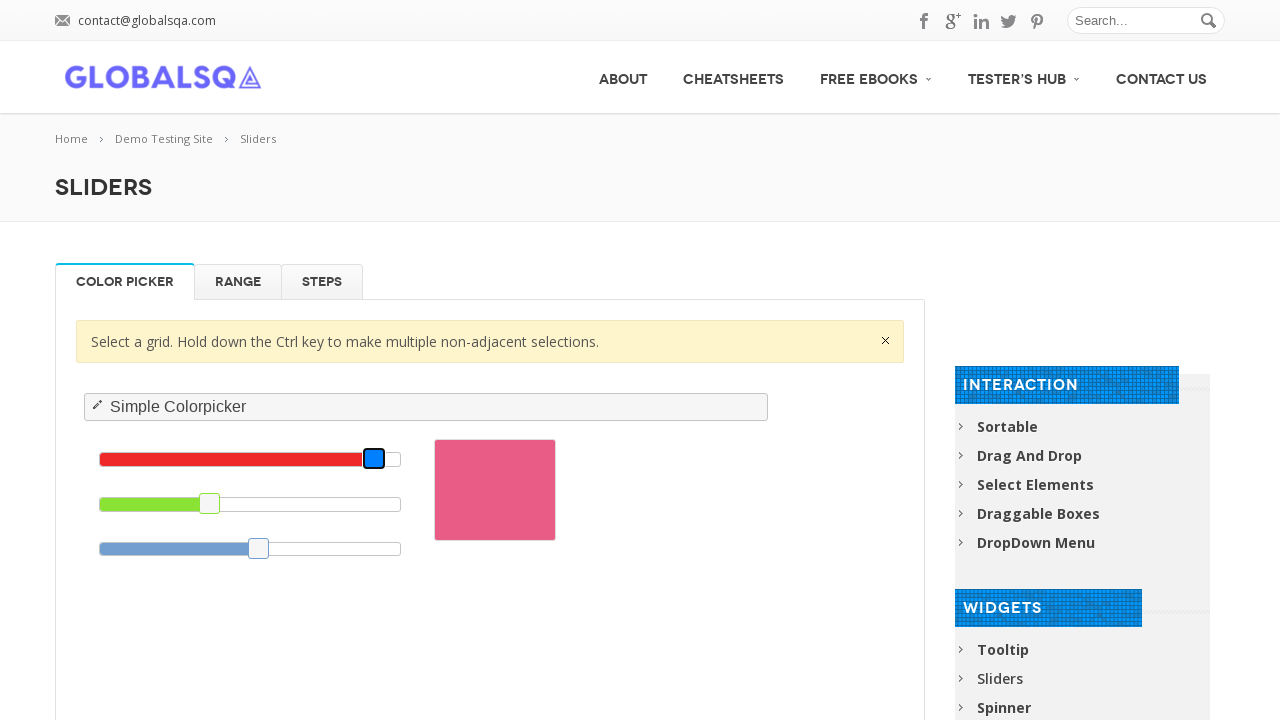

Red slider reached target value of 18.0 at (140, 459)
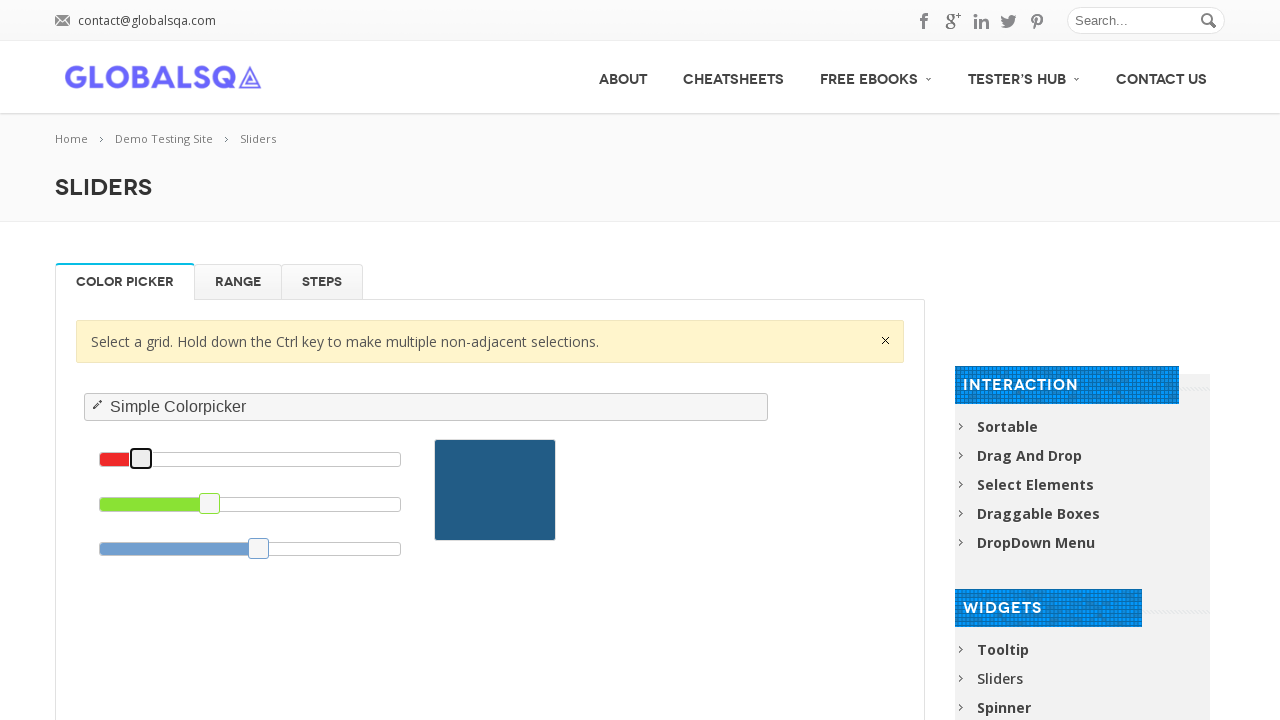

Starting green slider adjustment from 36.1 to 47.0
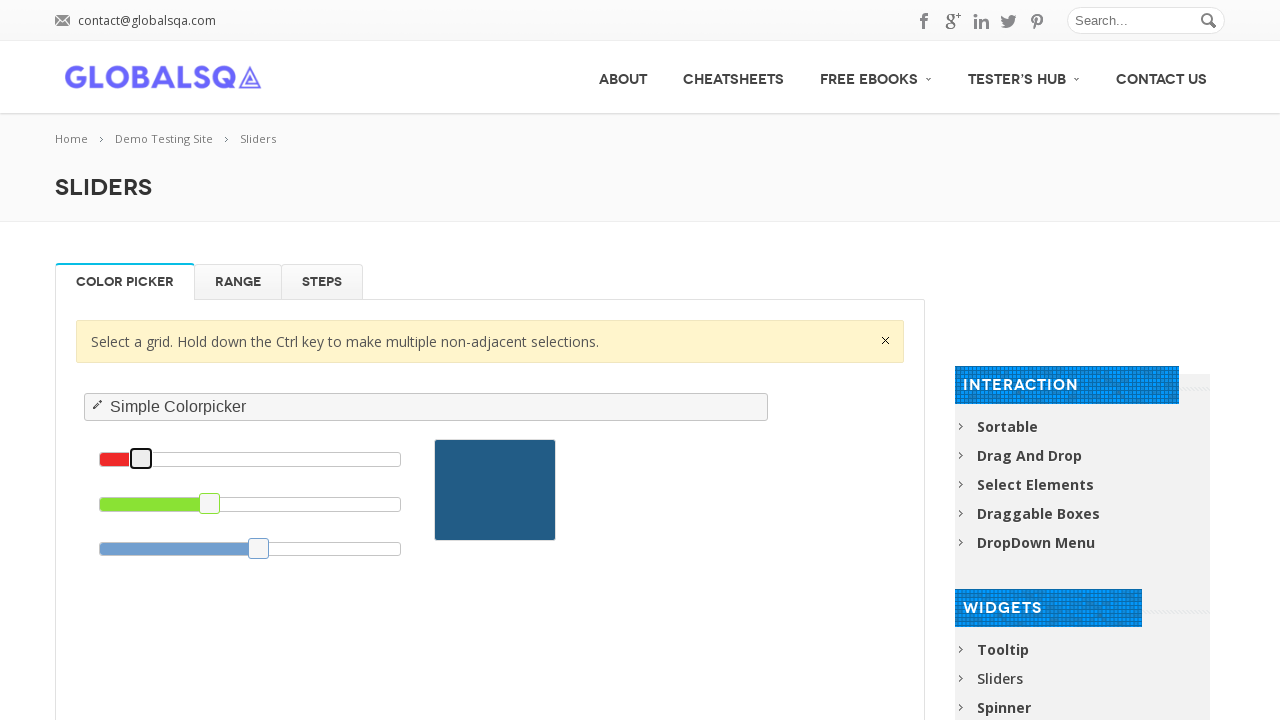

Mouse moved to green slider and drag initiated at (209, 504)
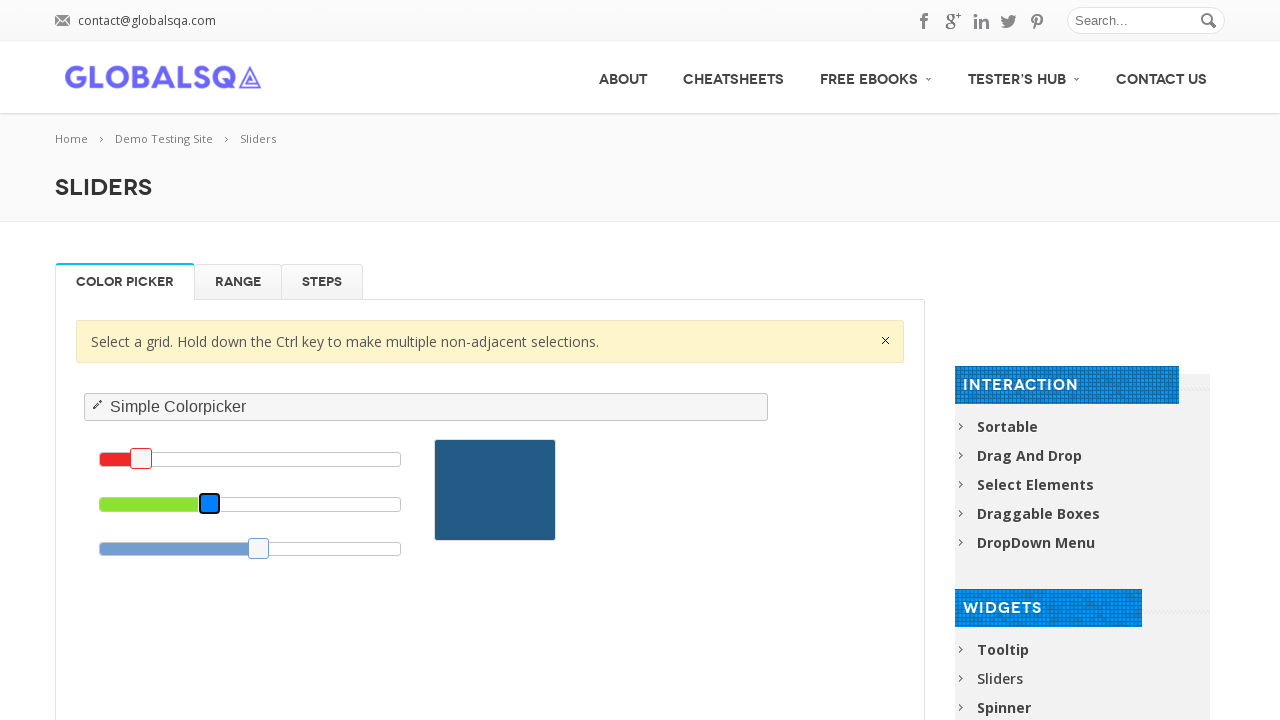

Green slider reached target value of 47.0 at (254, 504)
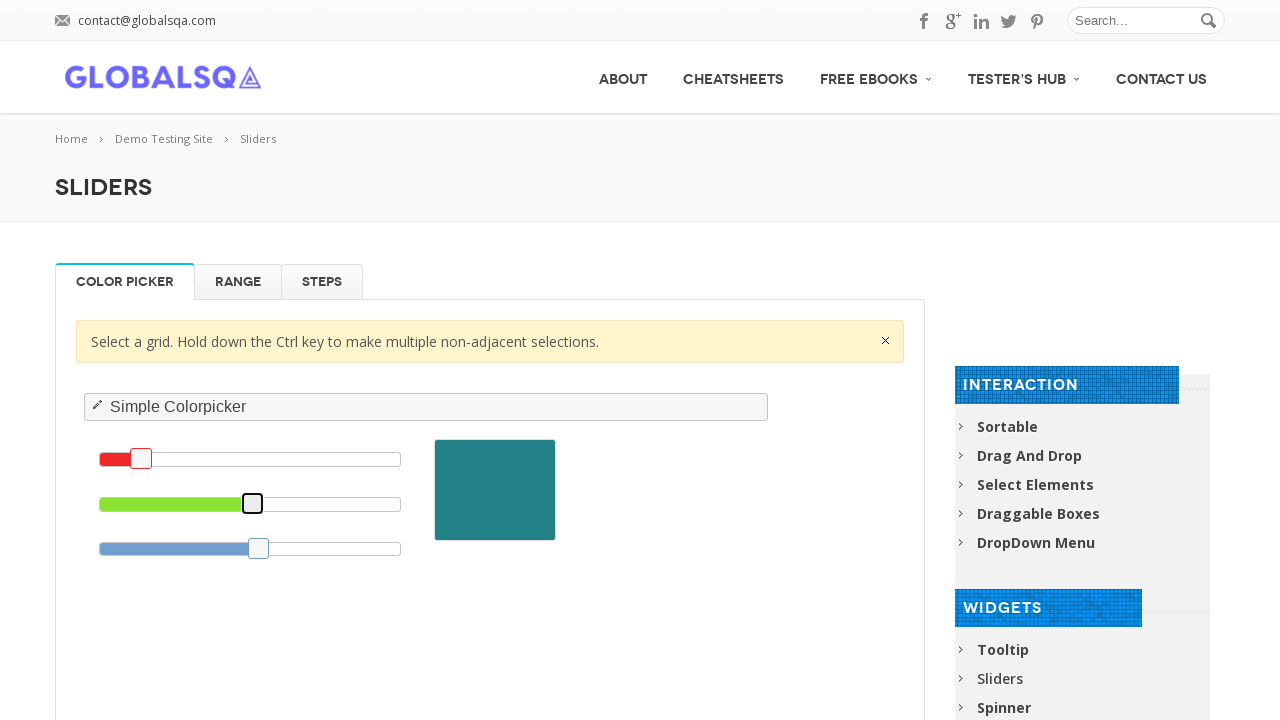

Starting blue slider adjustment from 52.5 to 15.0
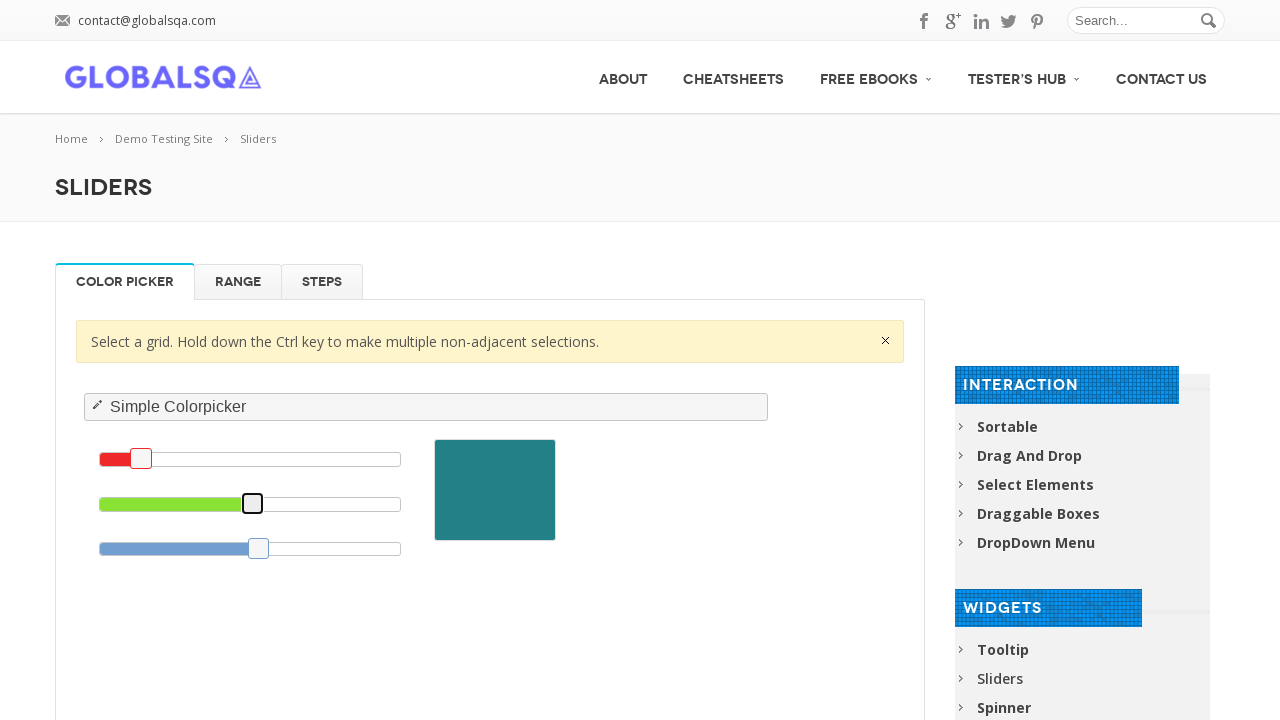

Mouse moved to blue slider and drag initiated at (259, 548)
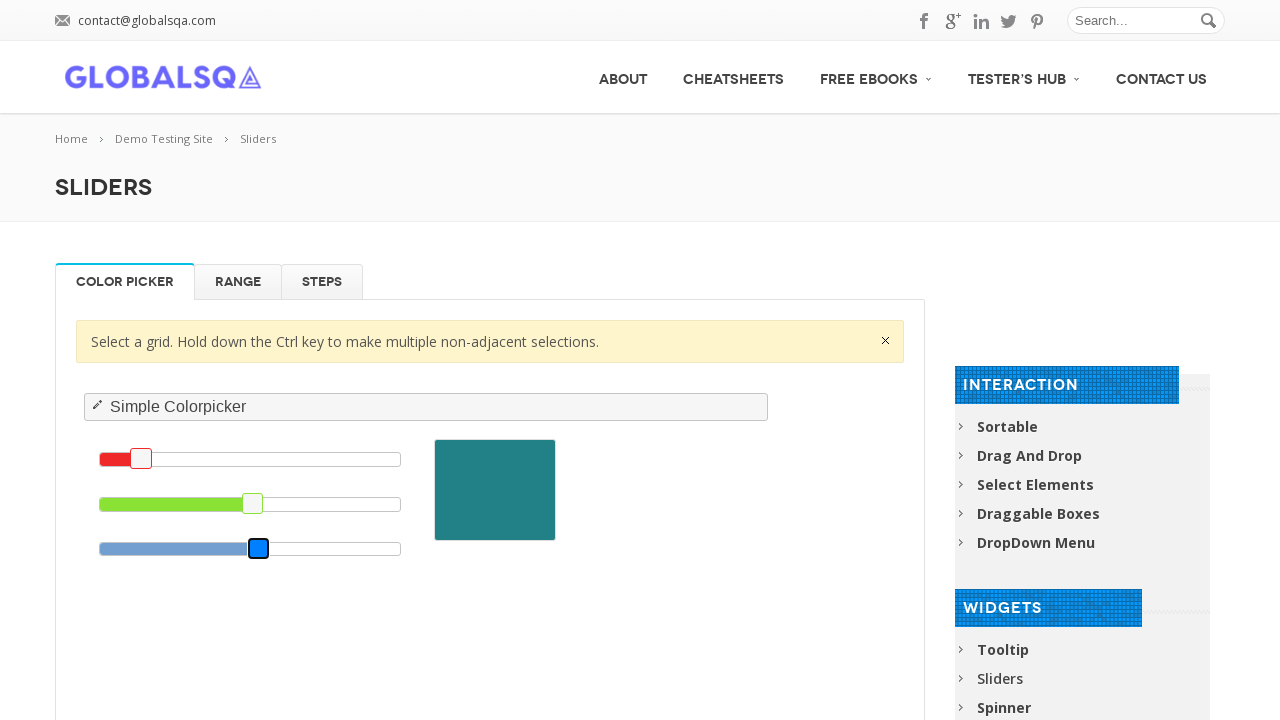

Blue slider reached target value of 15.0 at (142, 548)
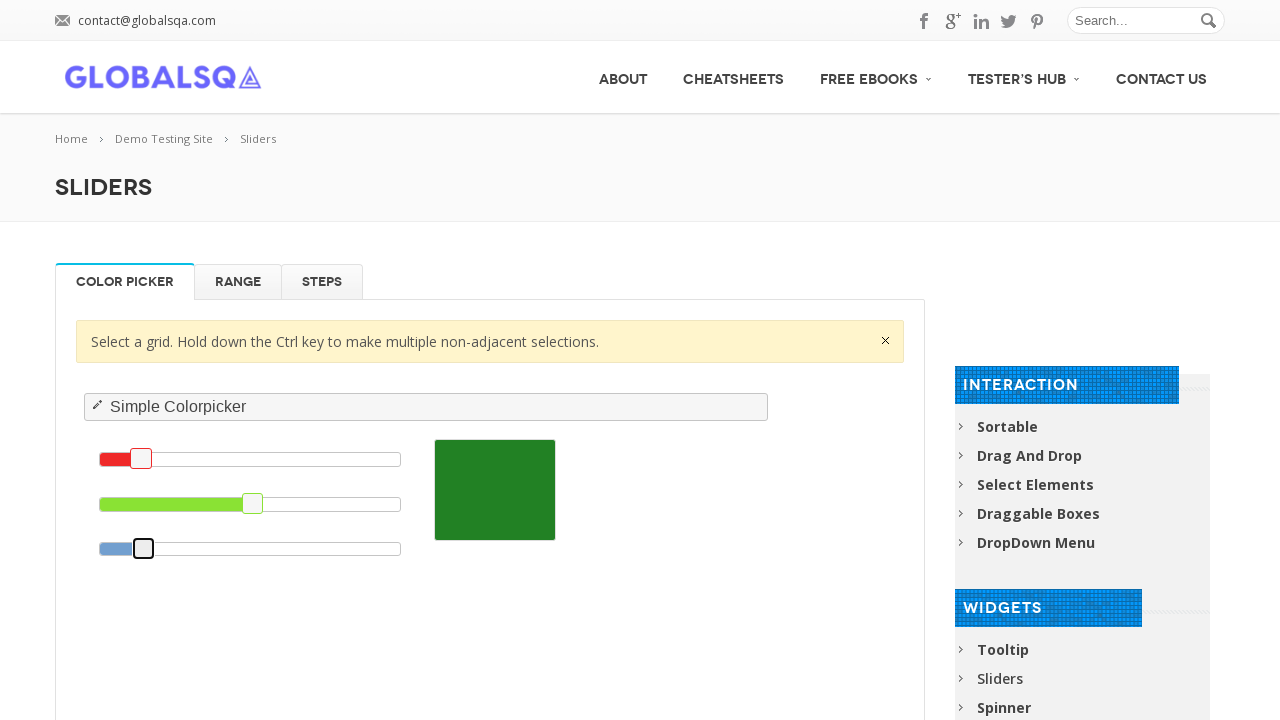

Starting red slider adjustment from 13.3 to 29.0
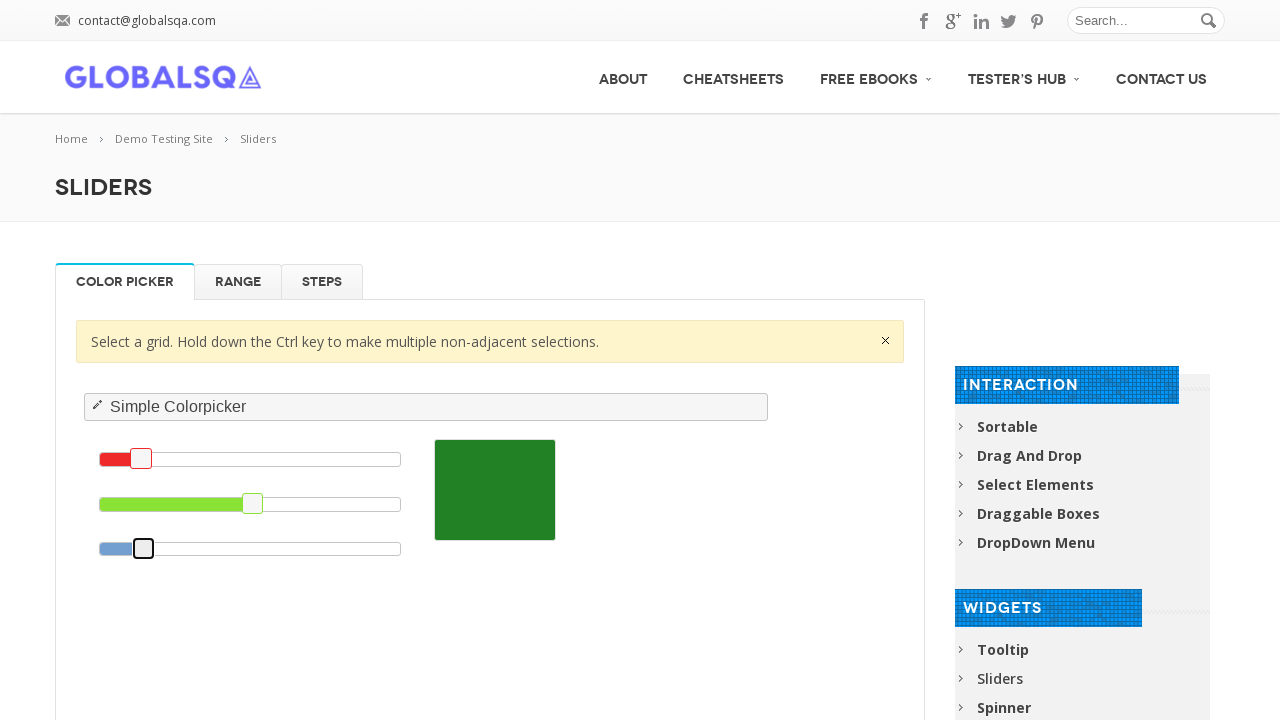

Mouse moved to red slider and drag initiated at (141, 459)
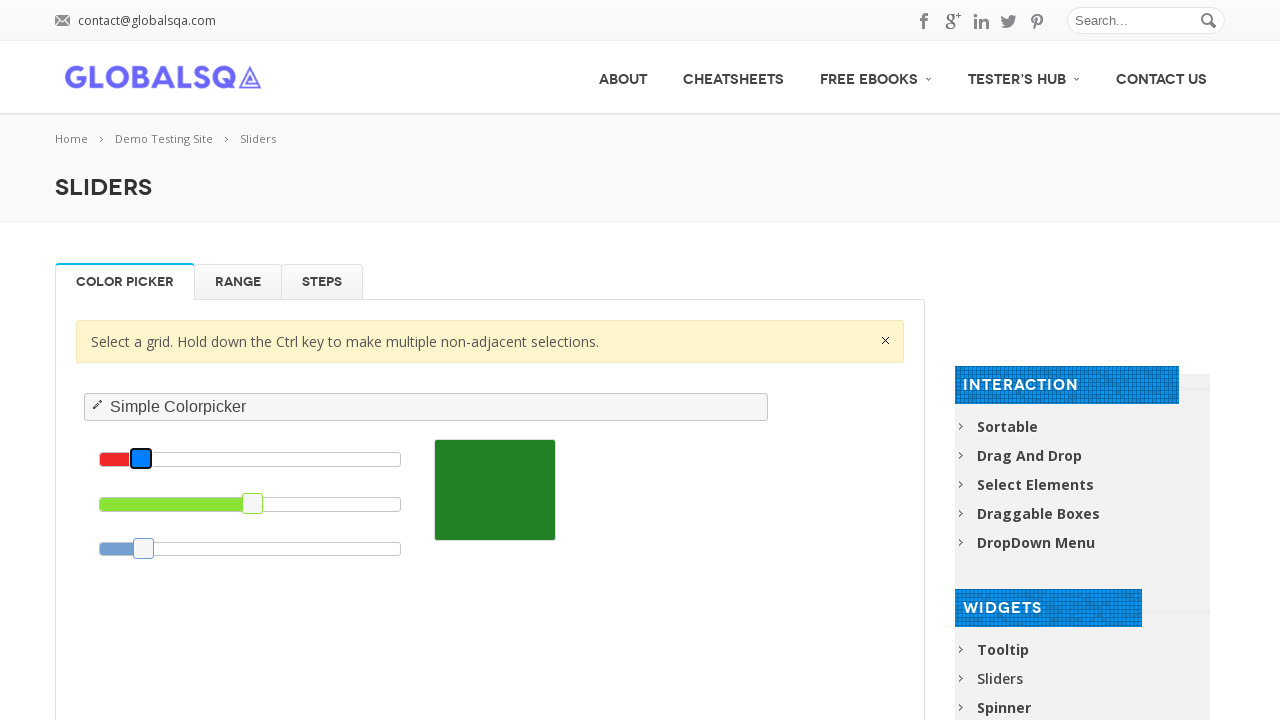

Red slider reached target value of 29.0 at (202, 459)
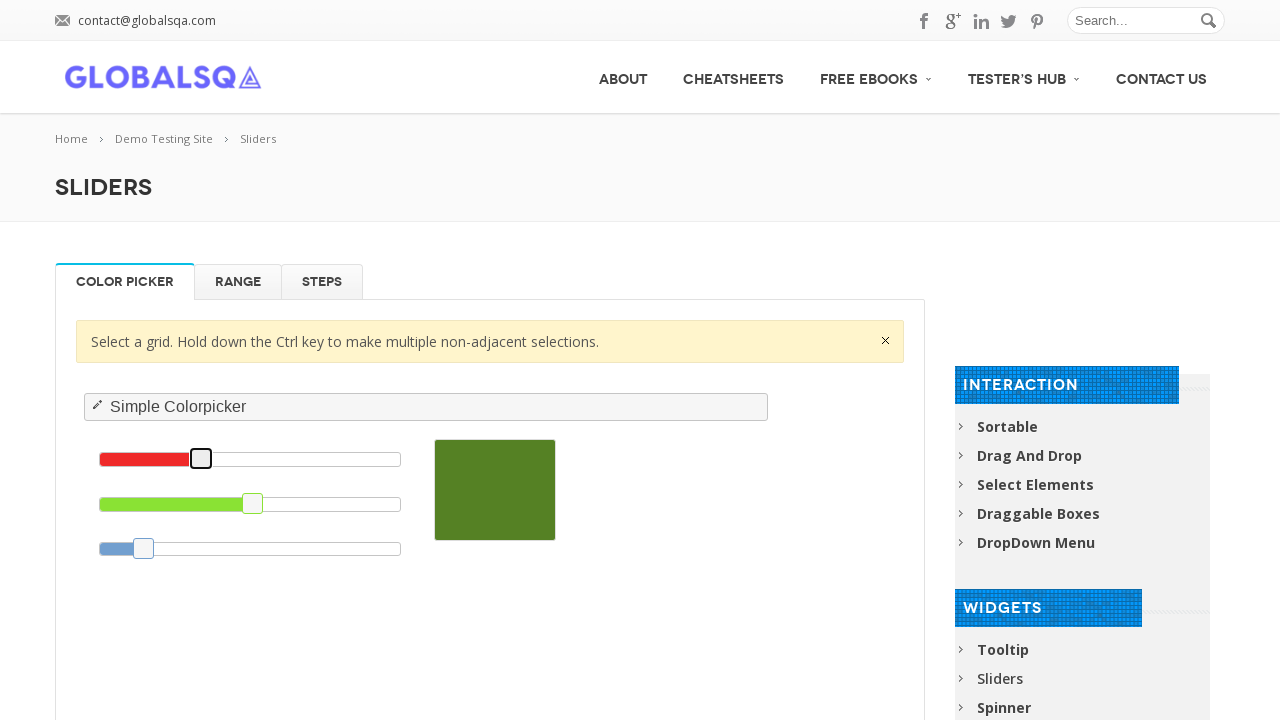

Starting green slider adjustment from 50.6 to 30.0
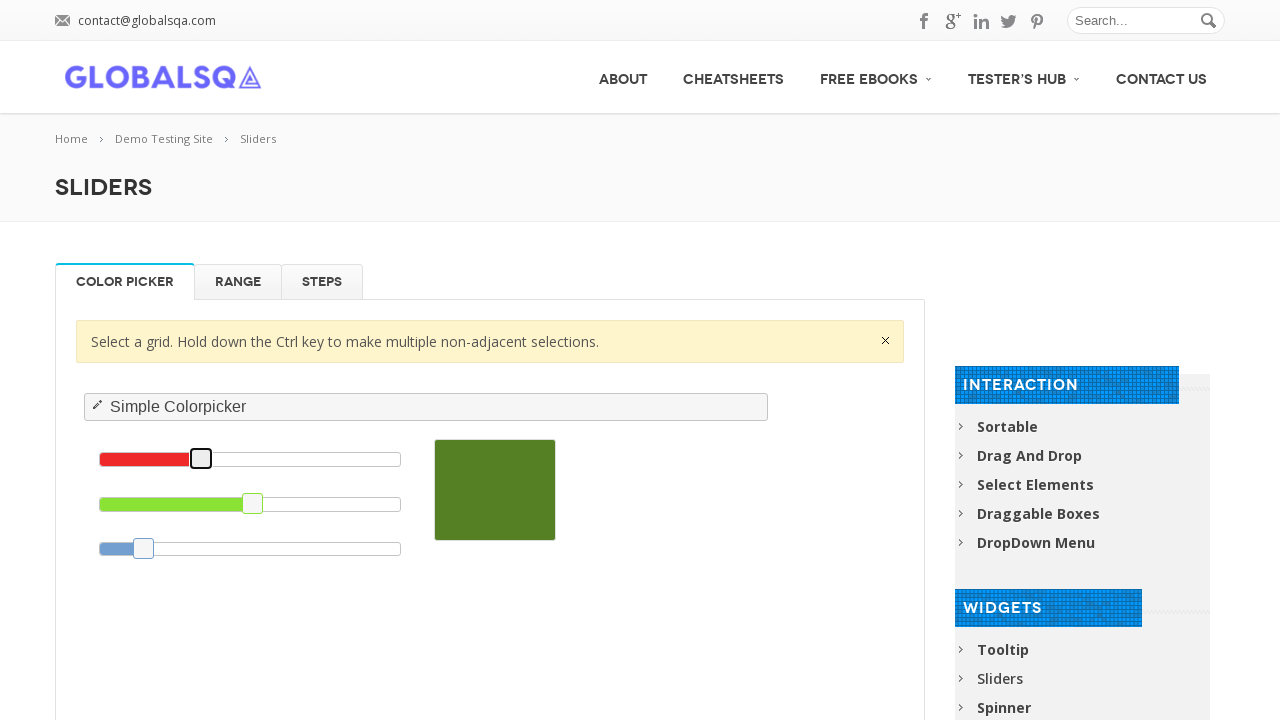

Mouse moved to green slider and drag initiated at (253, 504)
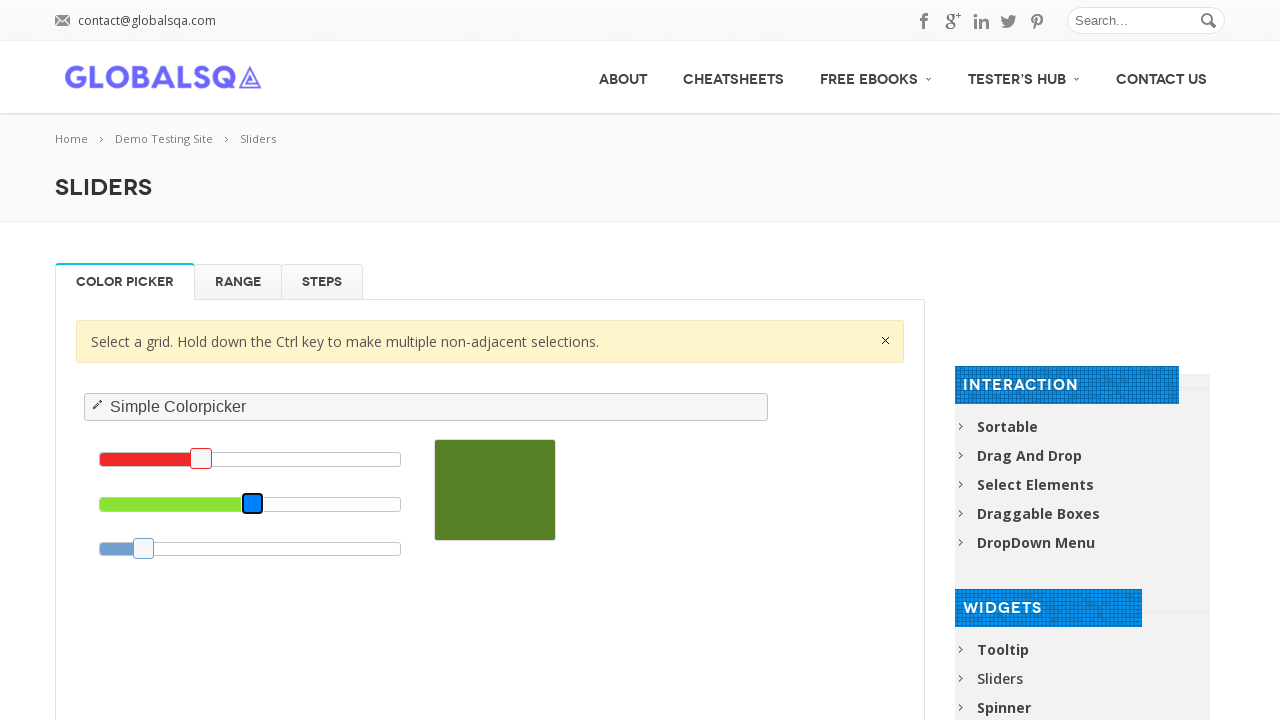

Green slider reached target value of 30.0 at (180, 504)
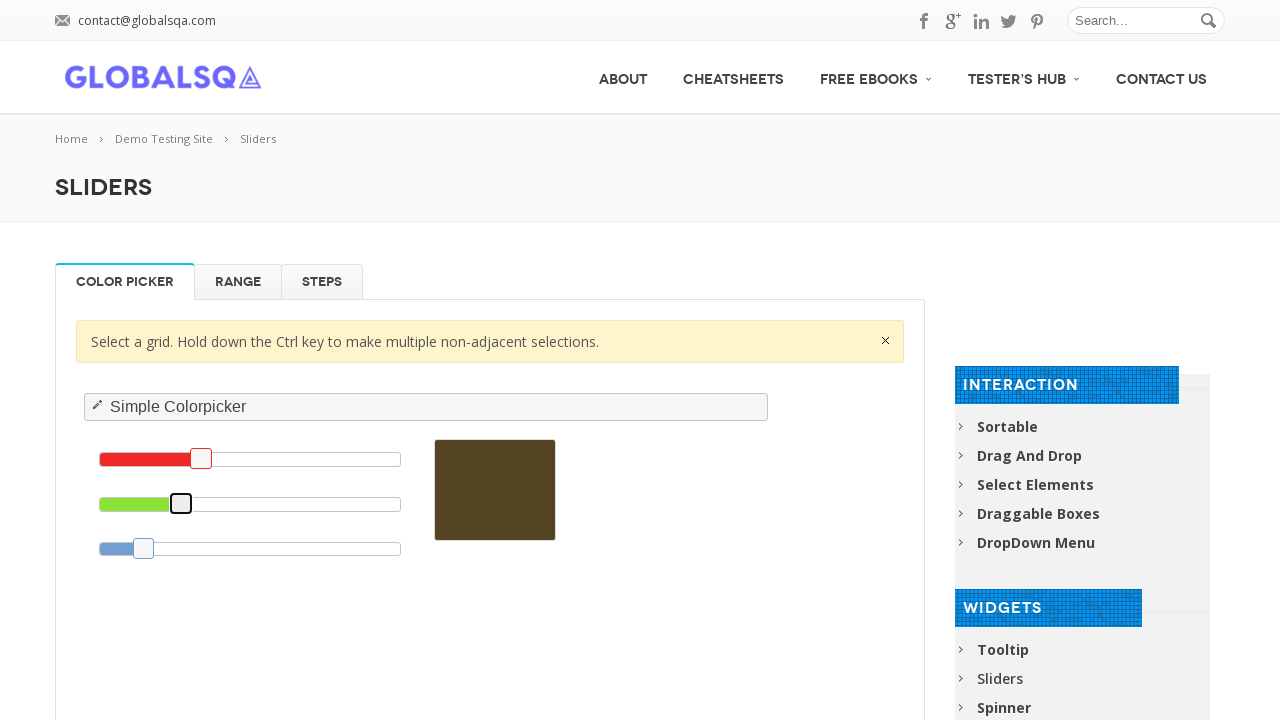

Starting blue slider adjustment from 14.1 to 44.0
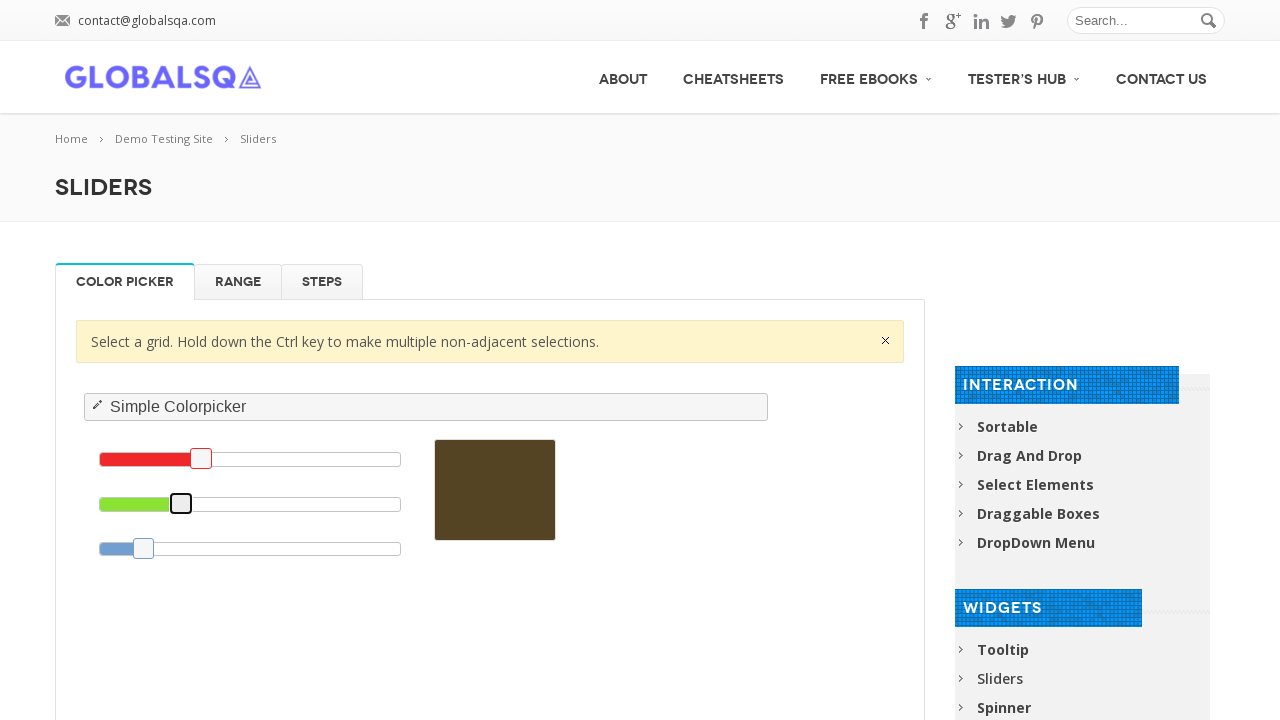

Mouse moved to blue slider and drag initiated at (143, 548)
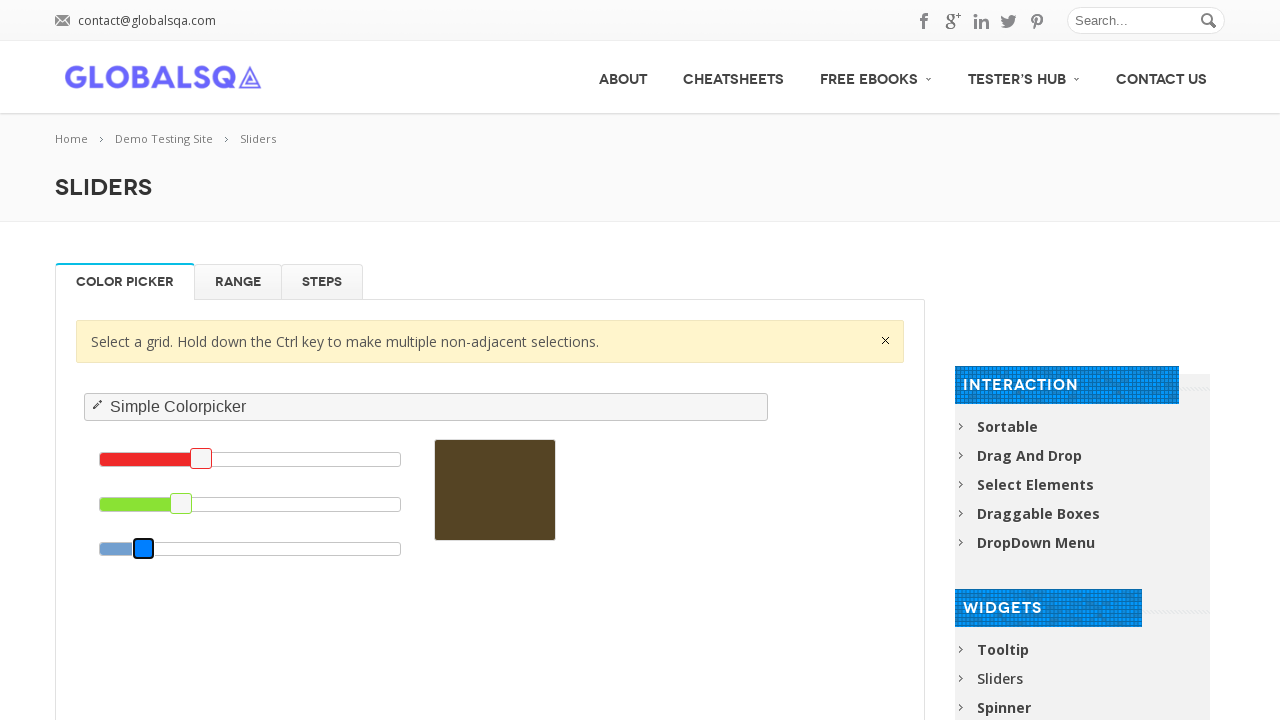

Blue slider reached target value of 44.0 at (235, 548)
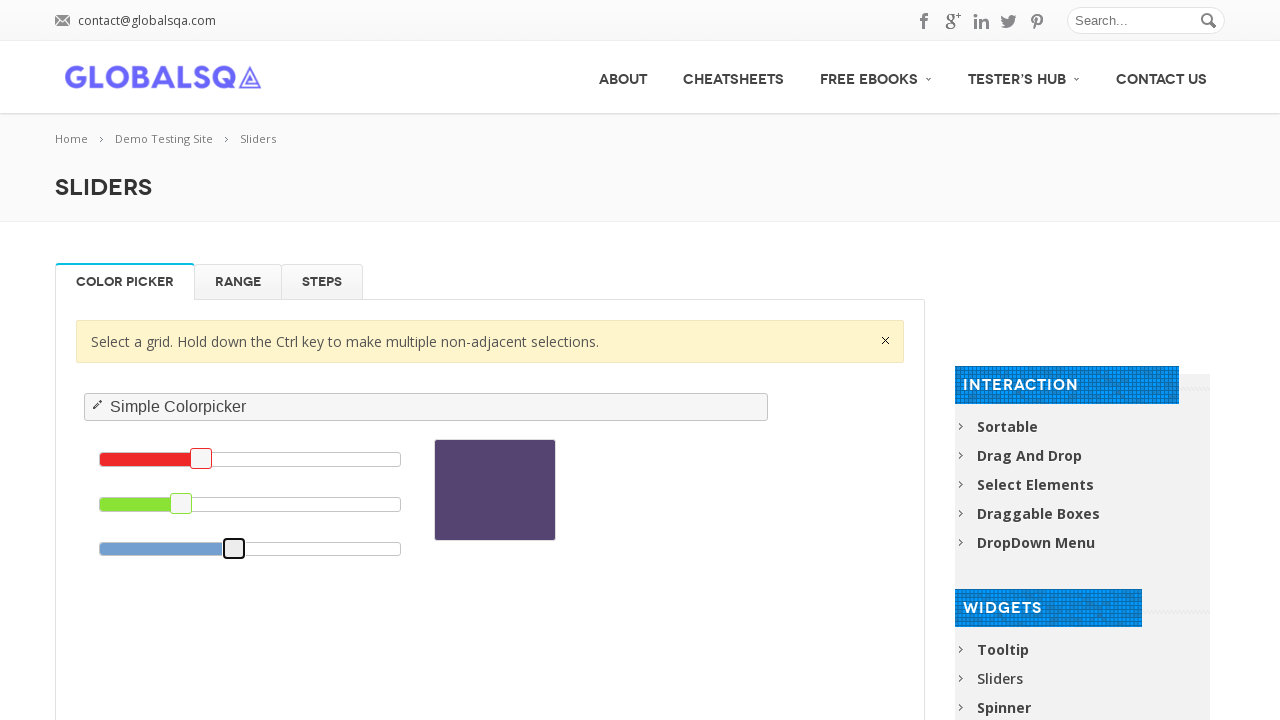

Starting red slider adjustment from 33.3 to 82.0
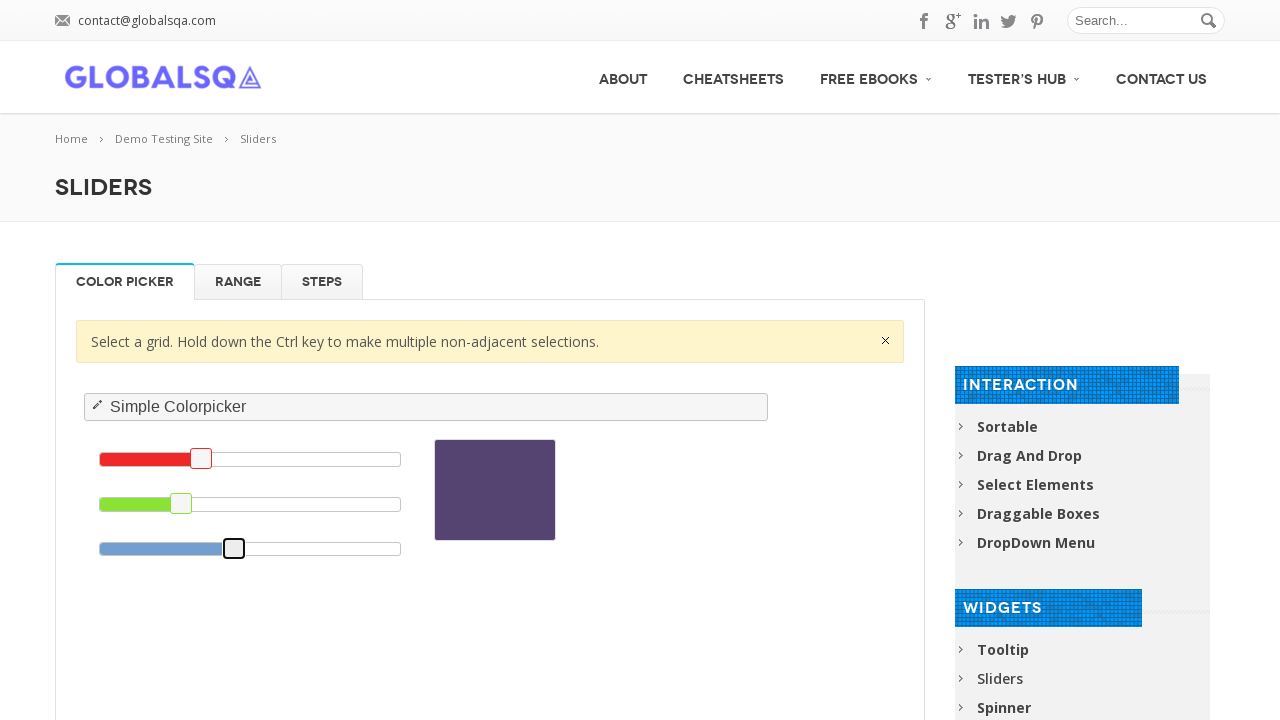

Mouse moved to red slider and drag initiated at (201, 459)
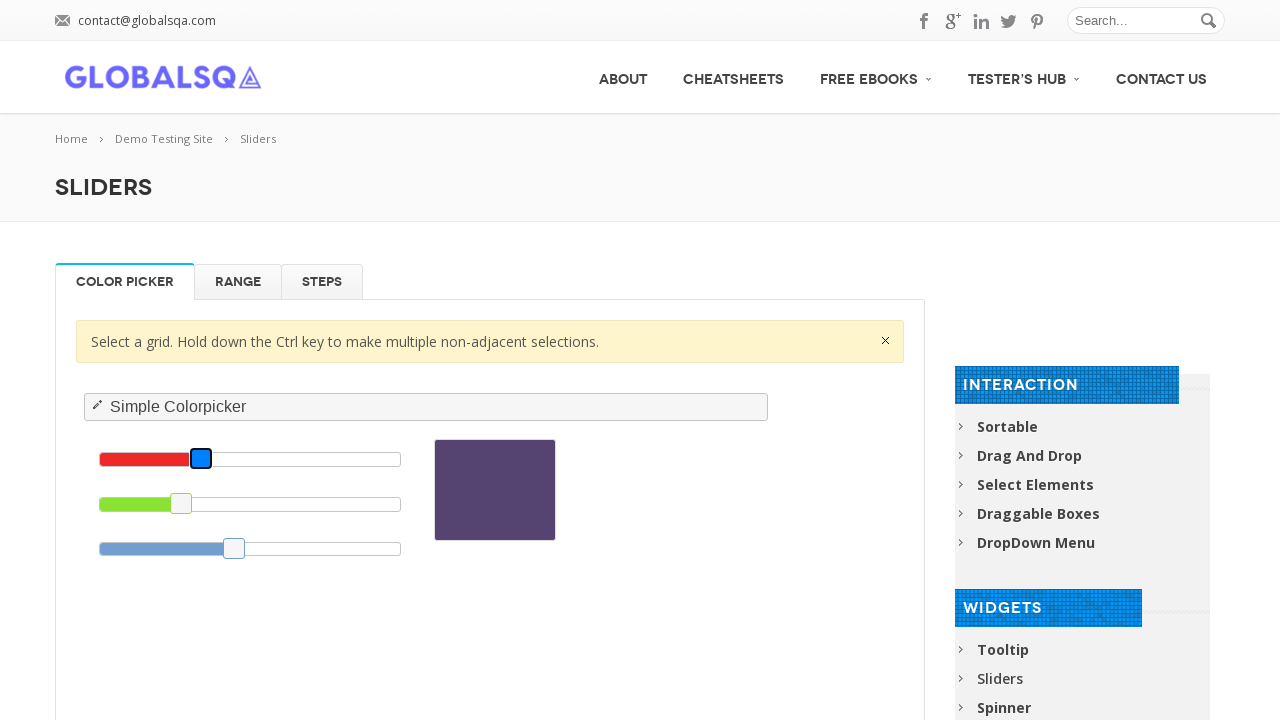

Red slider reached target value of 82.0 at (360, 459)
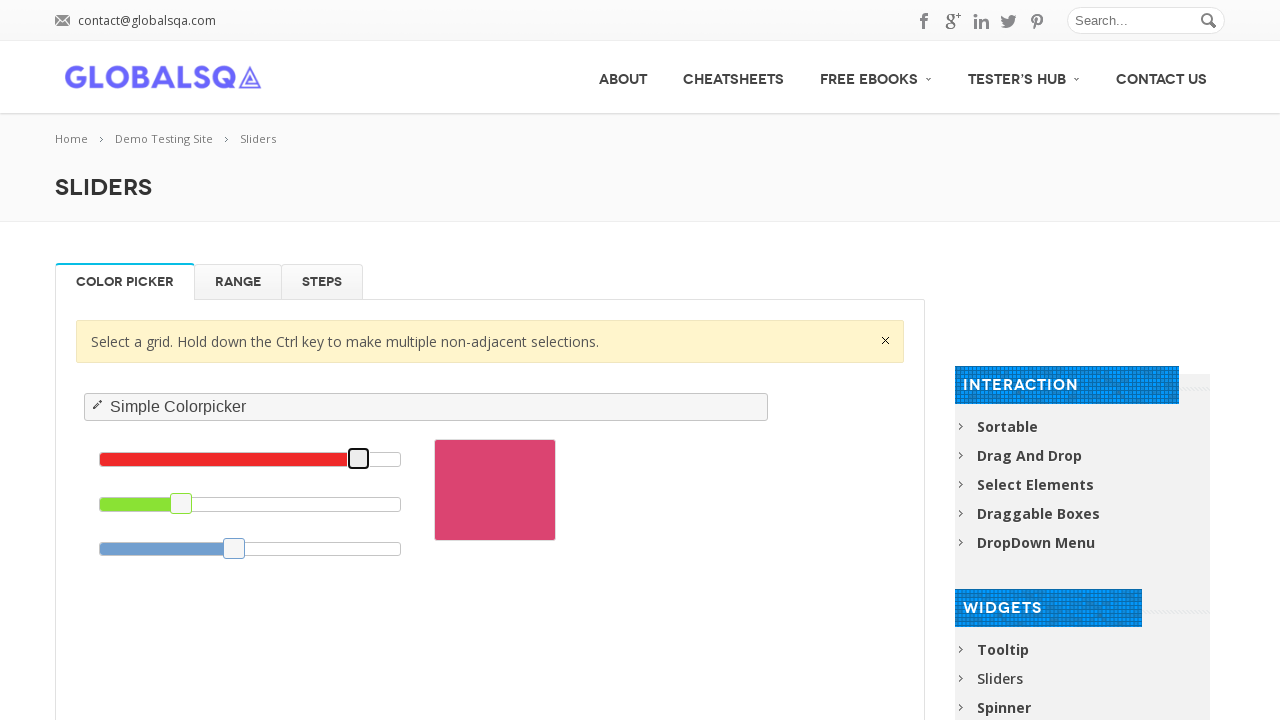

Starting green slider adjustment from 26.7 to 89.0
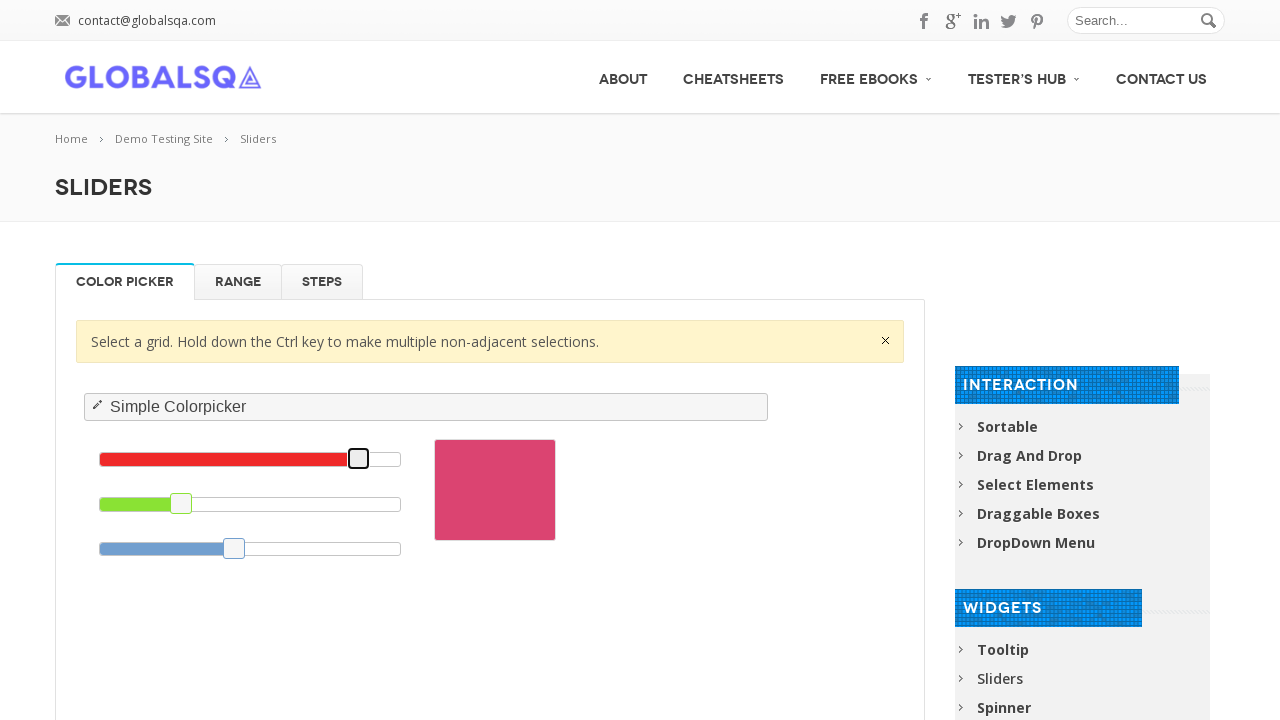

Mouse moved to green slider and drag initiated at (181, 504)
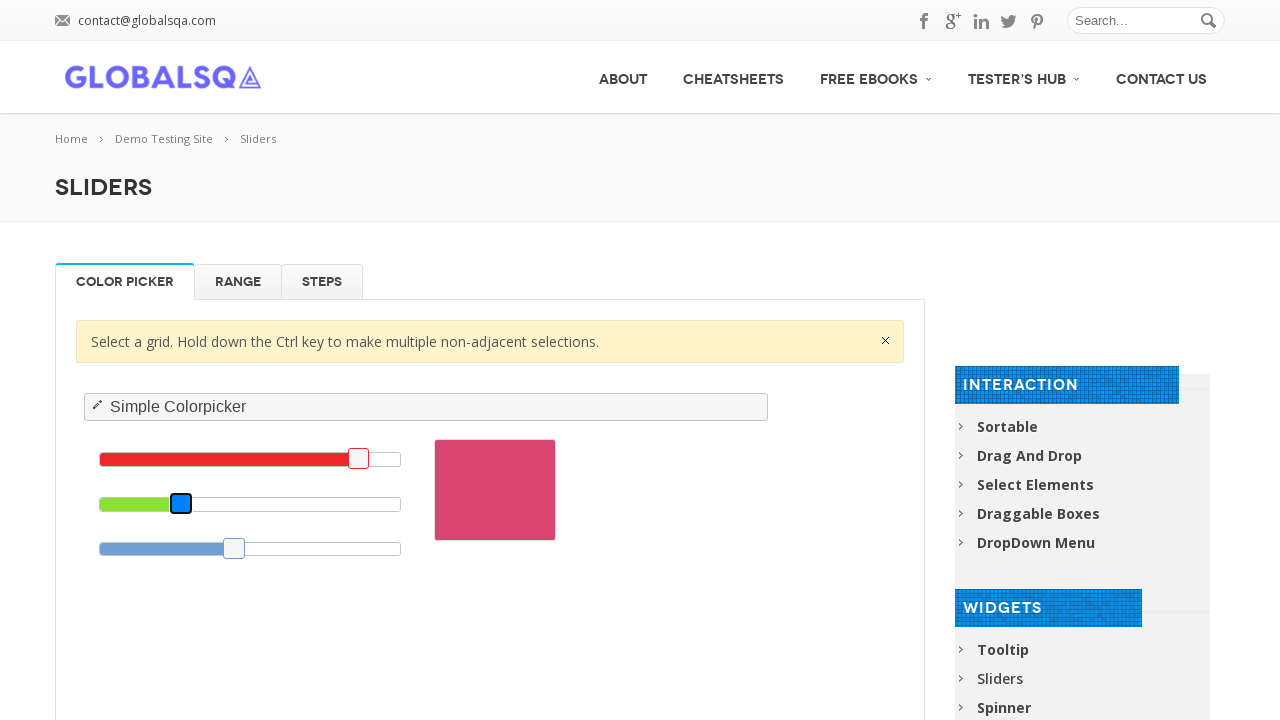

Green slider reached target value of 89.0 at (381, 504)
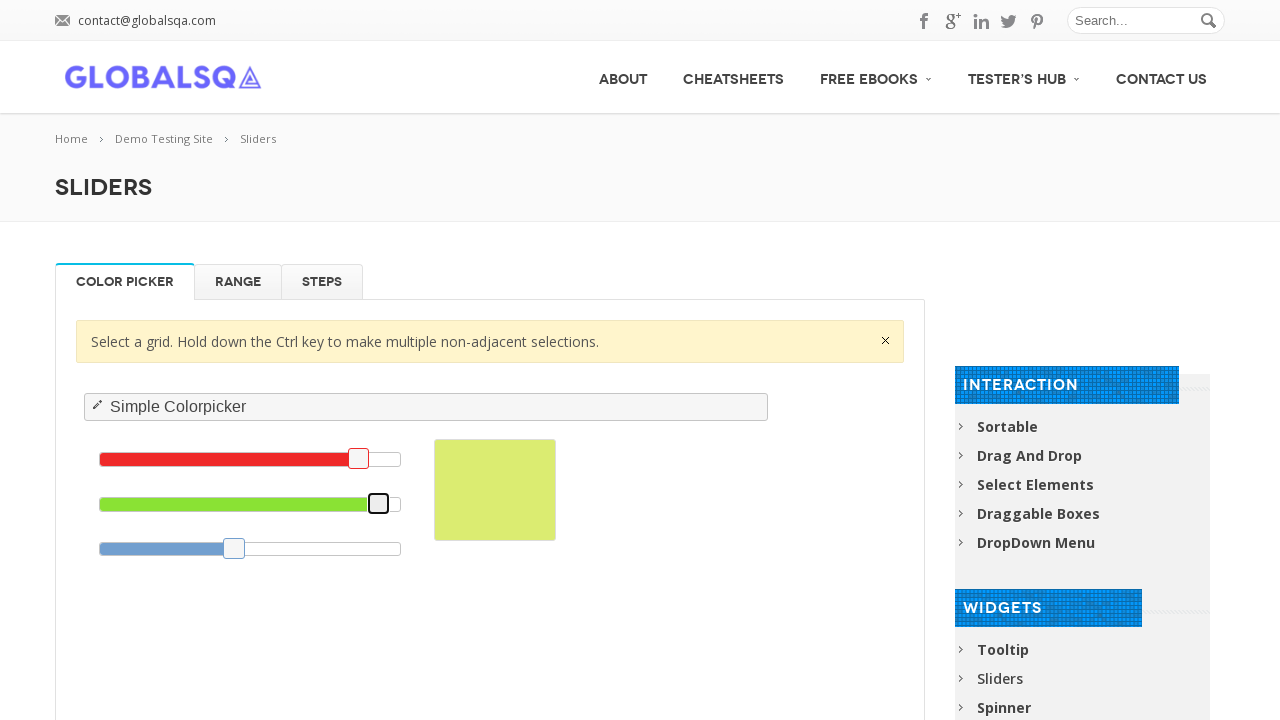

Starting blue slider adjustment from 44.3 to 20.0
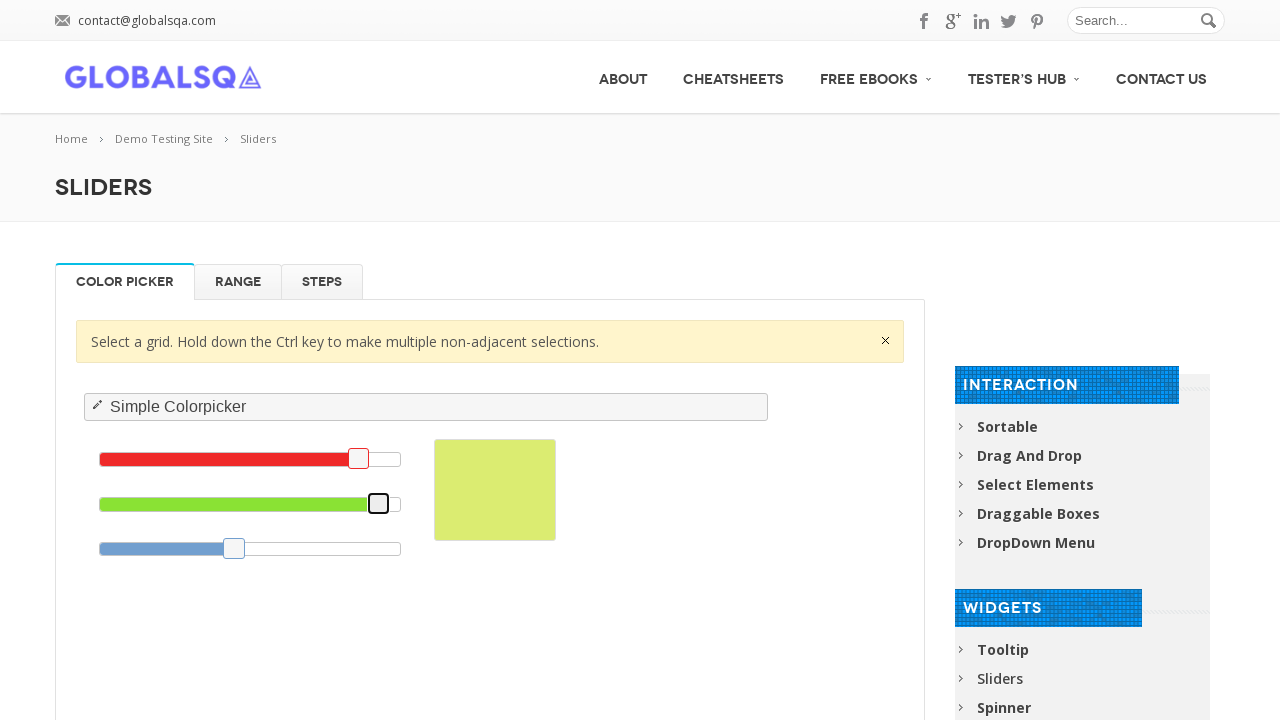

Mouse moved to blue slider and drag initiated at (234, 548)
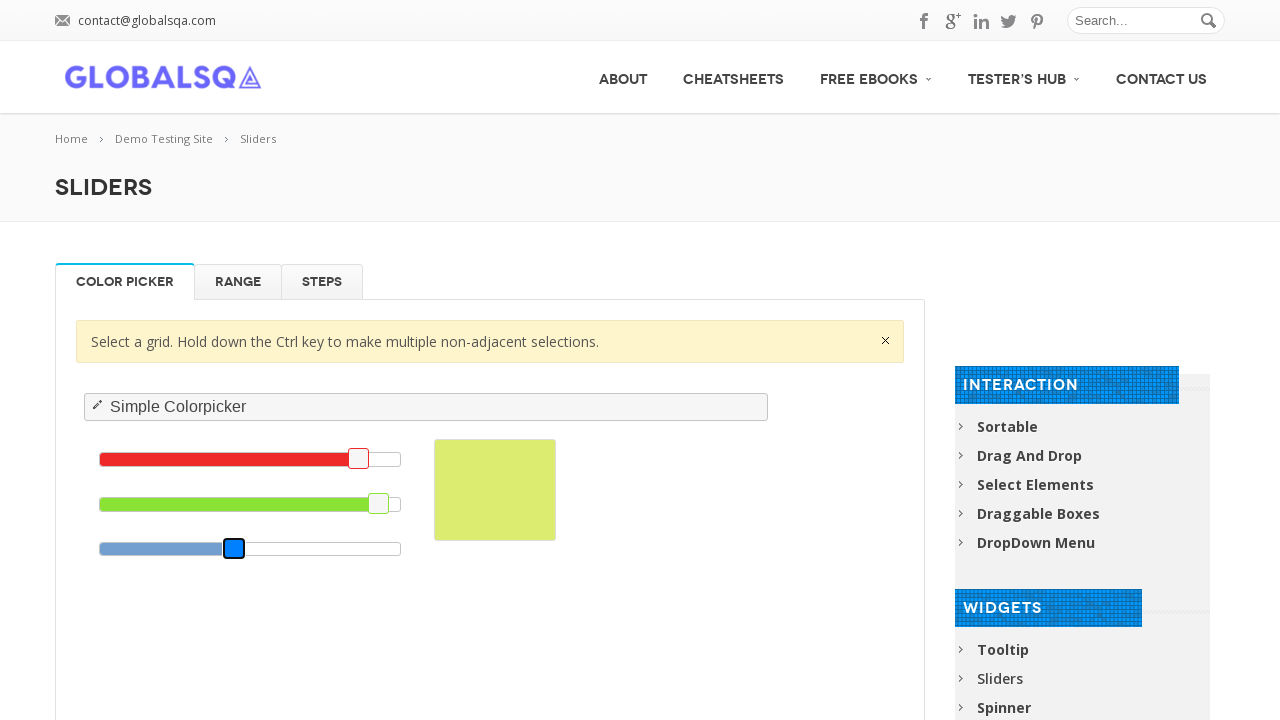

Blue slider reached target value of 20.0 at (147, 548)
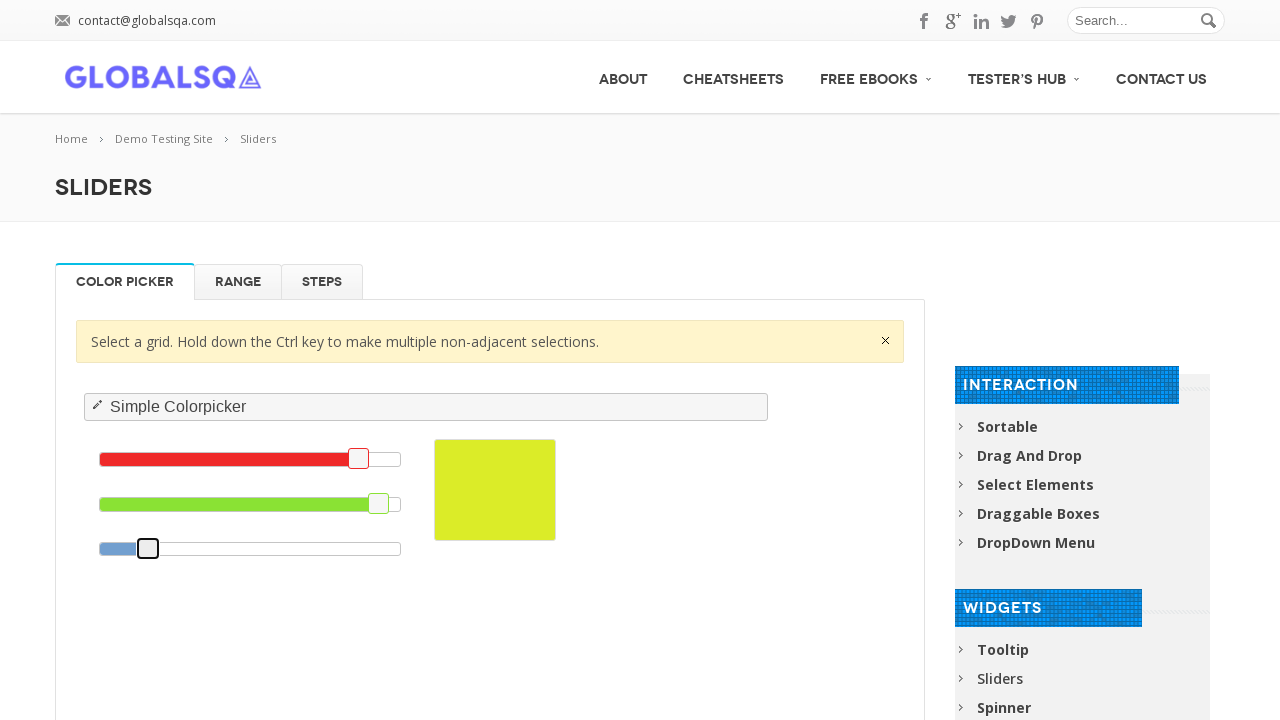

Starting red slider adjustment from 85.9 to 79.0
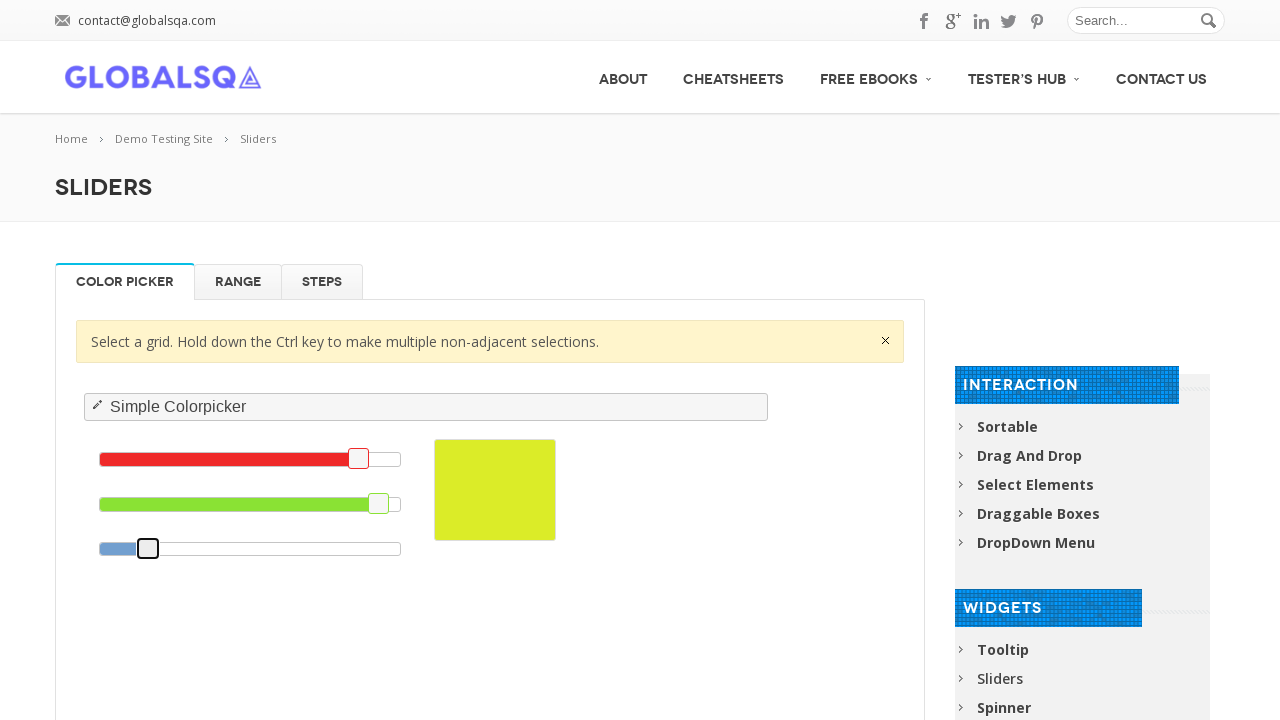

Mouse moved to red slider and drag initiated at (359, 459)
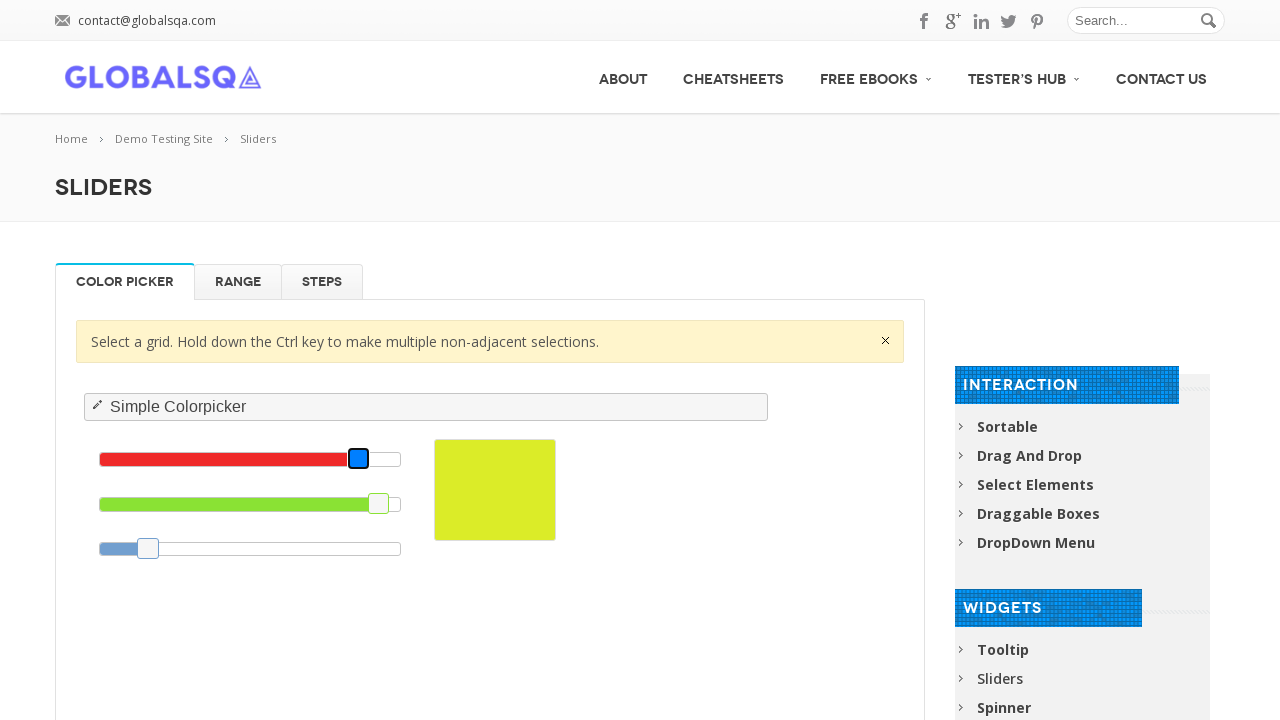

Red slider reached target value of 79.0 at (328, 459)
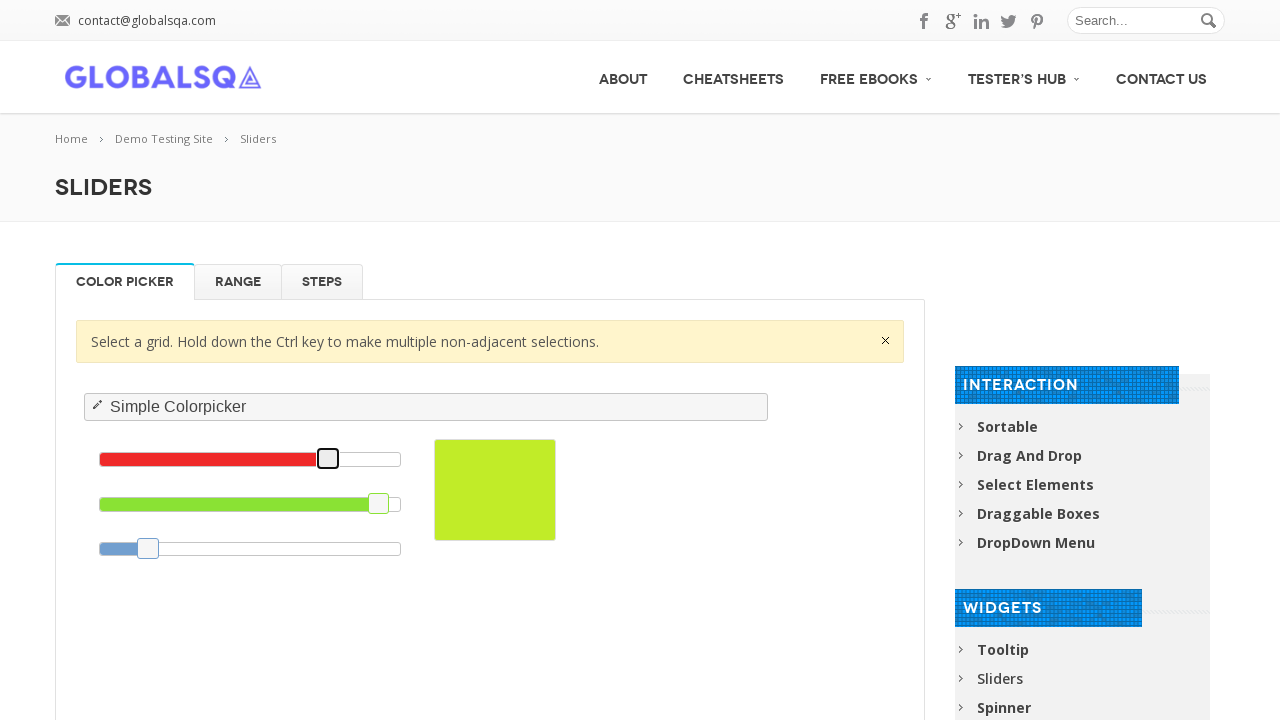

Starting green slider adjustment from 92.5 to 75.0
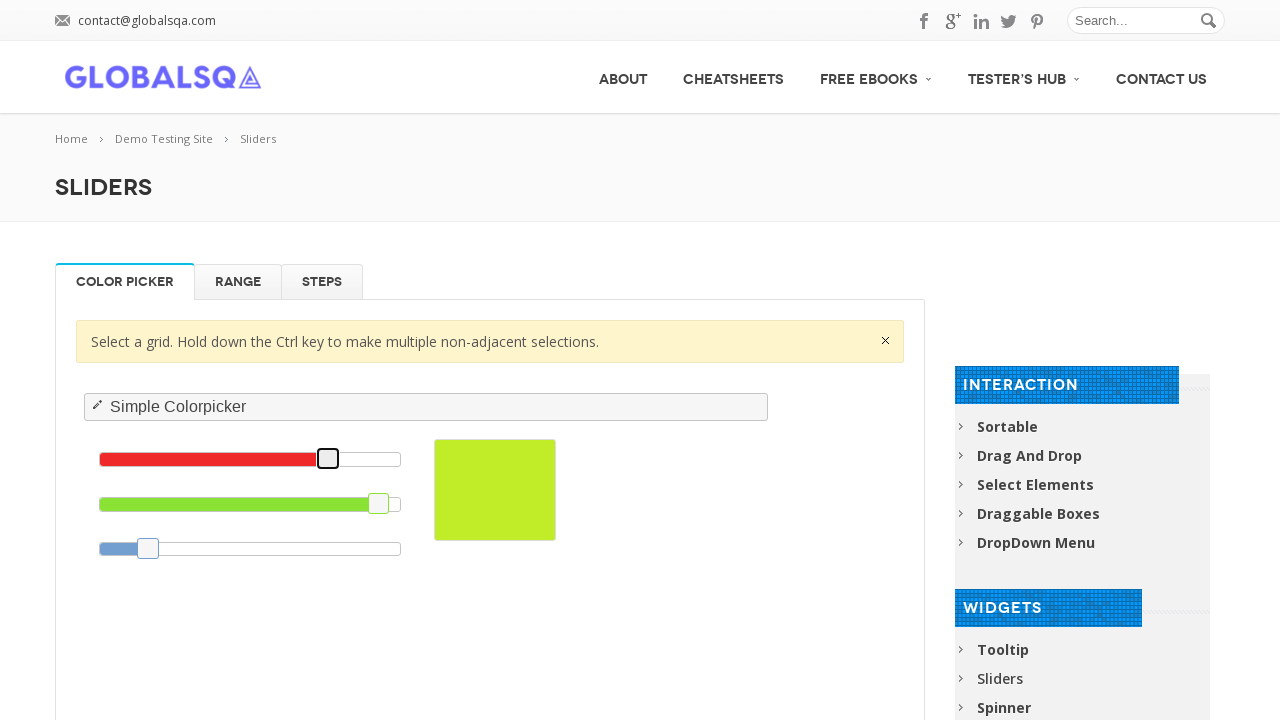

Mouse moved to green slider and drag initiated at (379, 504)
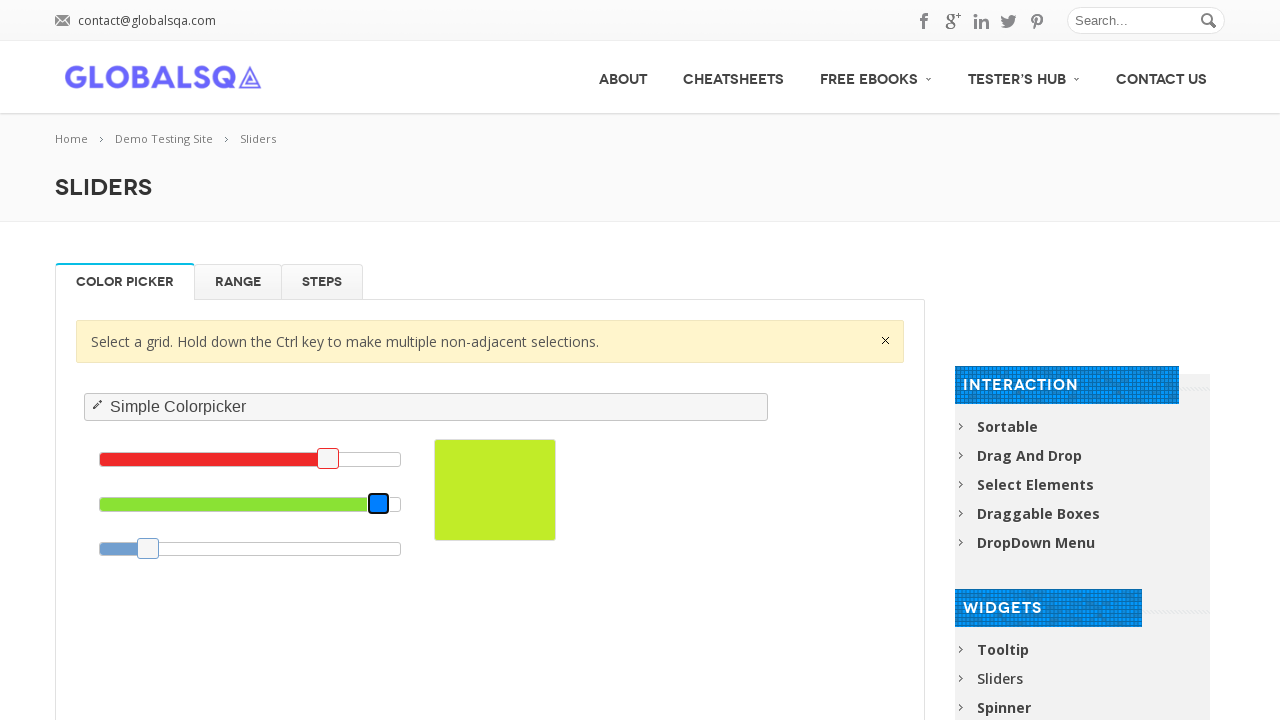

Green slider reached target value of 75.0 at (318, 504)
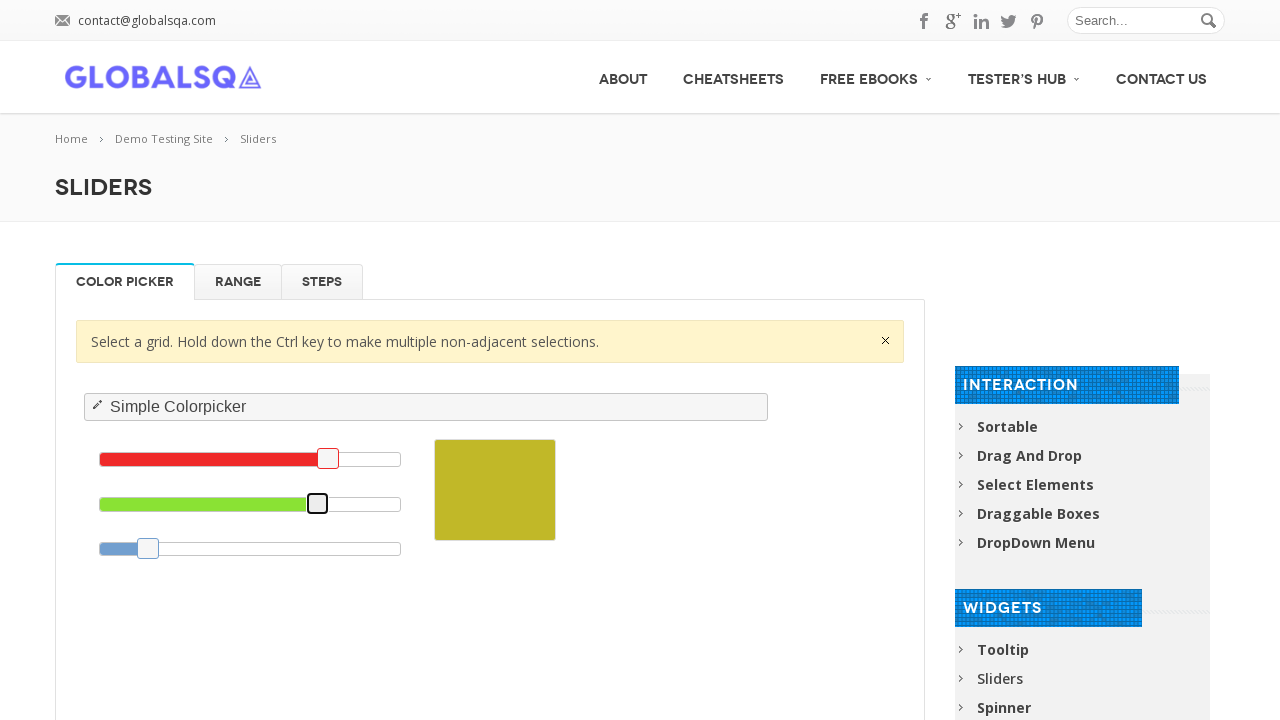

Starting blue slider adjustment from 15.7 to 90.0
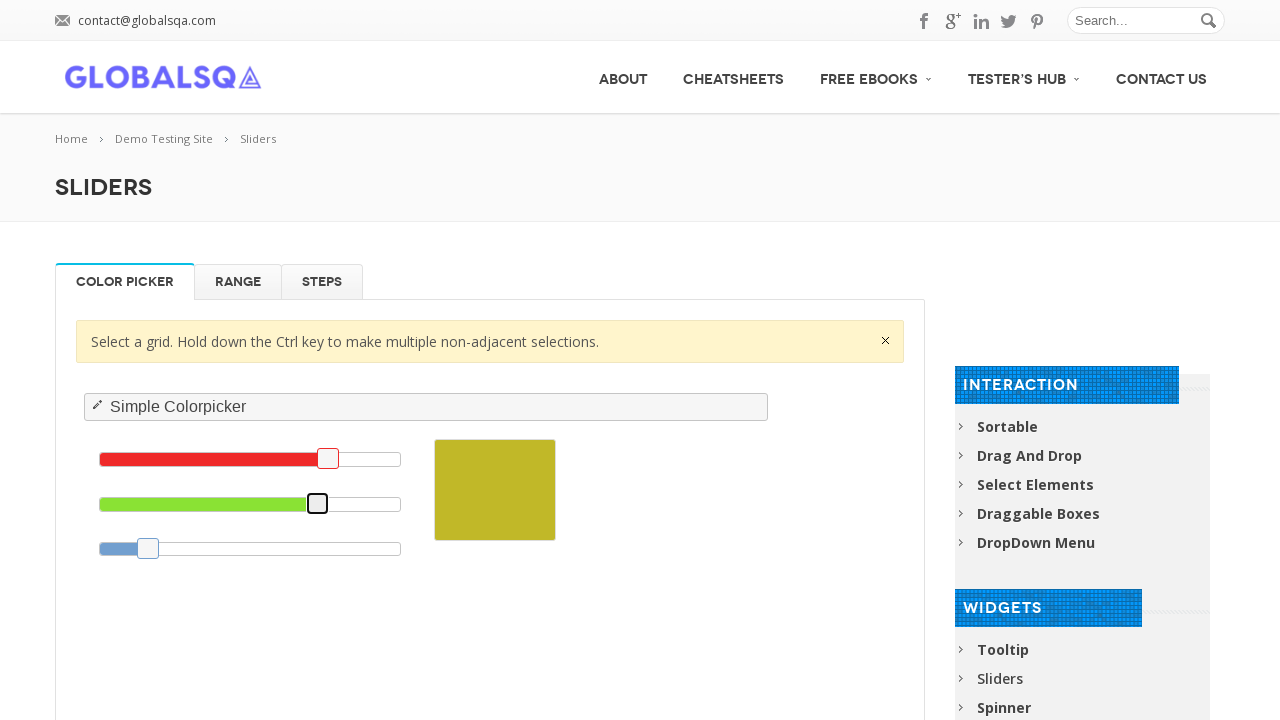

Mouse moved to blue slider and drag initiated at (148, 548)
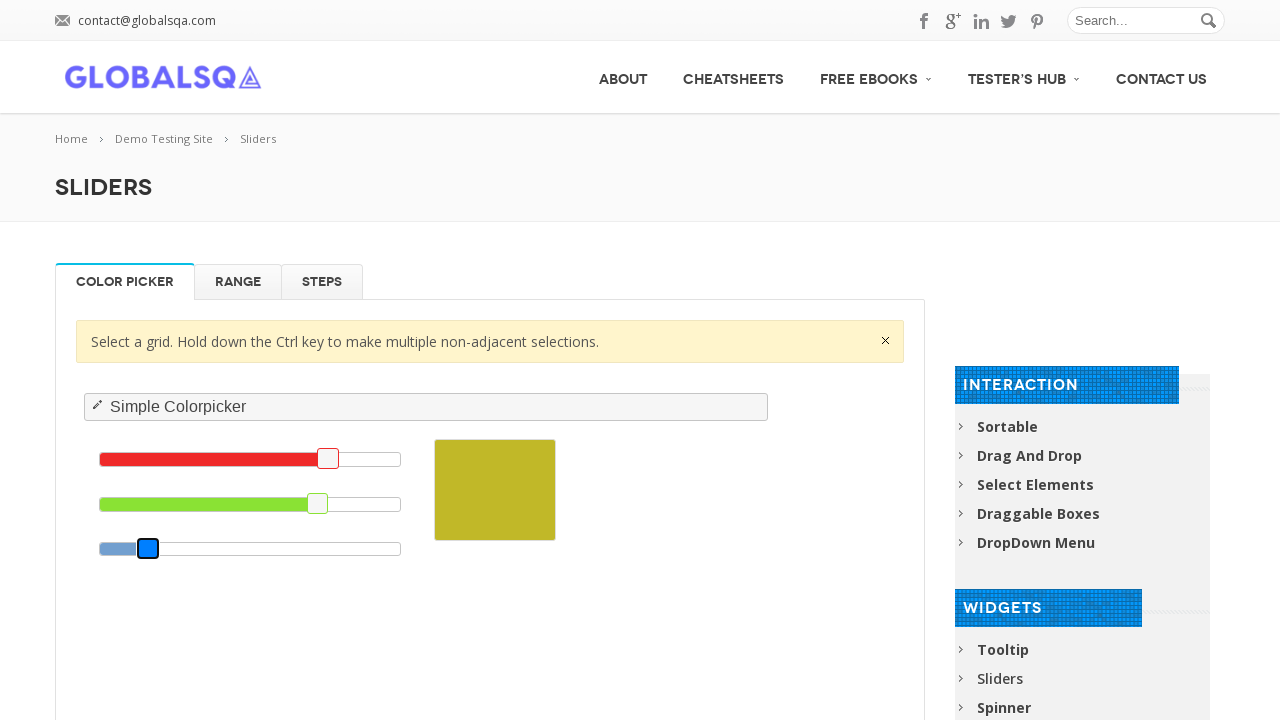

Blue slider reached target value of 90.0 at (378, 548)
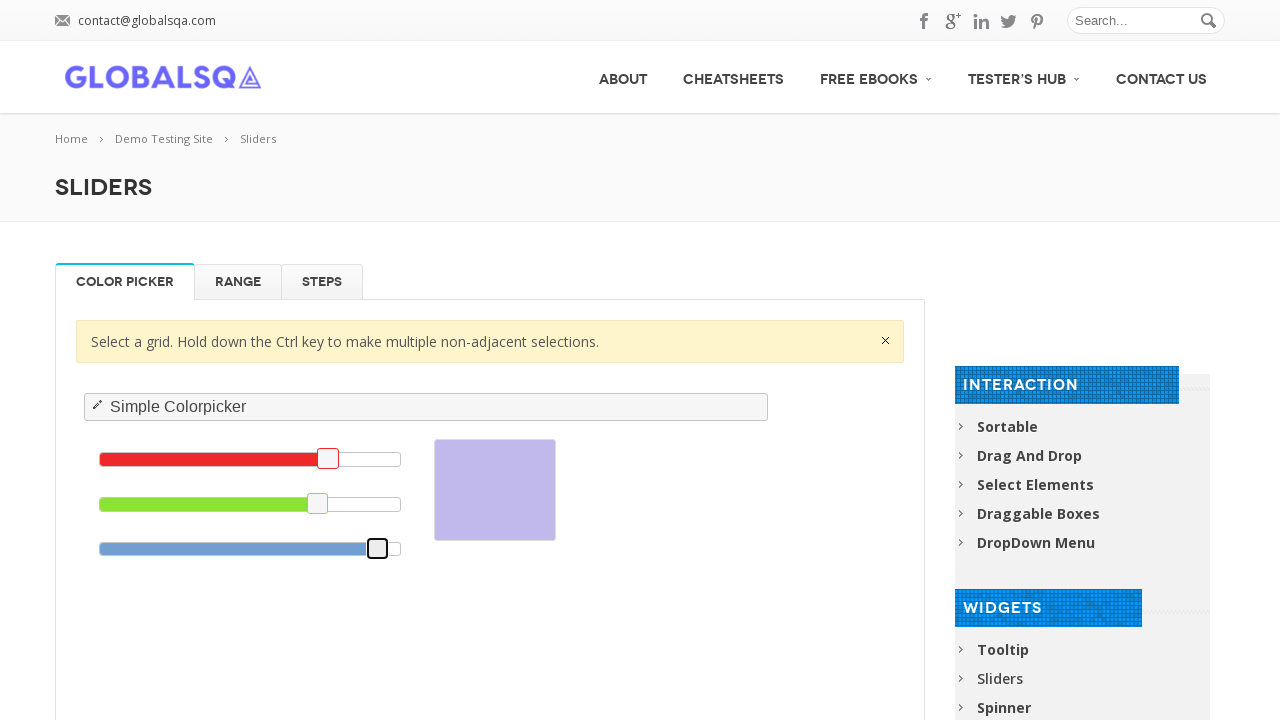

Starting red slider adjustment from 75.7 to 84.0
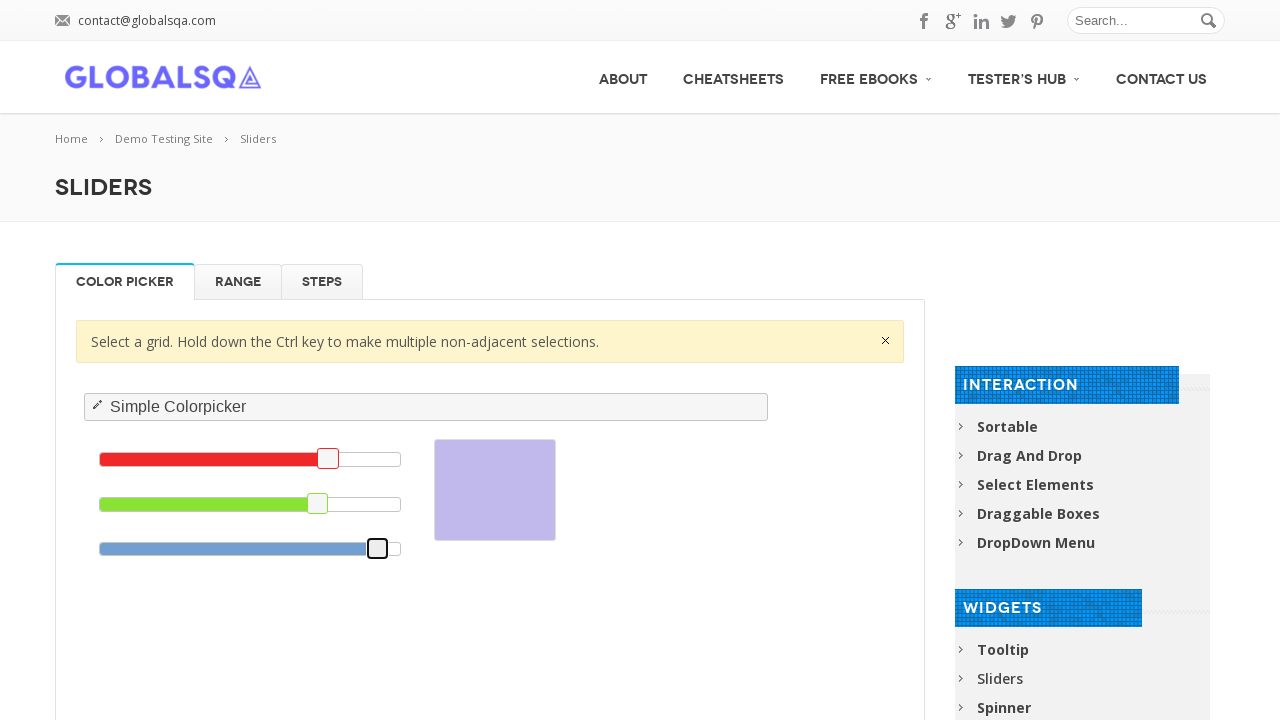

Mouse moved to red slider and drag initiated at (328, 459)
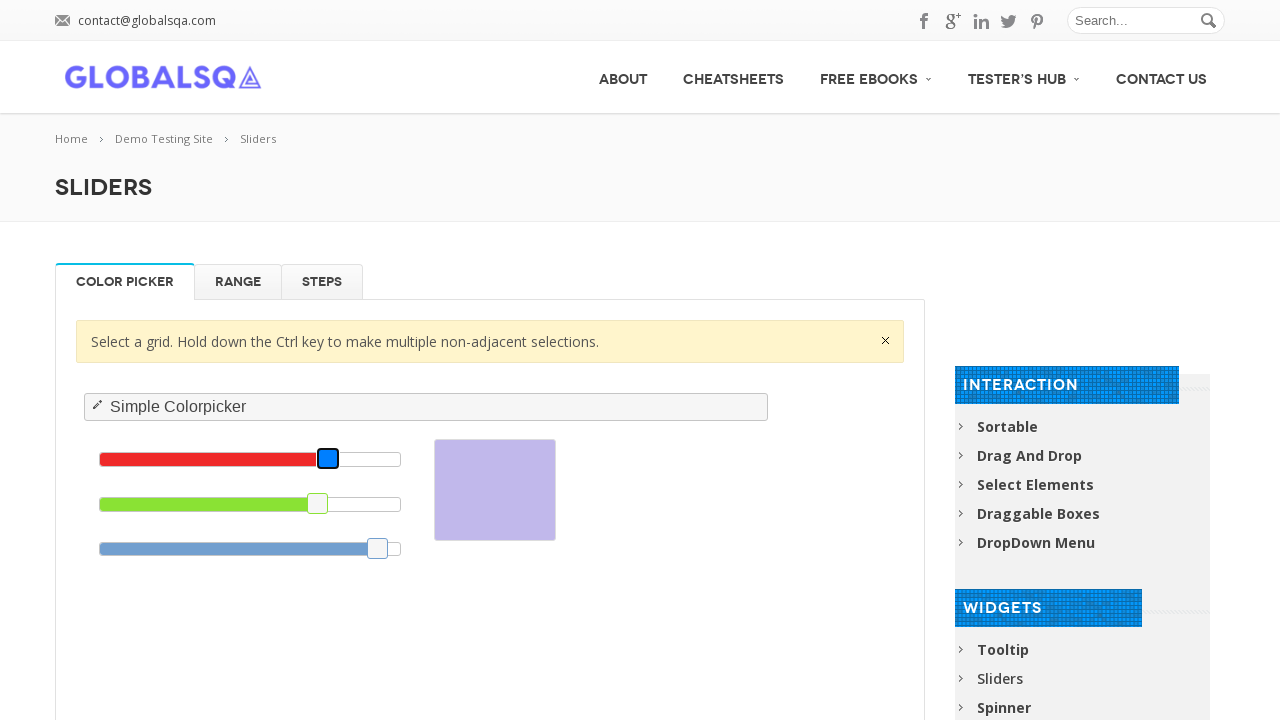

Red slider reached target value of 84.0 at (357, 459)
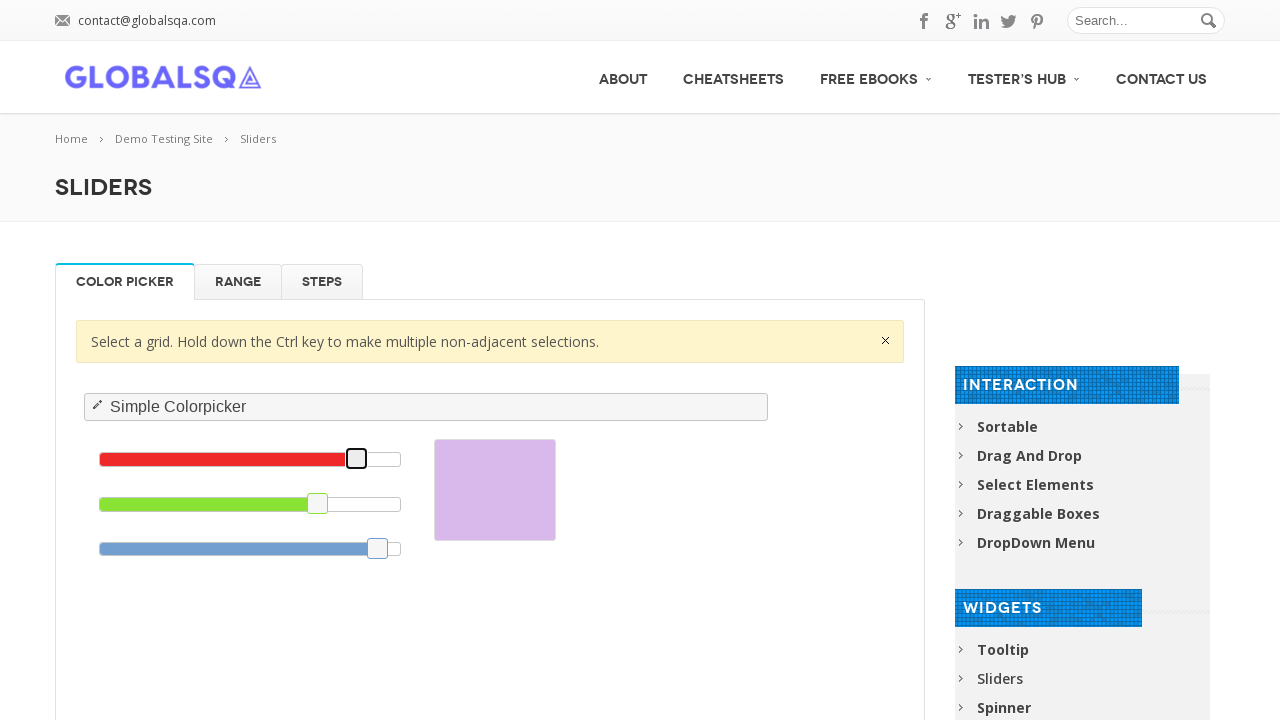

Starting green slider adjustment from 72.2 to 90.0
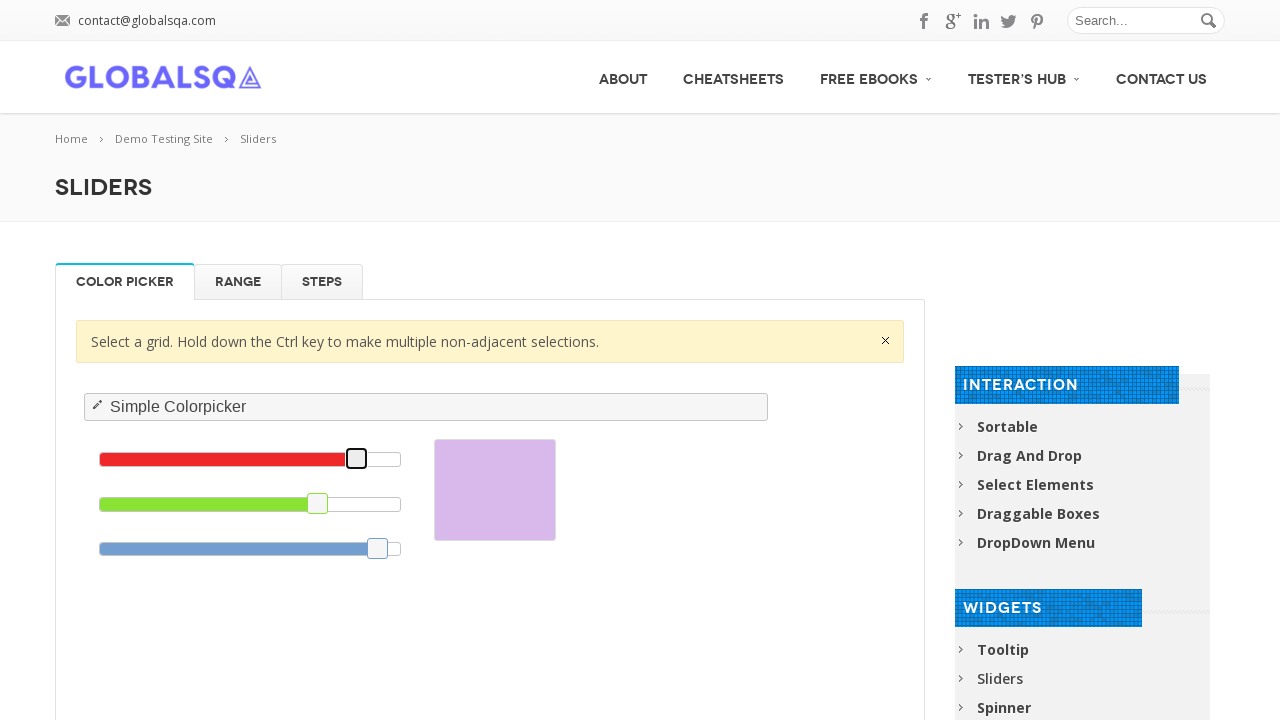

Mouse moved to green slider and drag initiated at (317, 504)
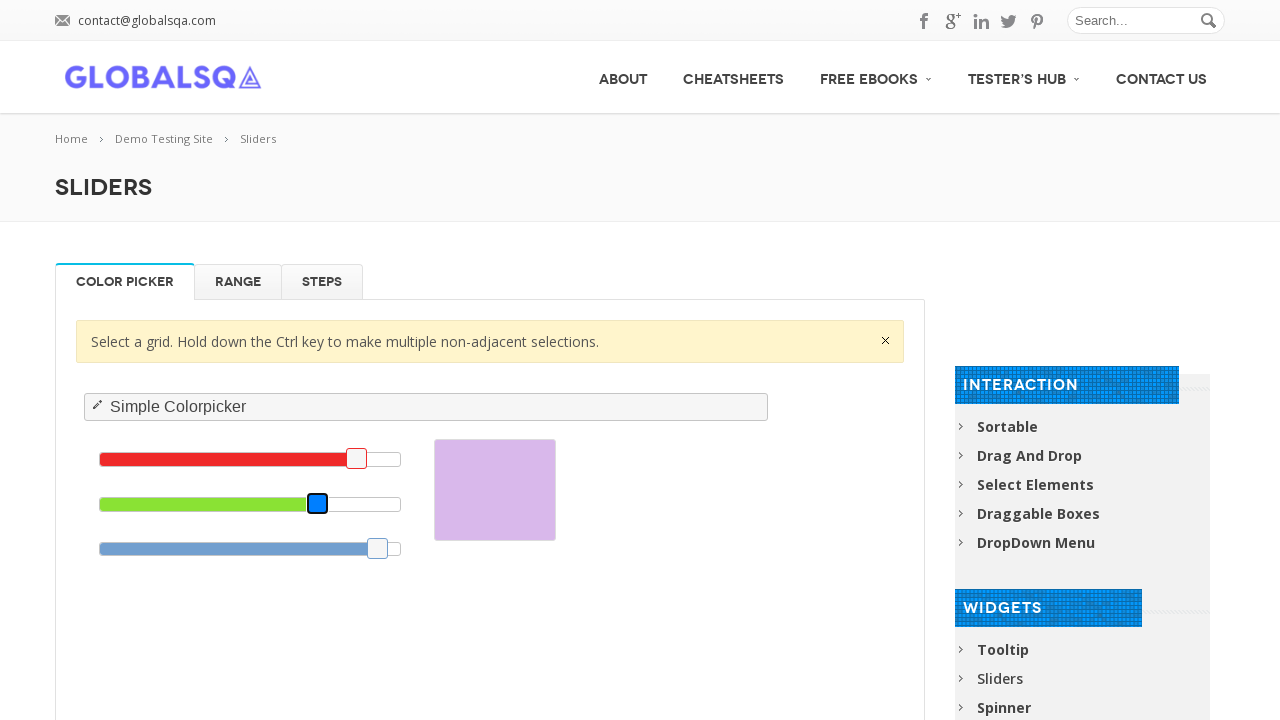

Green slider reached target value of 90.0 at (375, 504)
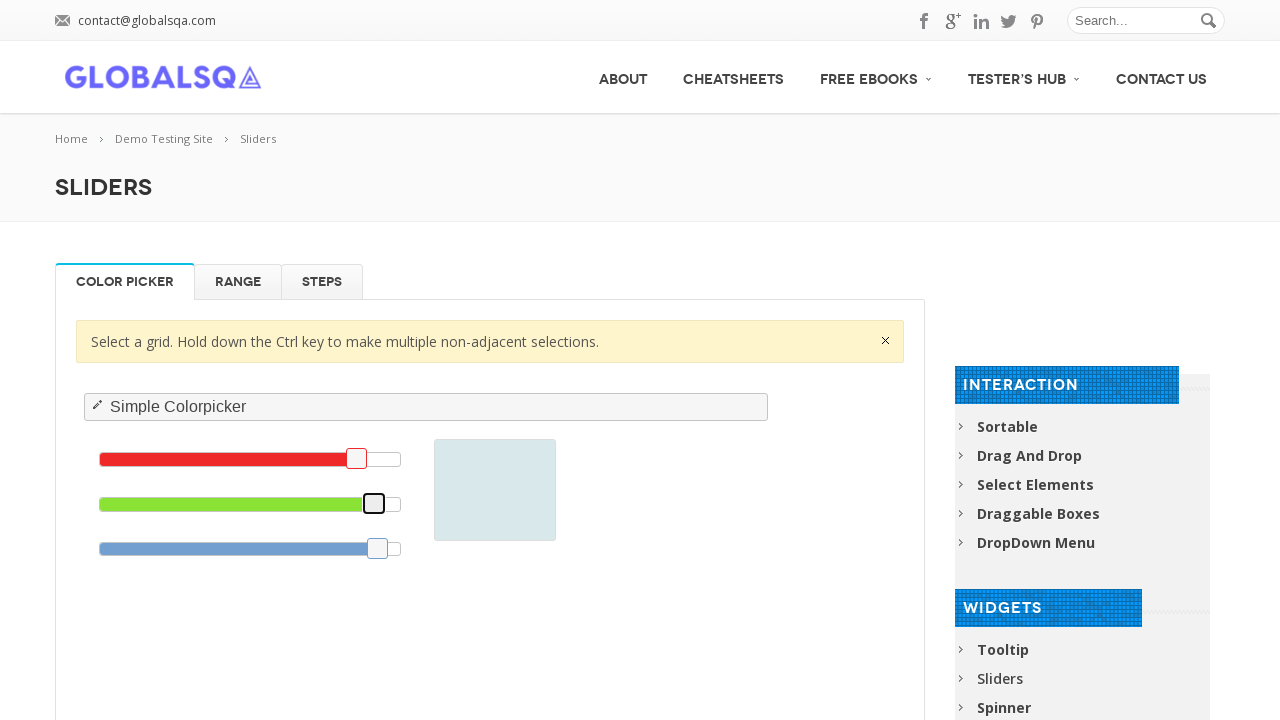

Starting blue slider adjustment from 92.2 to 18.0
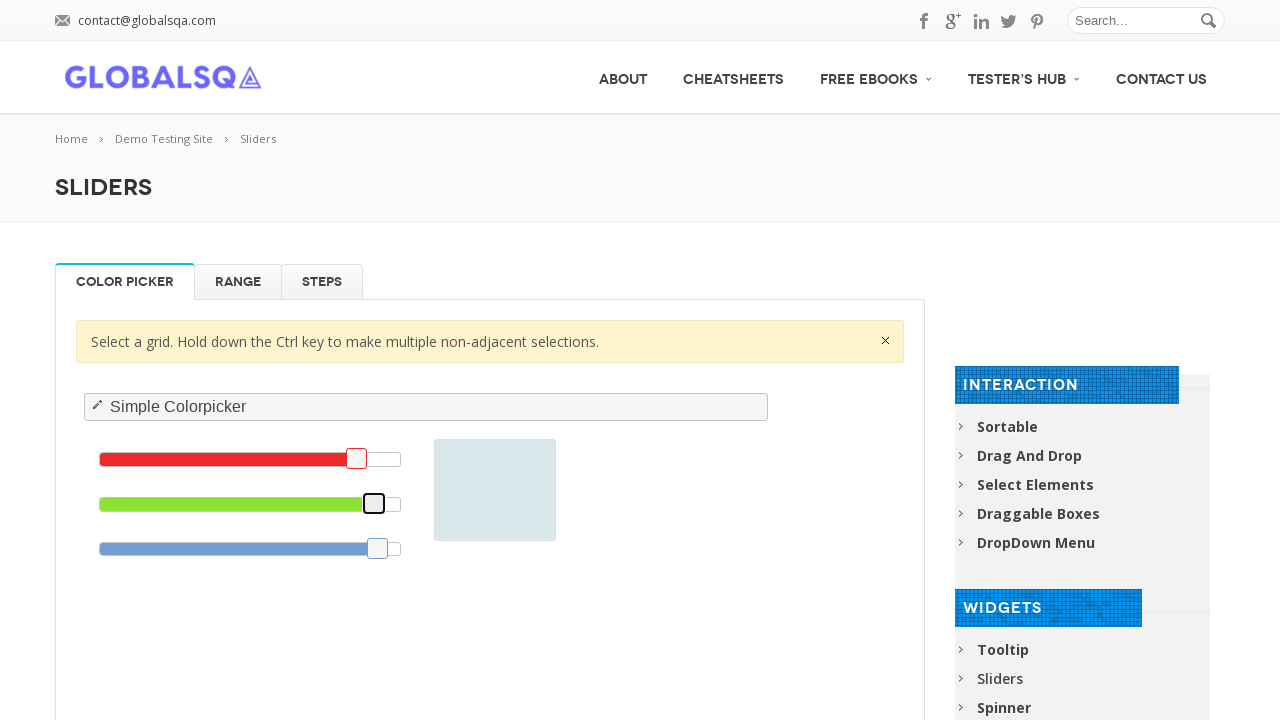

Mouse moved to blue slider and drag initiated at (377, 548)
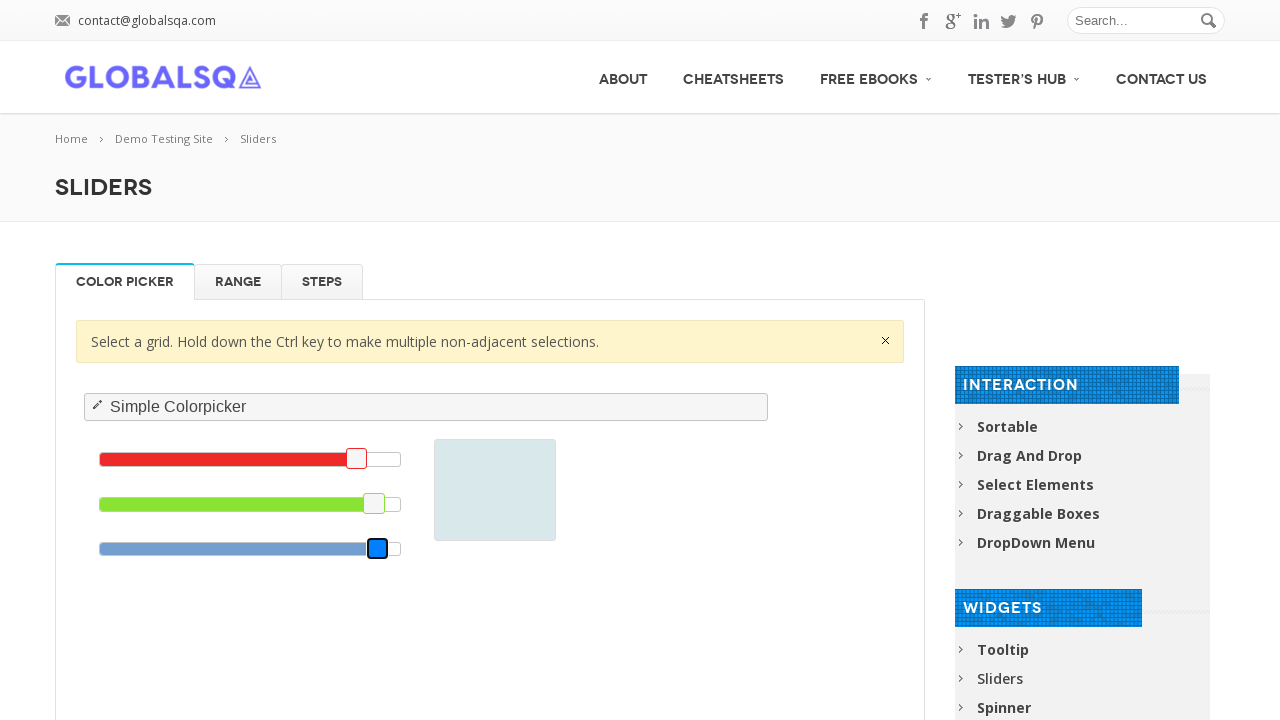

Blue slider reached target value of 18.0 at (152, 548)
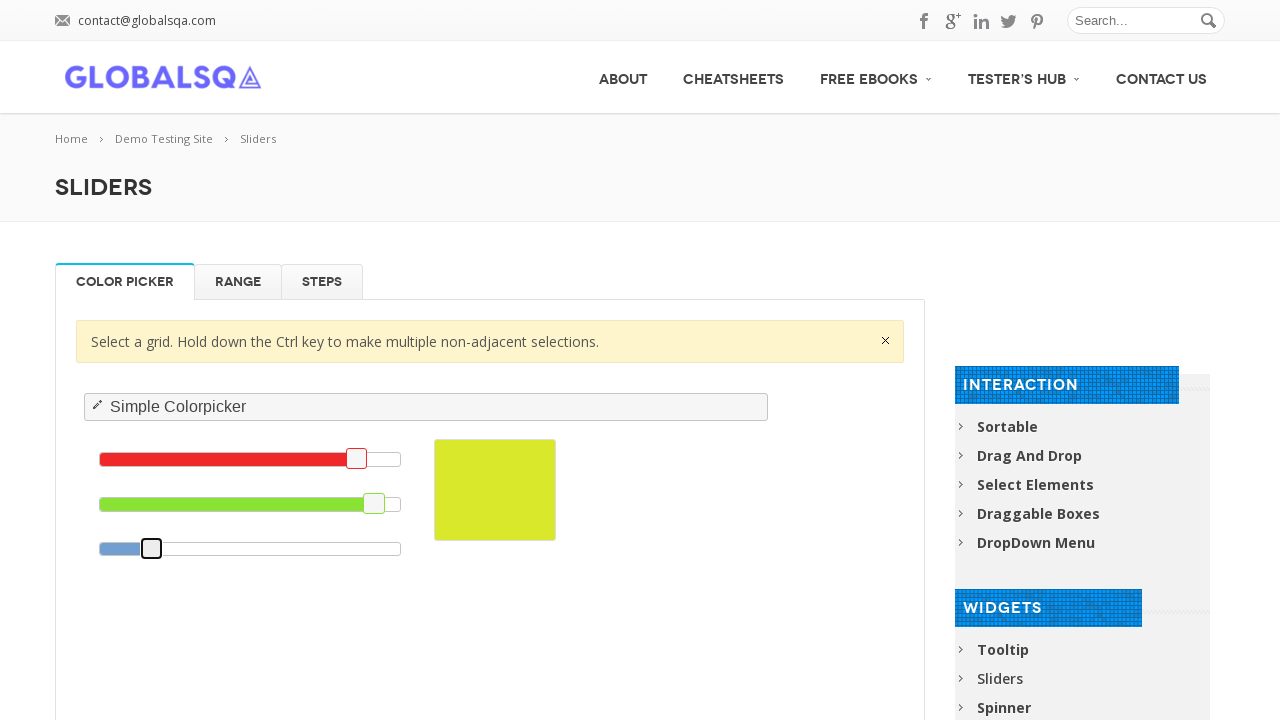

Starting red slider adjustment from 85.1 to 39.0
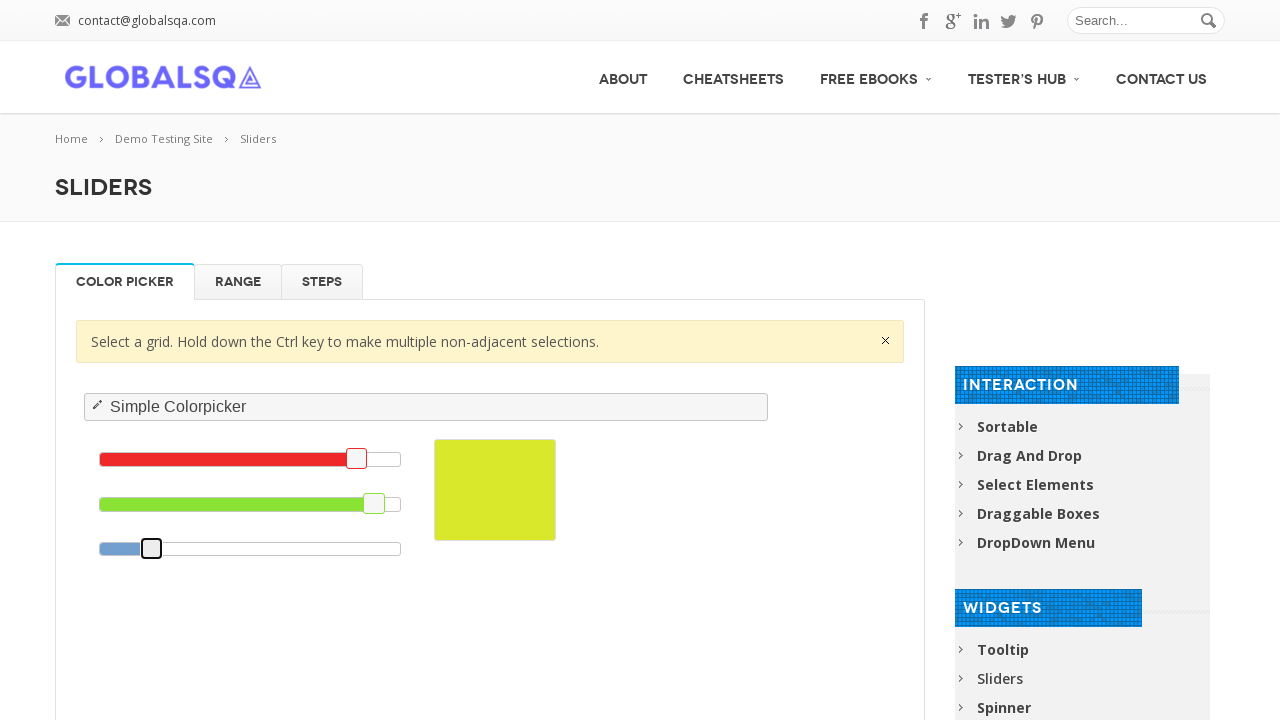

Mouse moved to red slider and drag initiated at (356, 459)
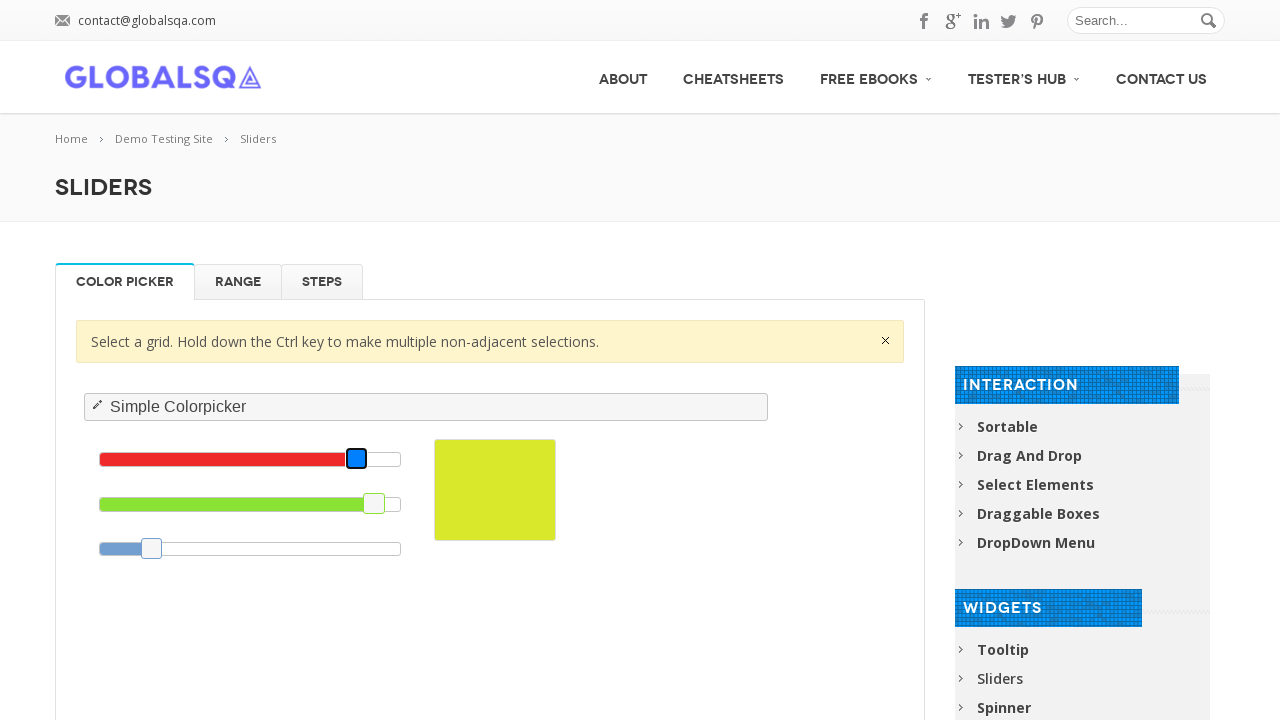

Red slider reached target value of 39.0 at (217, 459)
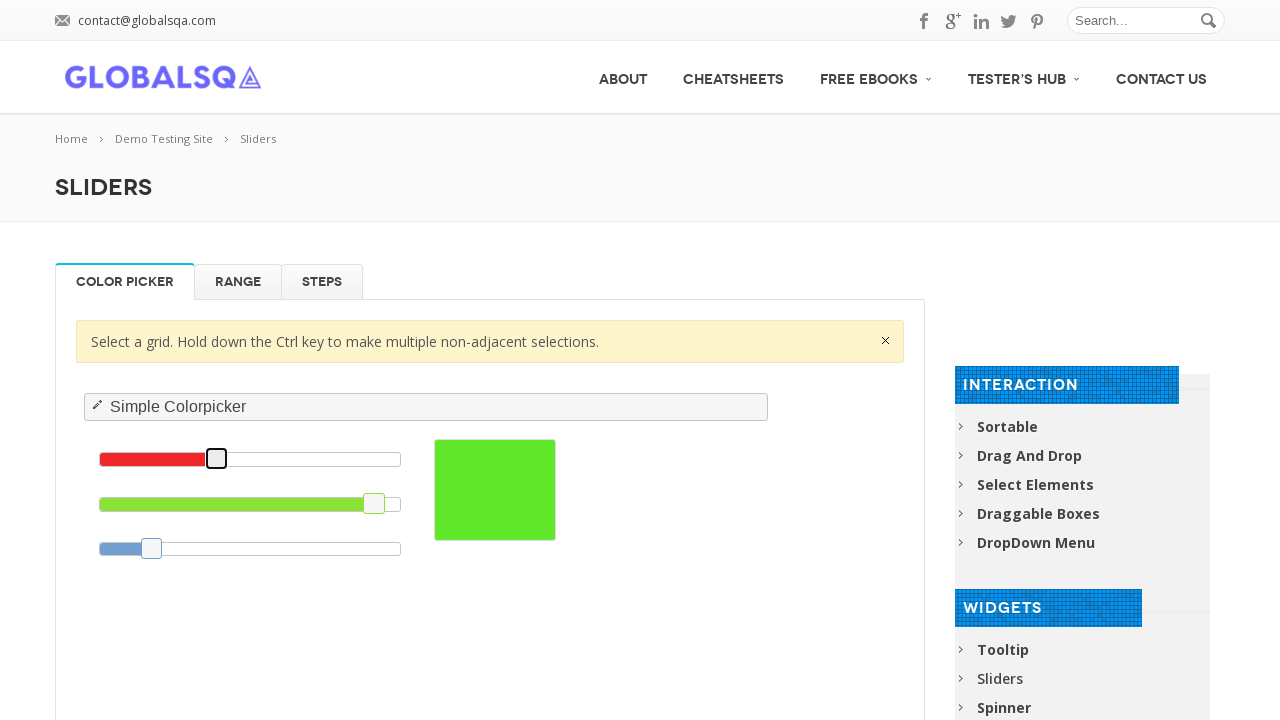

Starting green slider adjustment from 91.0 to 56.0
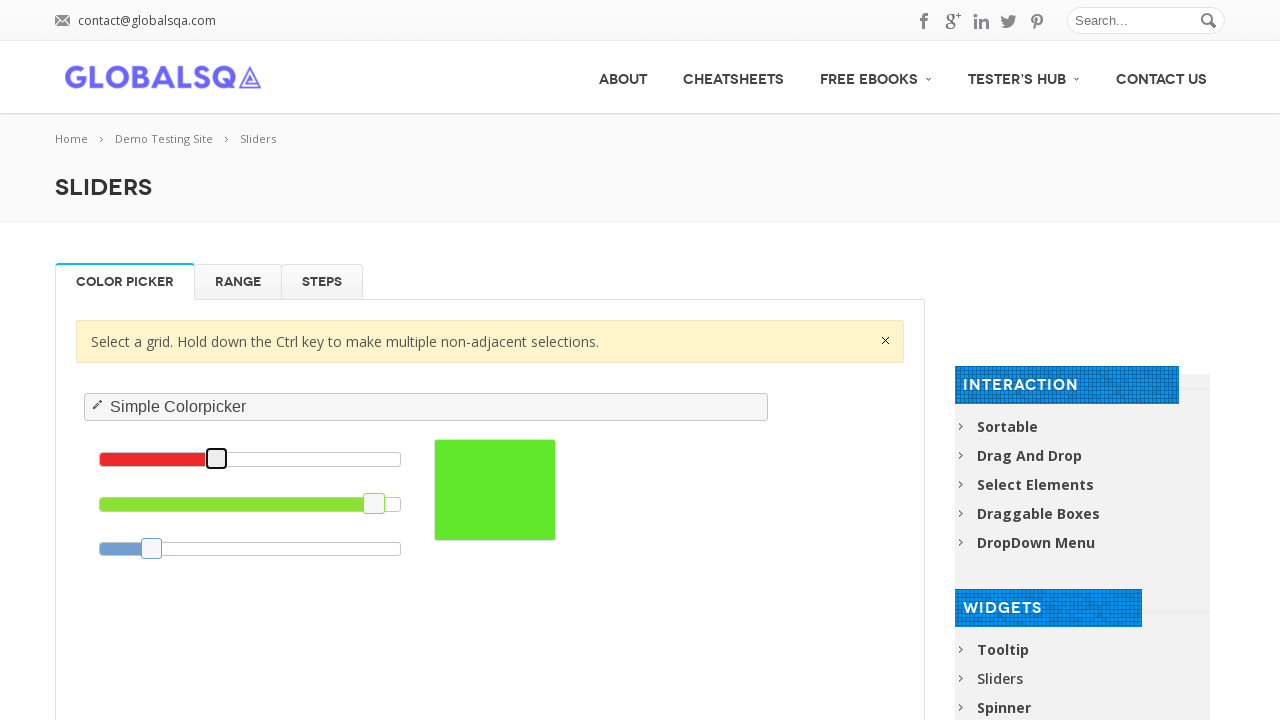

Mouse moved to green slider and drag initiated at (374, 504)
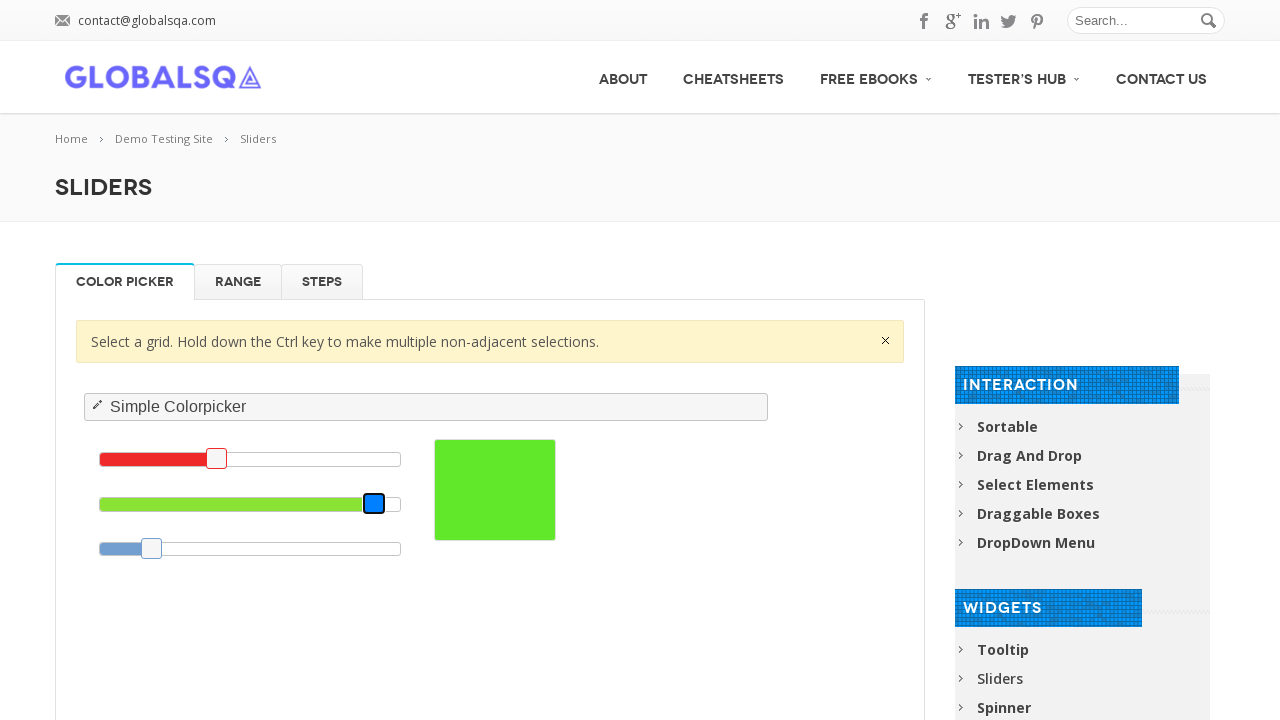

Green slider reached target value of 56.0 at (254, 504)
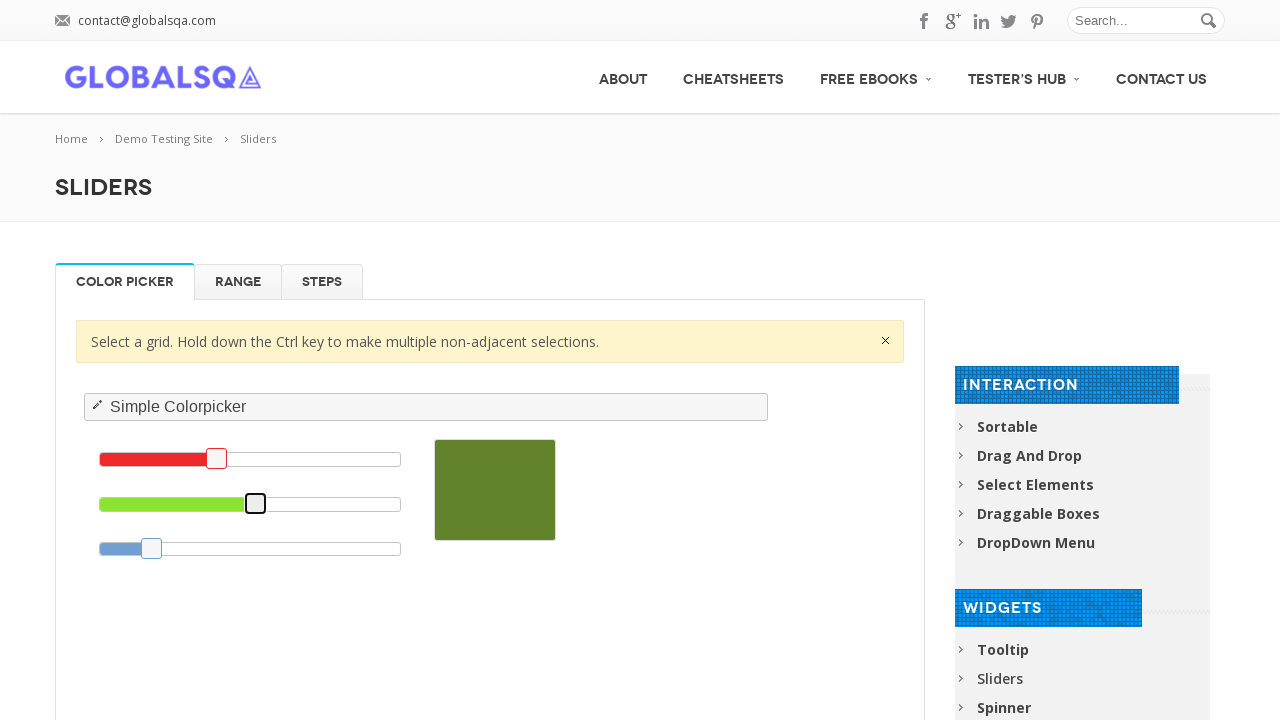

Starting blue slider adjustment from 16.9 to 85.0
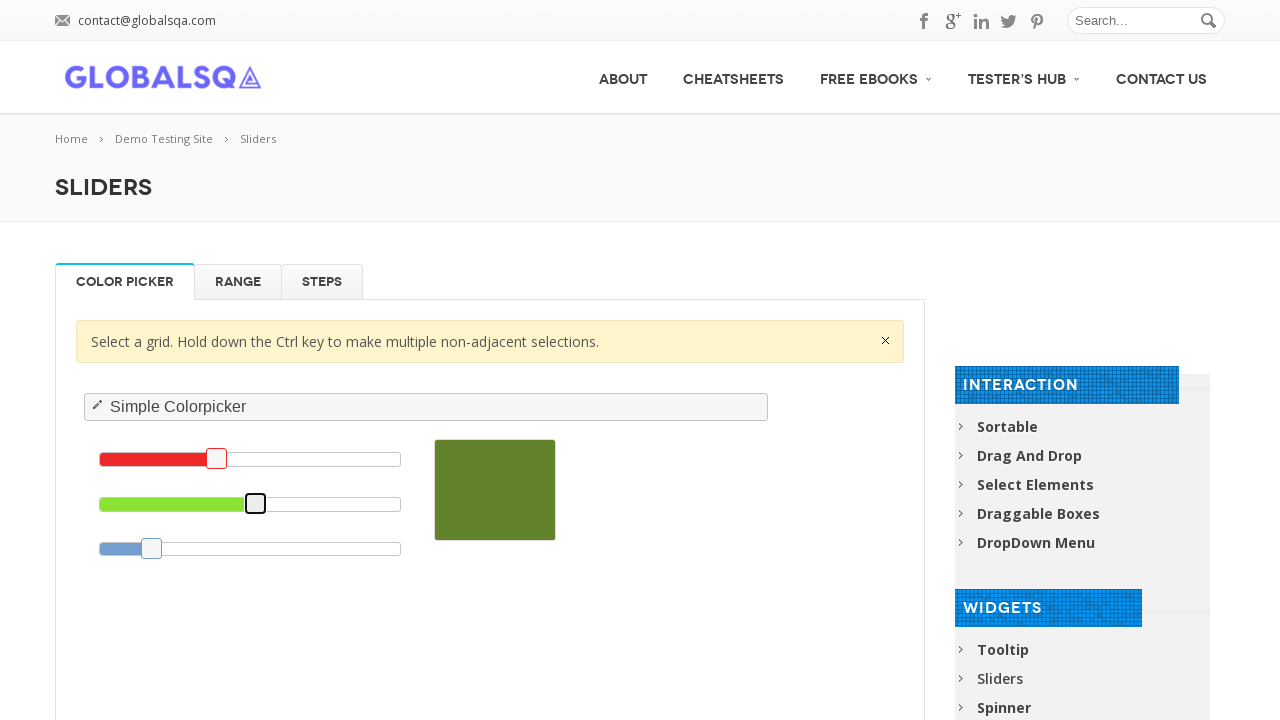

Mouse moved to blue slider and drag initiated at (152, 548)
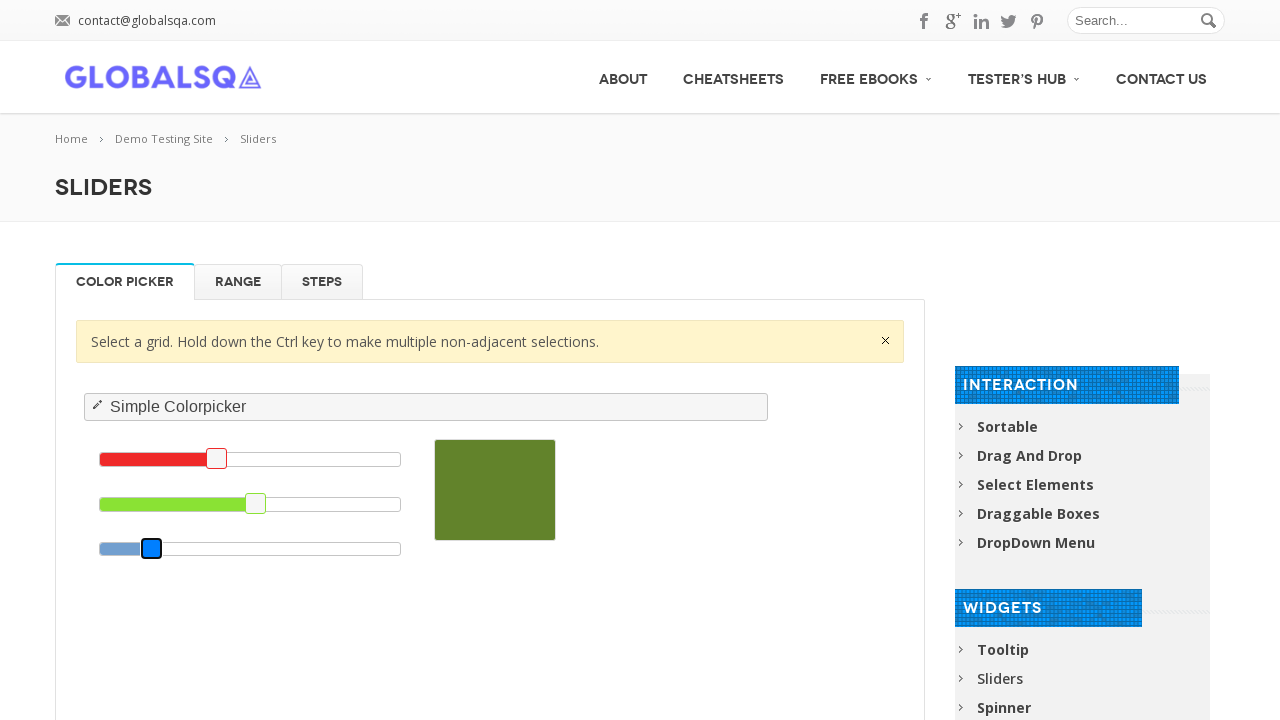

Blue slider reached target value of 85.0 at (360, 548)
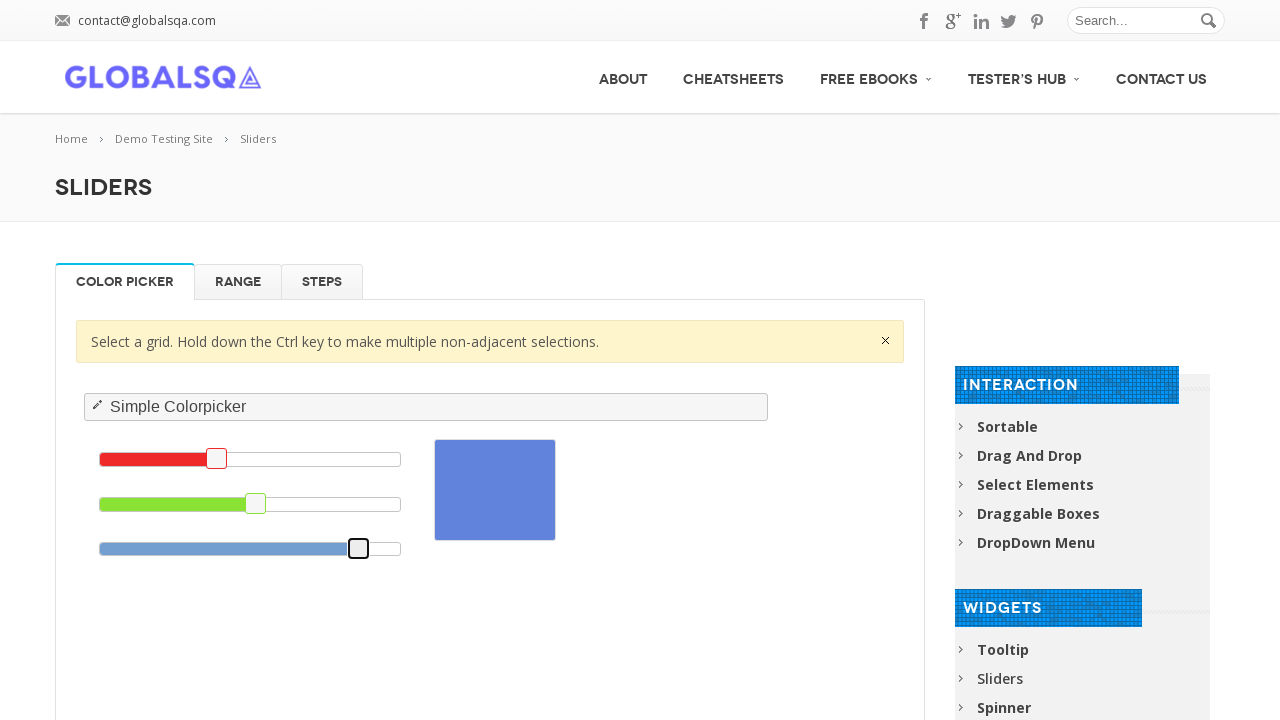

Starting red slider adjustment from 38.4 to 67.0
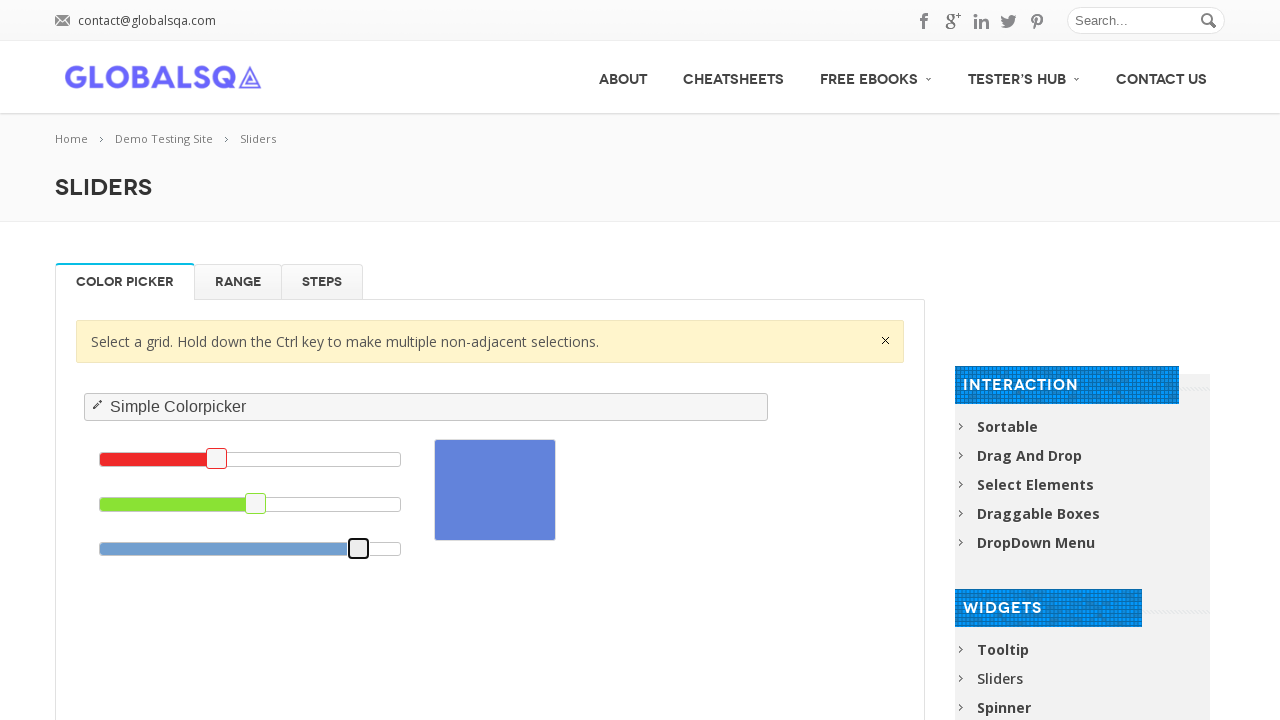

Mouse moved to red slider and drag initiated at (216, 459)
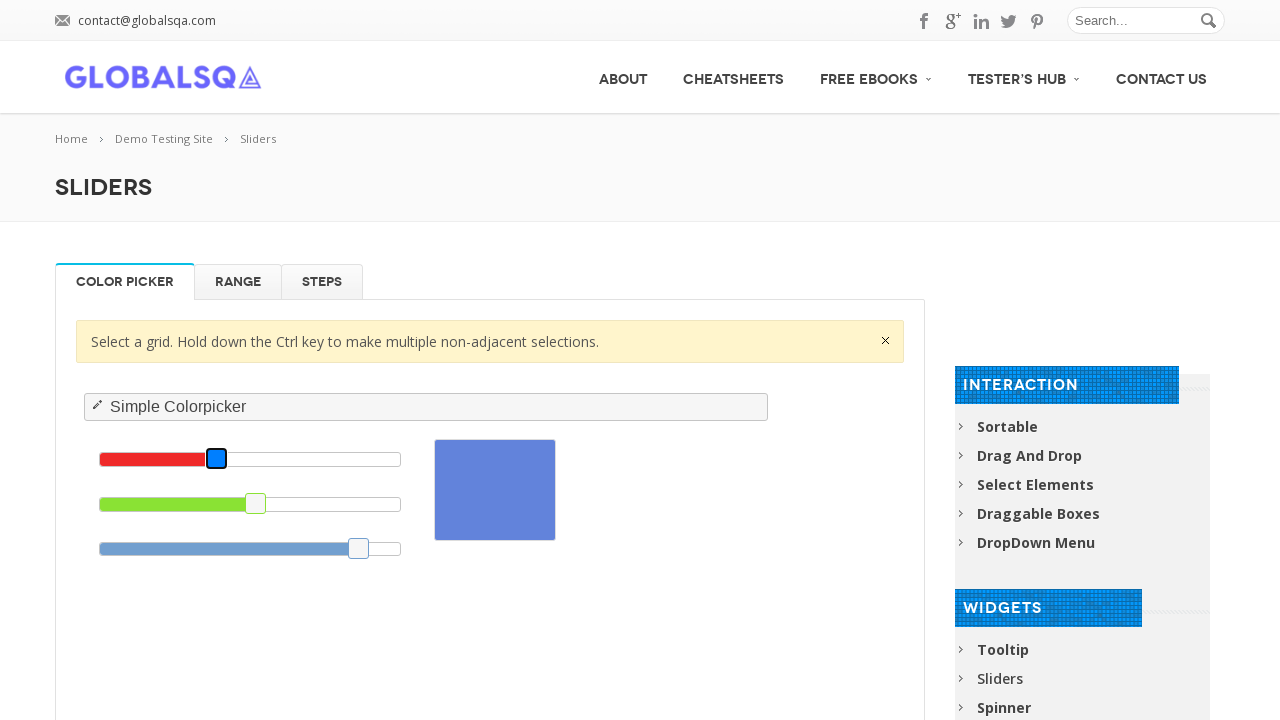

Red slider reached target value of 67.0 at (303, 459)
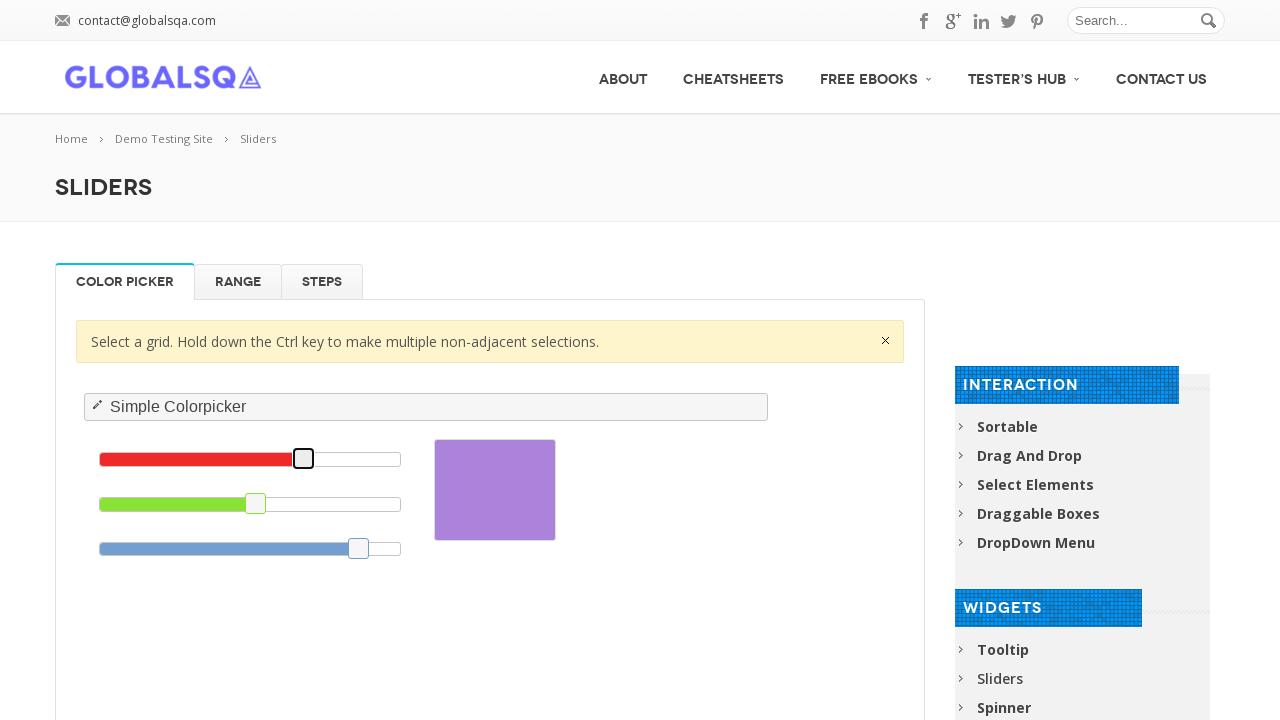

Starting green slider adjustment from 51.4 to 61.0
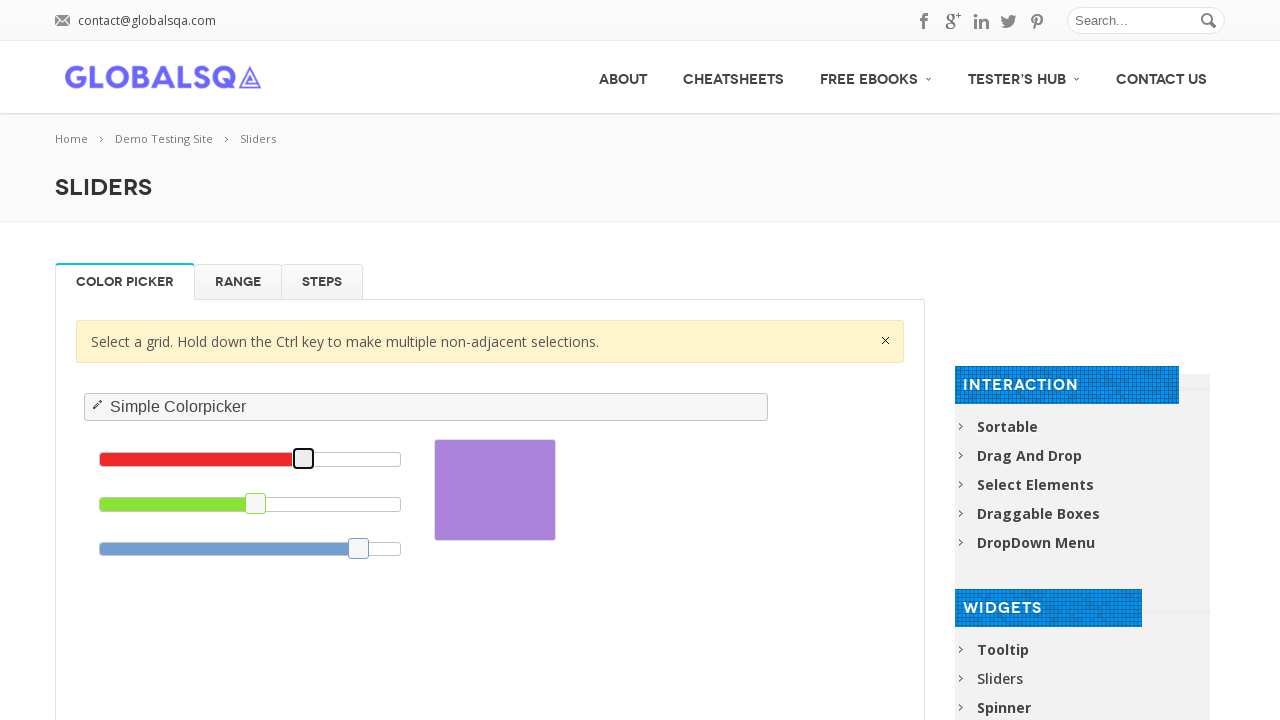

Mouse moved to green slider and drag initiated at (255, 504)
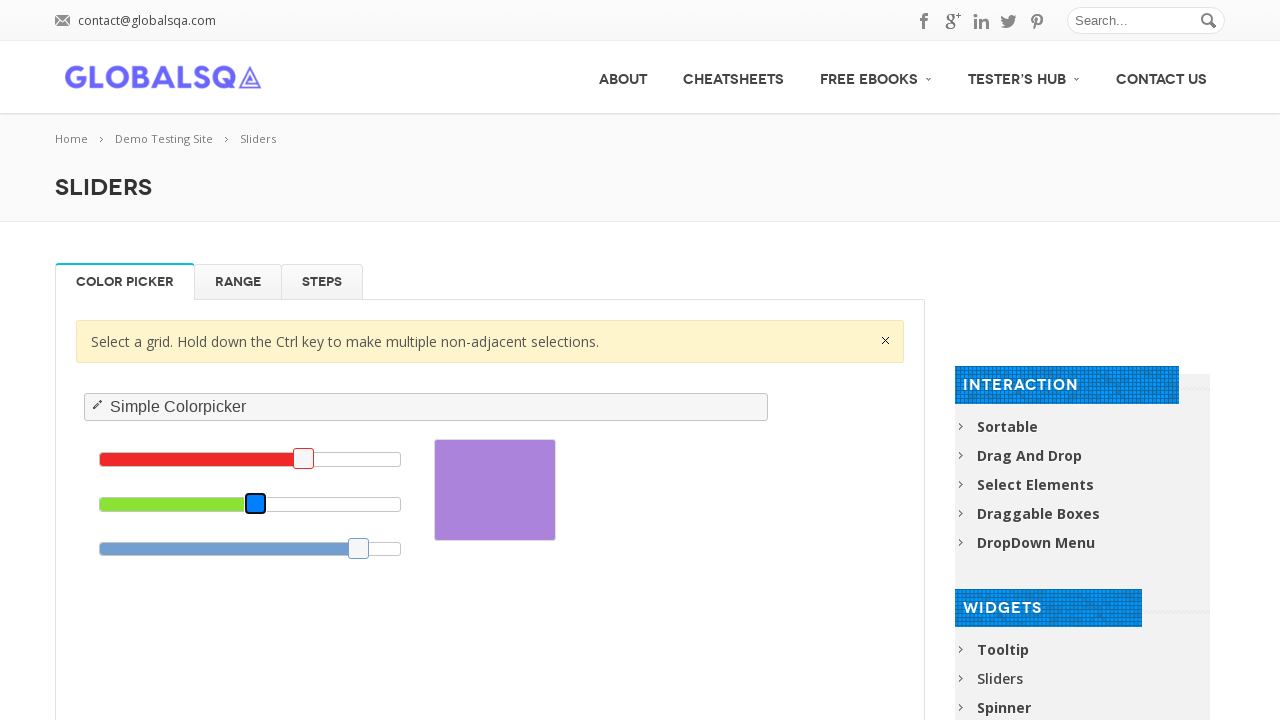

Green slider reached target value of 61.0 at (285, 504)
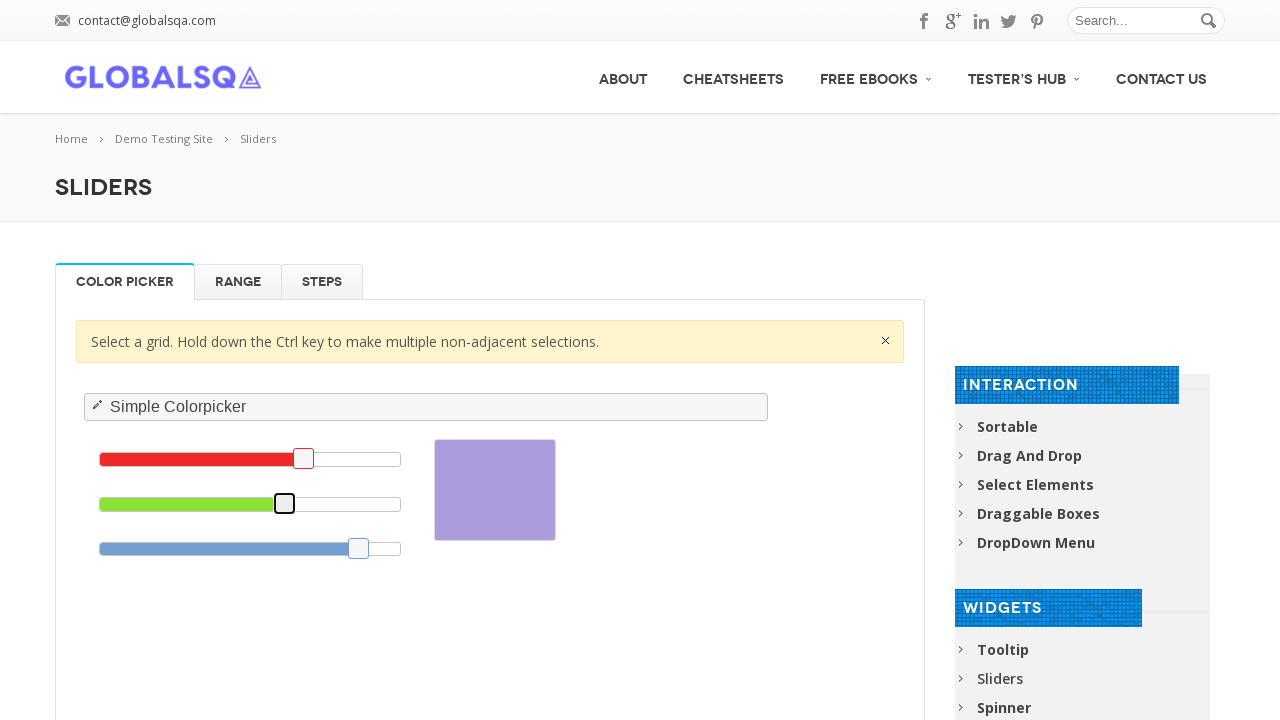

Starting blue slider adjustment from 85.9 to 21.0
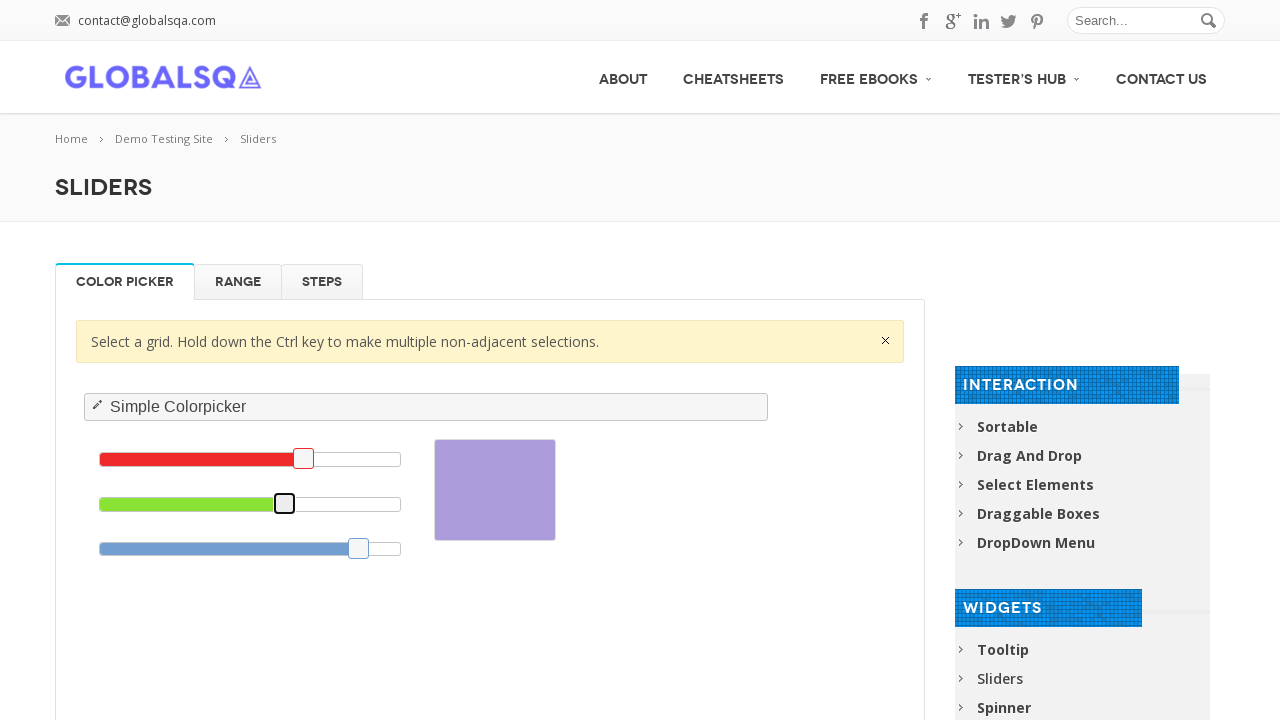

Mouse moved to blue slider and drag initiated at (359, 548)
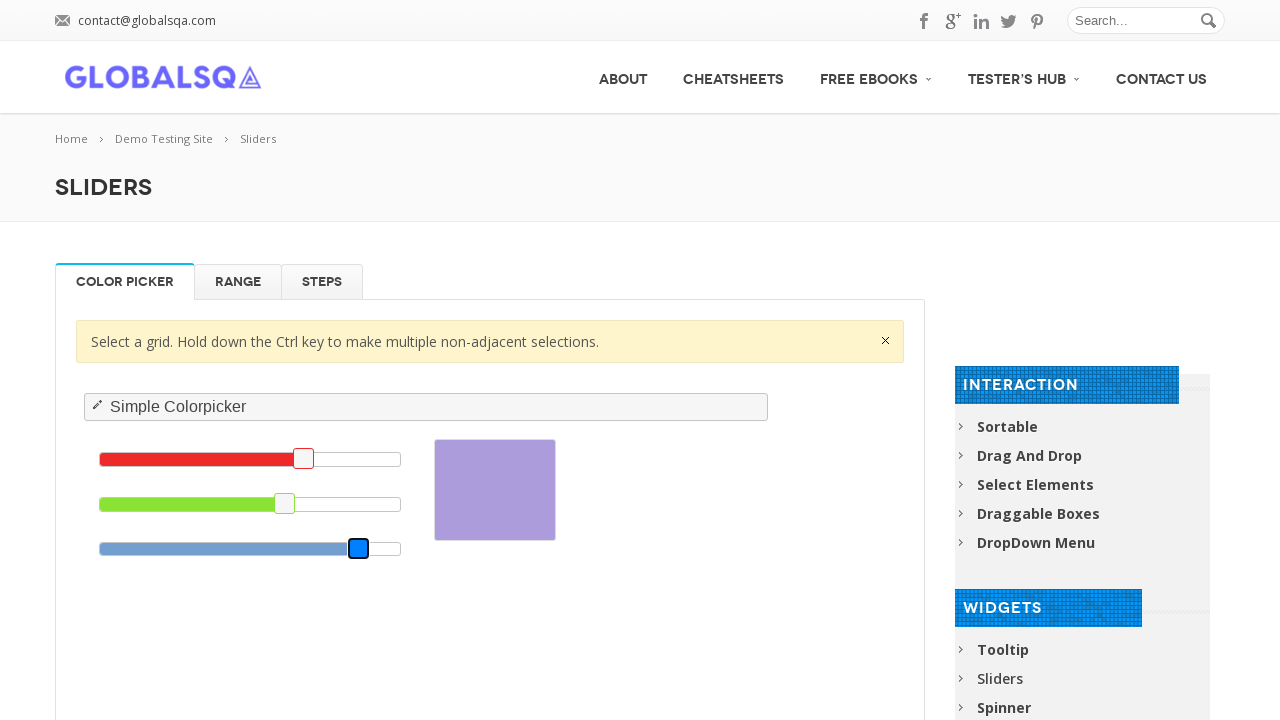

Blue slider reached target value of 21.0 at (150, 548)
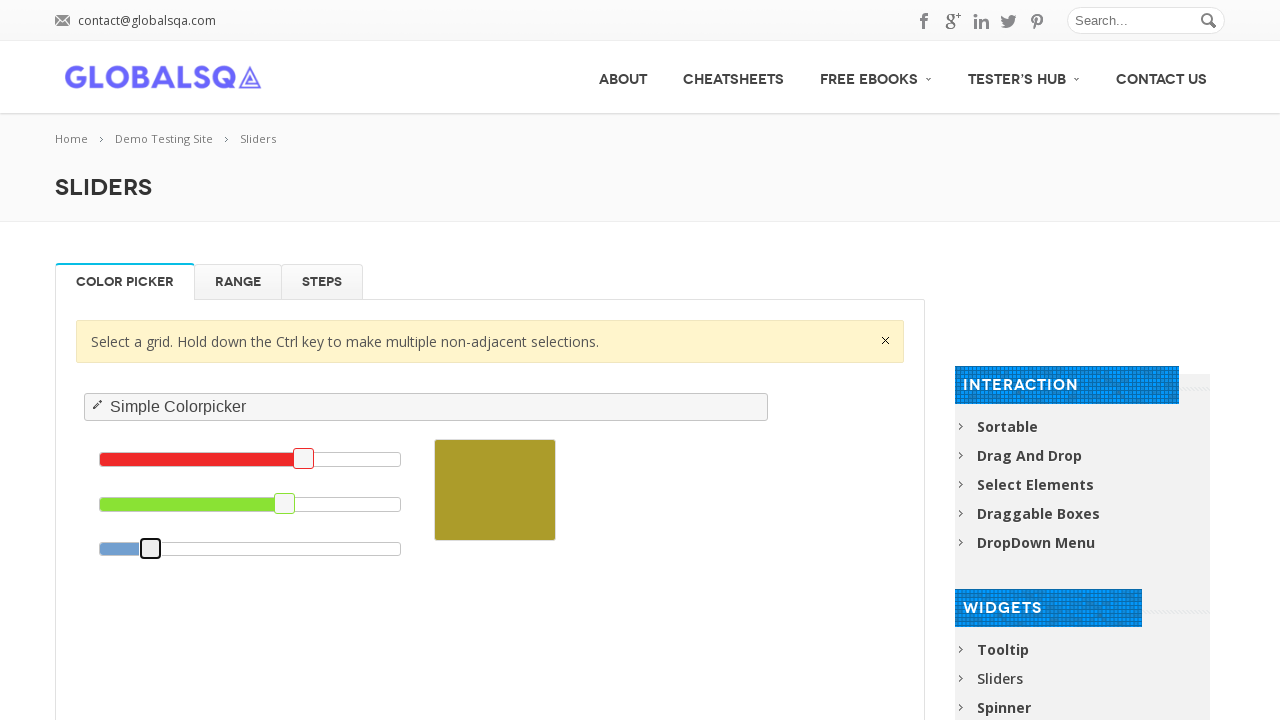

Starting red slider adjustment from 67.5 to 61.0
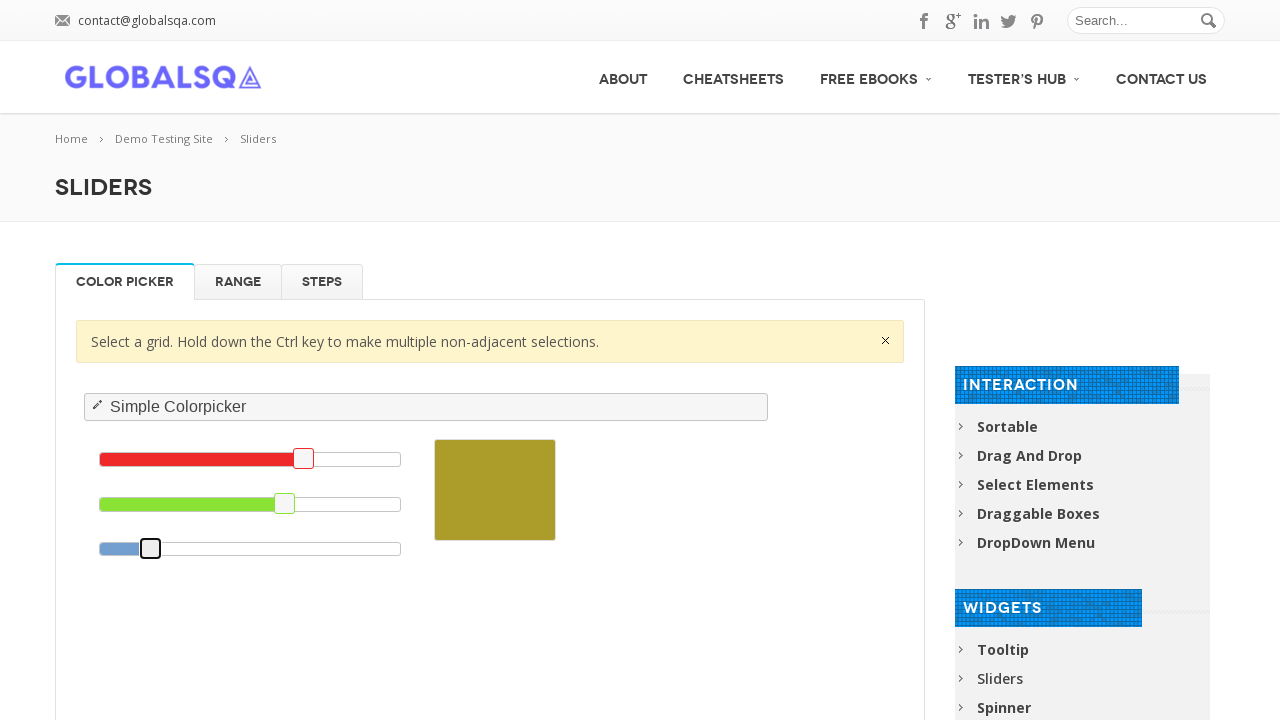

Mouse moved to red slider and drag initiated at (303, 459)
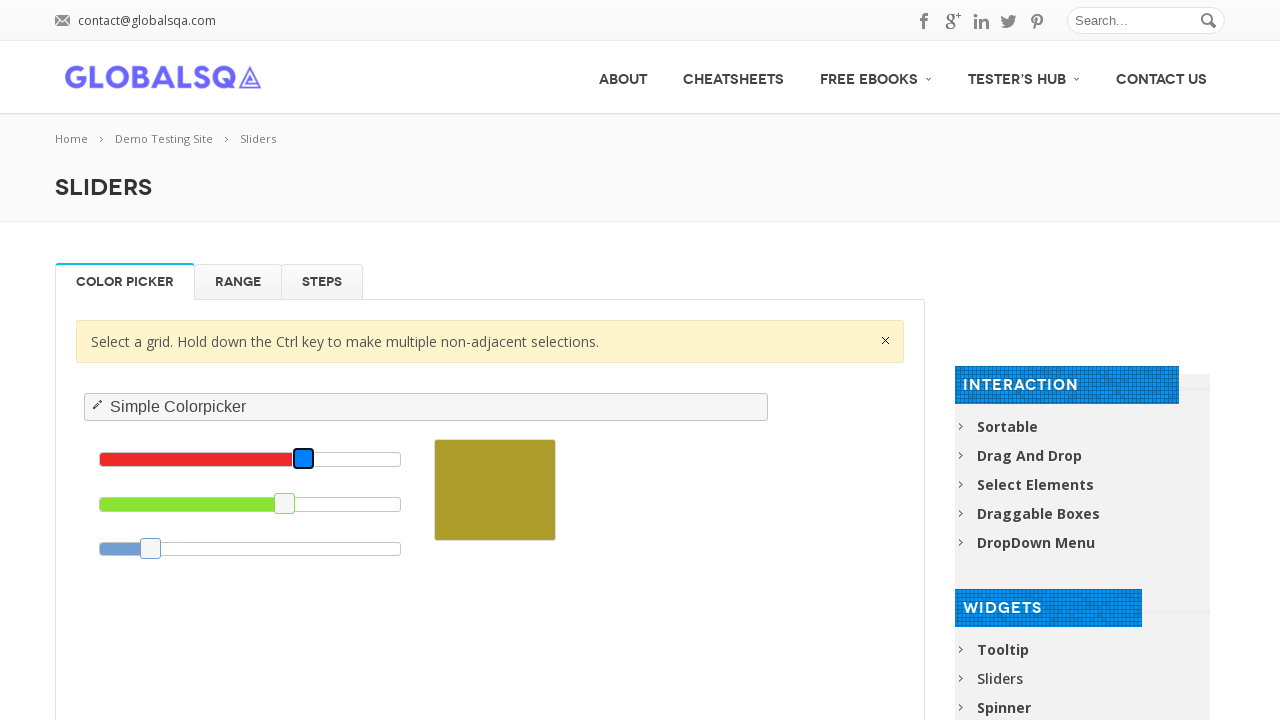

Red slider reached target value of 61.0 at (273, 459)
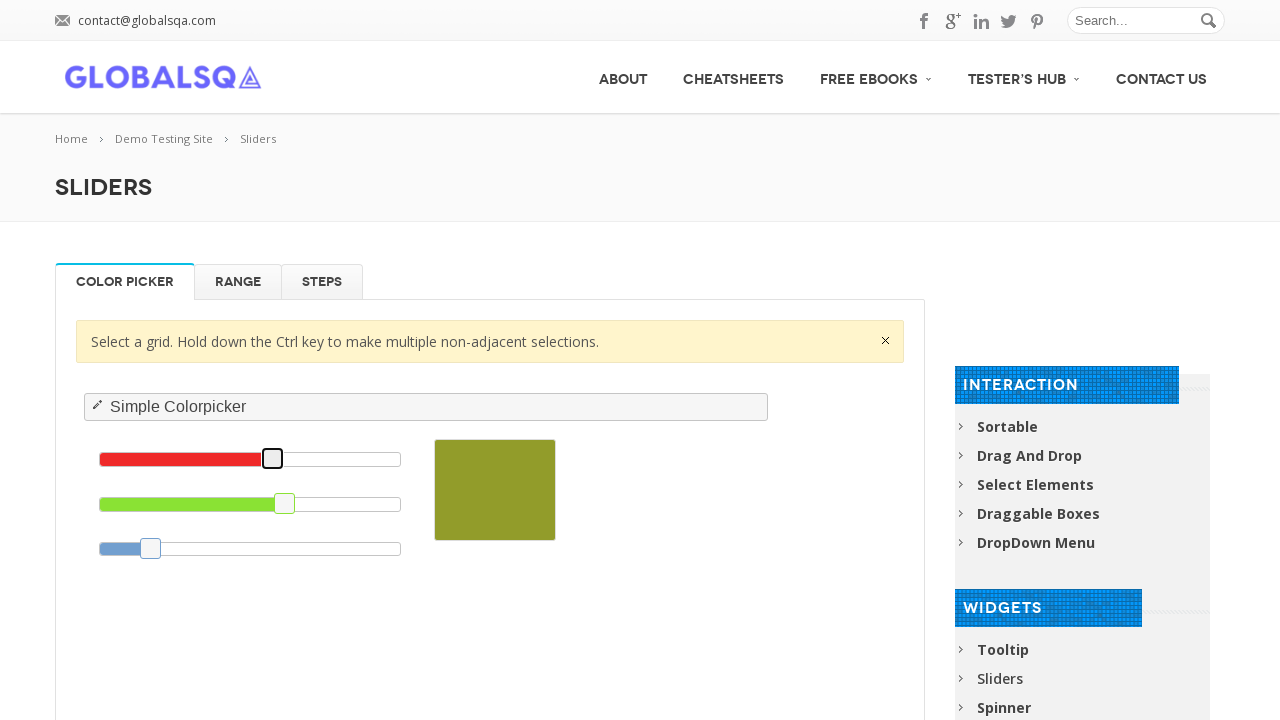

Starting green slider adjustment from 61.2 to 22.0
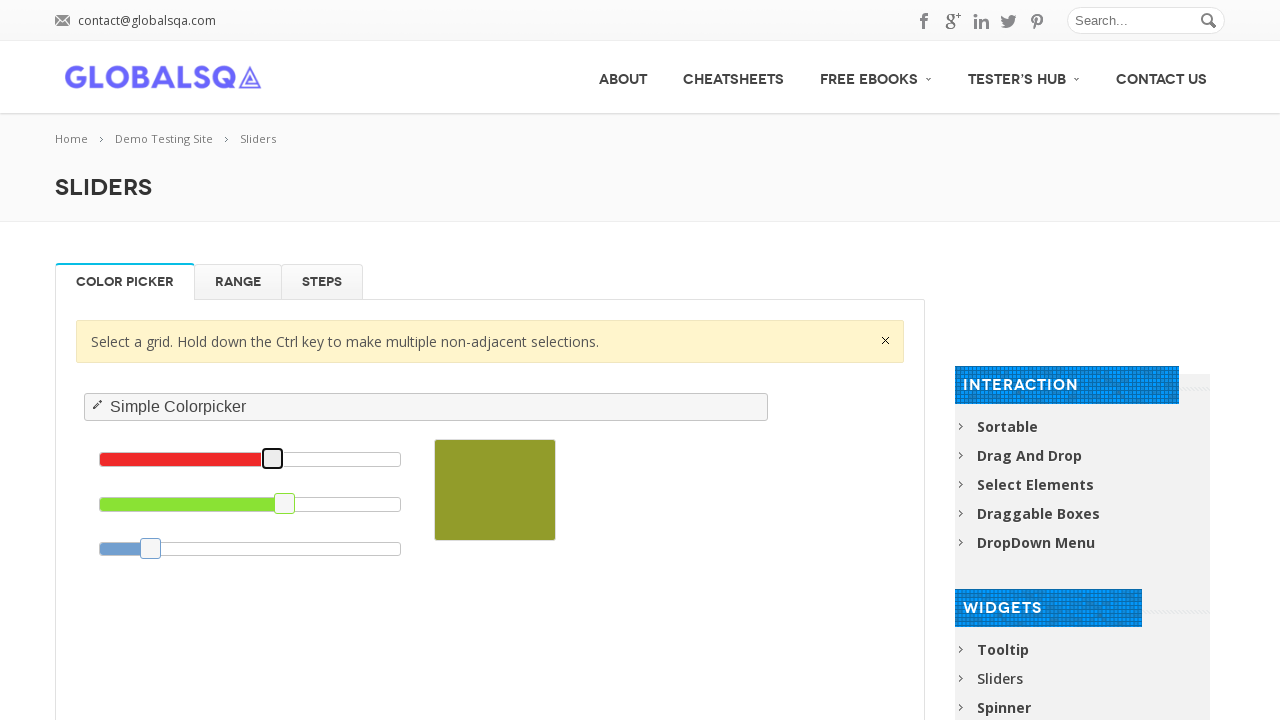

Mouse moved to green slider and drag initiated at (285, 504)
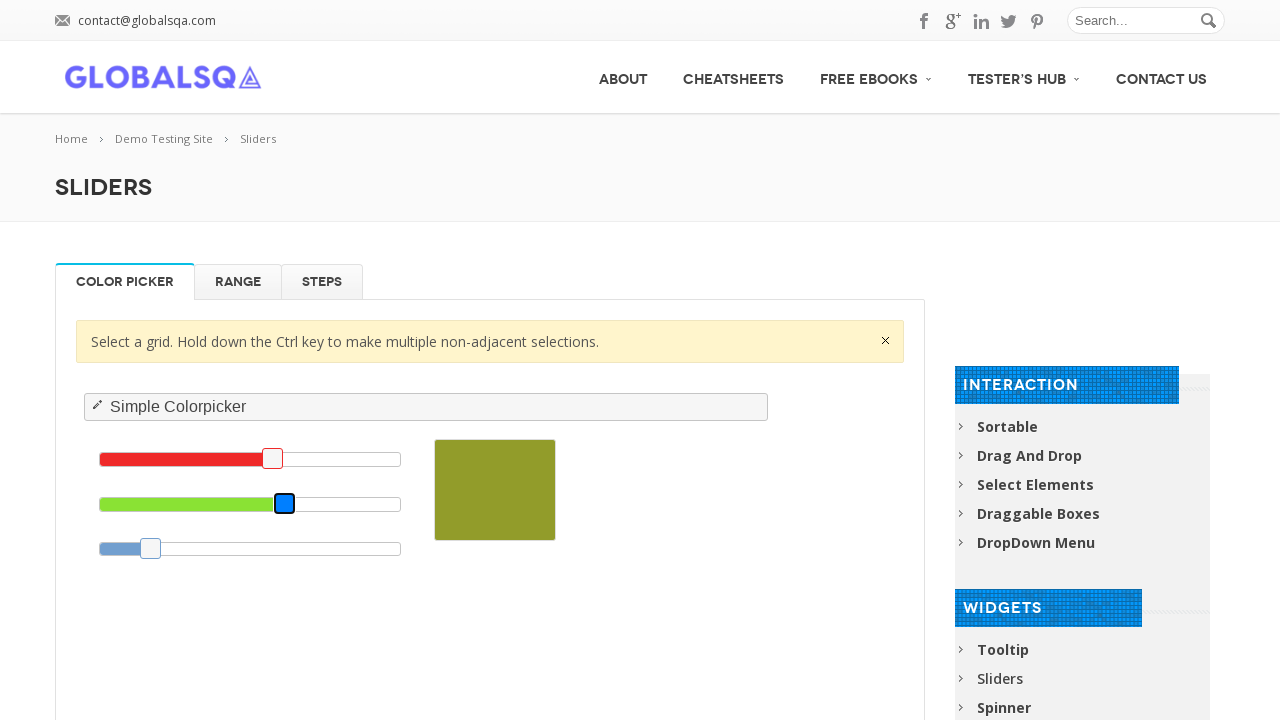

Green slider reached target value of 22.0 at (166, 504)
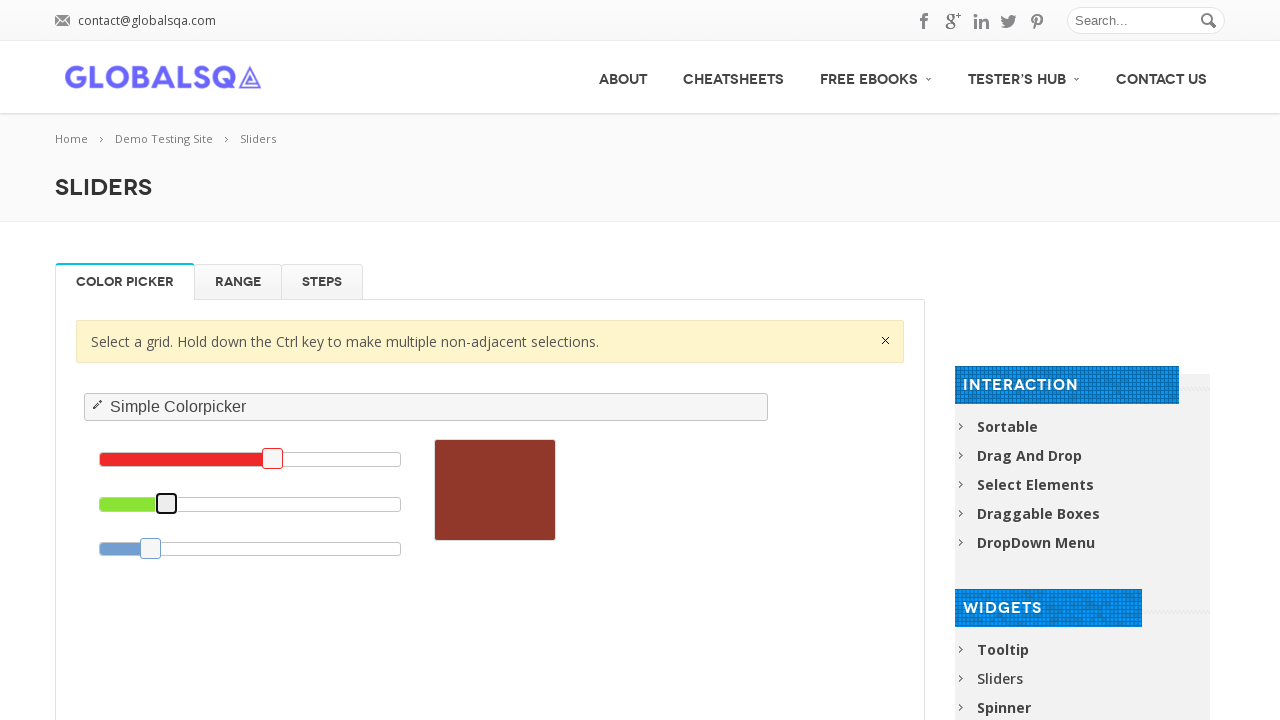

Starting blue slider adjustment from 16.5 to 35.0
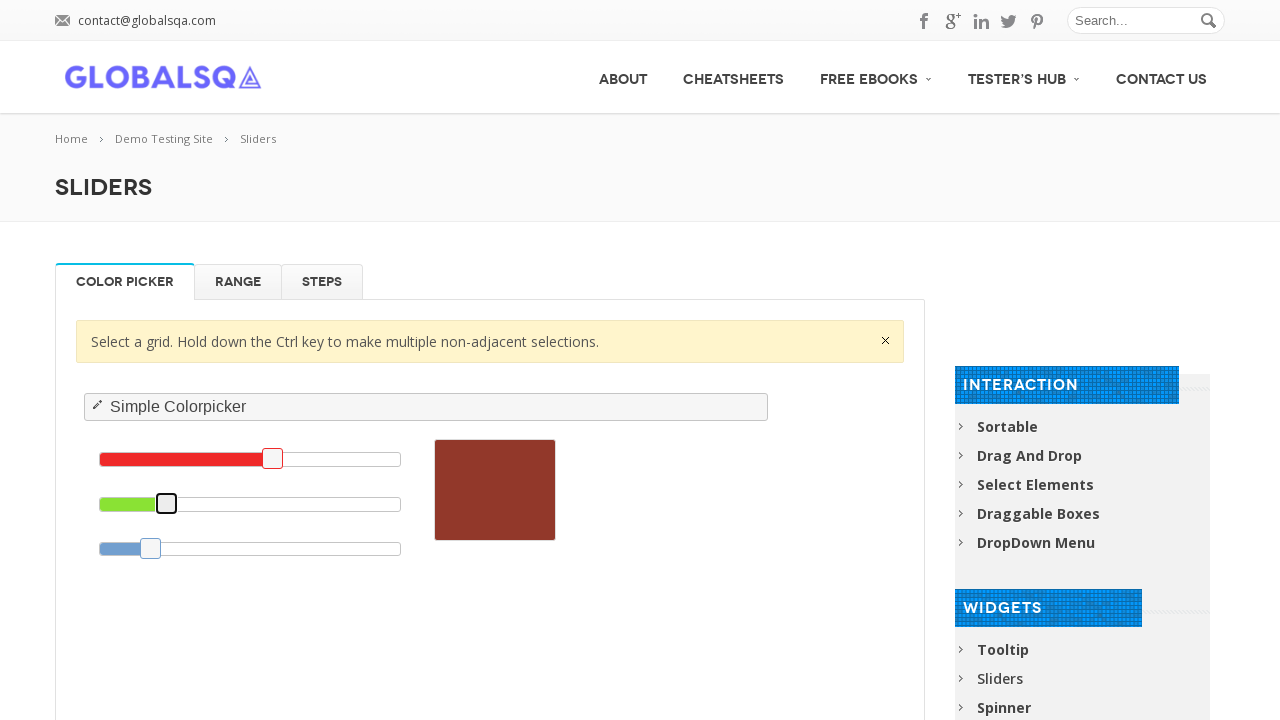

Mouse moved to blue slider and drag initiated at (150, 548)
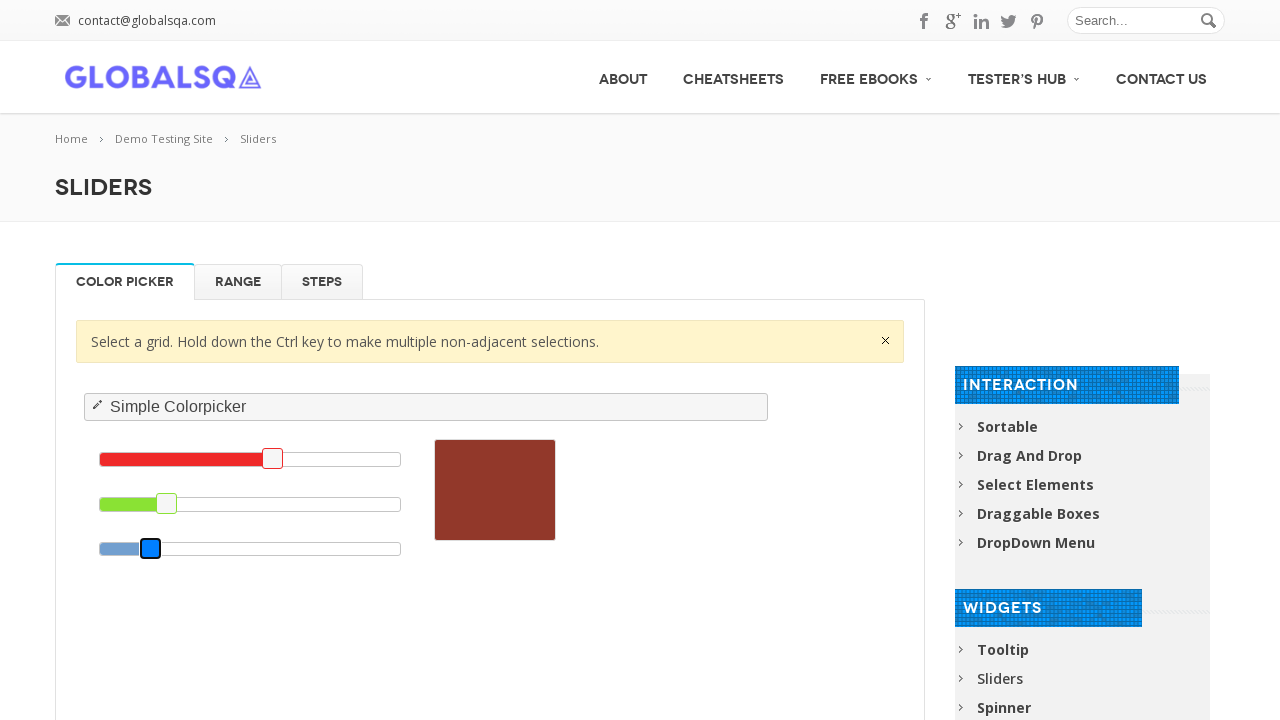

Blue slider reached target value of 35.0 at (211, 548)
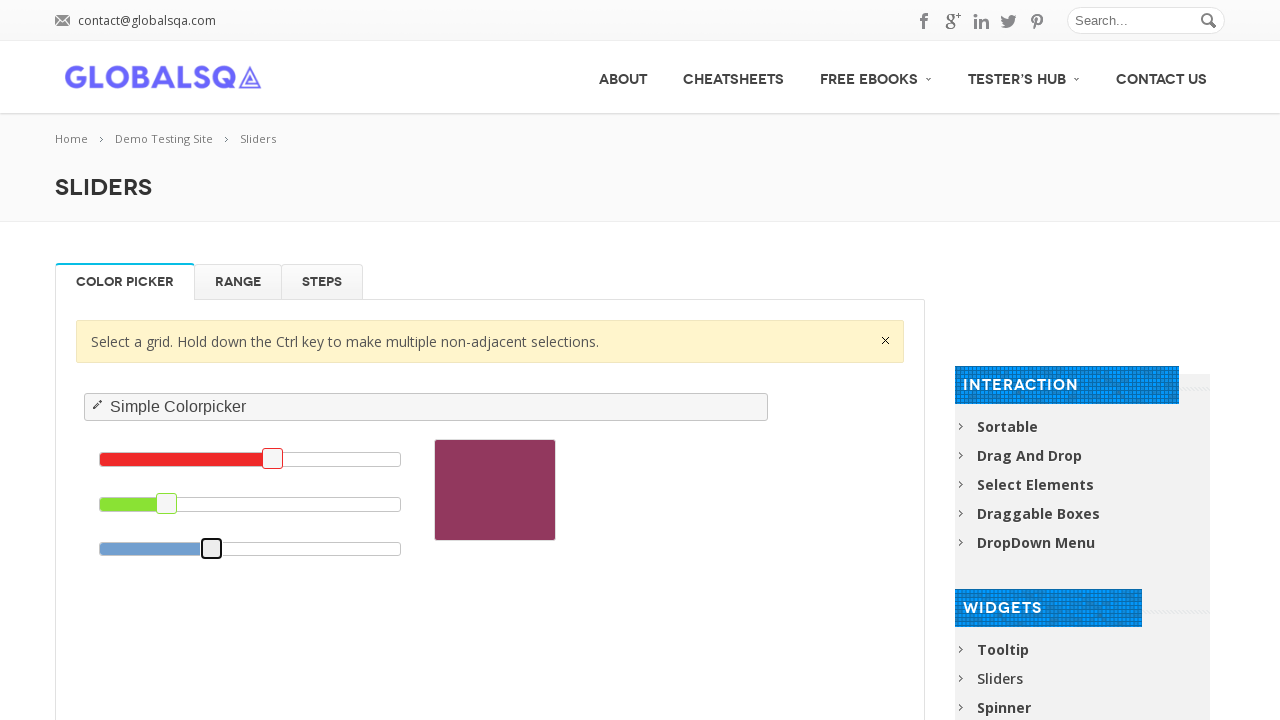

Starting red slider adjustment from 57.3 to 45.0
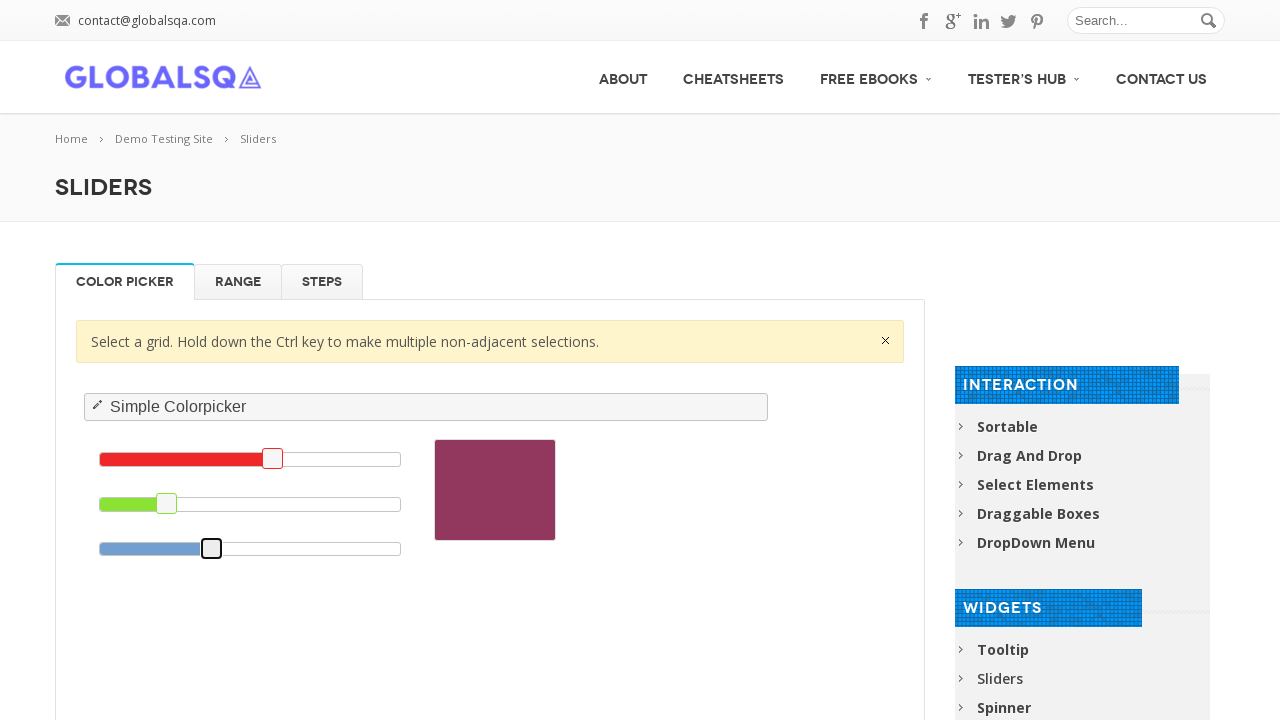

Mouse moved to red slider and drag initiated at (273, 459)
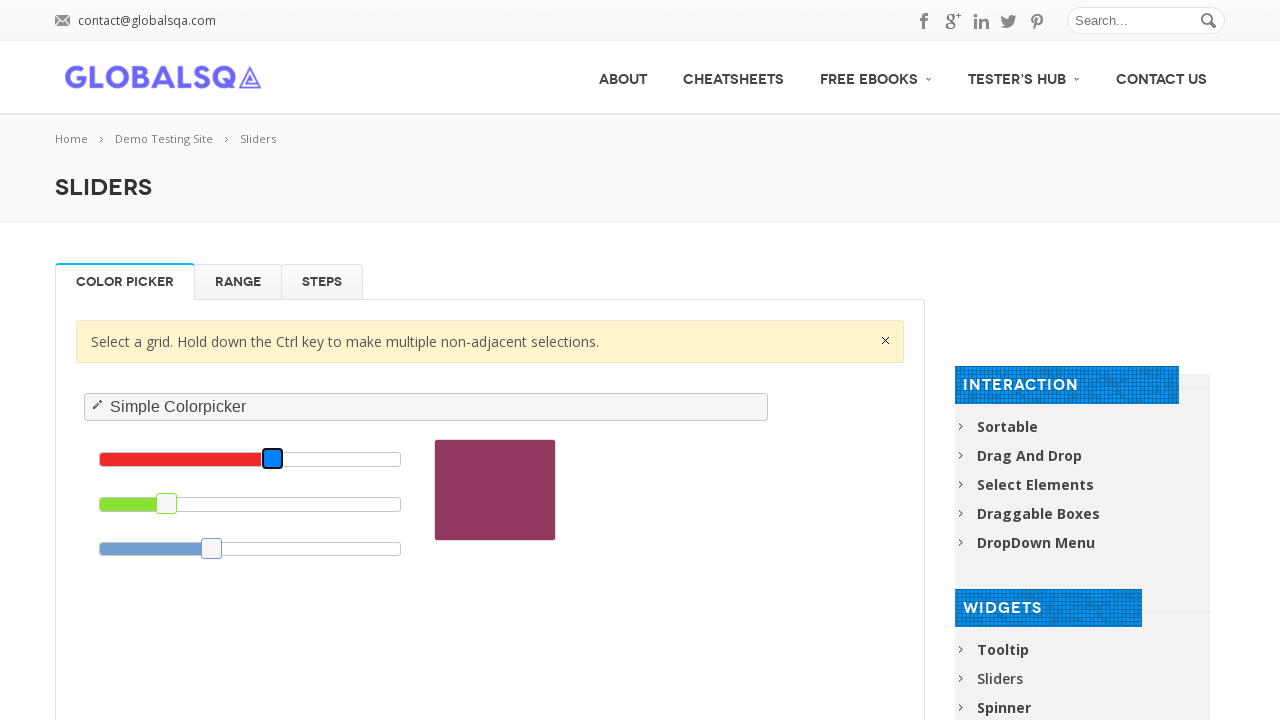

Red slider reached target value of 45.0 at (227, 459)
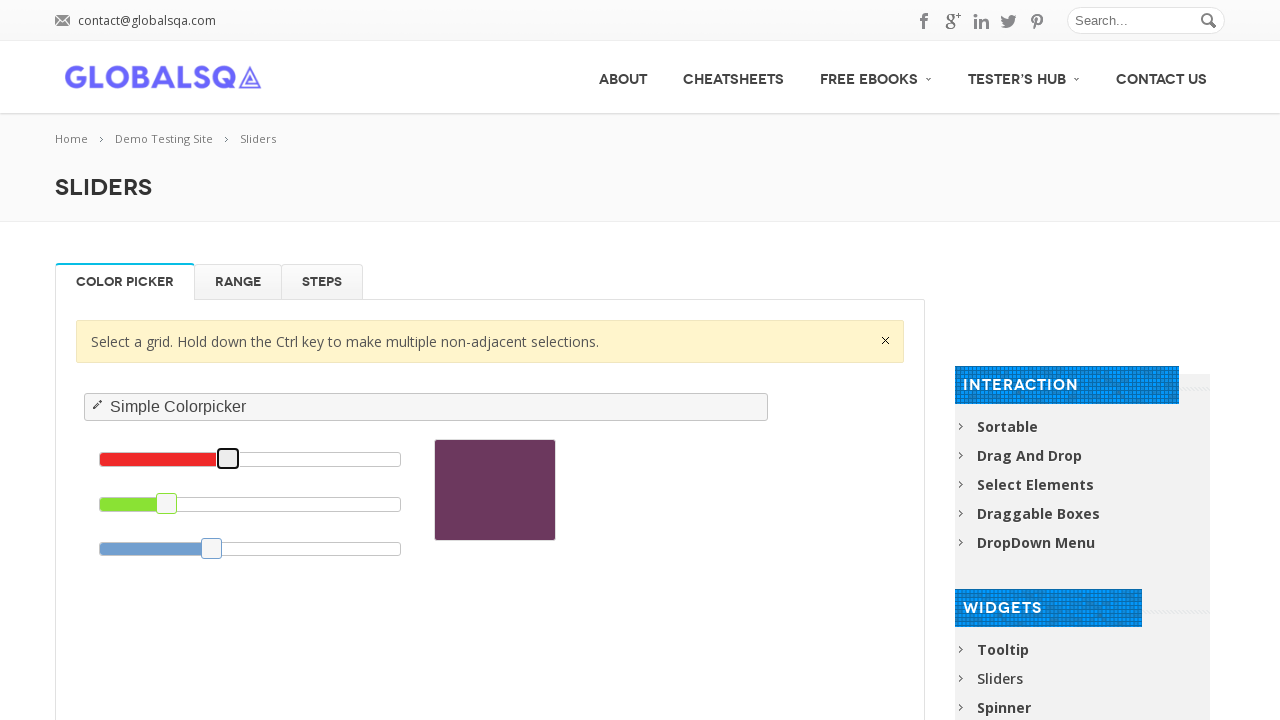

Starting green slider adjustment from 22.0 to 48.0
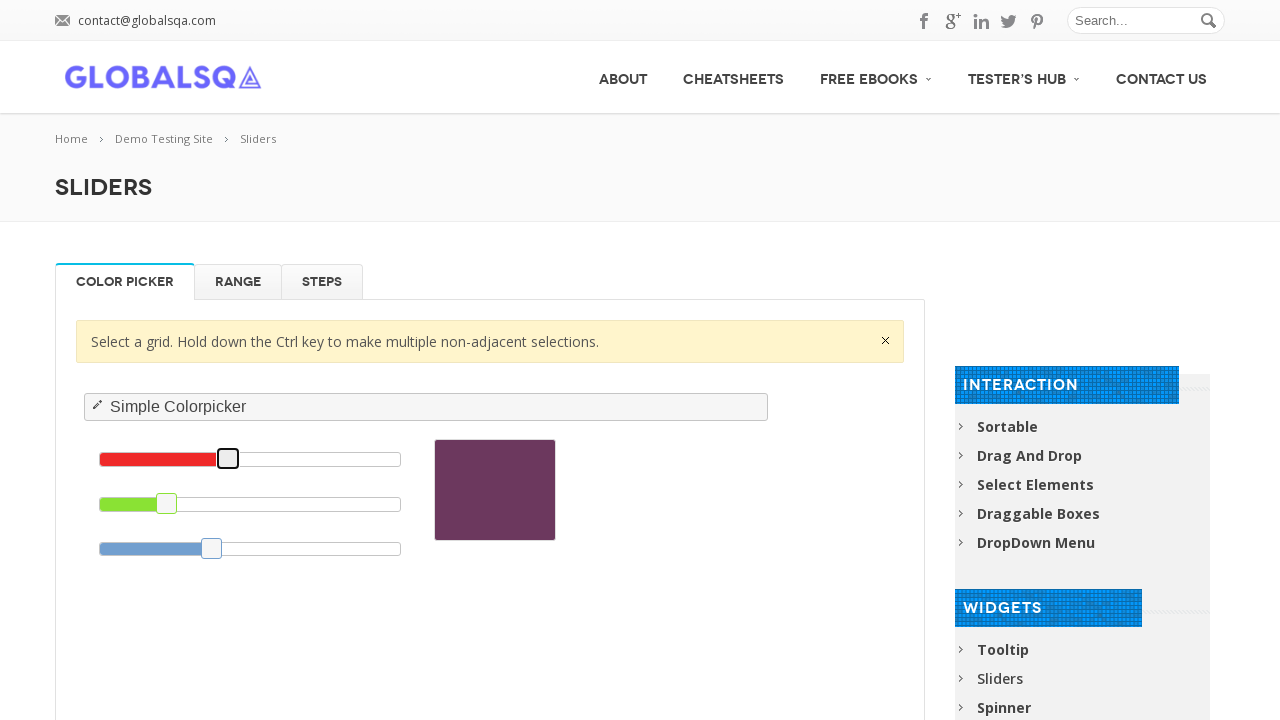

Mouse moved to green slider and drag initiated at (167, 504)
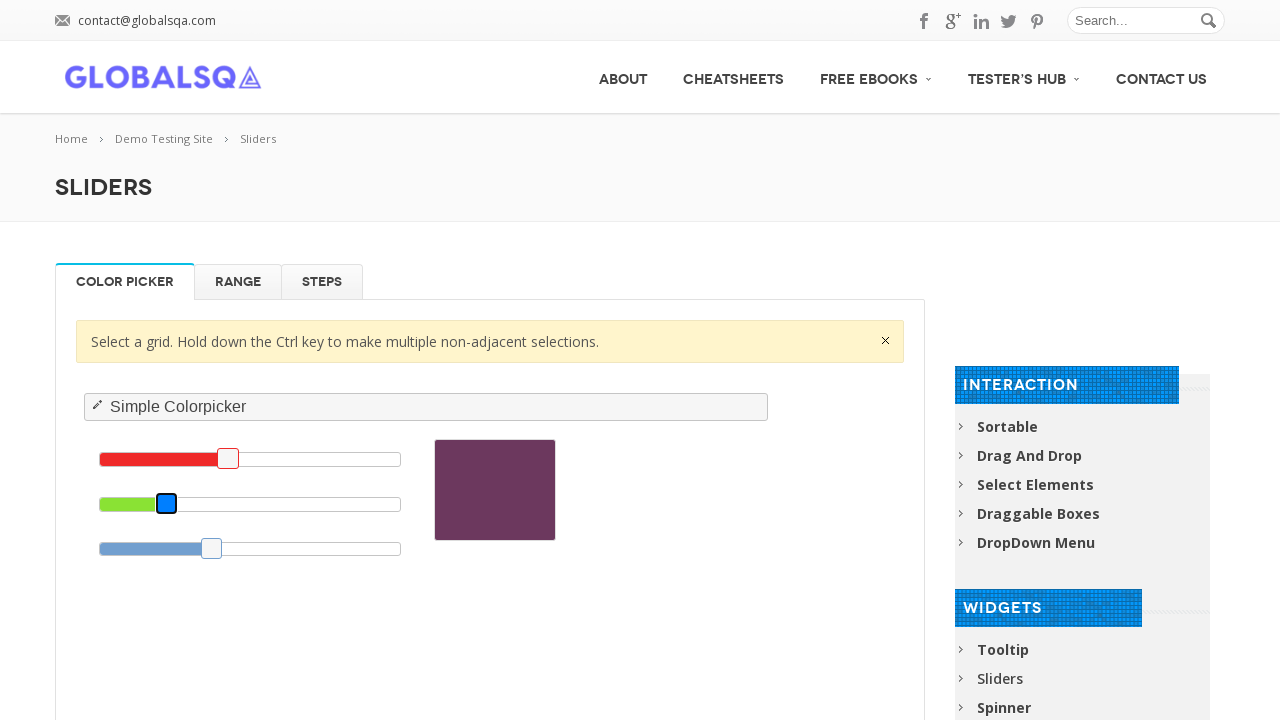

Green slider reached target value of 48.0 at (260, 504)
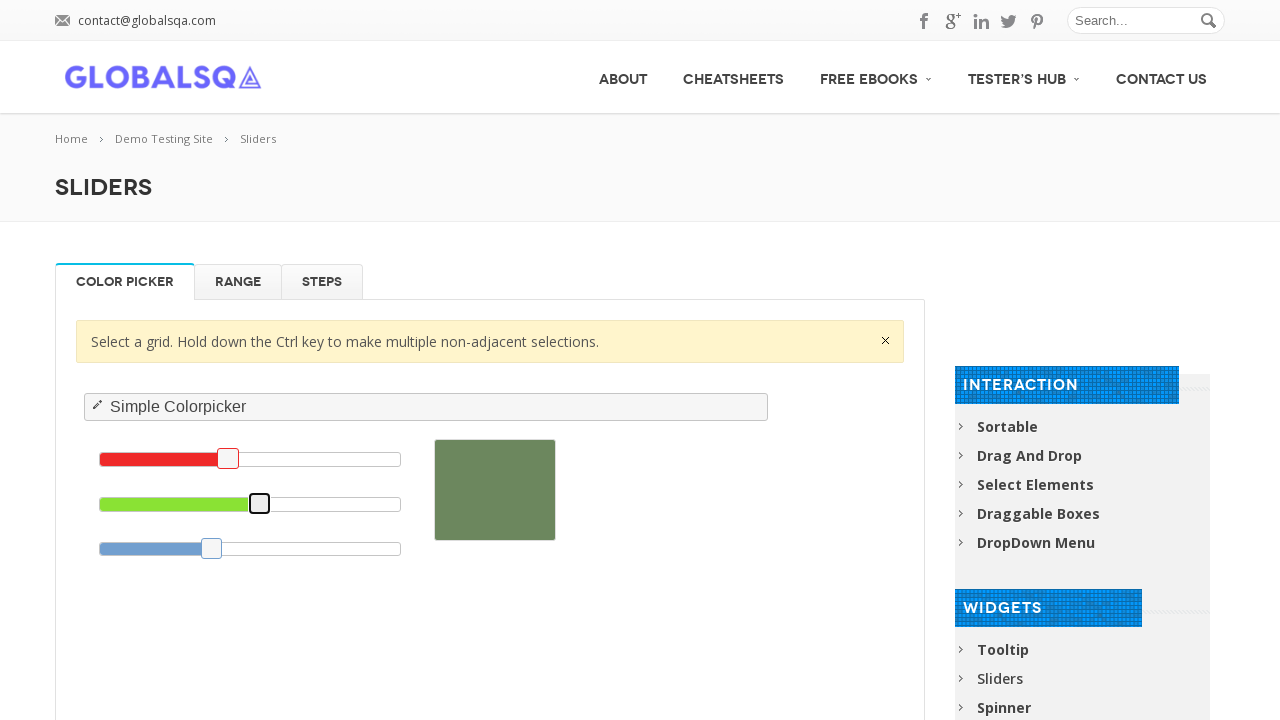

Starting blue slider adjustment from 36.9 to 70.0
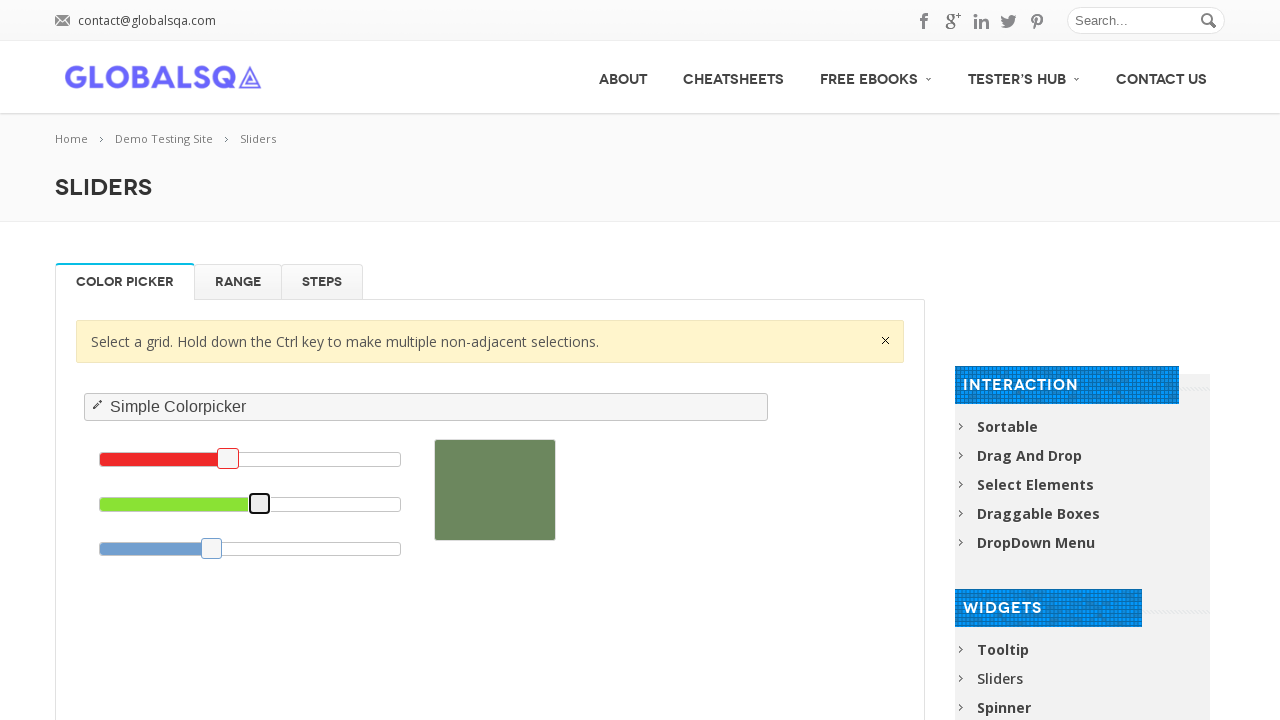

Mouse moved to blue slider and drag initiated at (212, 548)
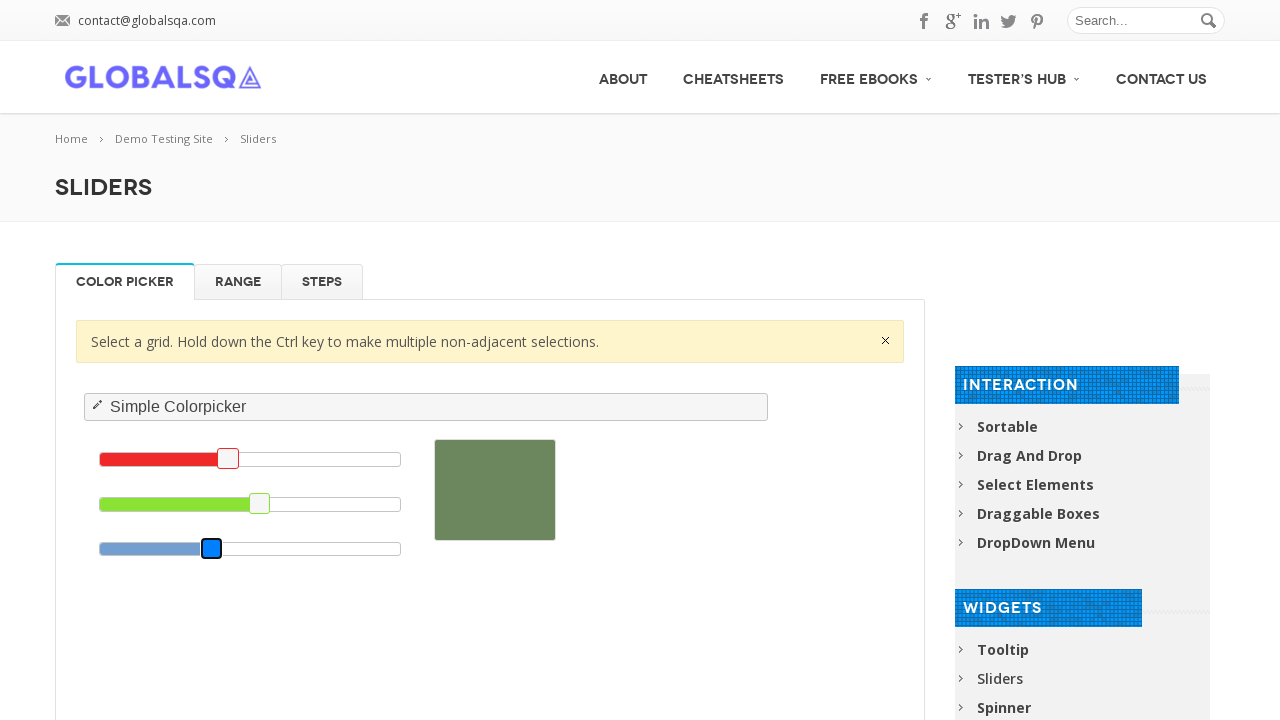

Blue slider reached target value of 70.0 at (315, 548)
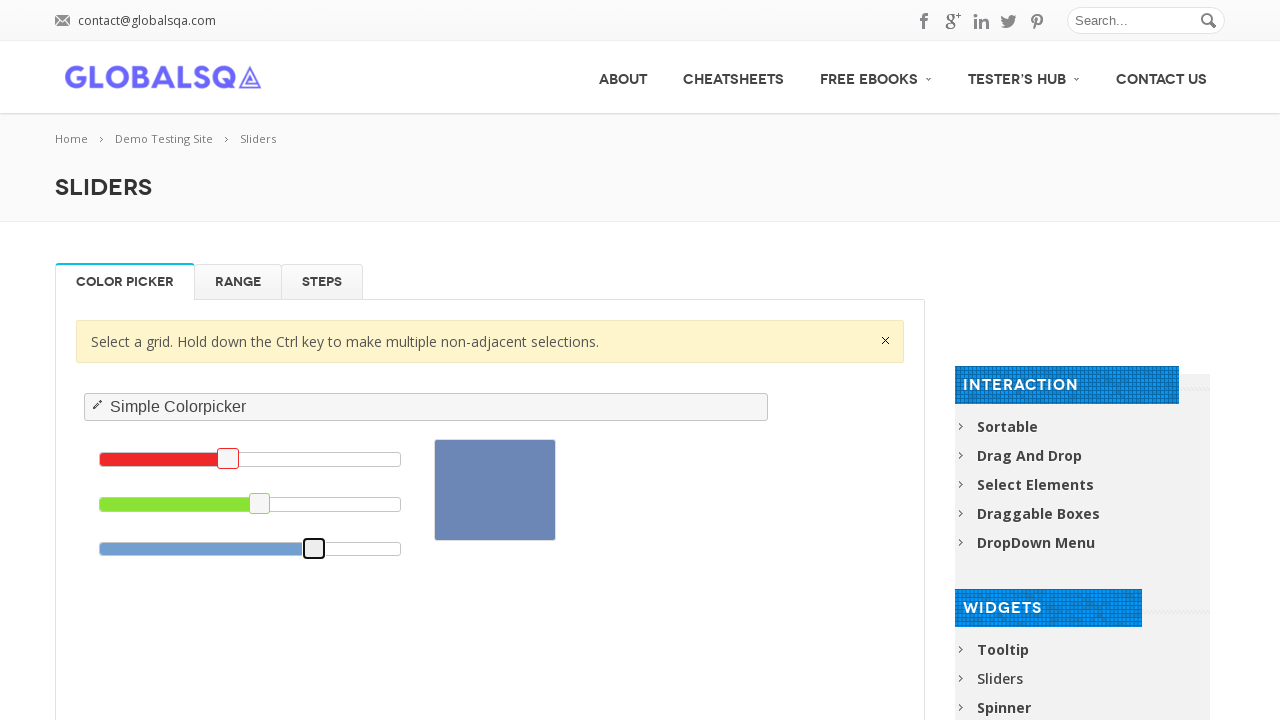

Starting red slider adjustment from 42.4 to 31.0
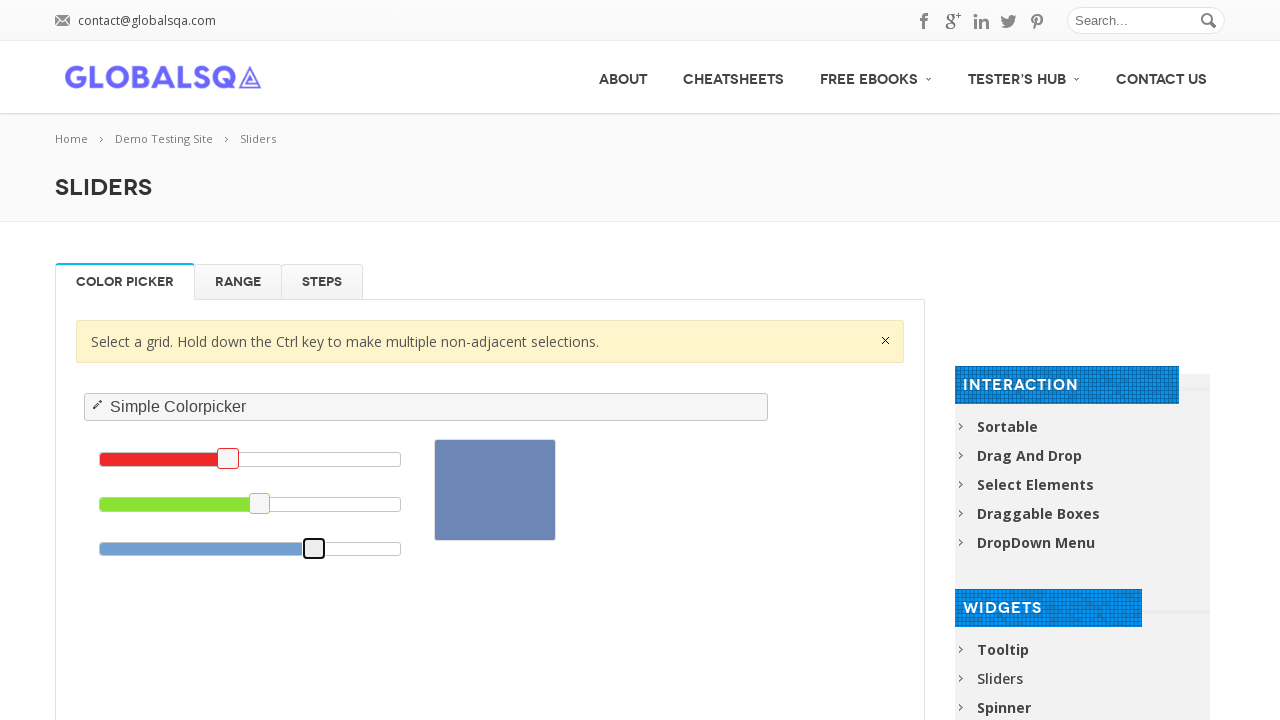

Mouse moved to red slider and drag initiated at (228, 459)
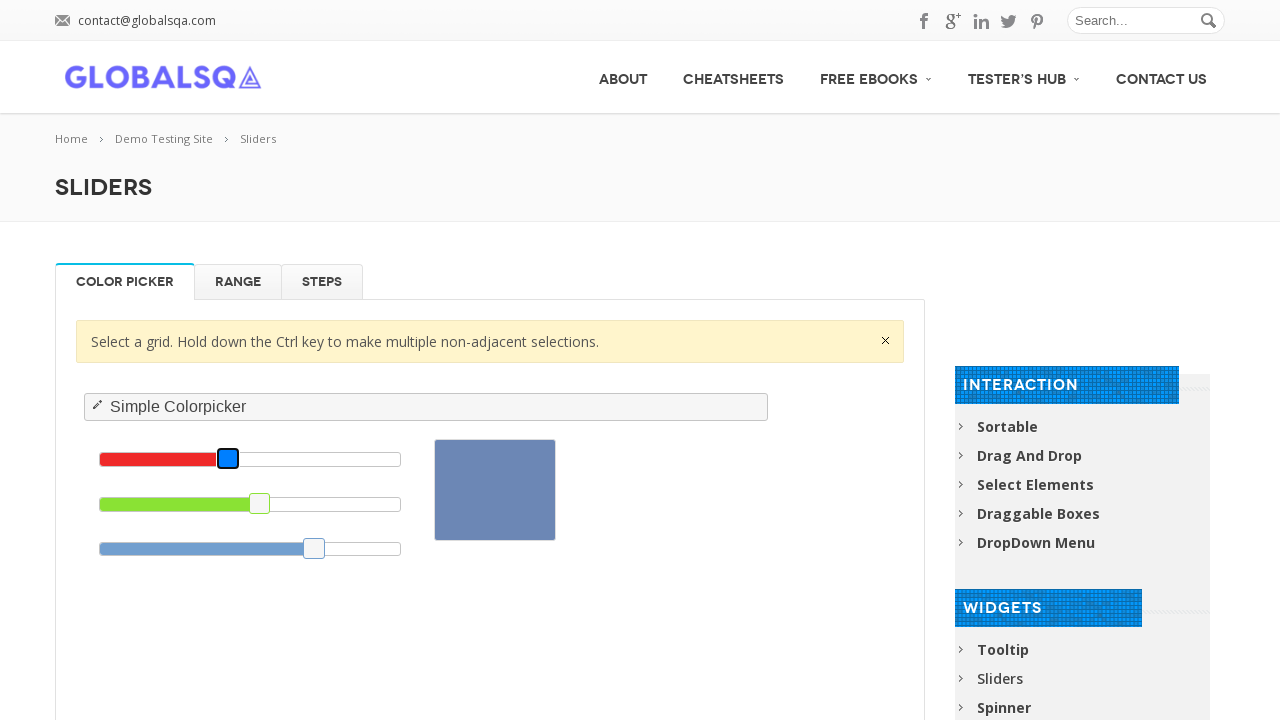

Red slider reached target value of 31.0 at (182, 459)
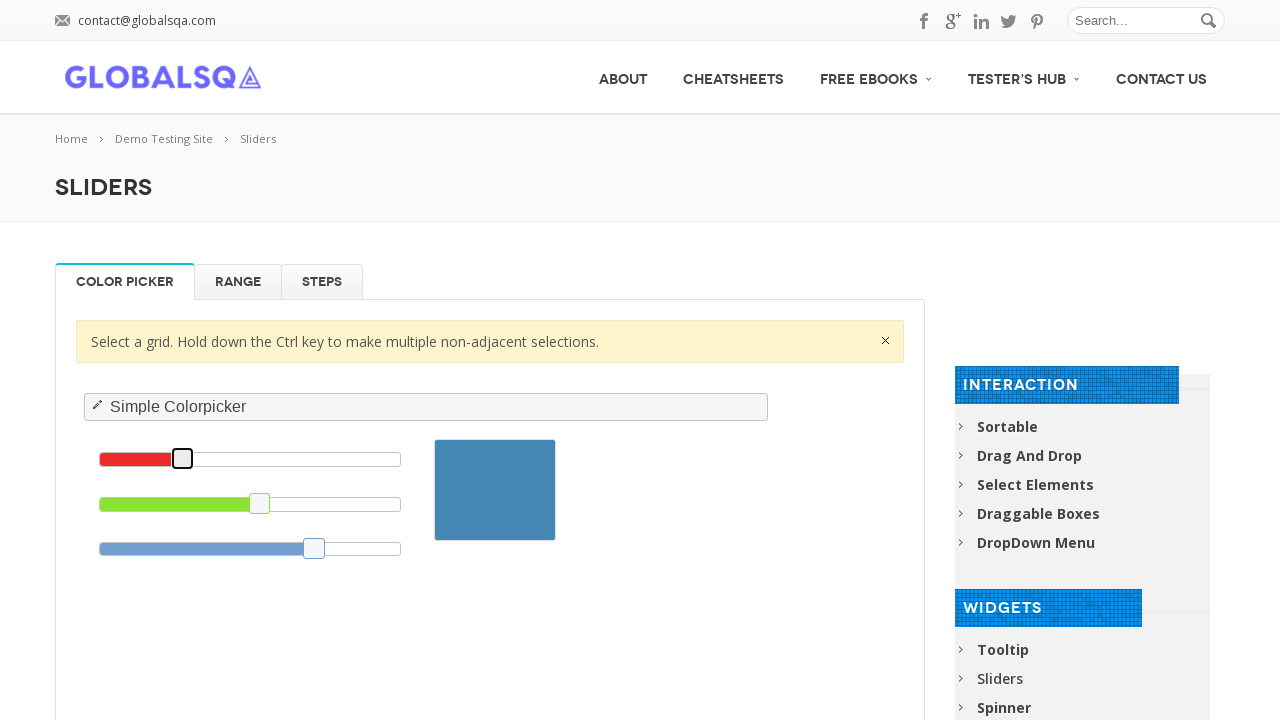

Starting green slider adjustment from 52.9 to 38.0
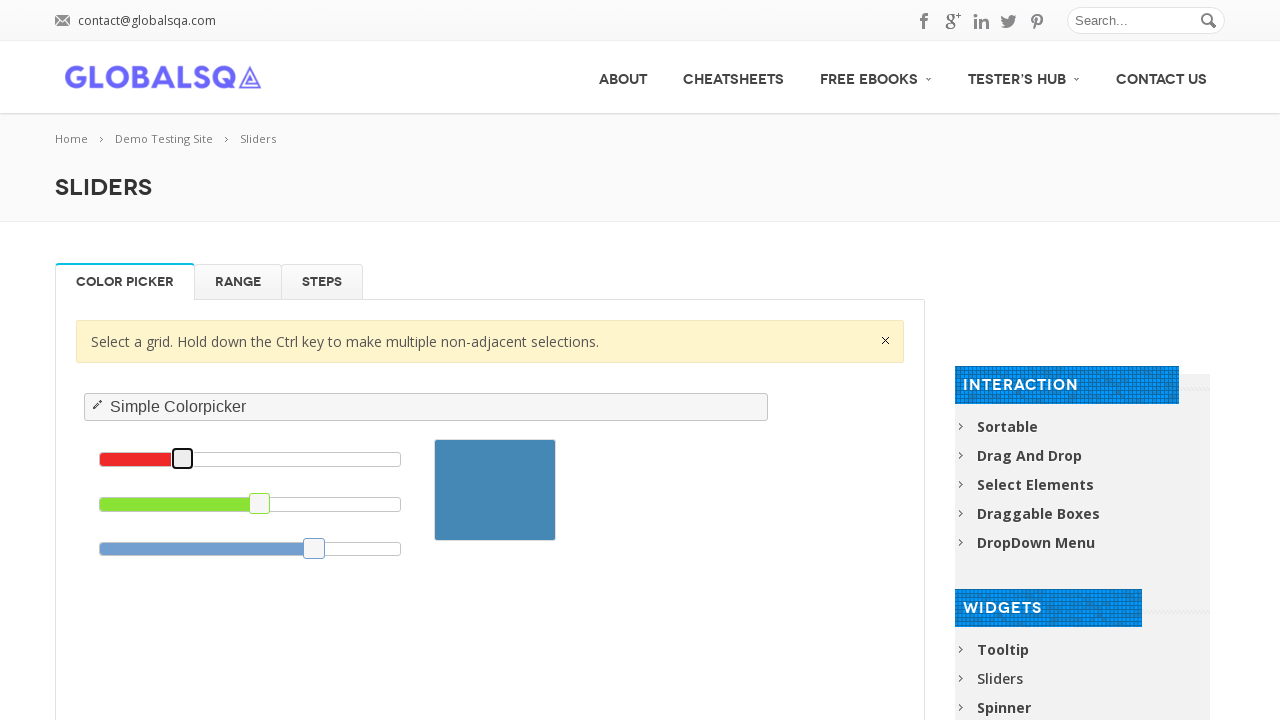

Mouse moved to green slider and drag initiated at (260, 504)
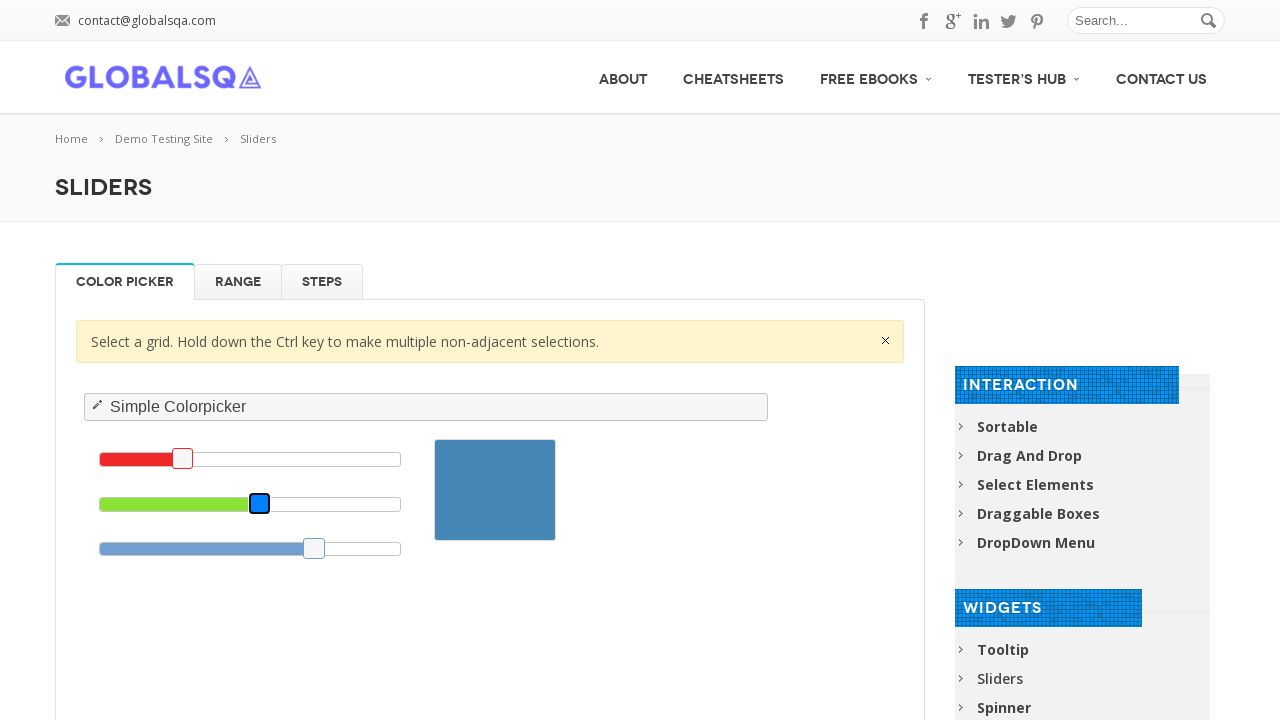

Green slider reached target value of 38.0 at (201, 504)
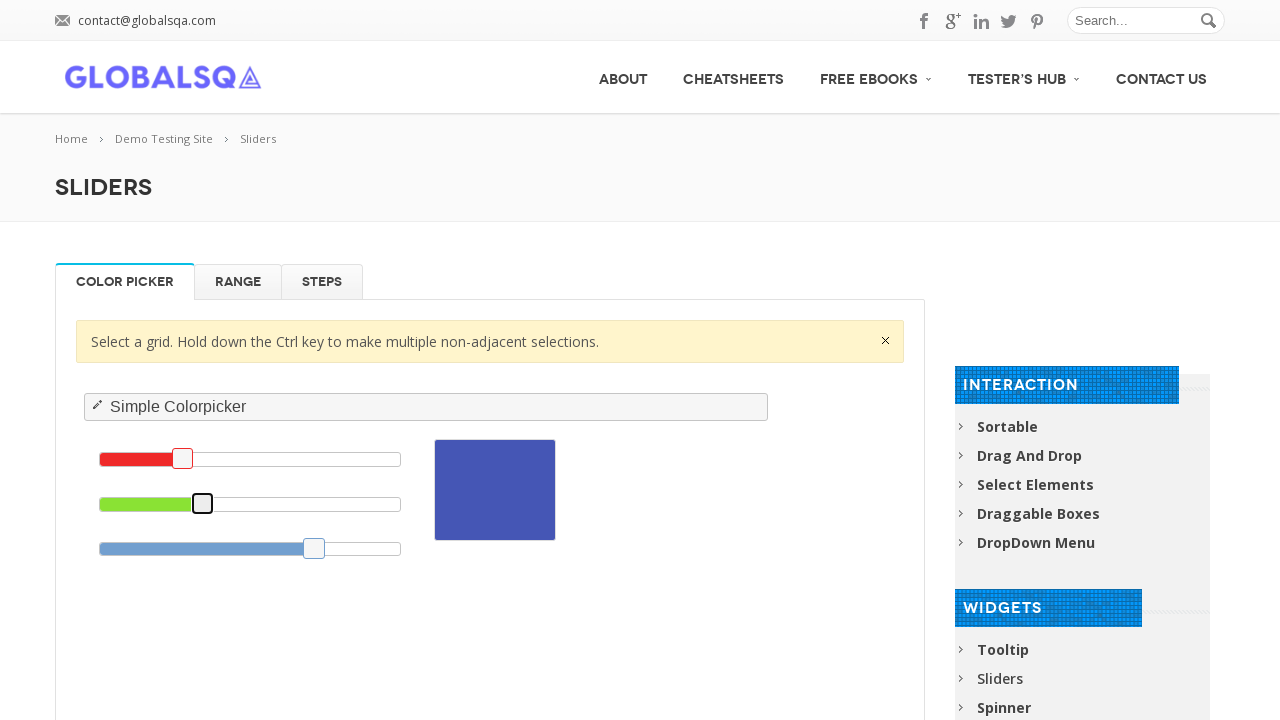

Starting blue slider adjustment from 71.0 to 42.0
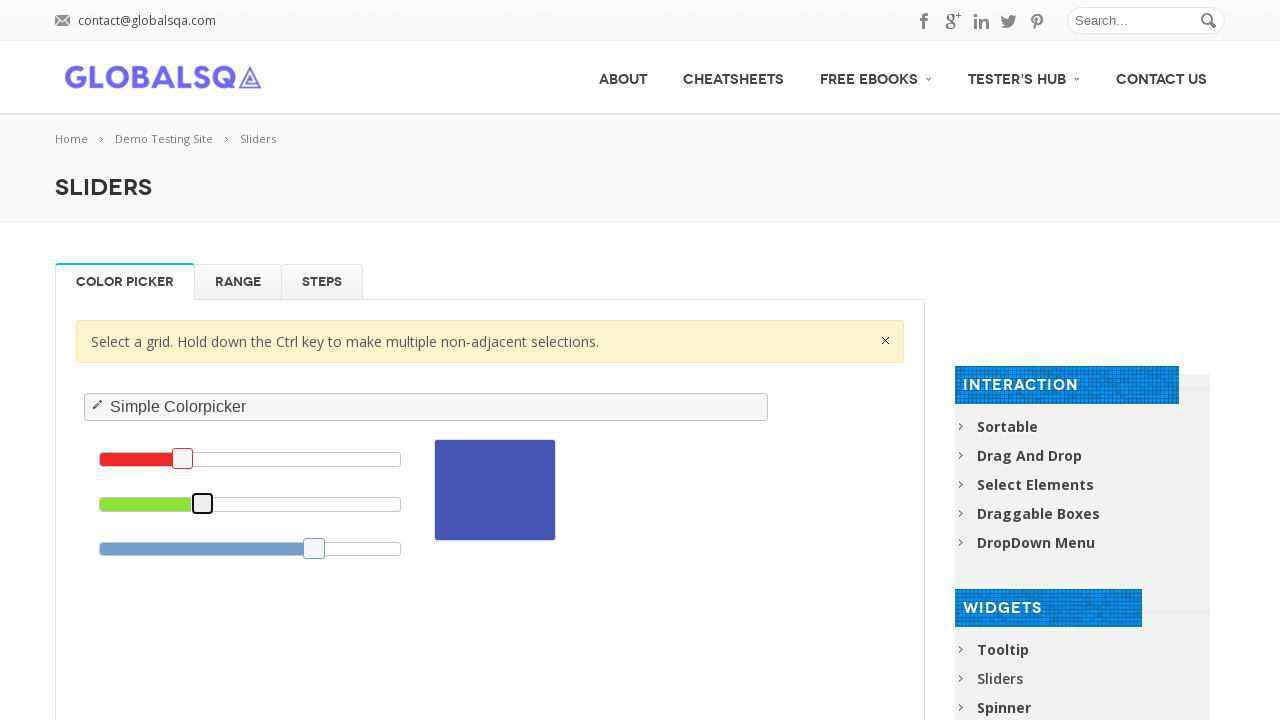

Mouse moved to blue slider and drag initiated at (314, 548)
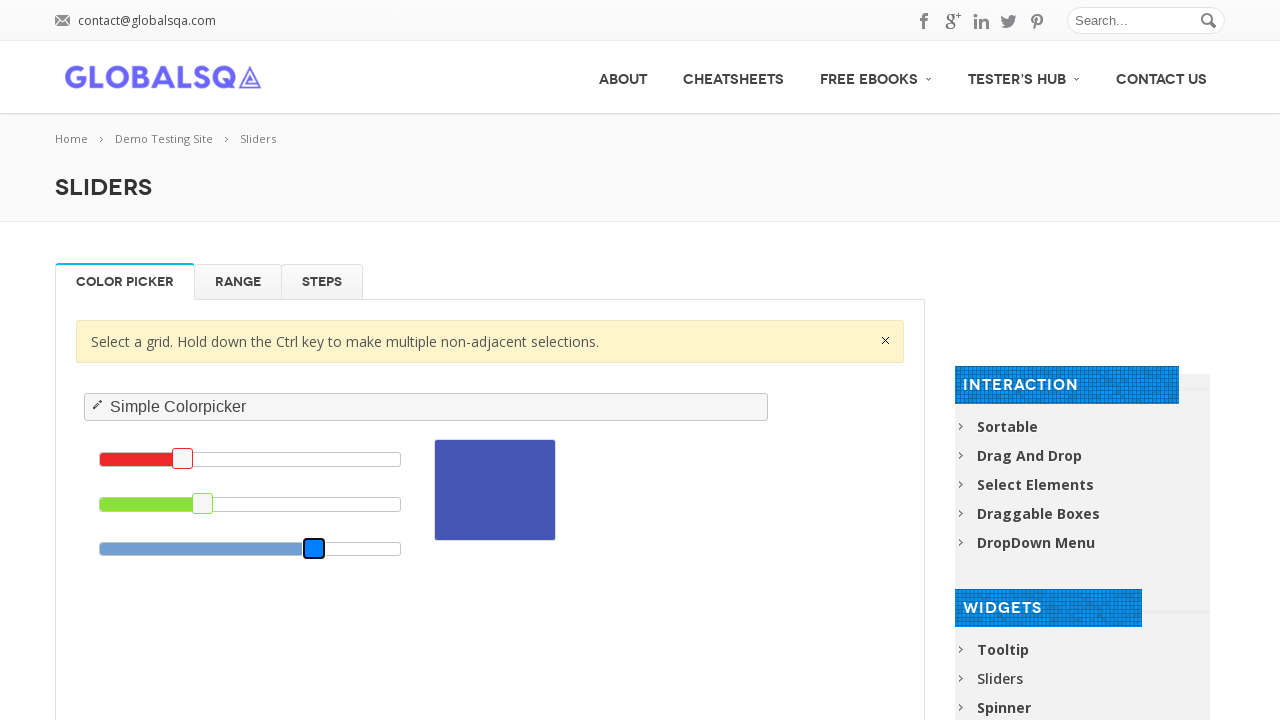

Blue slider reached target value of 42.0 at (226, 548)
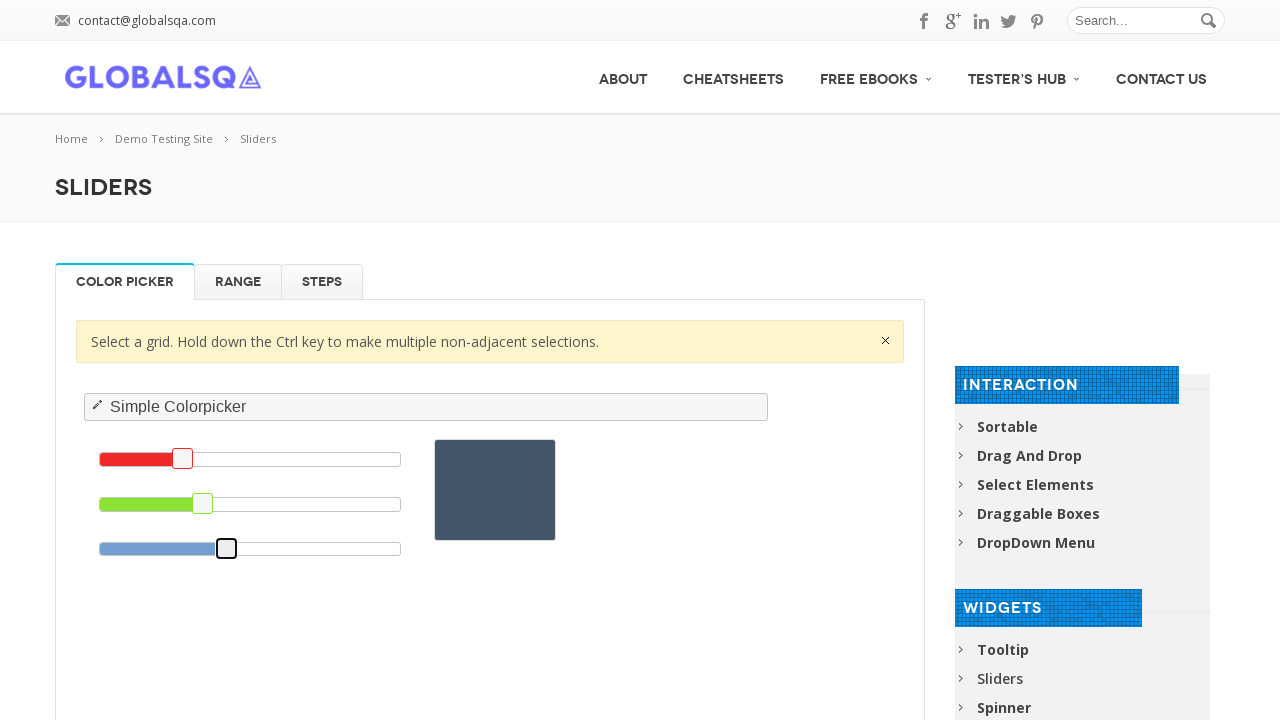

Starting red slider adjustment from 27.1 to 72.0
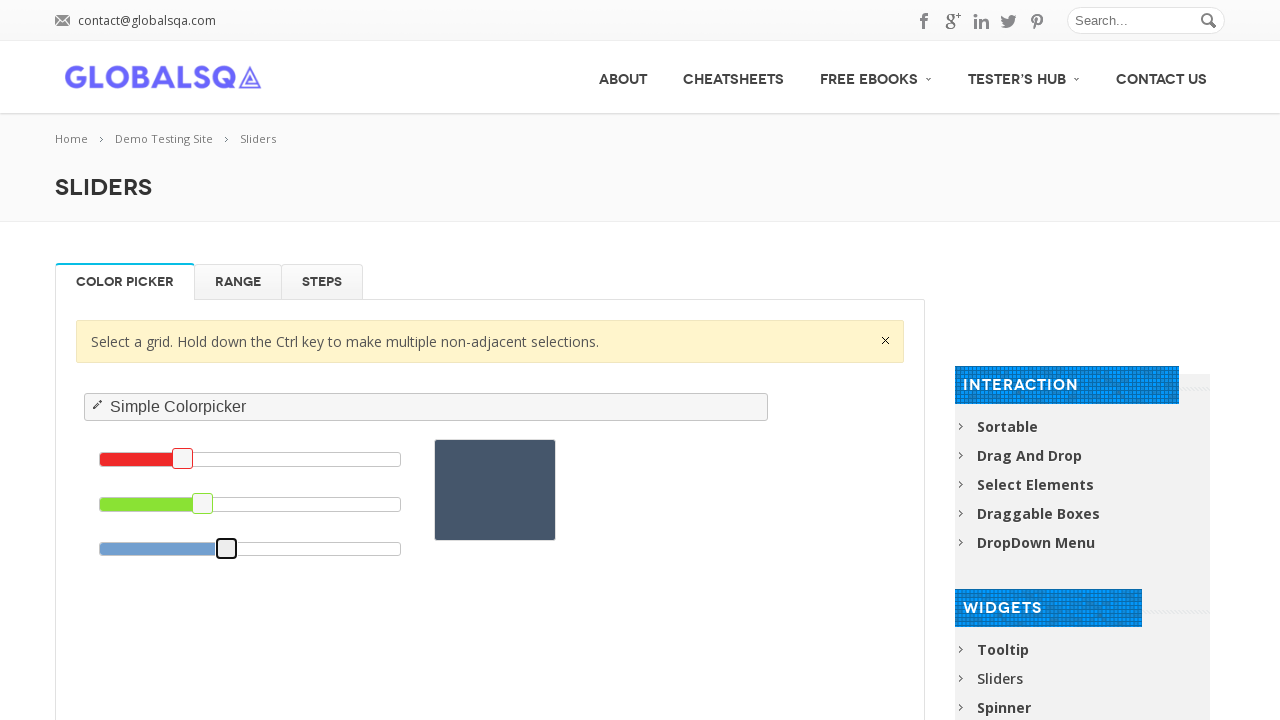

Mouse moved to red slider and drag initiated at (182, 459)
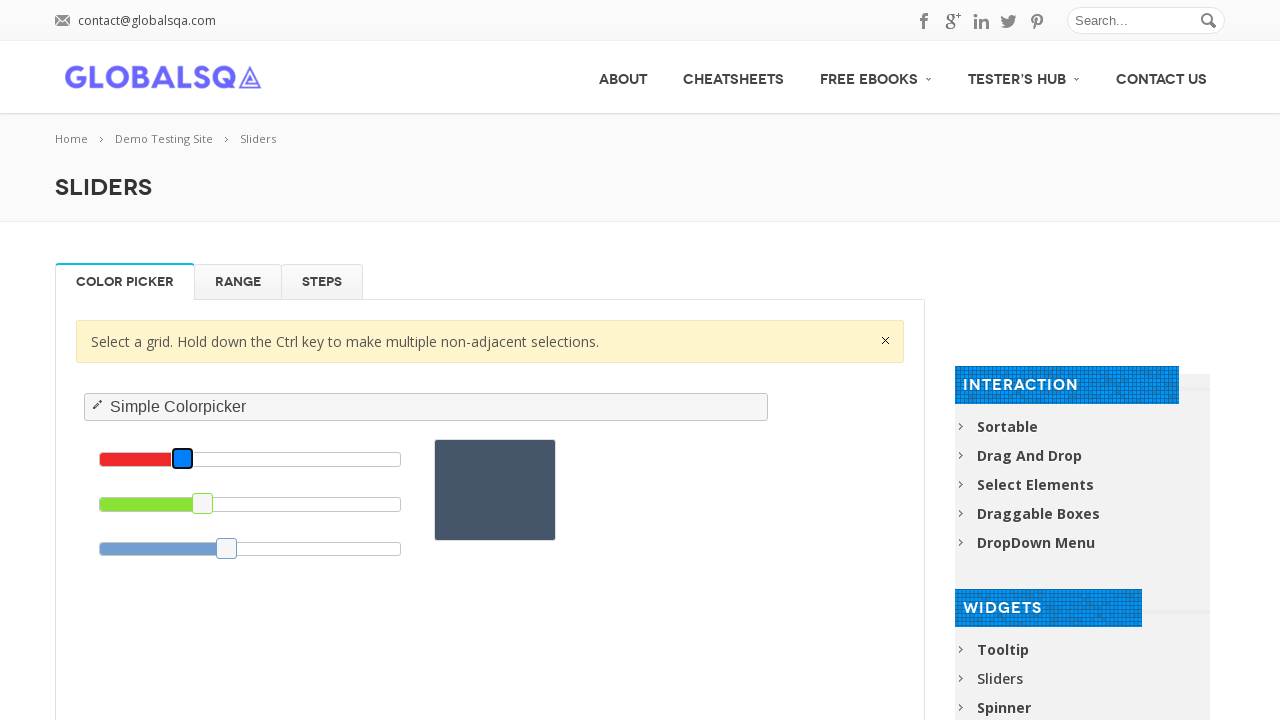

Red slider reached target value of 72.0 at (328, 459)
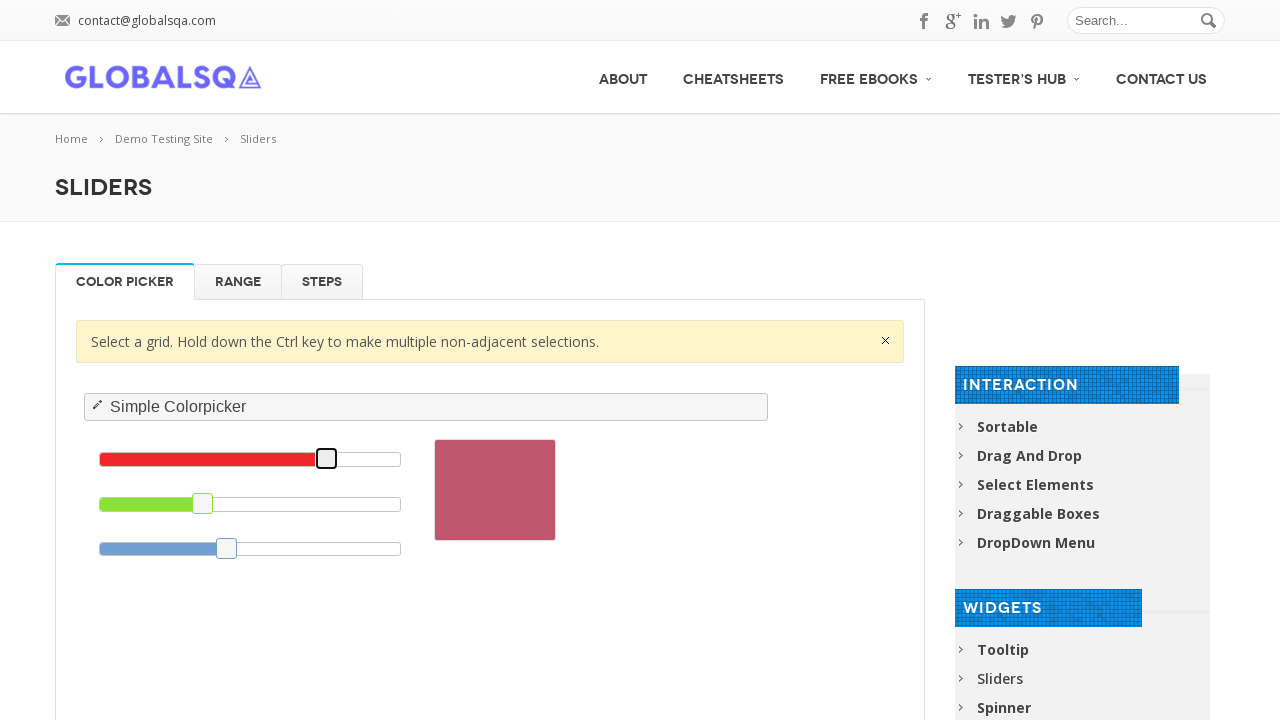

Starting green slider adjustment from 33.7 to 77.0
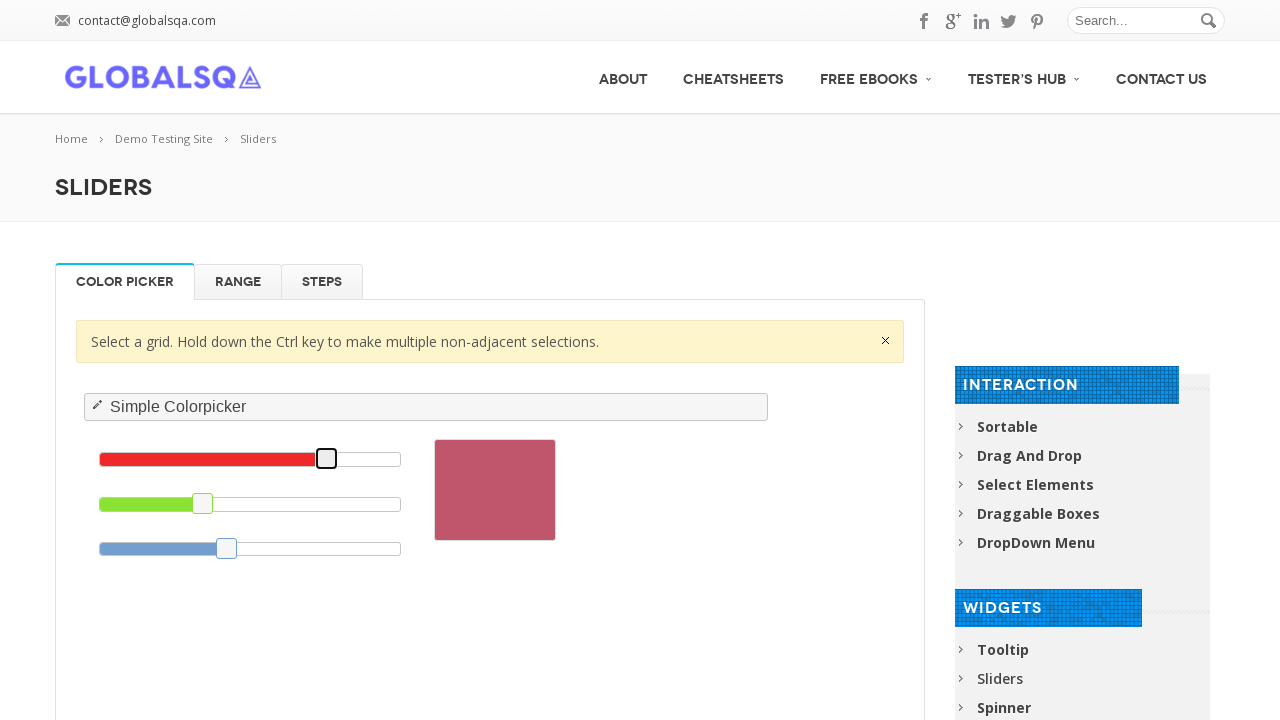

Mouse moved to green slider and drag initiated at (202, 504)
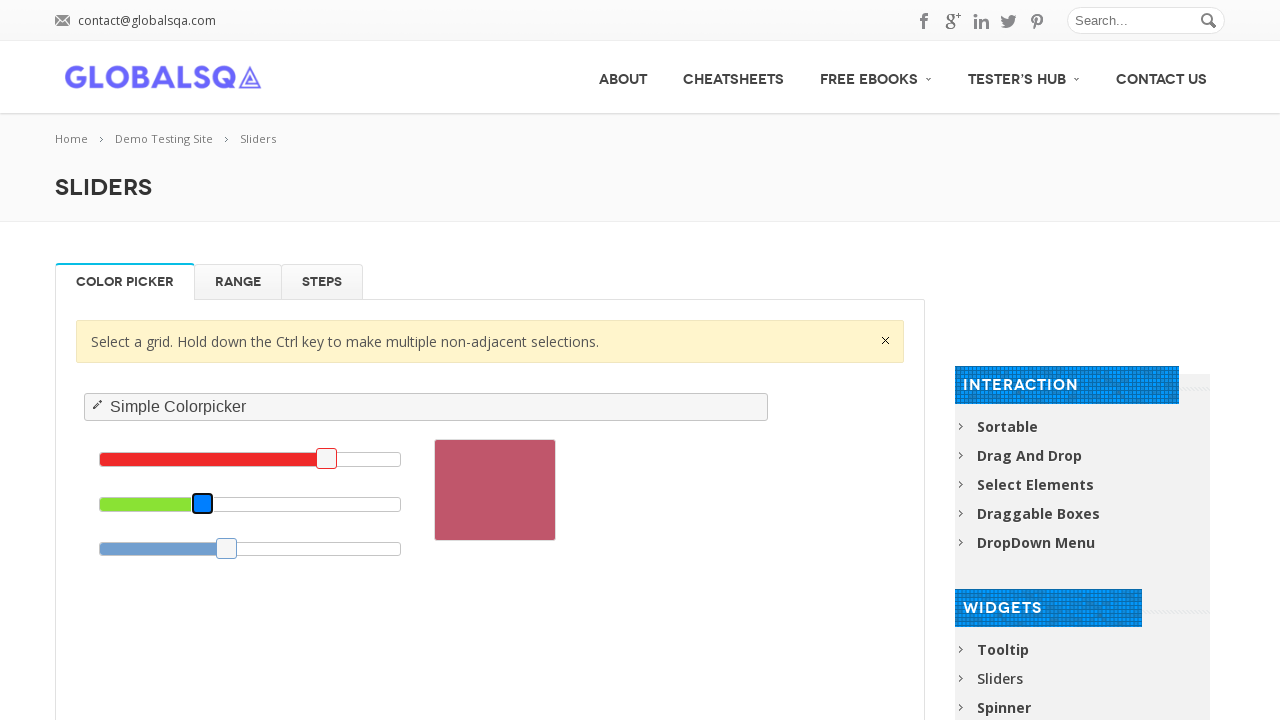

Green slider reached target value of 77.0 at (334, 504)
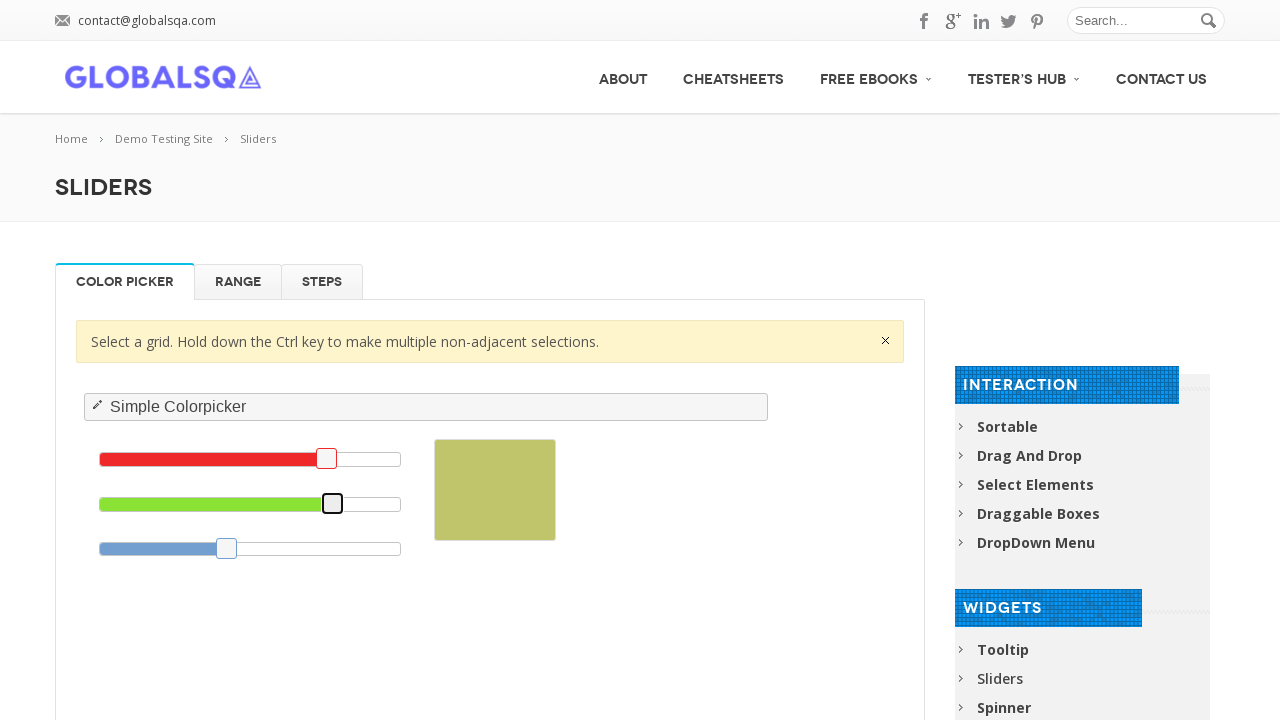

Starting blue slider adjustment from 42.0 to 55.0
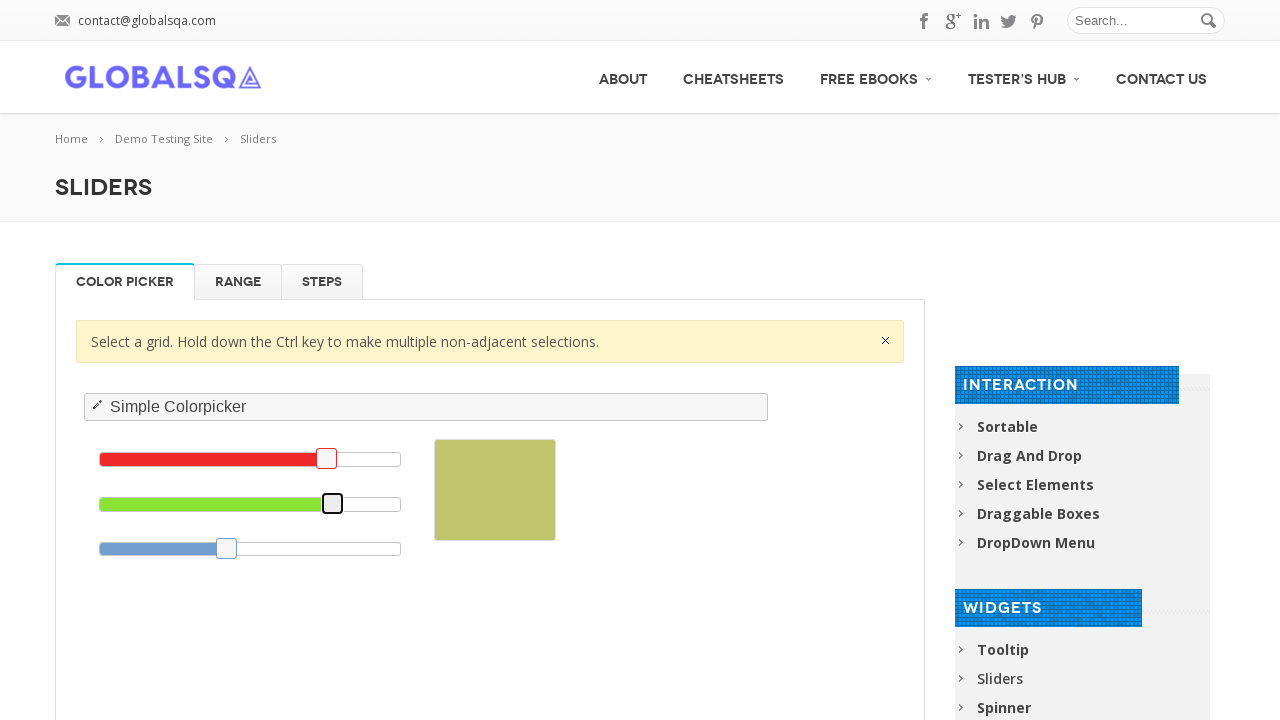

Mouse moved to blue slider and drag initiated at (227, 548)
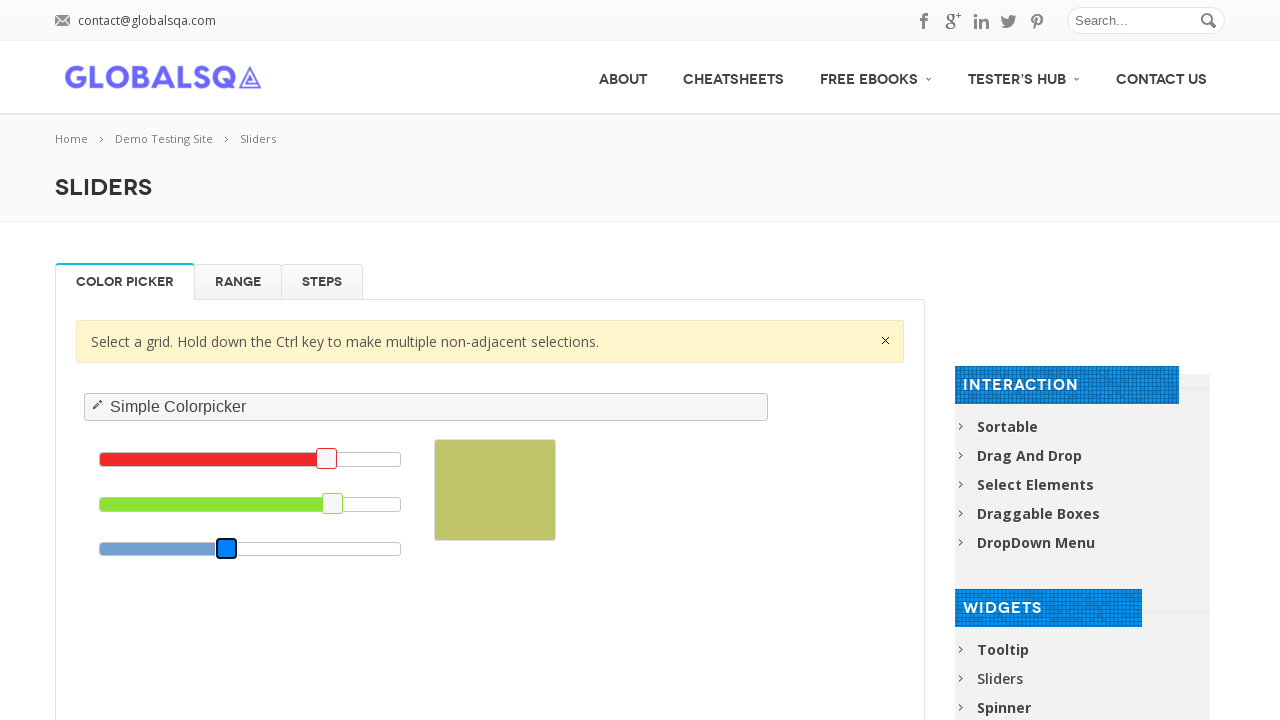

Blue slider reached target value of 55.0 at (272, 548)
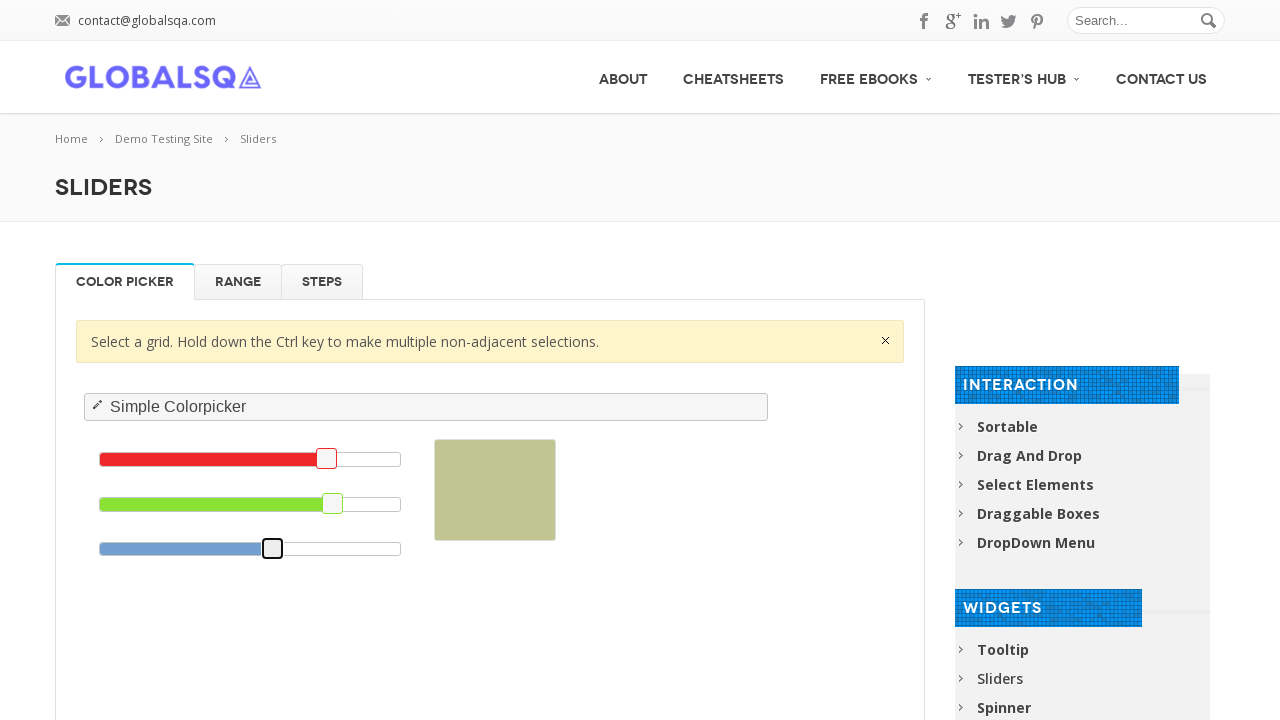

Starting red slider adjustment from 75.3 to 17.0
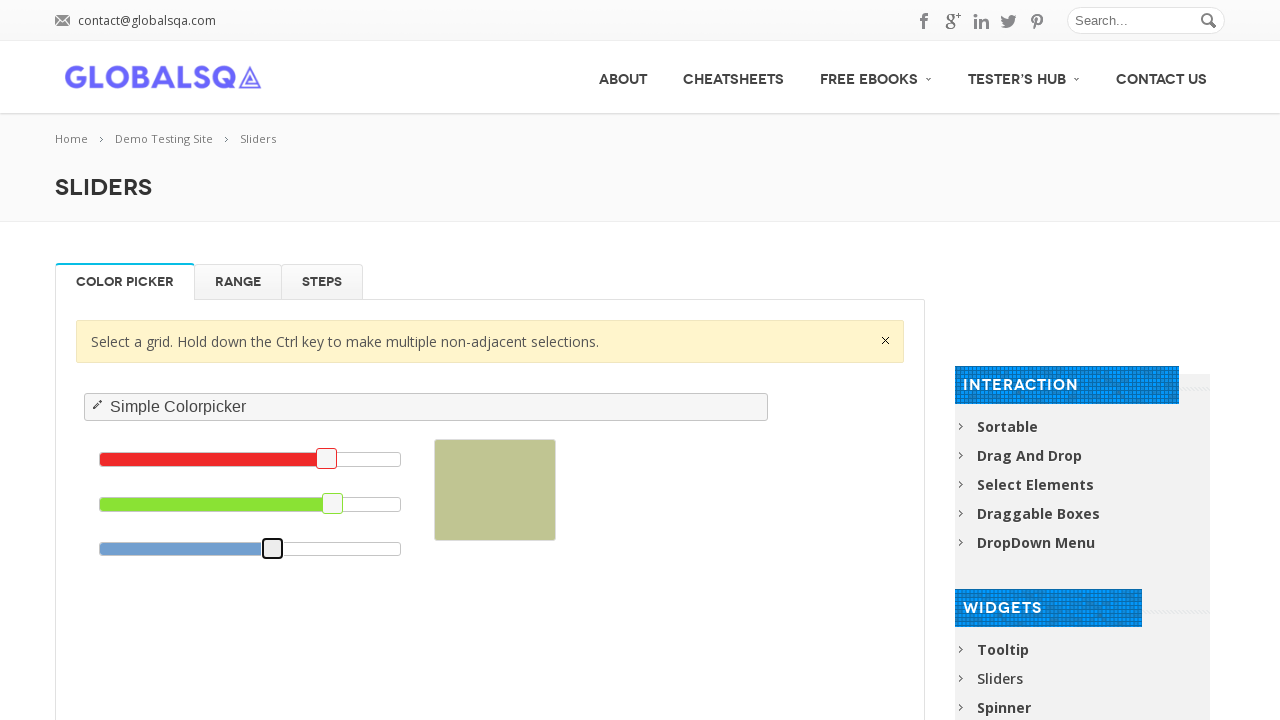

Mouse moved to red slider and drag initiated at (327, 459)
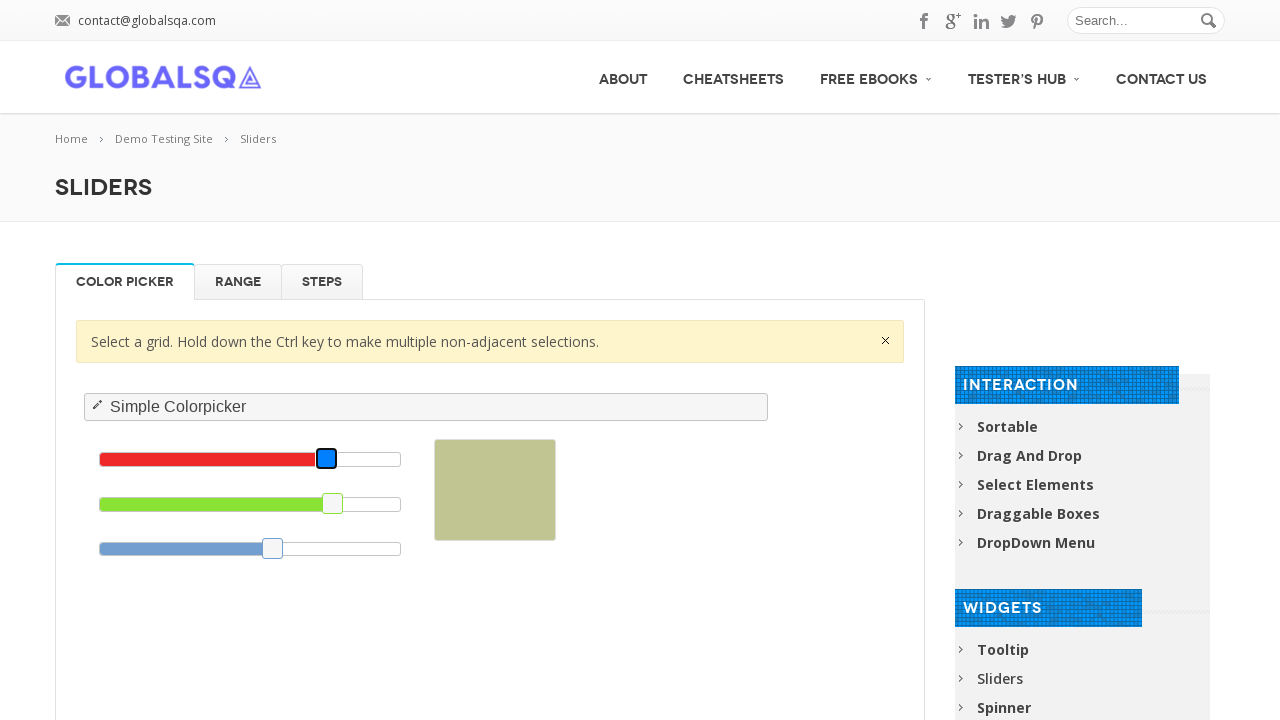

Red slider reached target value of 17.0 at (151, 459)
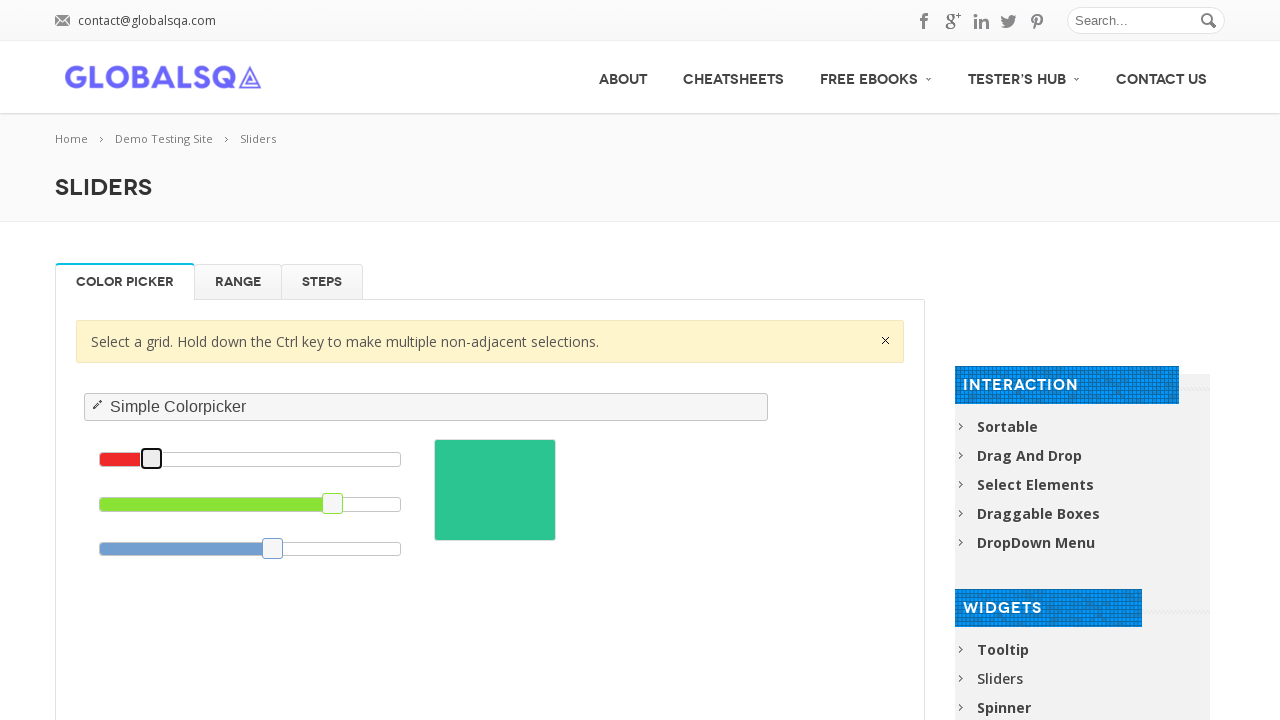

Starting green slider adjustment from 77.3 to 54.0
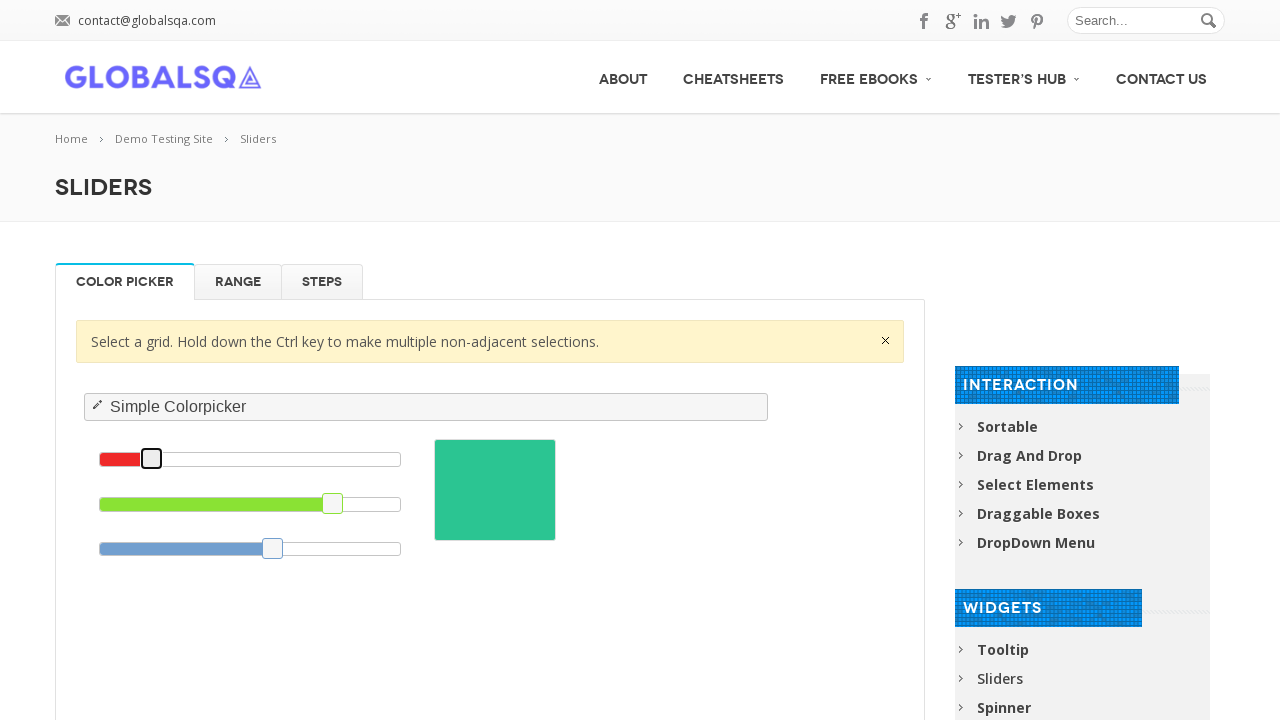

Mouse moved to green slider and drag initiated at (333, 504)
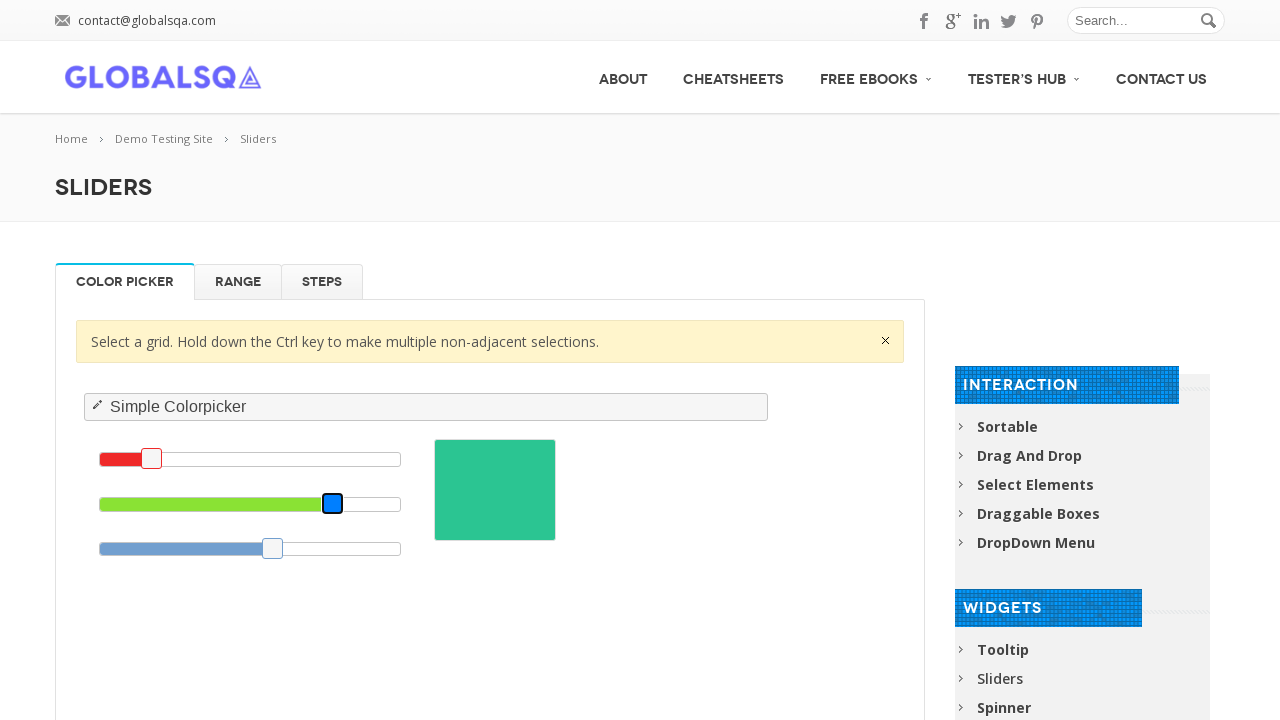

Green slider reached target value of 54.0 at (257, 504)
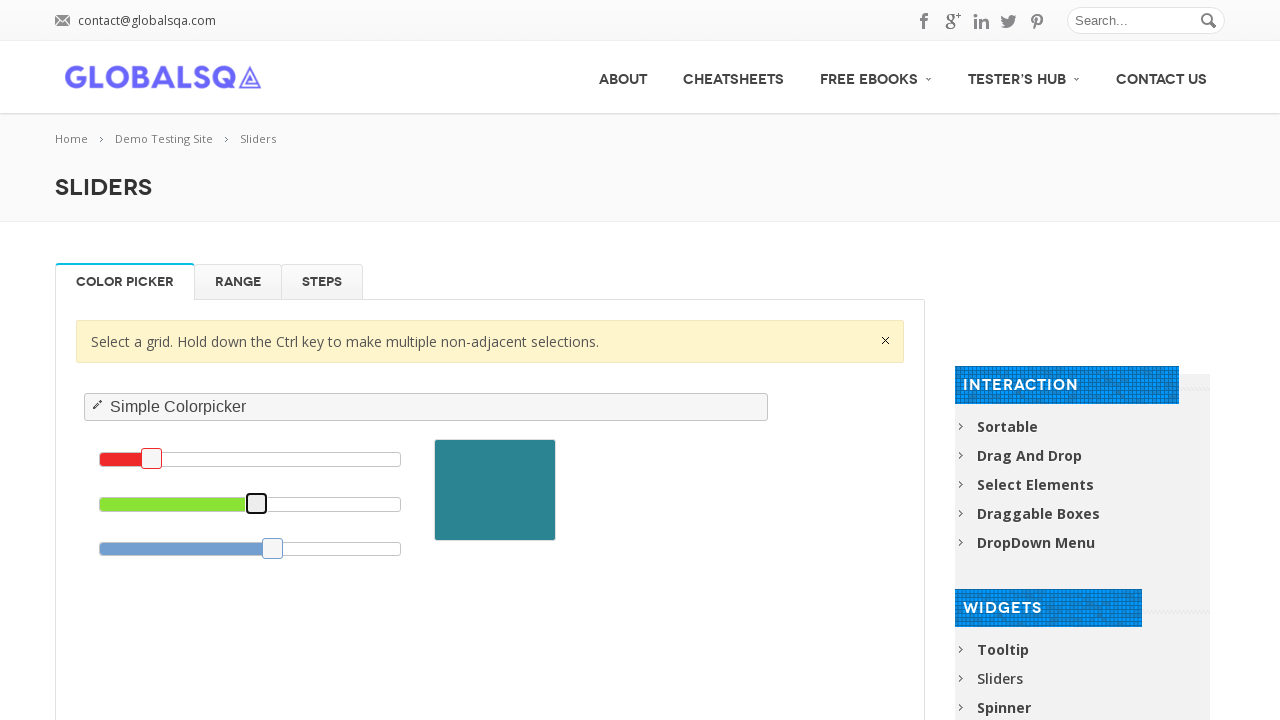

Starting blue slider adjustment from 57.3 to 60.0
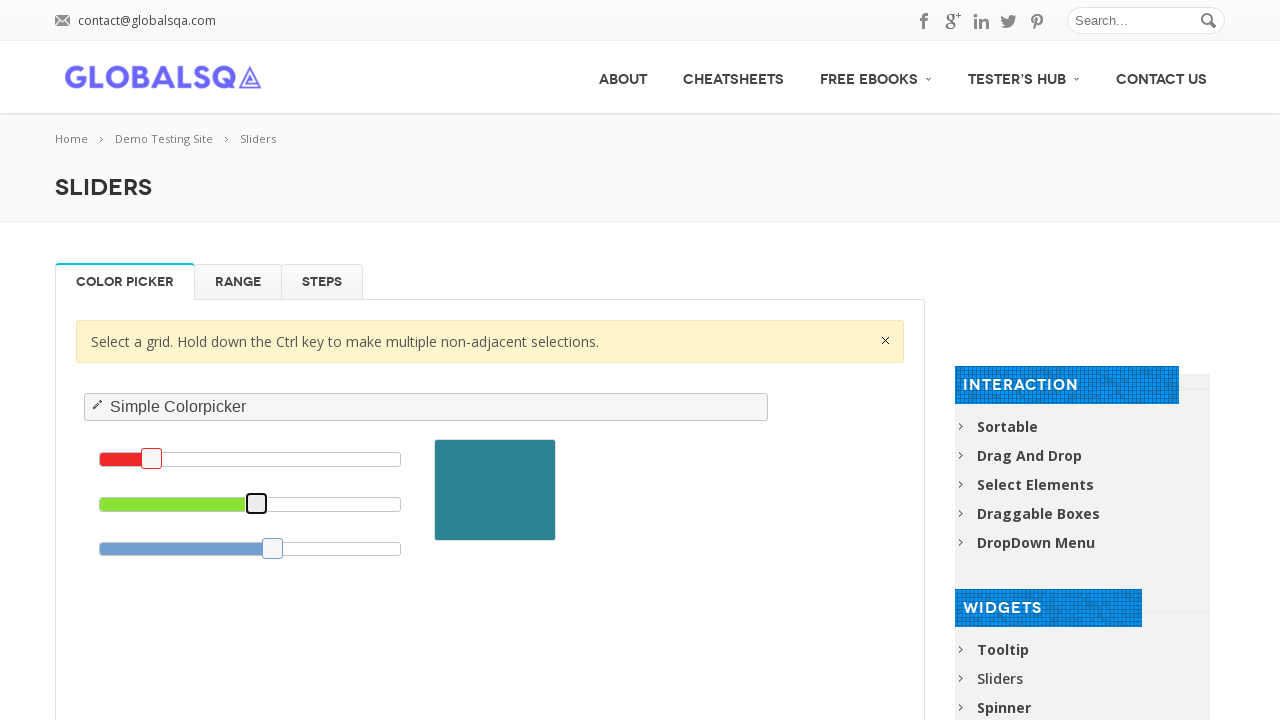

Mouse moved to blue slider and drag initiated at (273, 548)
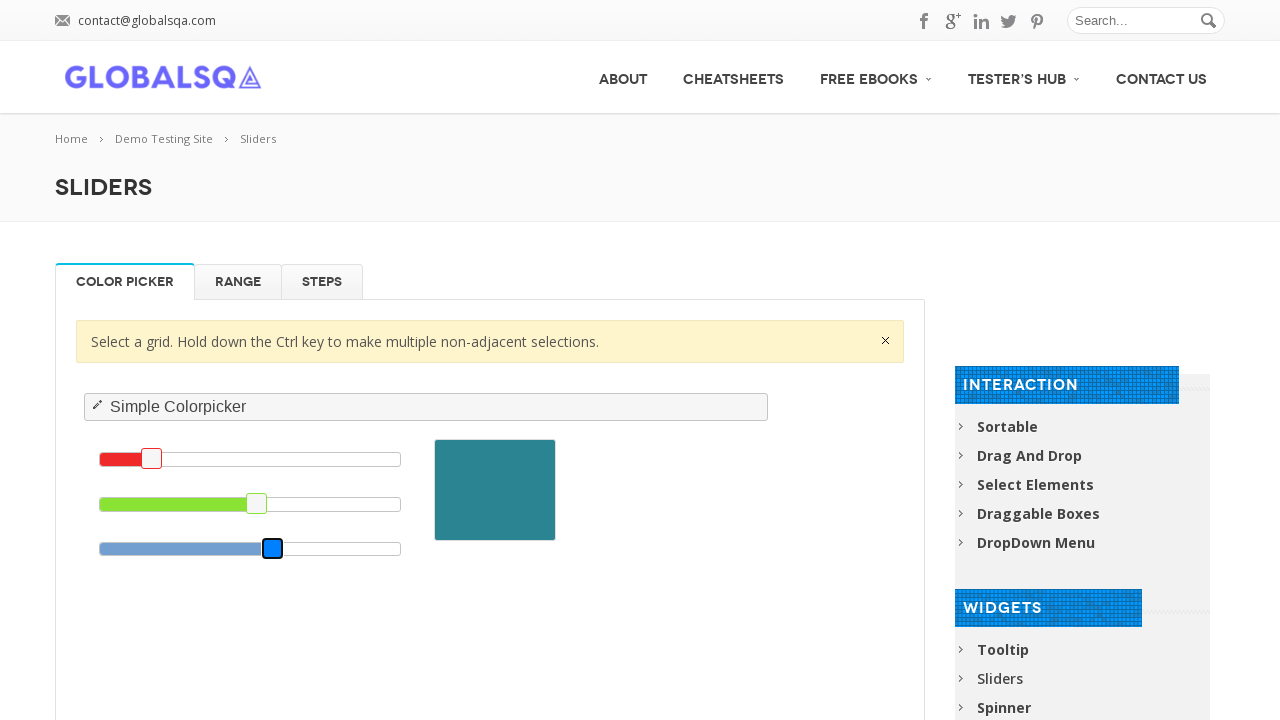

Blue slider reached target value of 60.0 at (288, 548)
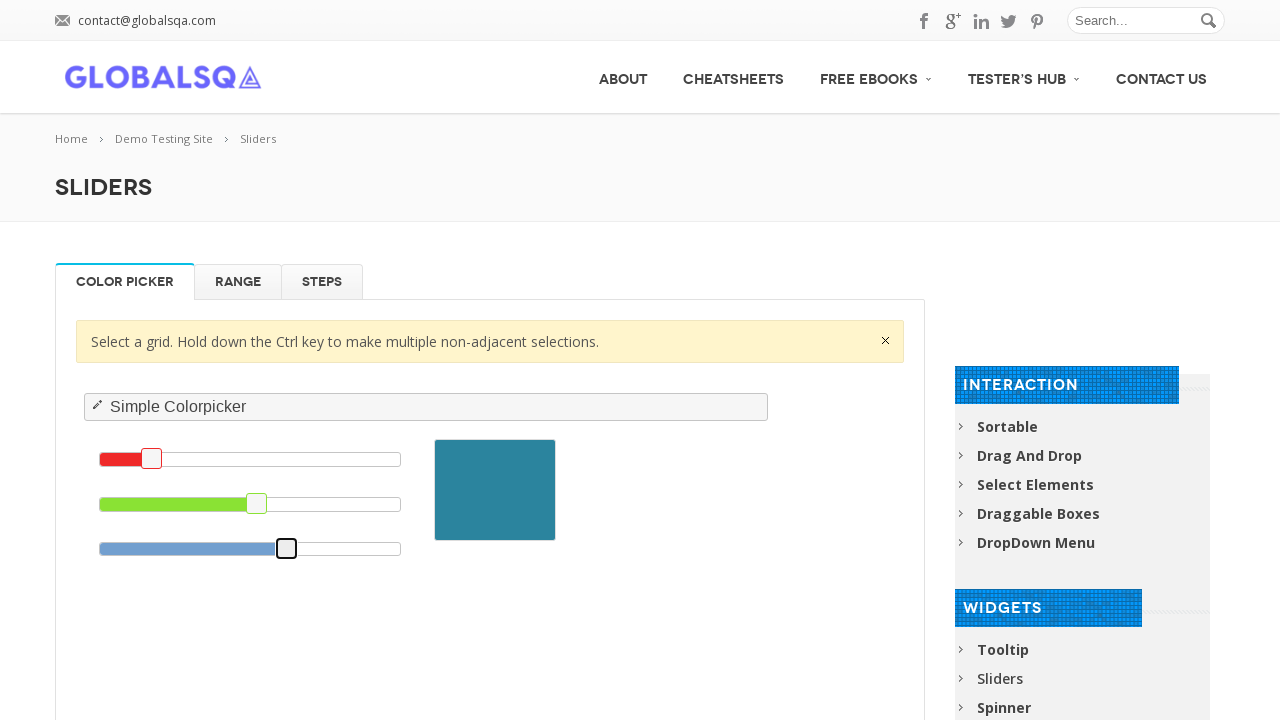

Starting red slider adjustment from 16.9 to 43.0
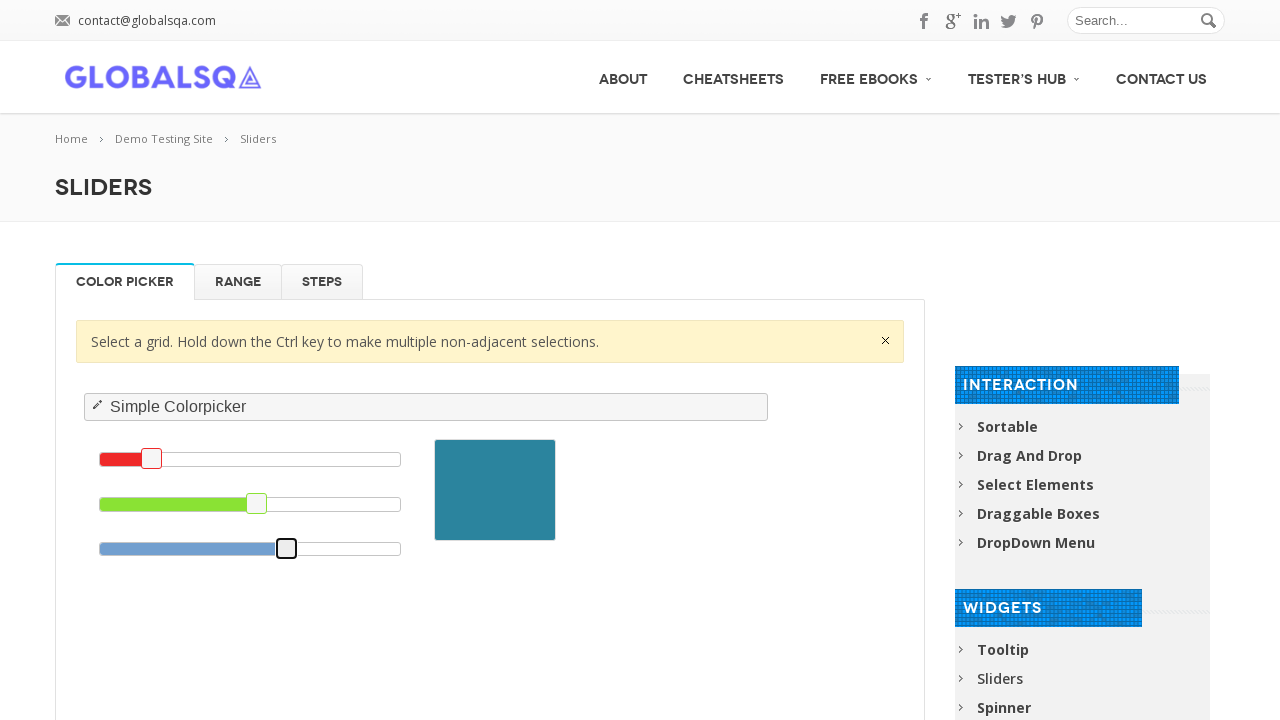

Mouse moved to red slider and drag initiated at (152, 459)
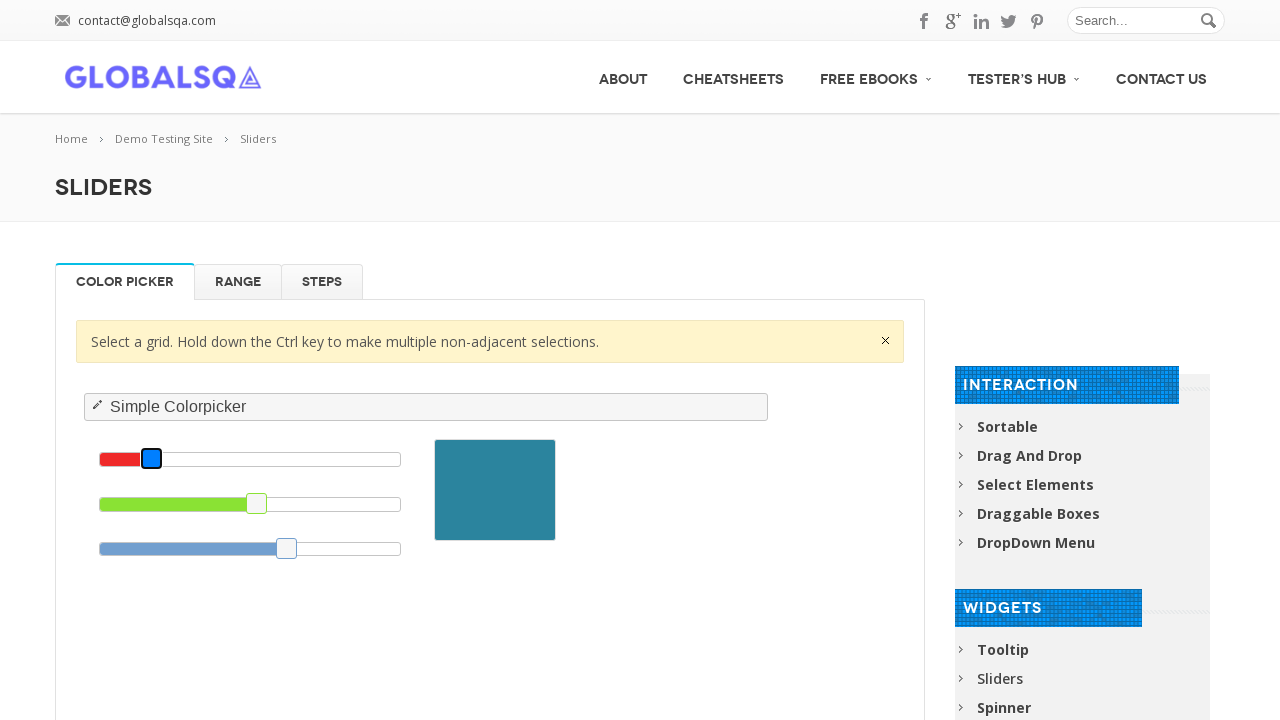

Red slider reached target value of 43.0 at (243, 459)
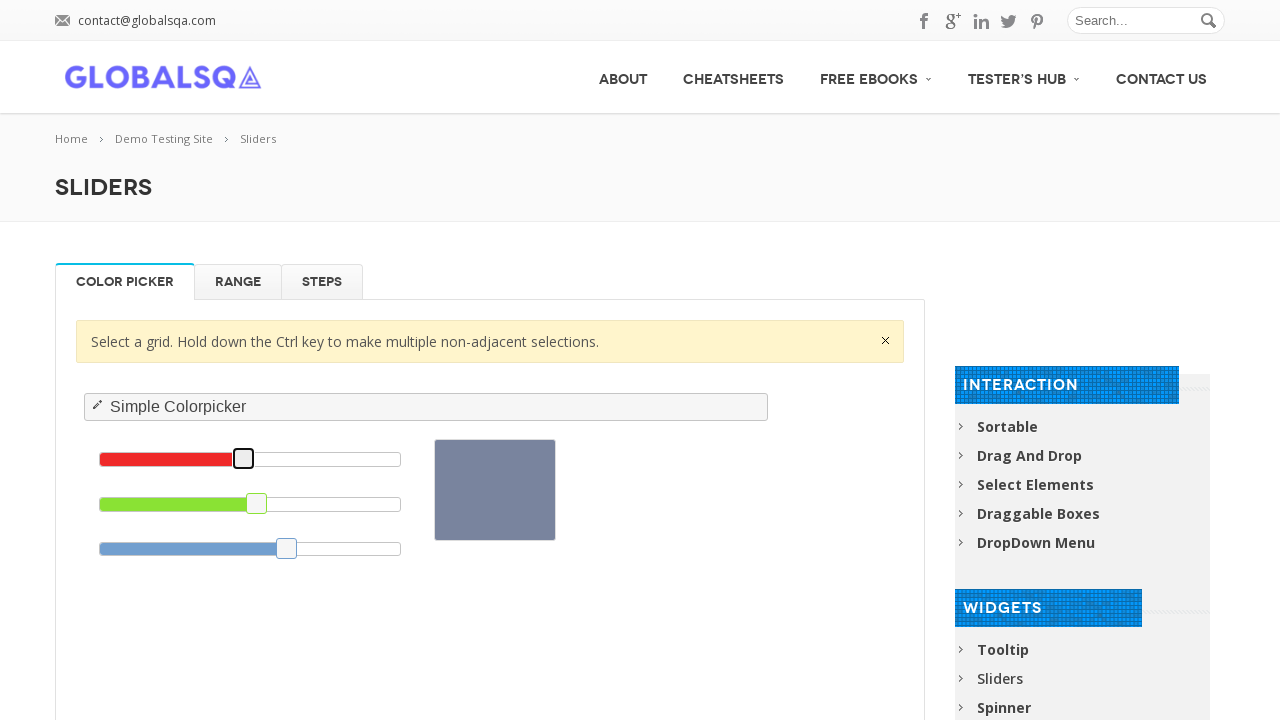

Starting green slider adjustment from 51.8 to 76.0
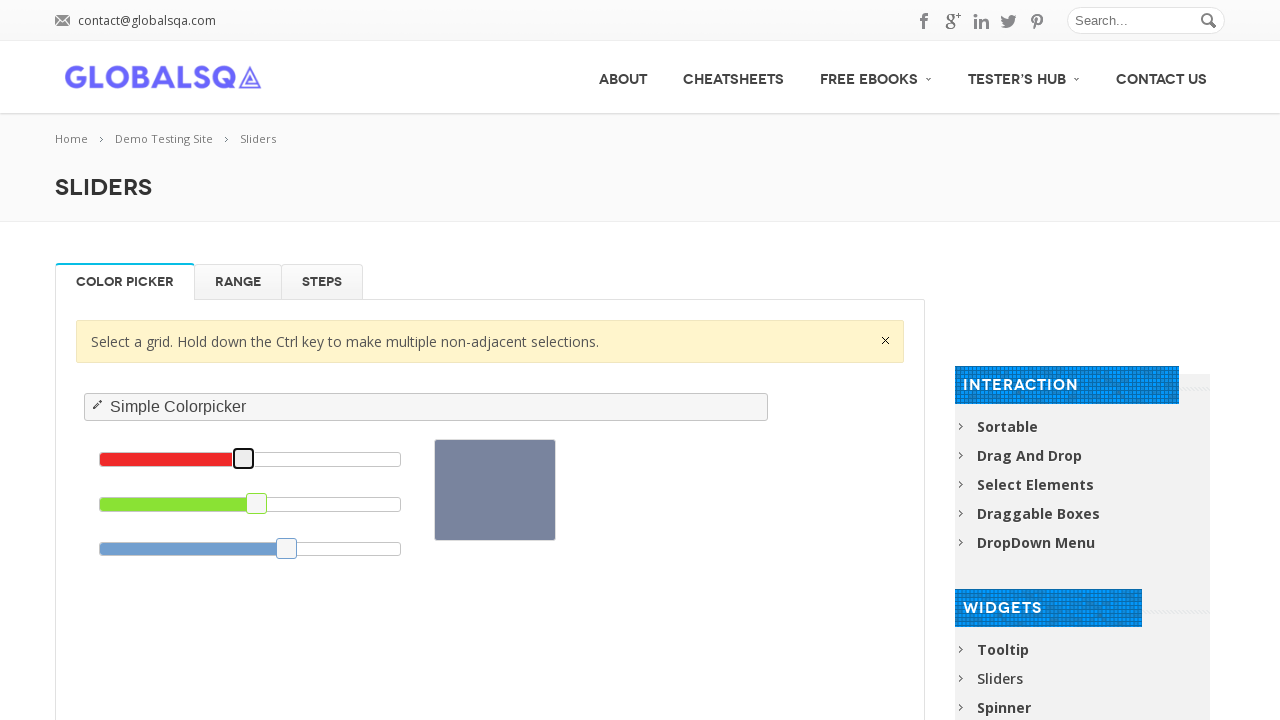

Mouse moved to green slider and drag initiated at (256, 504)
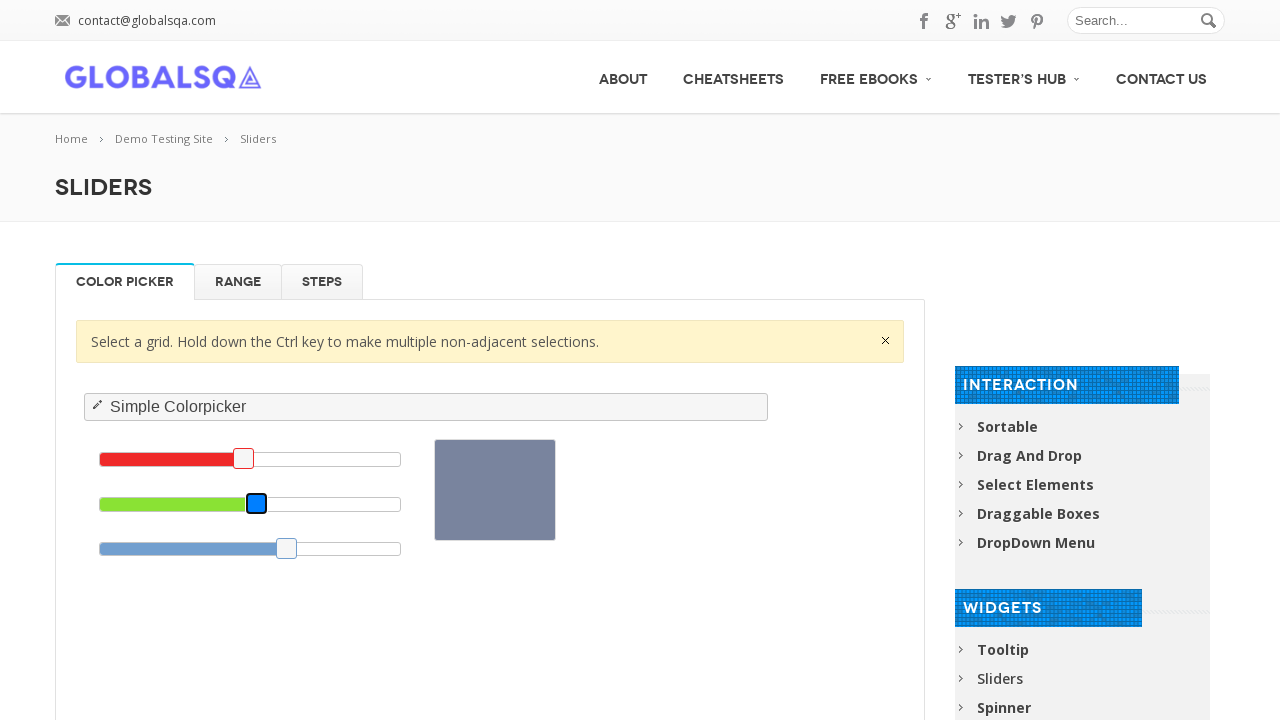

Green slider reached target value of 76.0 at (343, 504)
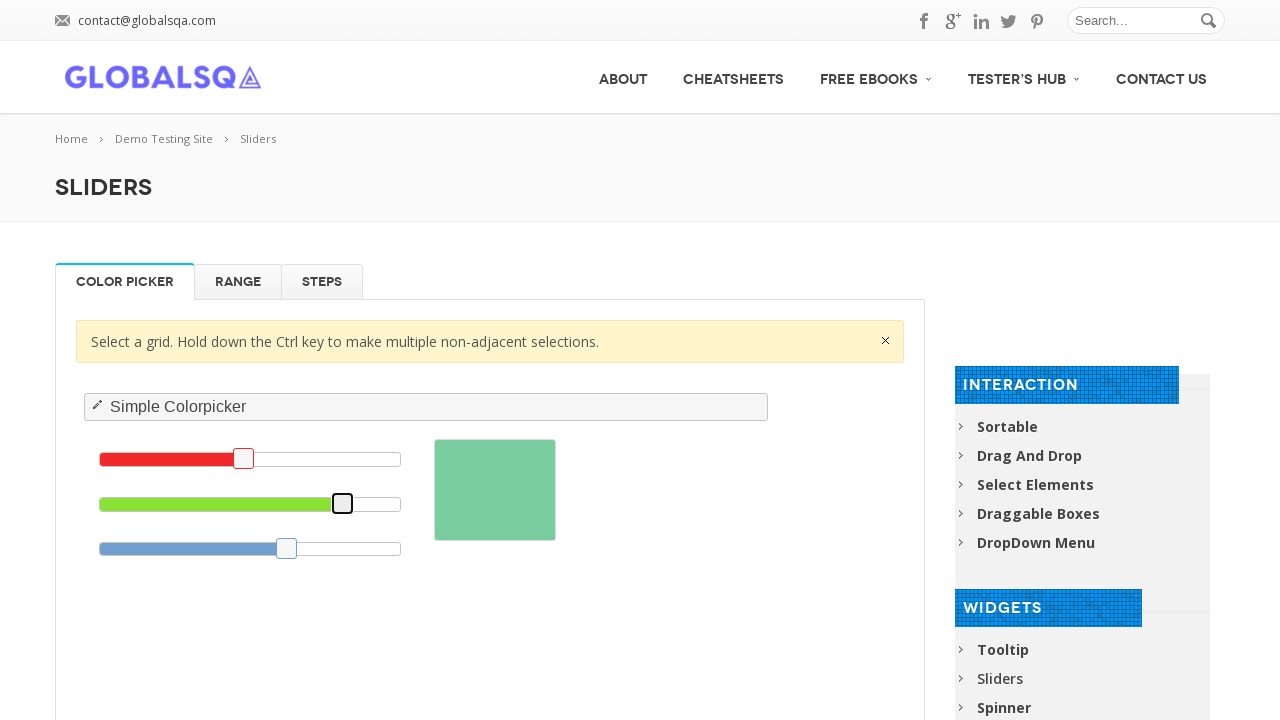

Starting blue slider adjustment from 62.0 to 16.0
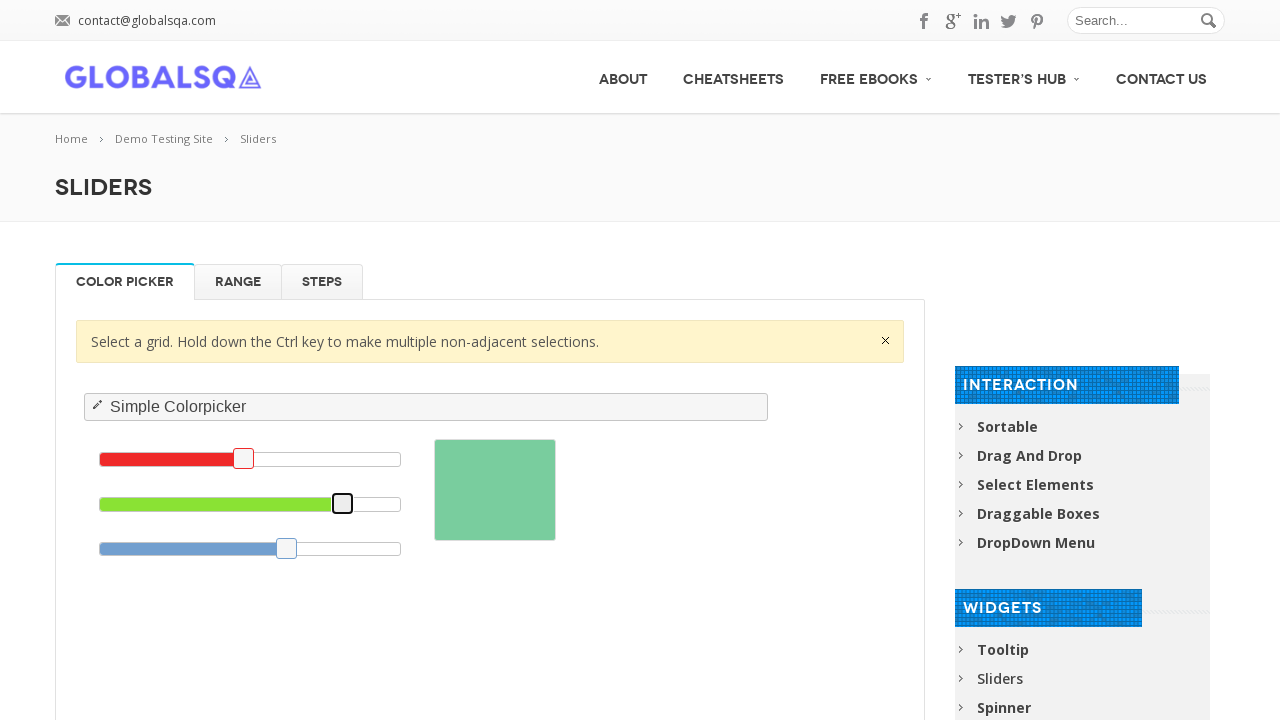

Mouse moved to blue slider and drag initiated at (287, 548)
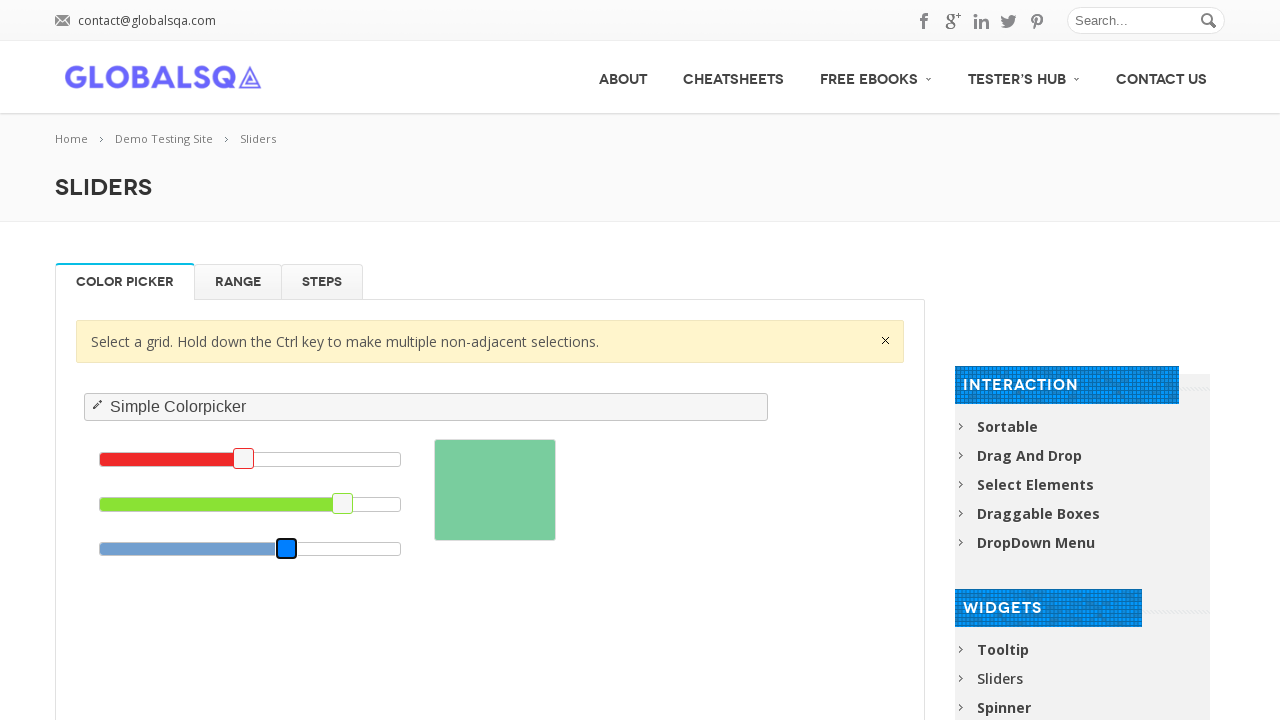

Blue slider reached target value of 16.0 at (141, 548)
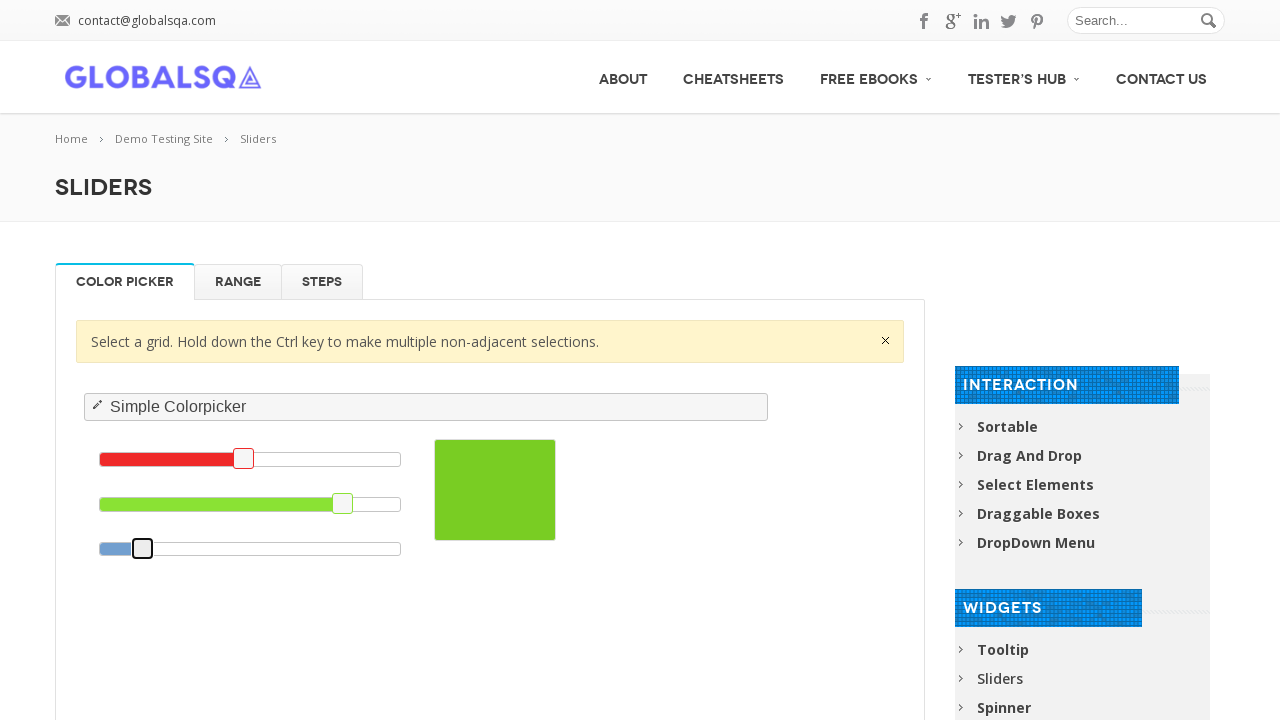

Starting red slider adjustment from 47.5 to 75.0
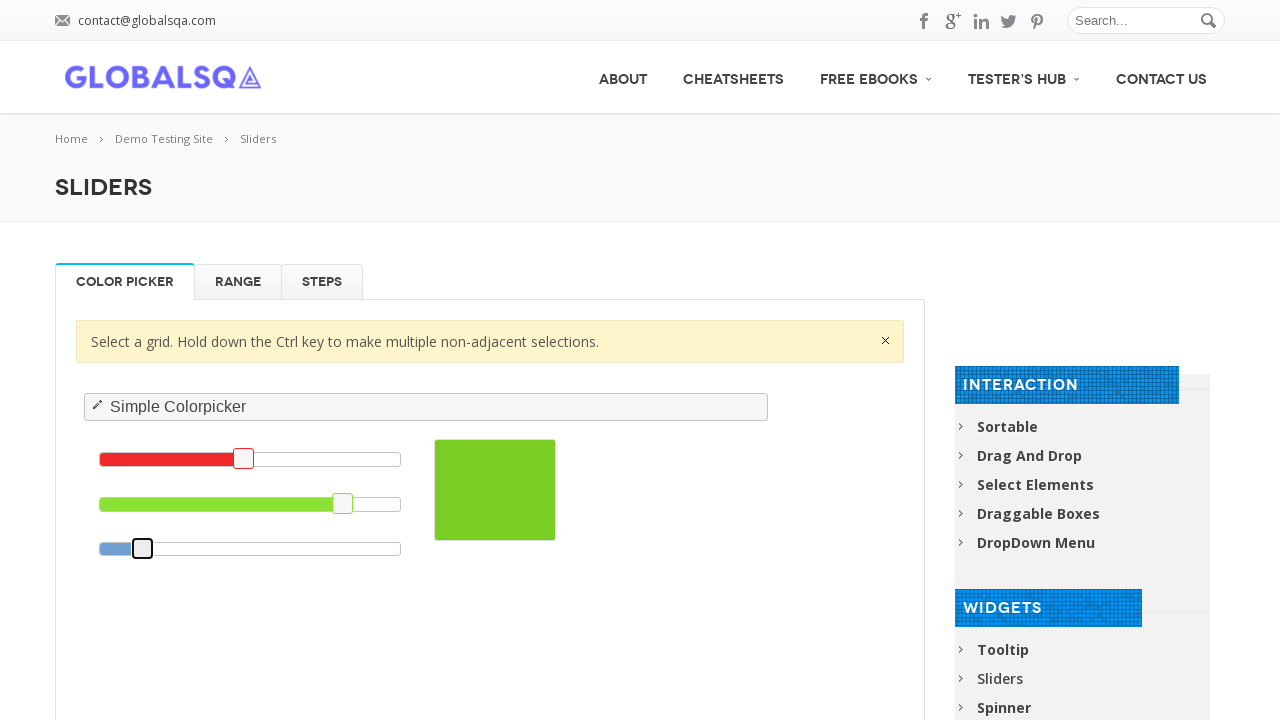

Mouse moved to red slider and drag initiated at (243, 459)
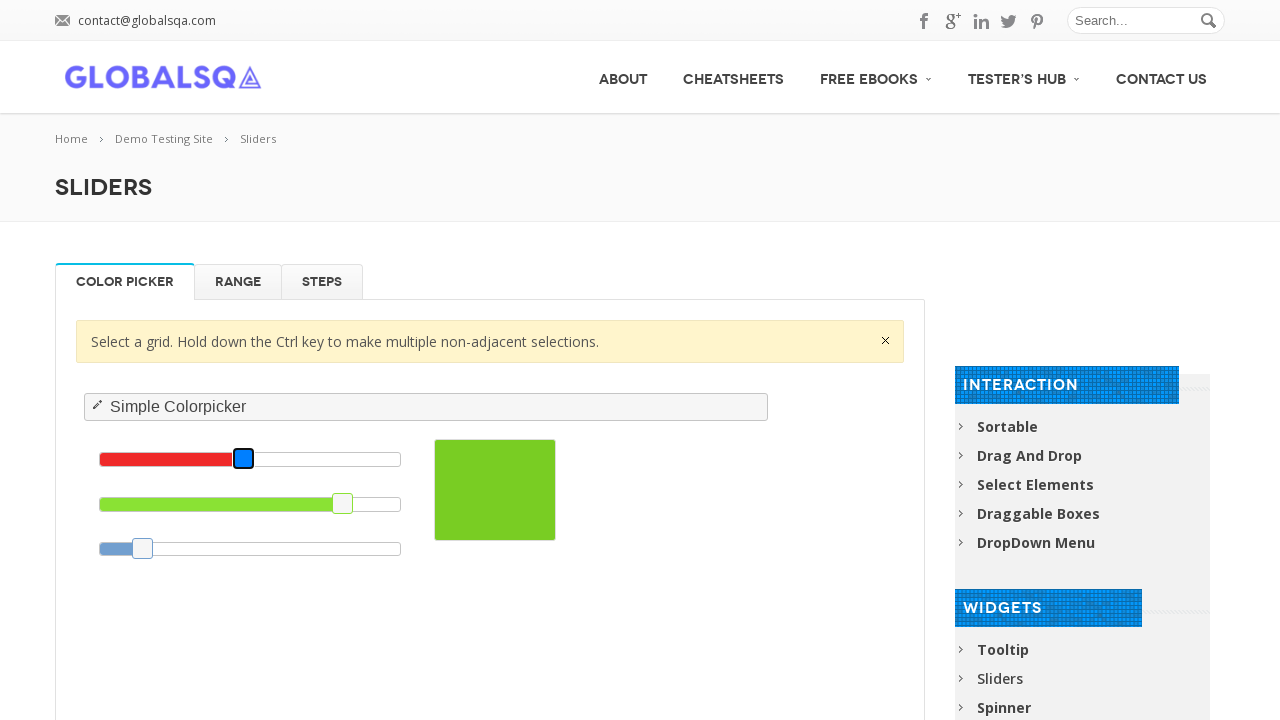

Red slider reached target value of 75.0 at (331, 459)
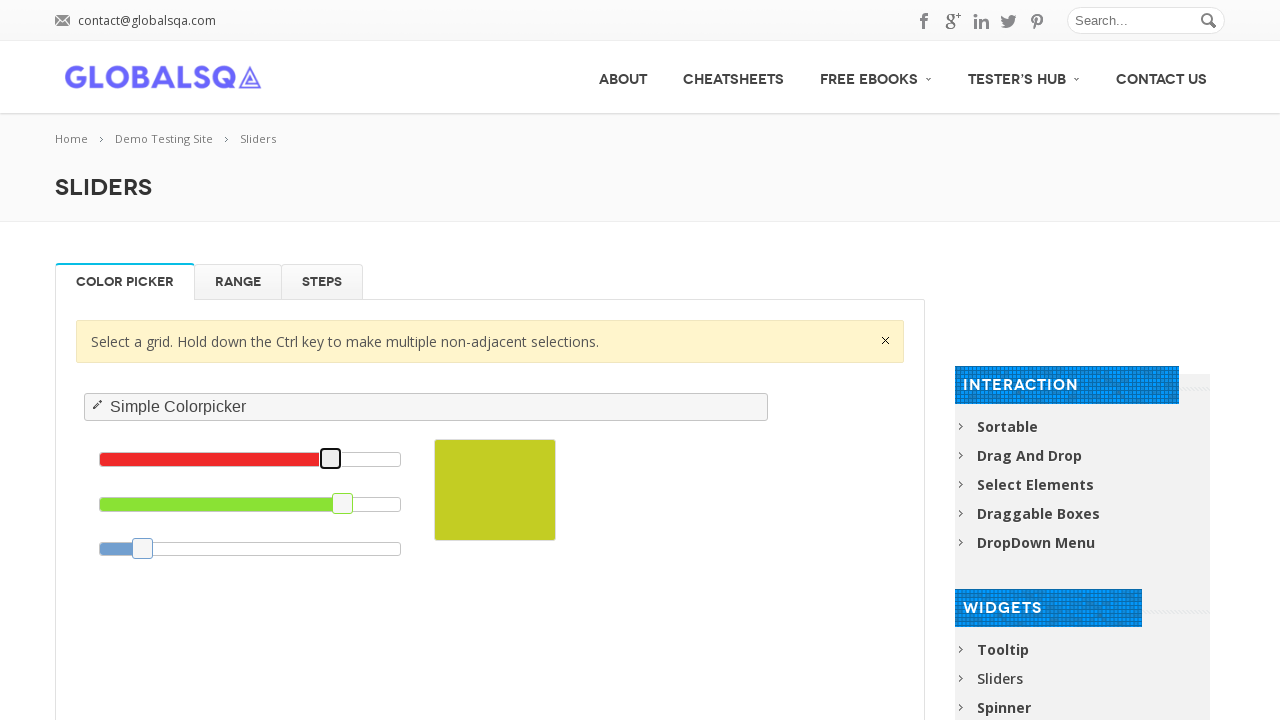

Starting green slider adjustment from 80.4 to 30.0
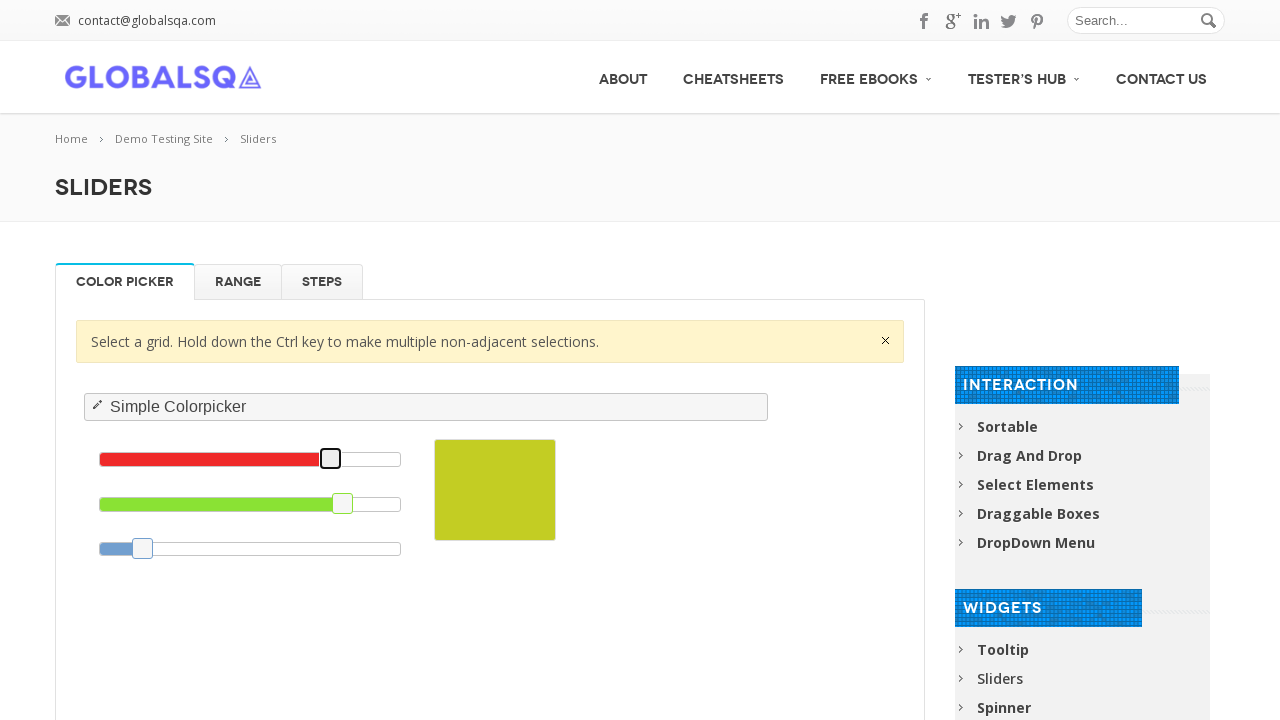

Mouse moved to green slider and drag initiated at (342, 504)
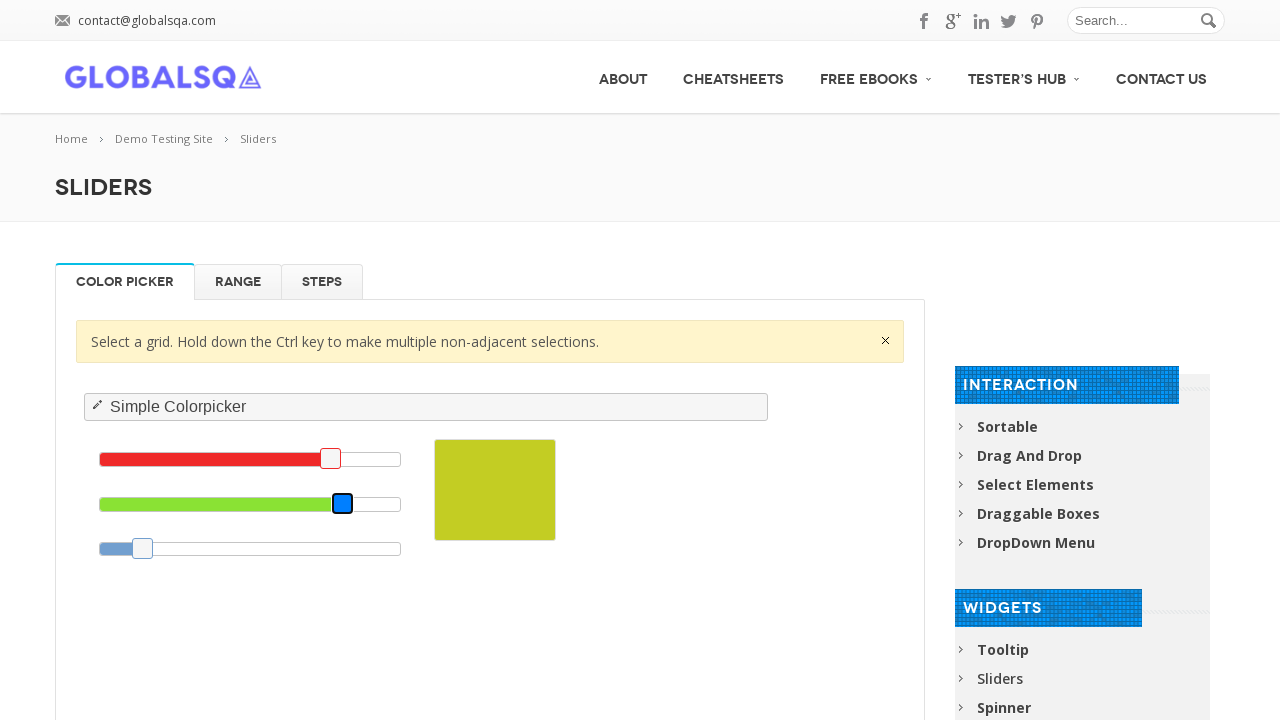

Green slider reached target value of 30.0 at (188, 504)
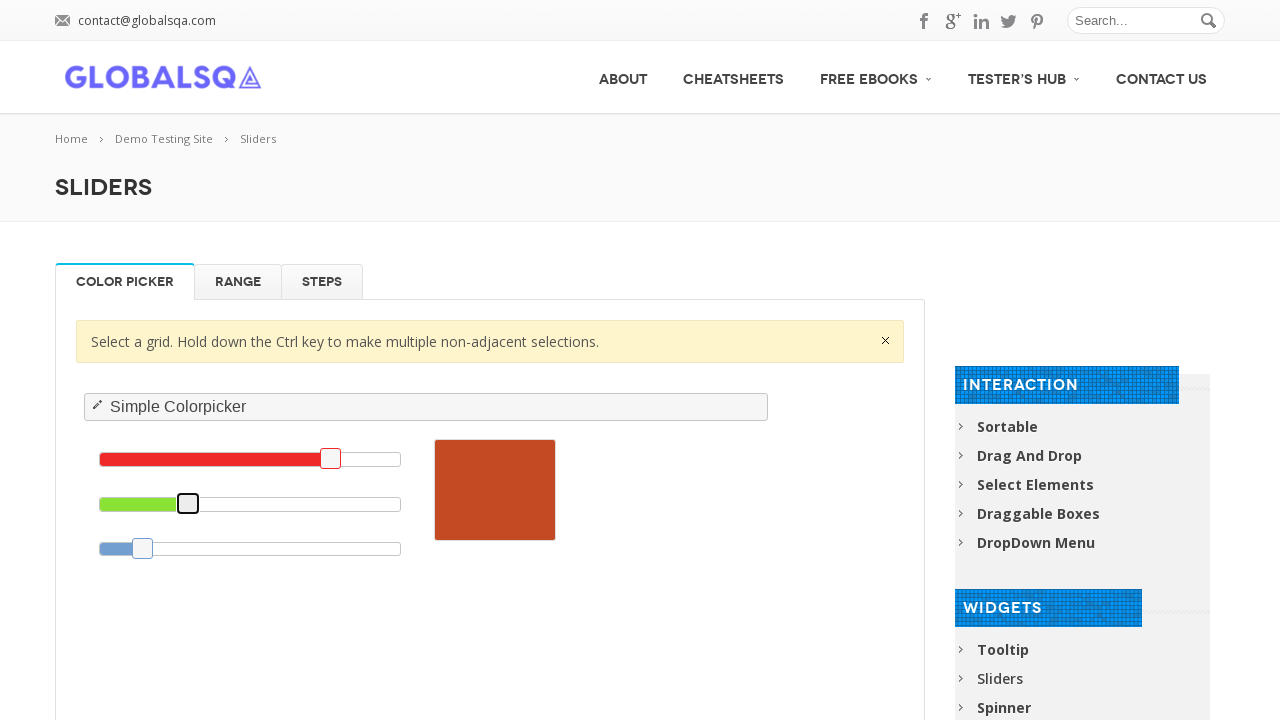

Starting blue slider adjustment from 13.7 to 51.0
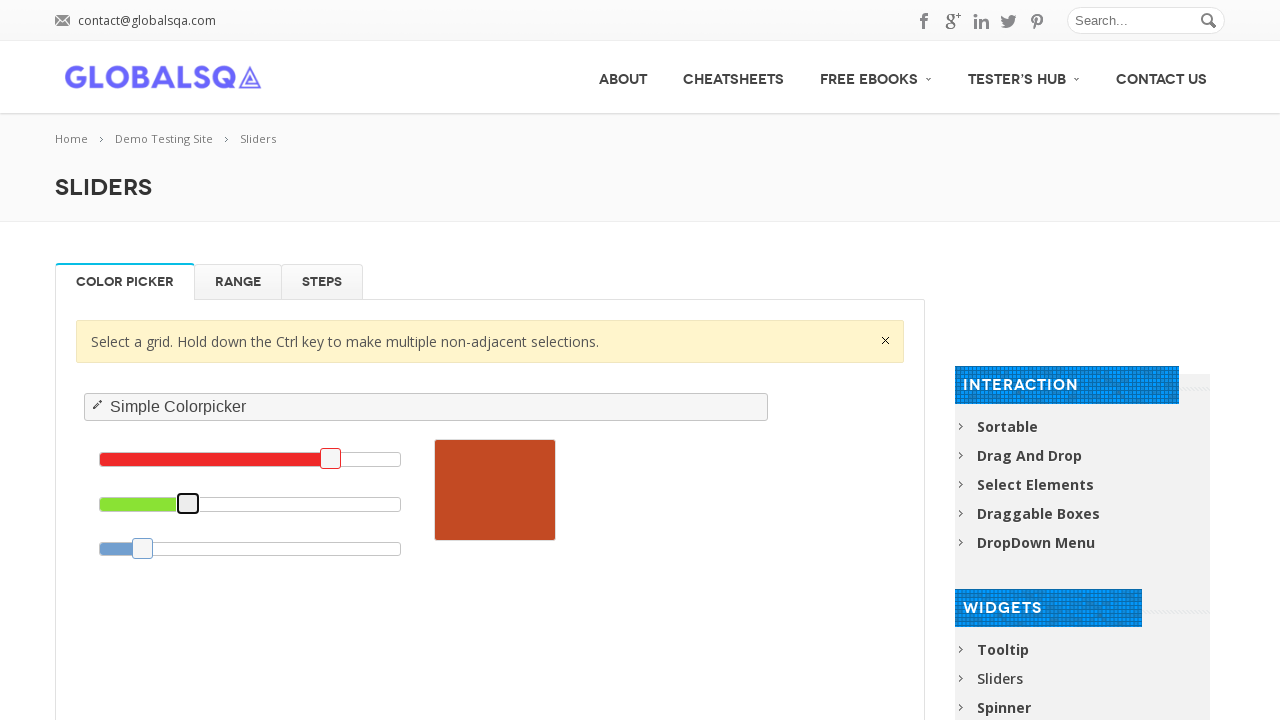

Mouse moved to blue slider and drag initiated at (142, 548)
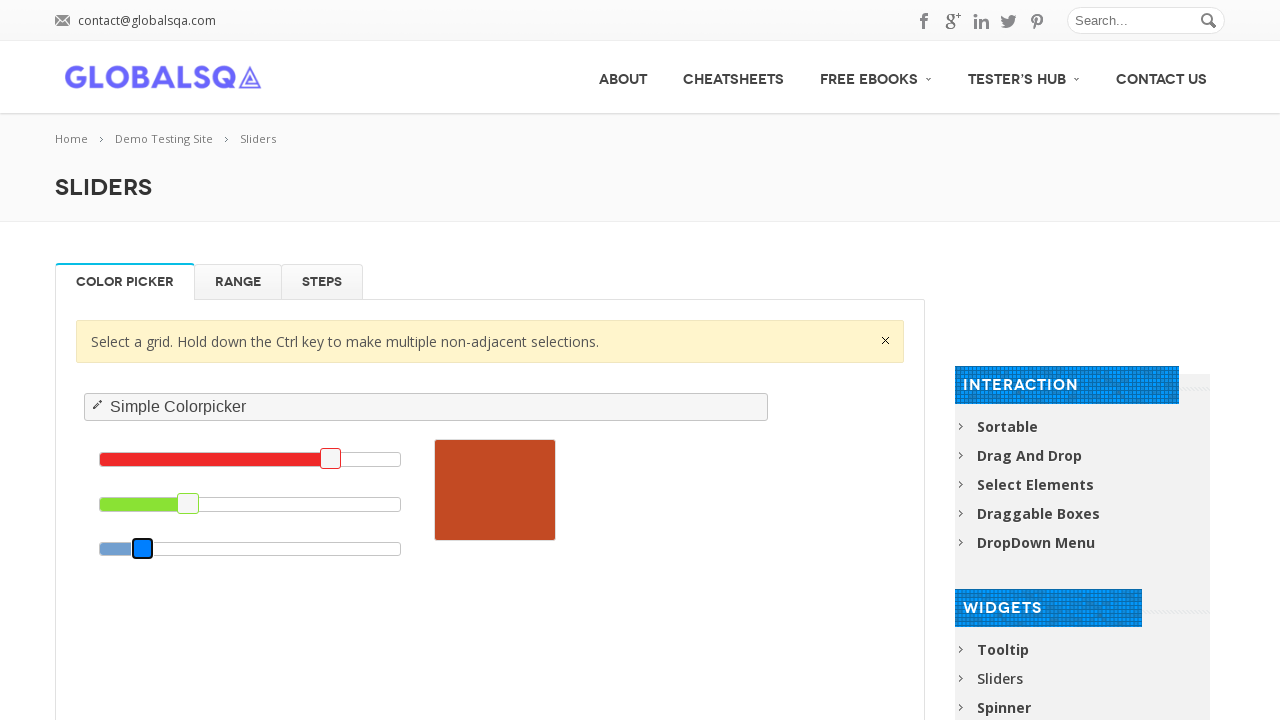

Blue slider reached target value of 51.0 at (262, 548)
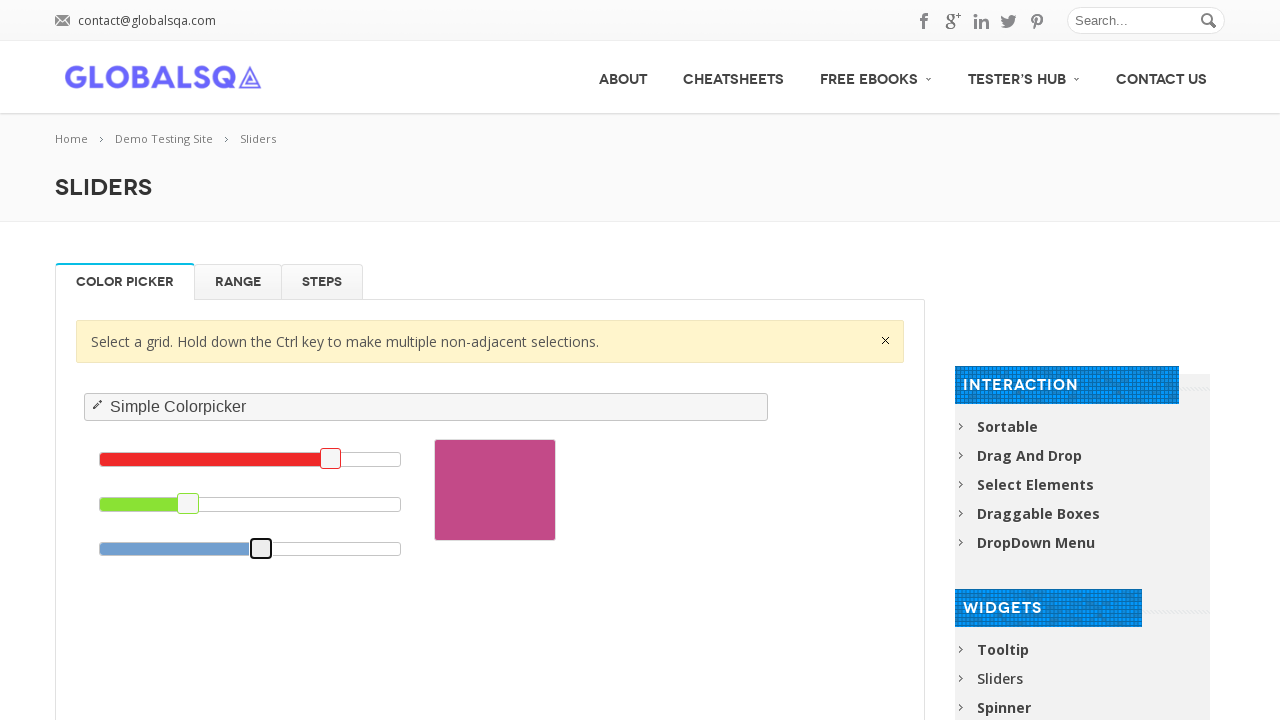

Starting red slider adjustment from 76.5 to 88.0
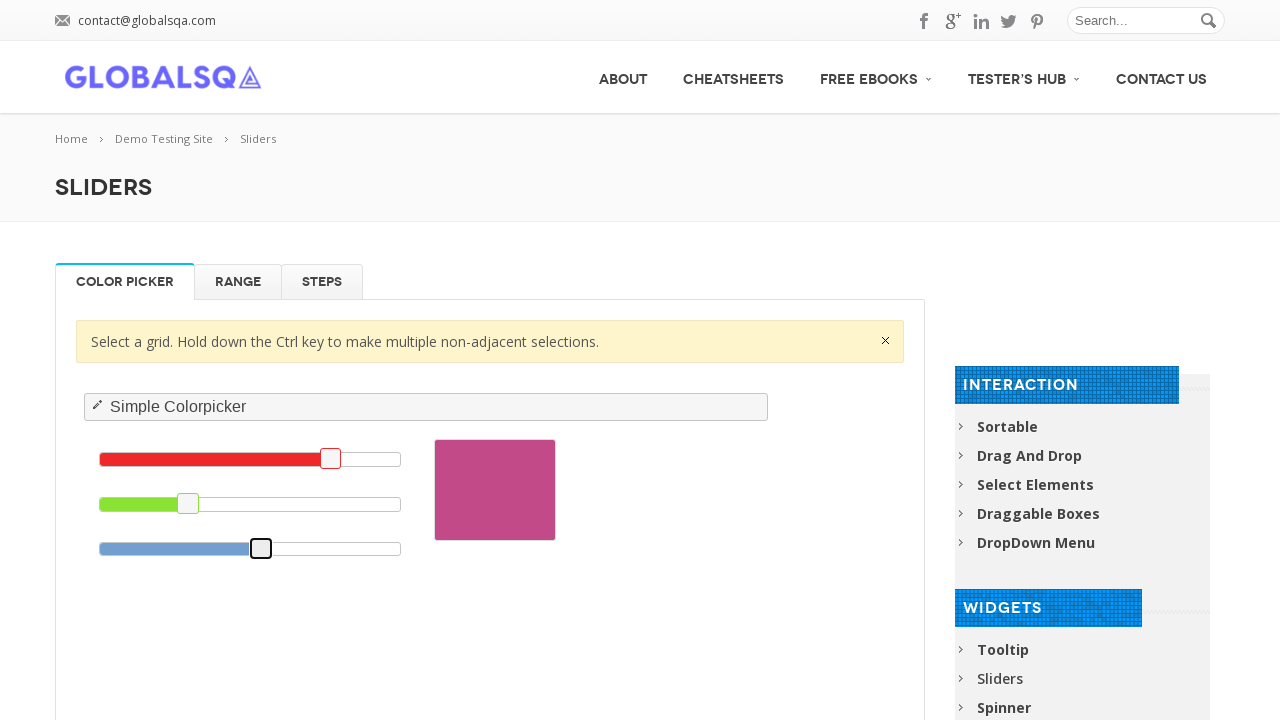

Mouse moved to red slider and drag initiated at (330, 459)
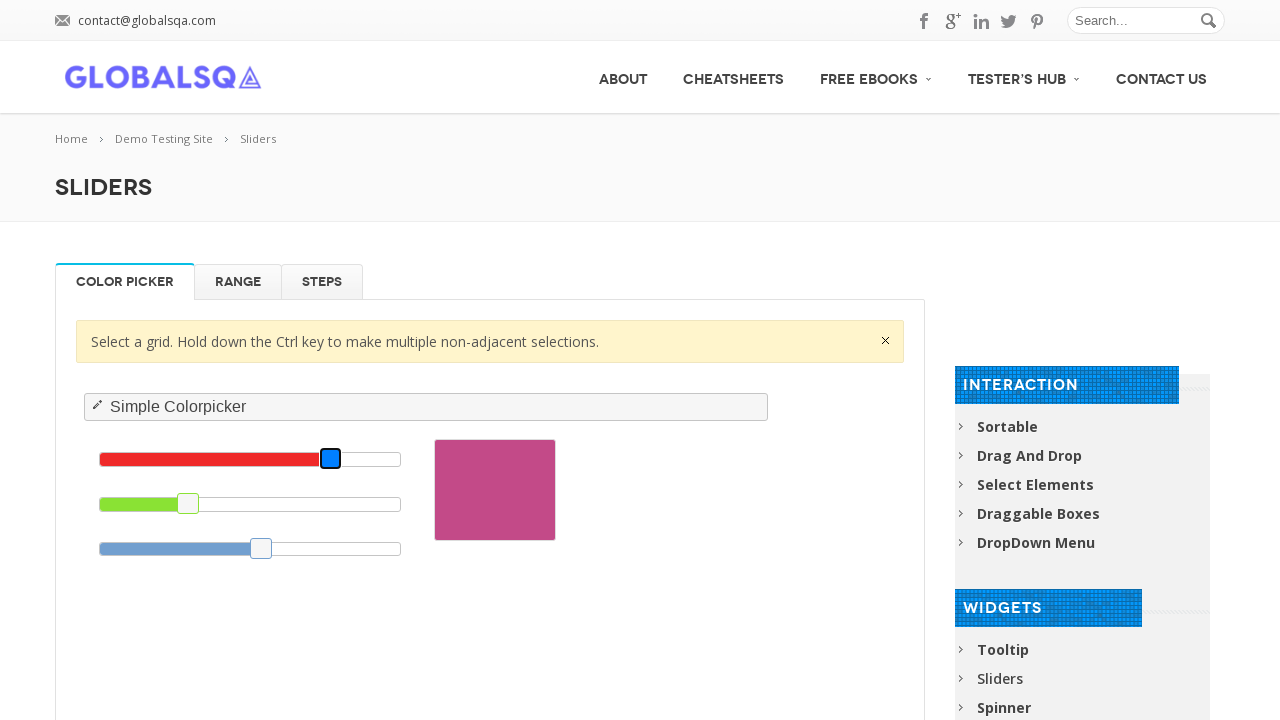

Red slider reached target value of 88.0 at (374, 459)
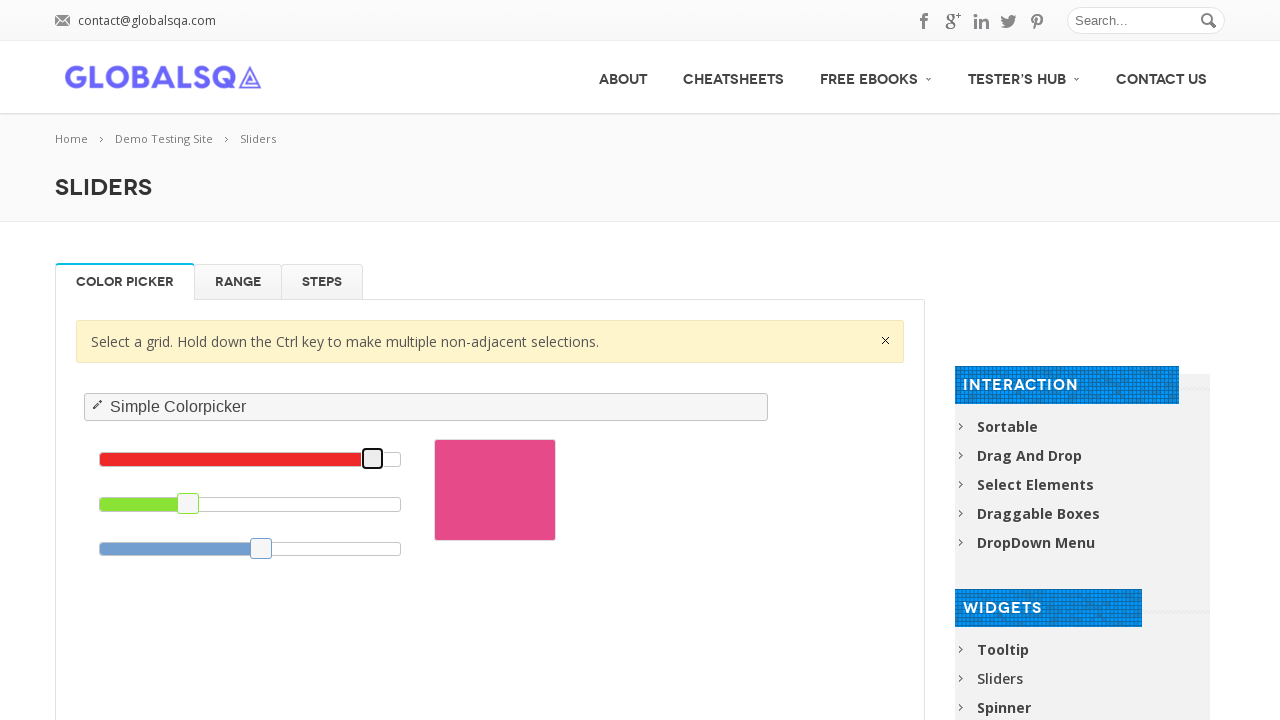

Starting green slider adjustment from 29.0 to 84.0
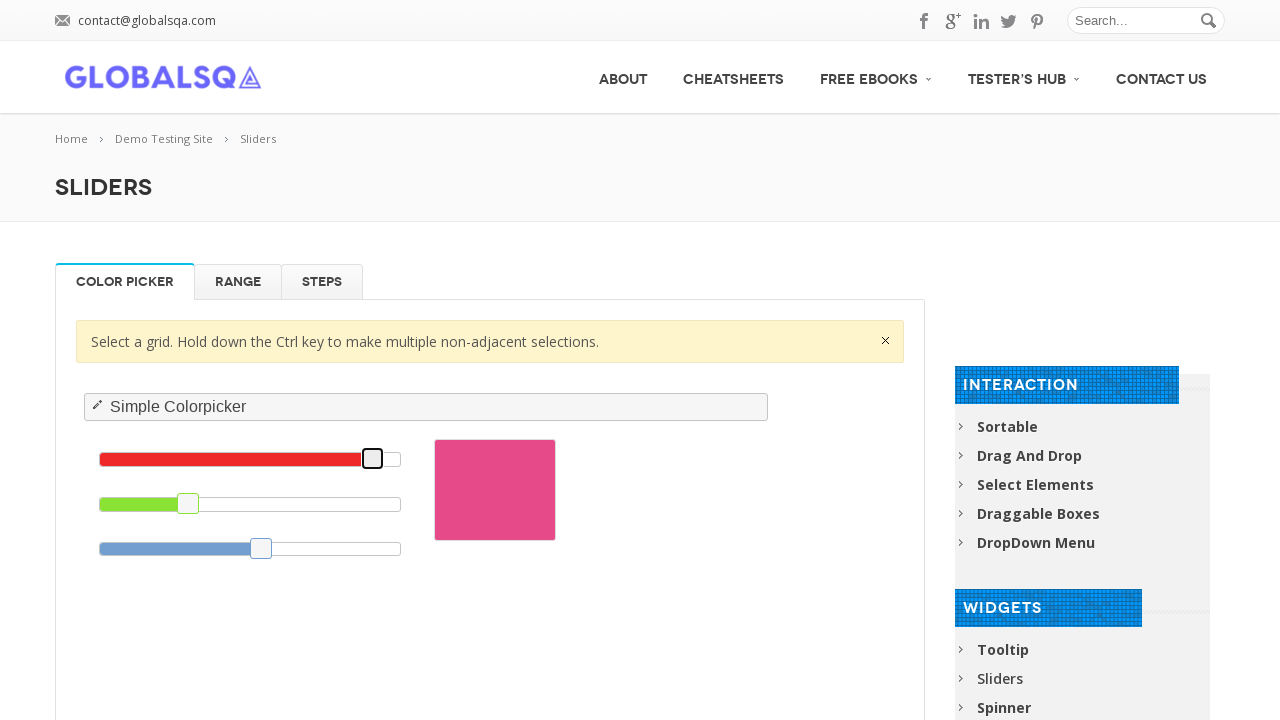

Mouse moved to green slider and drag initiated at (188, 504)
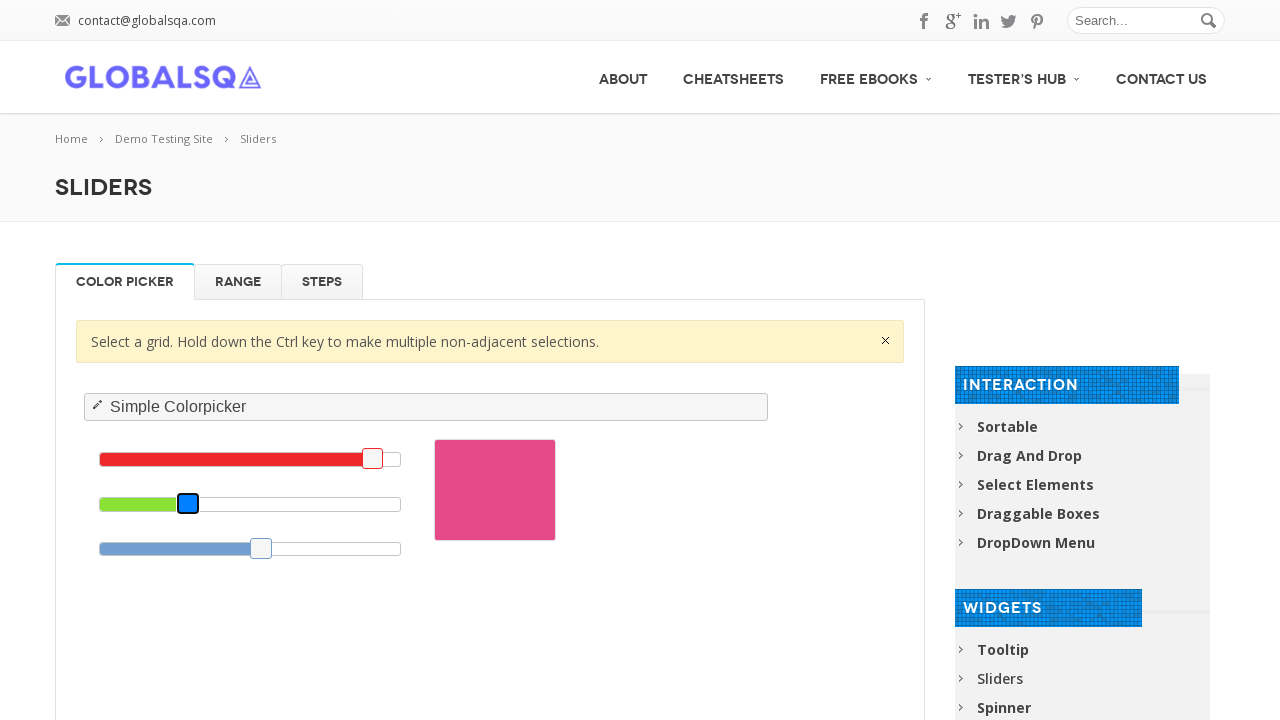

Green slider reached target value of 84.0 at (362, 504)
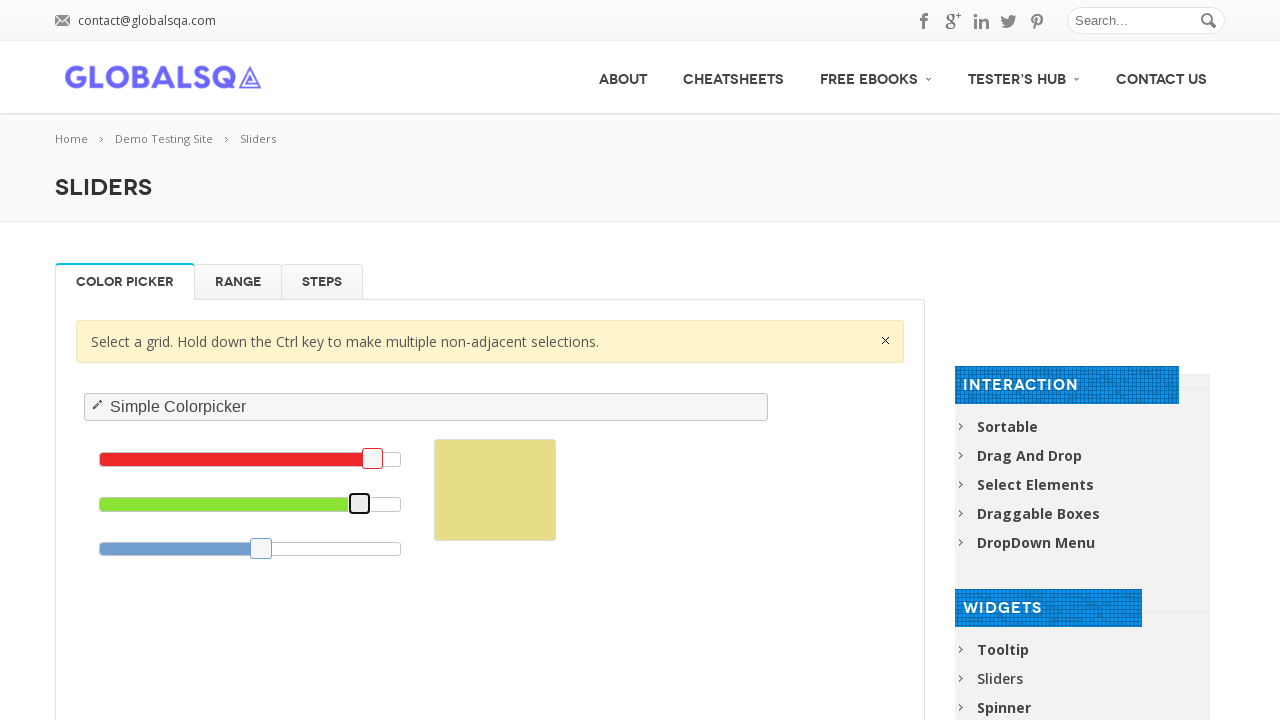

Starting blue slider adjustment from 53.3 to 29.0
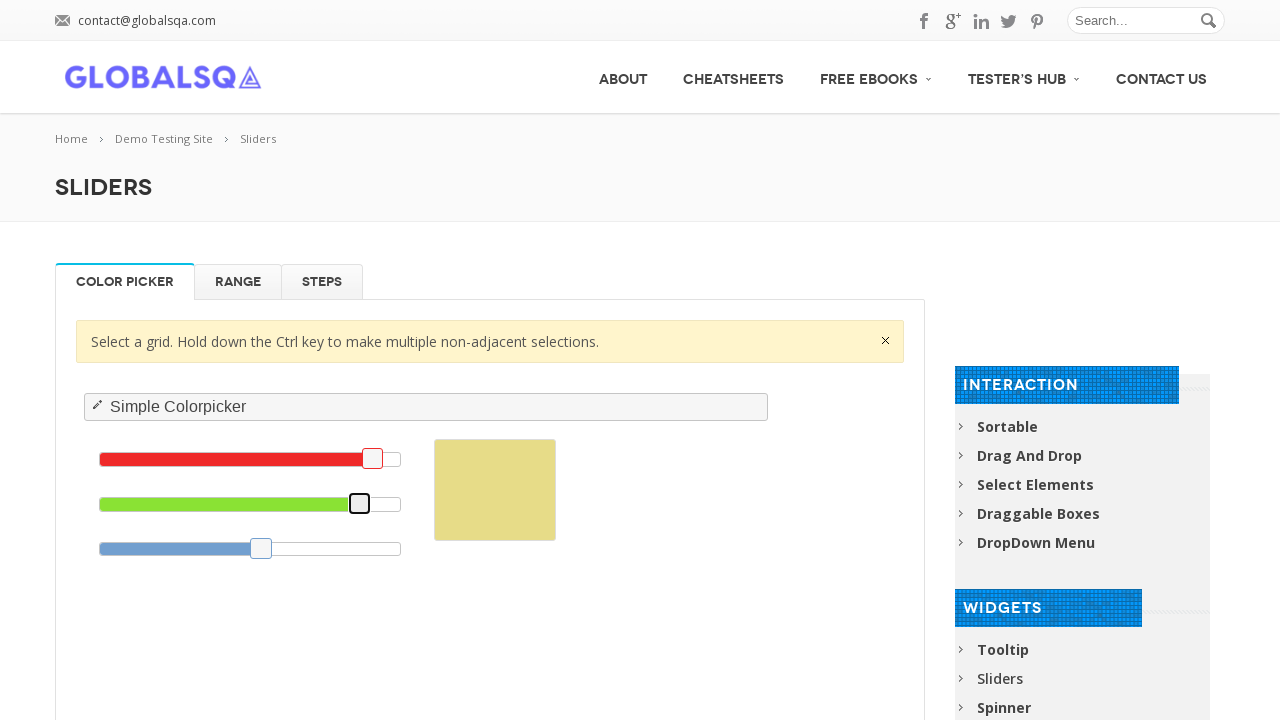

Mouse moved to blue slider and drag initiated at (261, 548)
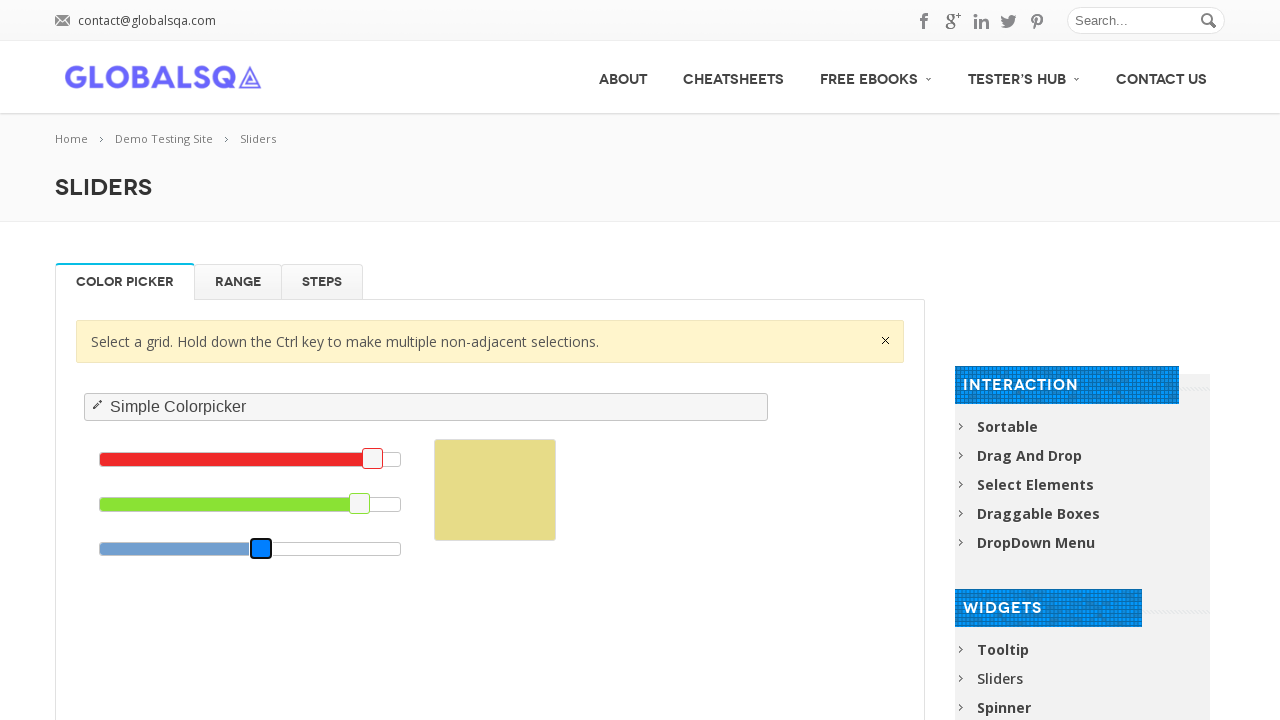

Blue slider reached target value of 29.0 at (185, 548)
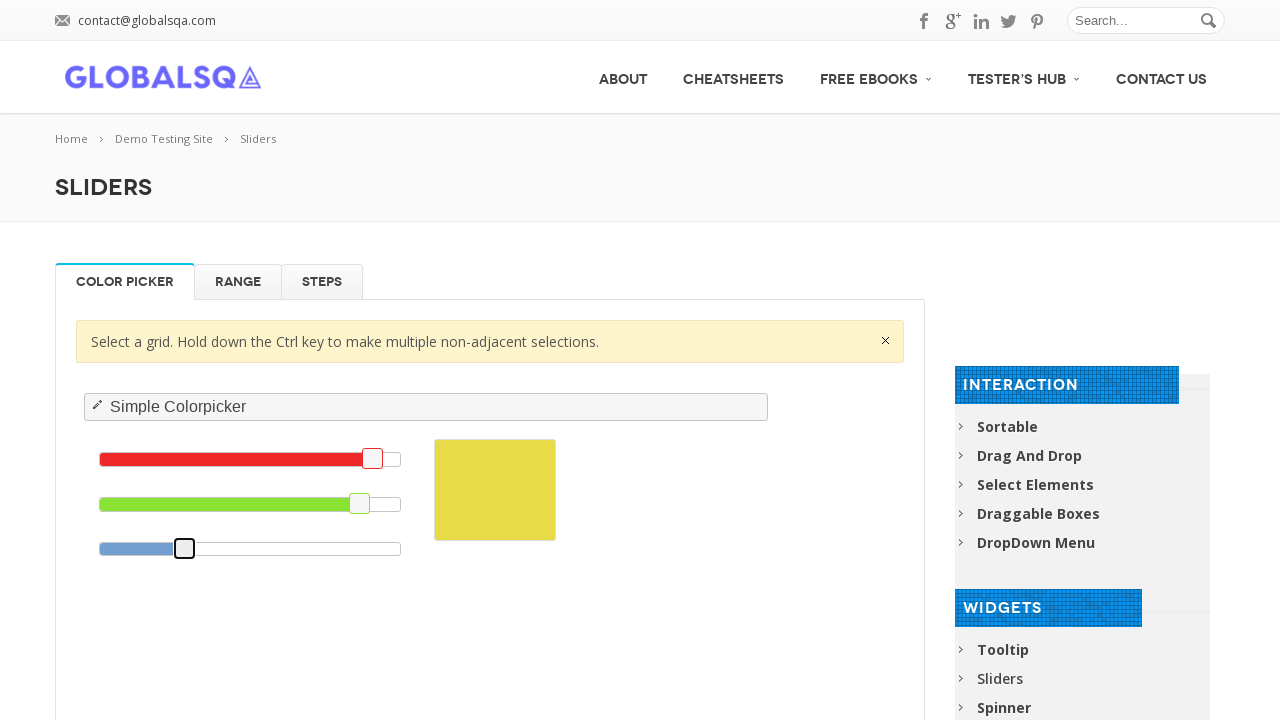

Starting red slider adjustment from 90.6 to 84.0
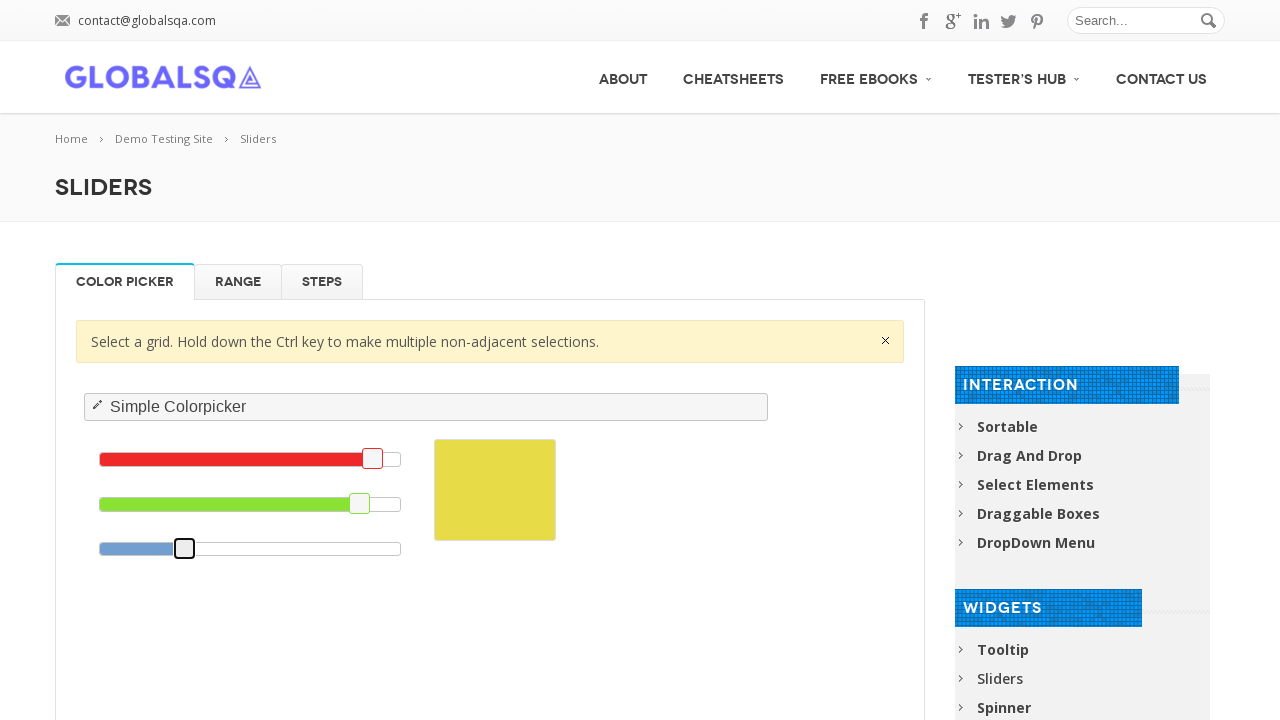

Mouse moved to red slider and drag initiated at (373, 459)
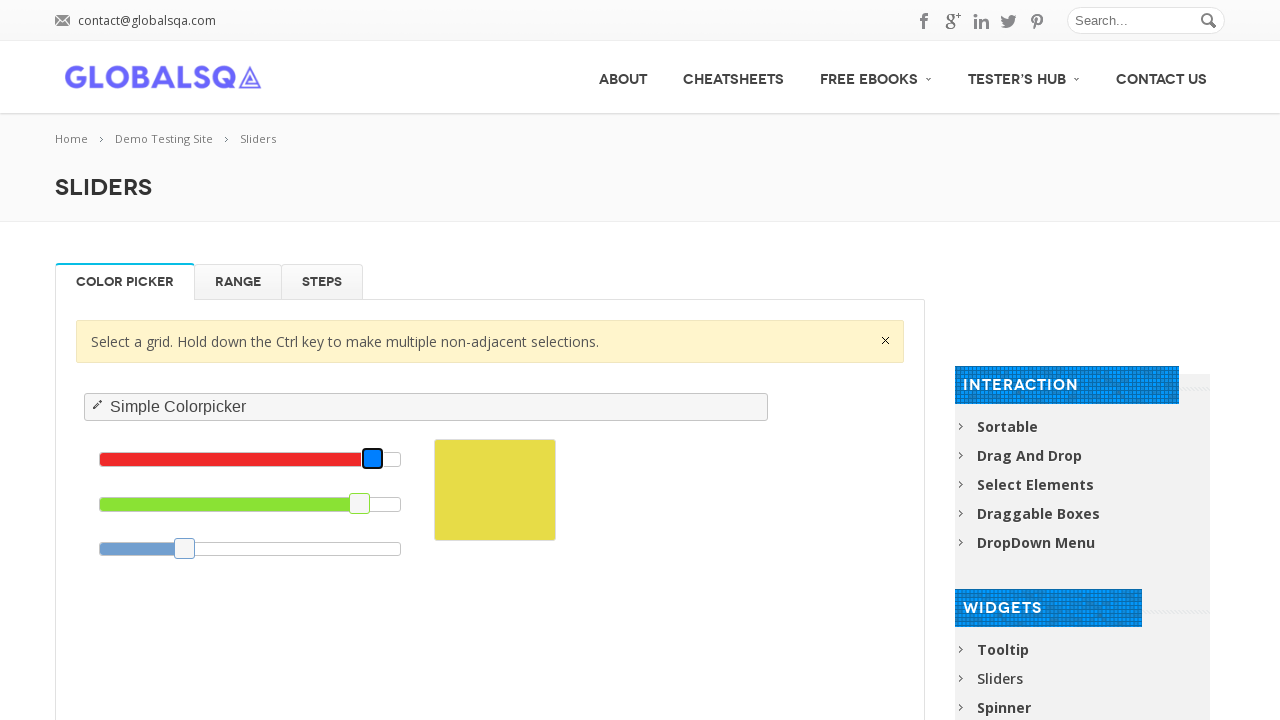

Red slider reached target value of 84.0 at (342, 459)
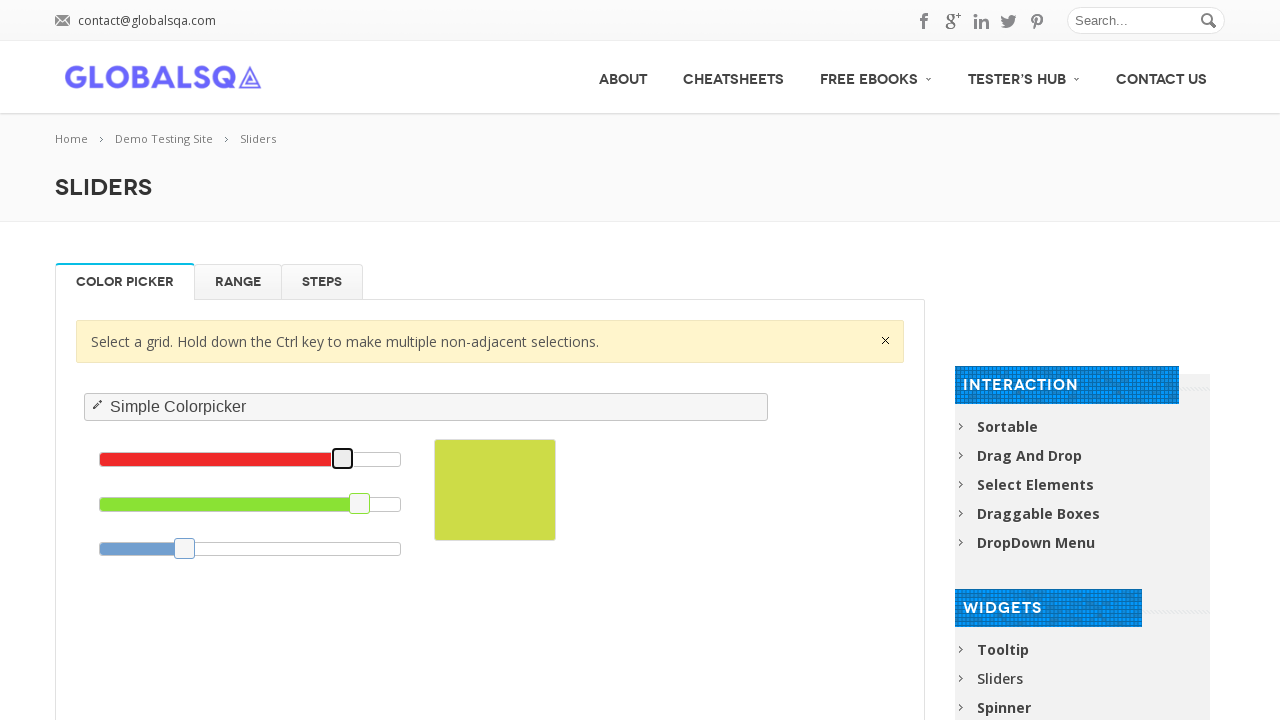

Starting green slider adjustment from 86.3 to 54.0
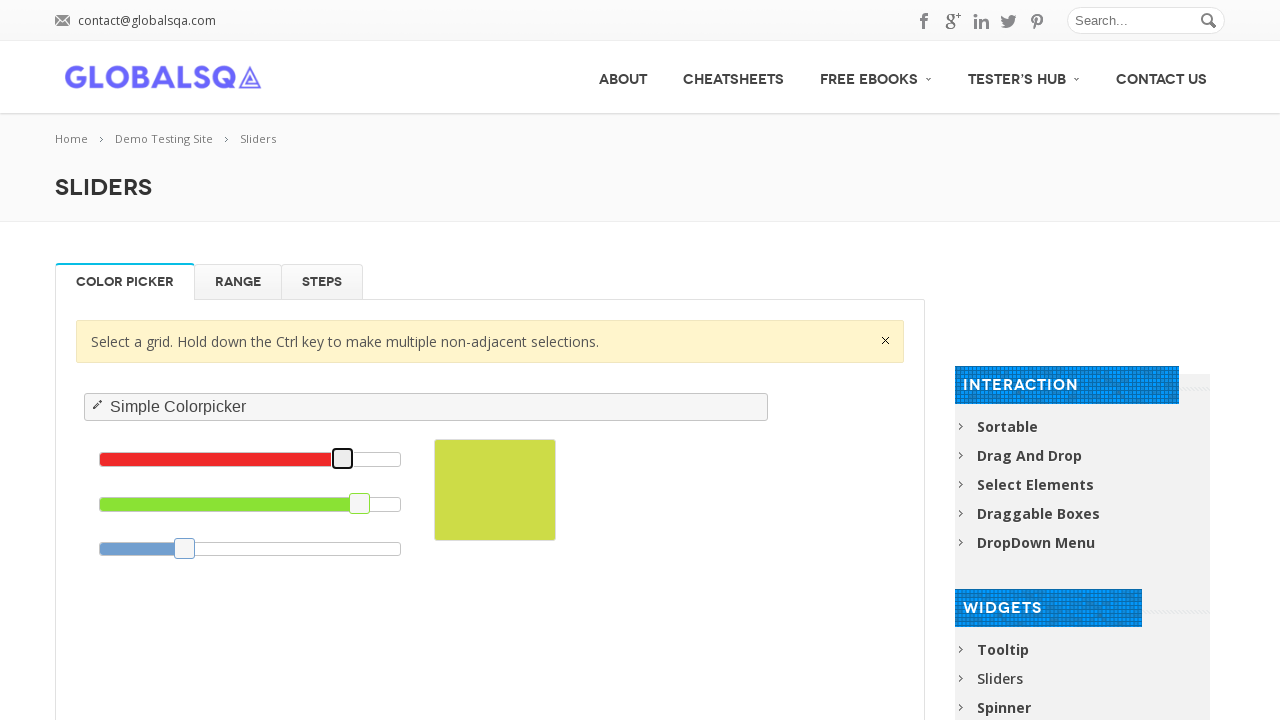

Mouse moved to green slider and drag initiated at (360, 504)
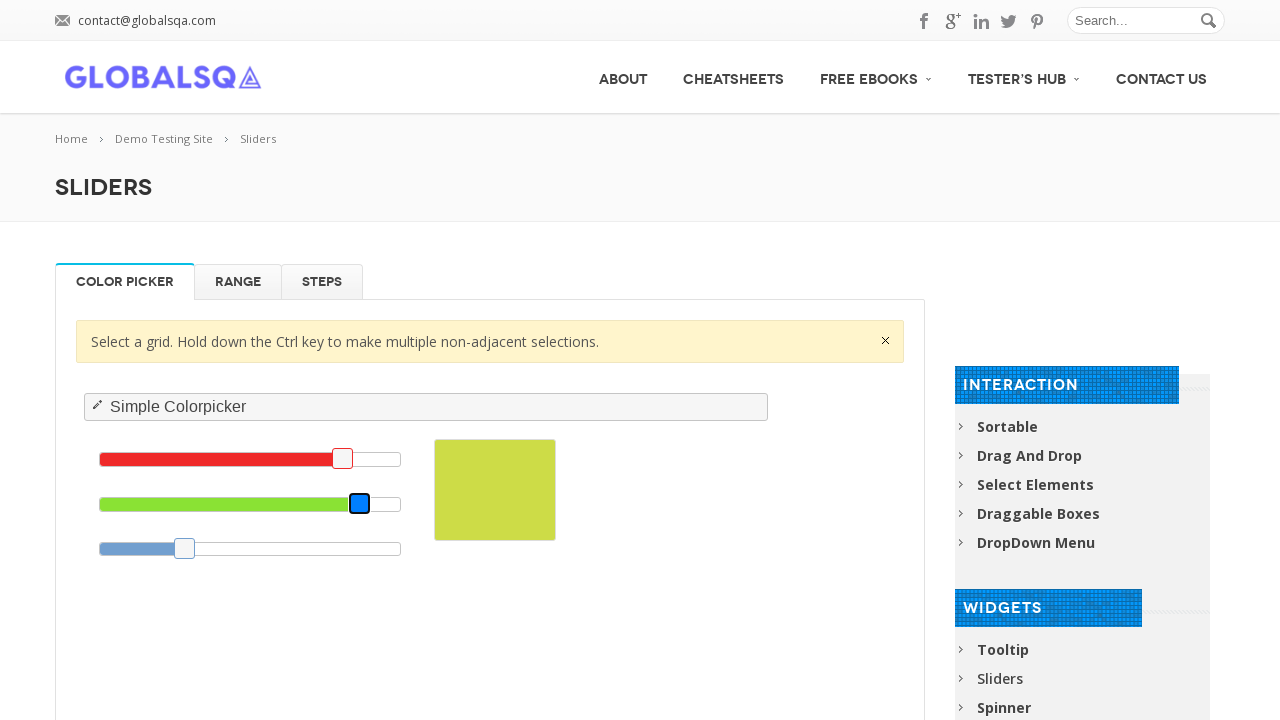

Green slider reached target value of 54.0 at (253, 504)
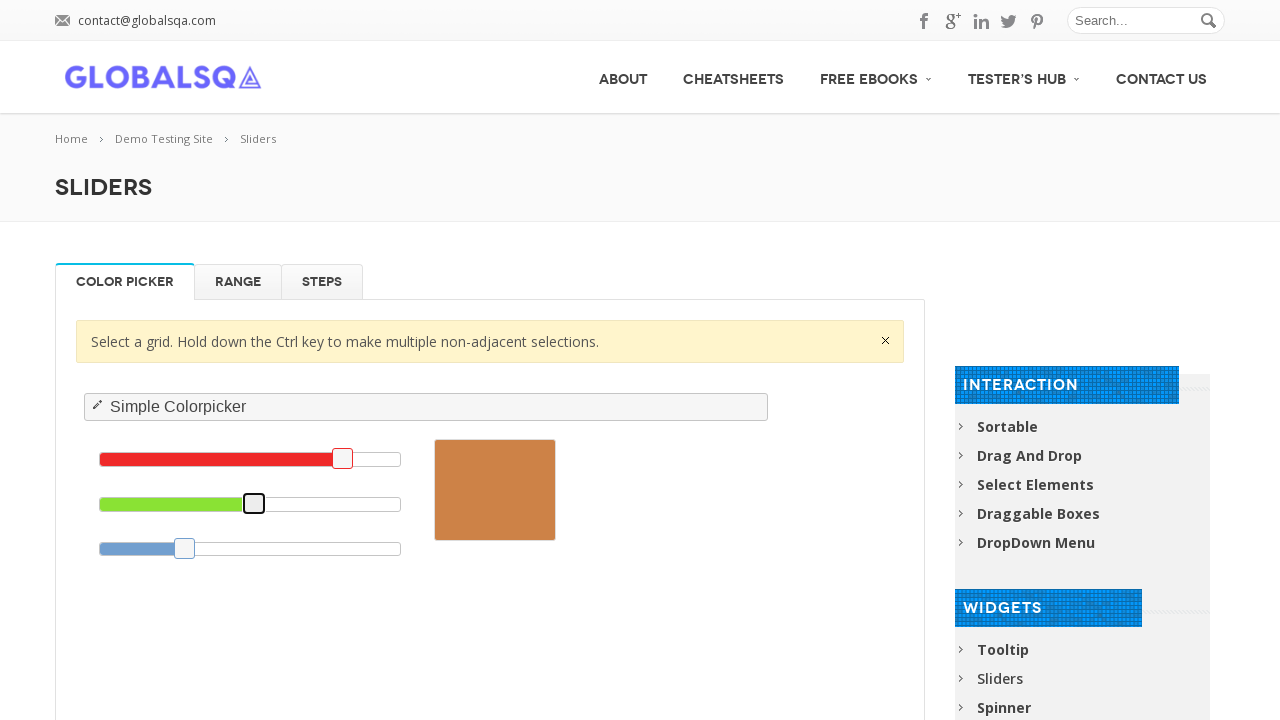

Starting blue slider adjustment from 27.8 to 40.0
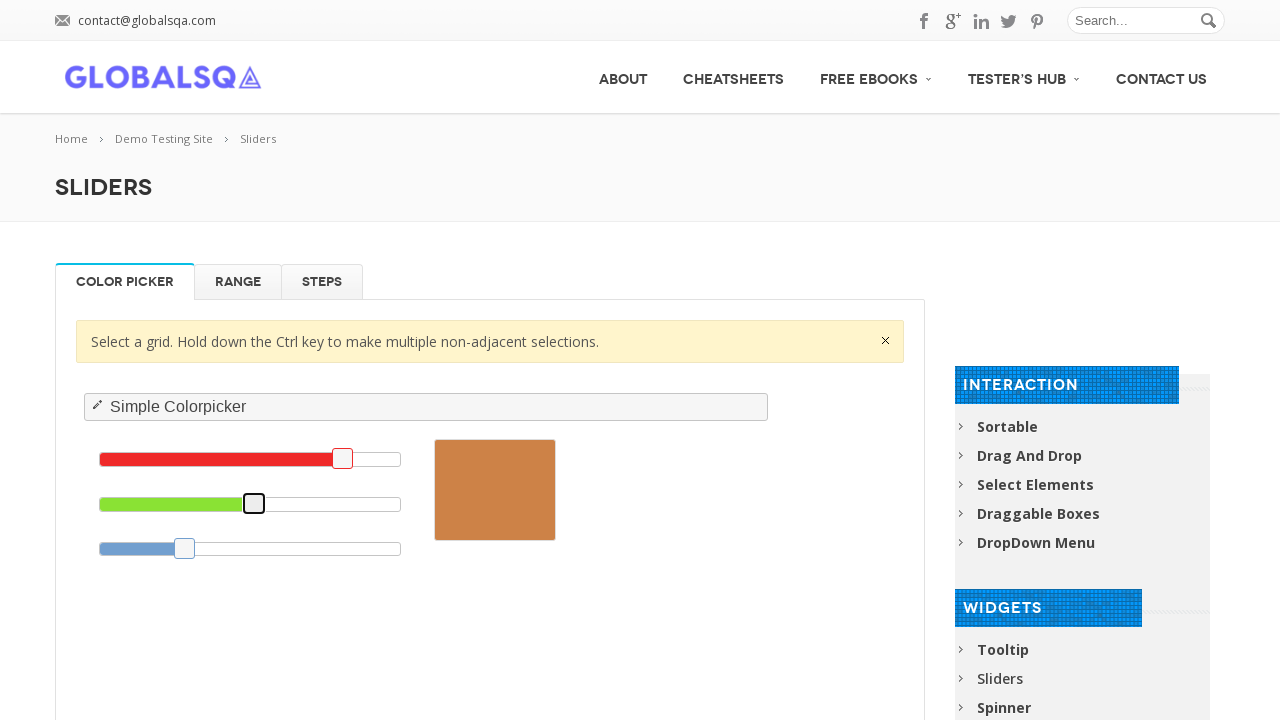

Mouse moved to blue slider and drag initiated at (185, 548)
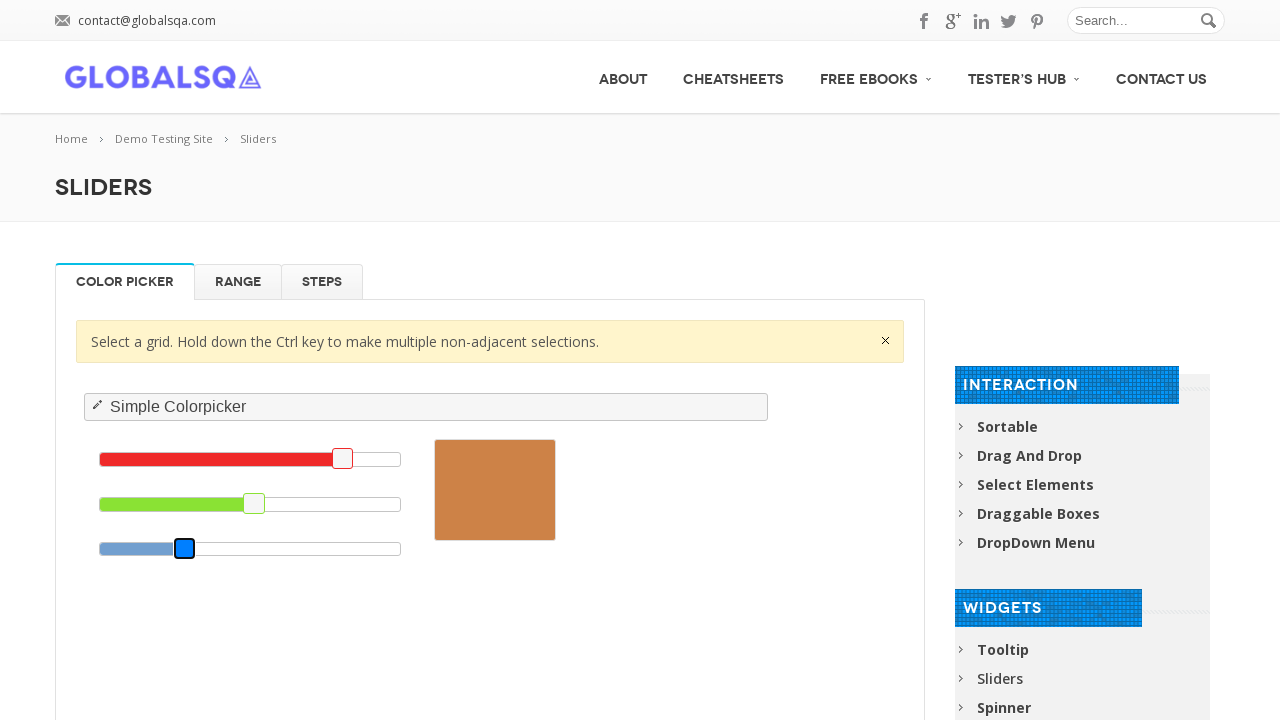

Blue slider reached target value of 40.0 at (230, 548)
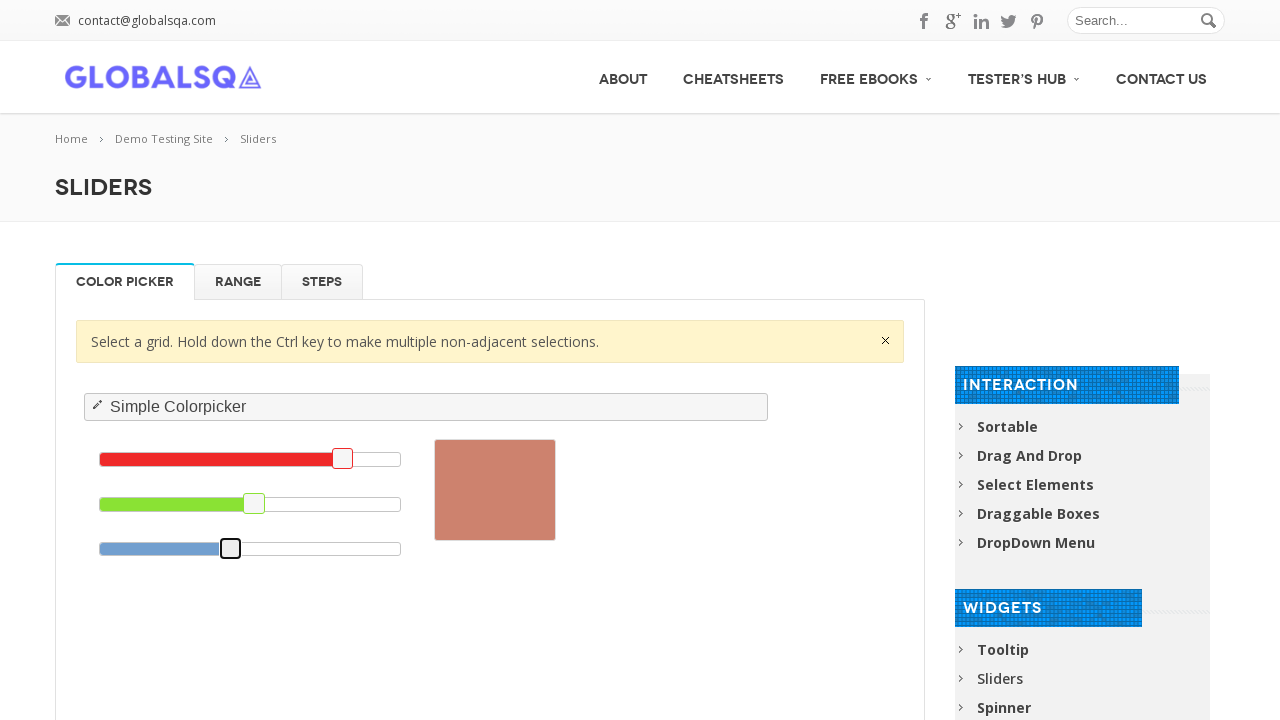

Starting red slider adjustment from 80.4 to 60.0
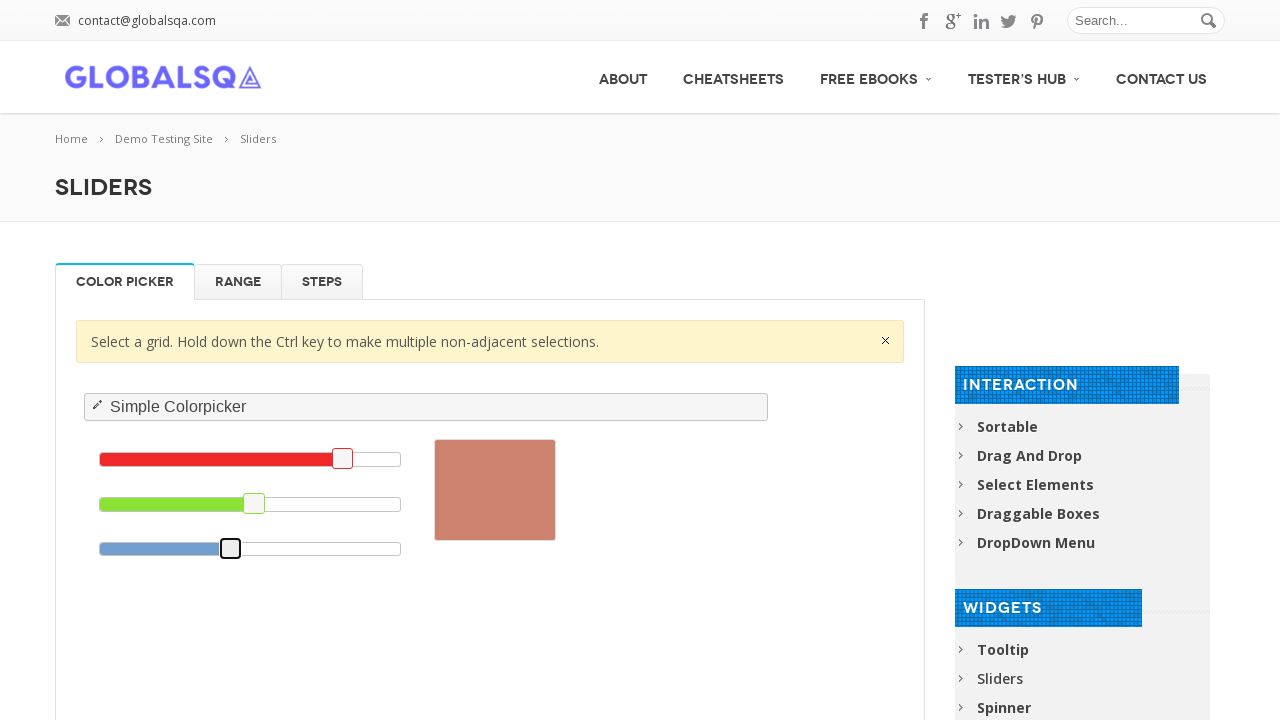

Mouse moved to red slider and drag initiated at (342, 459)
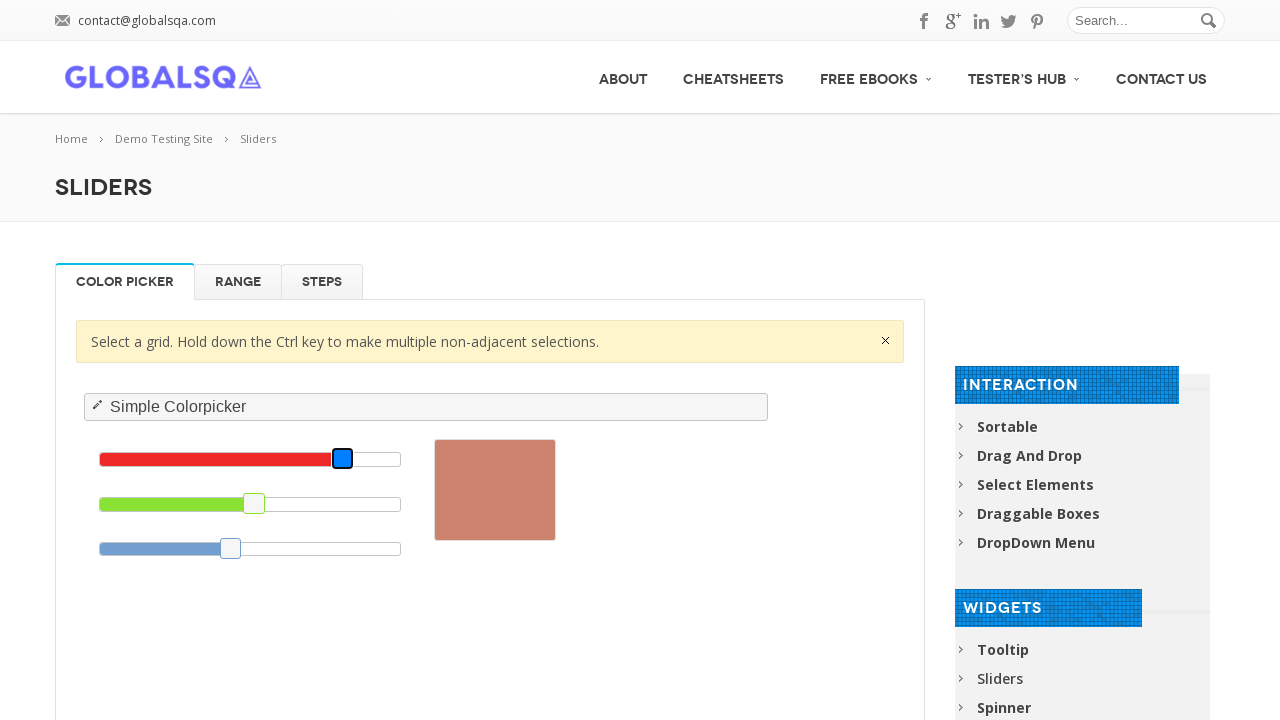

Red slider reached target value of 60.0 at (280, 459)
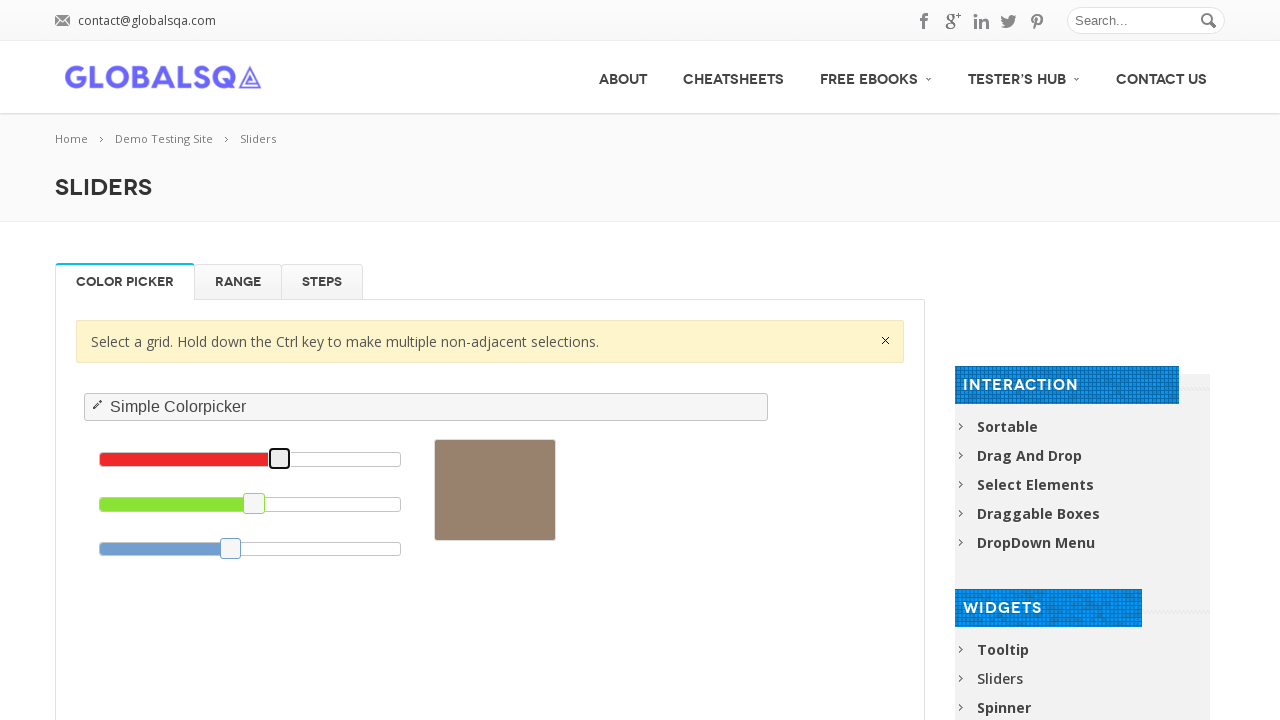

Starting green slider adjustment from 51.0 to 66.0
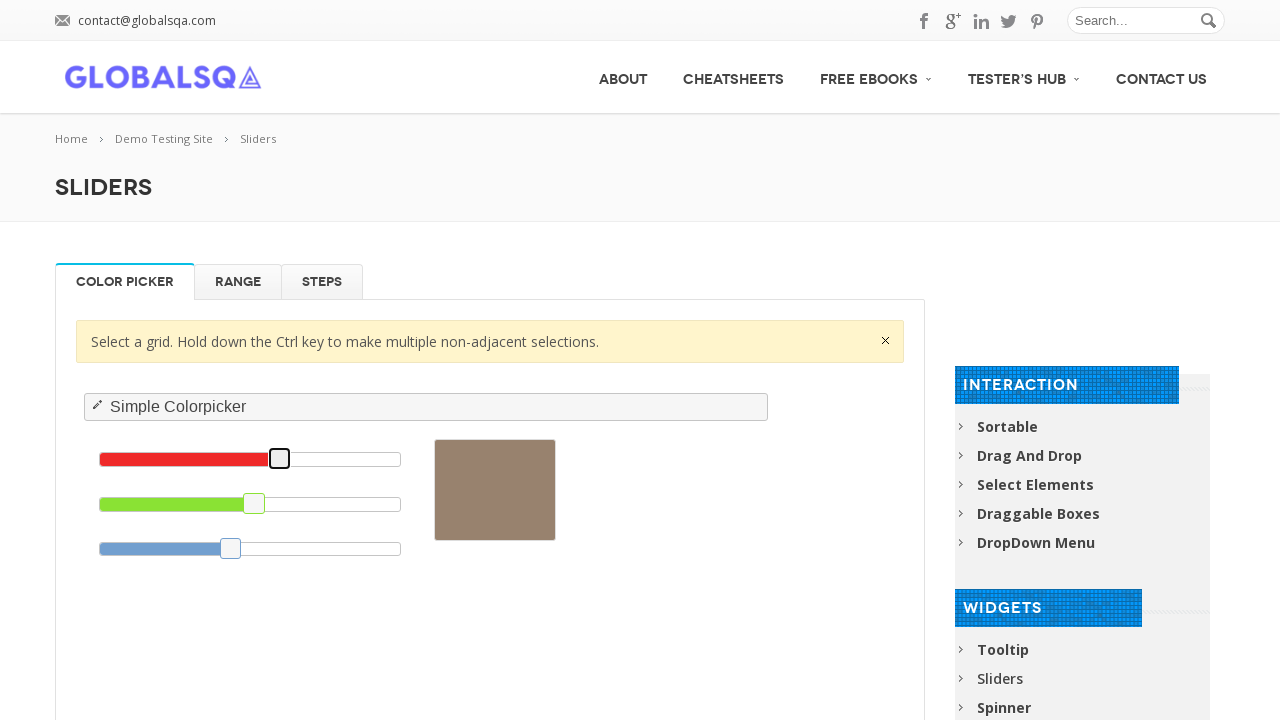

Mouse moved to green slider and drag initiated at (254, 504)
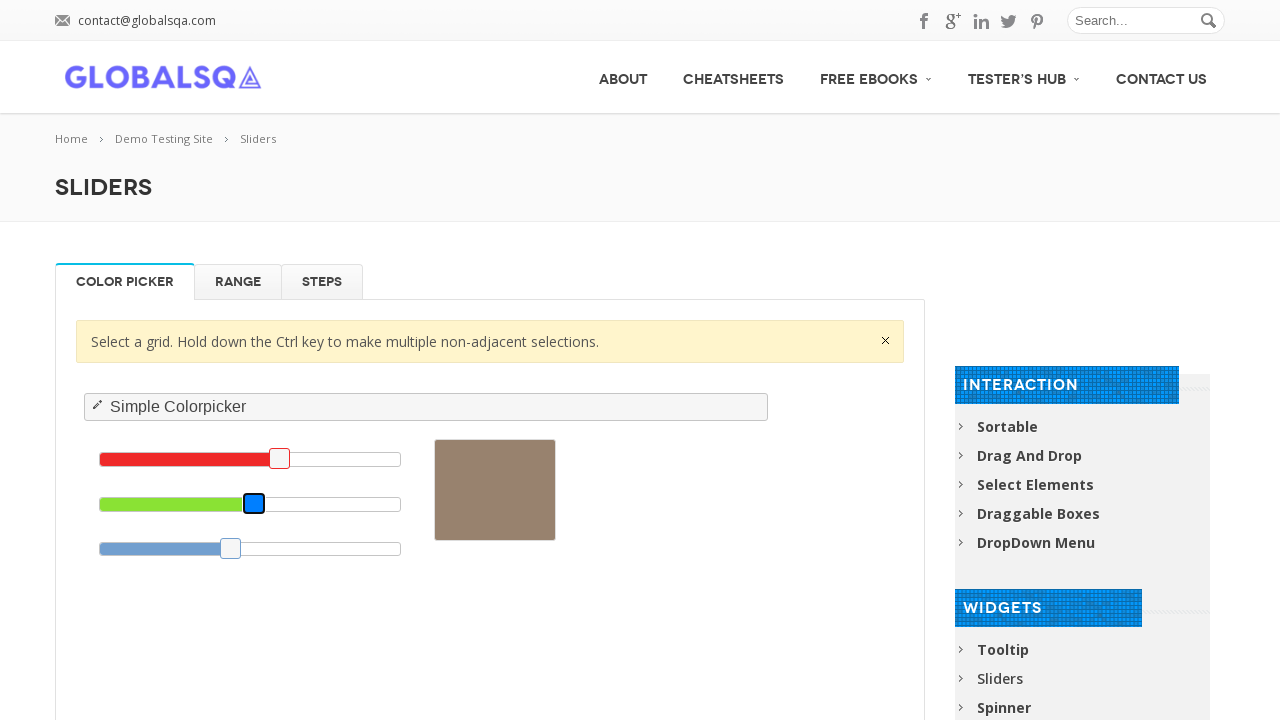

Green slider reached target value of 66.0 at (300, 504)
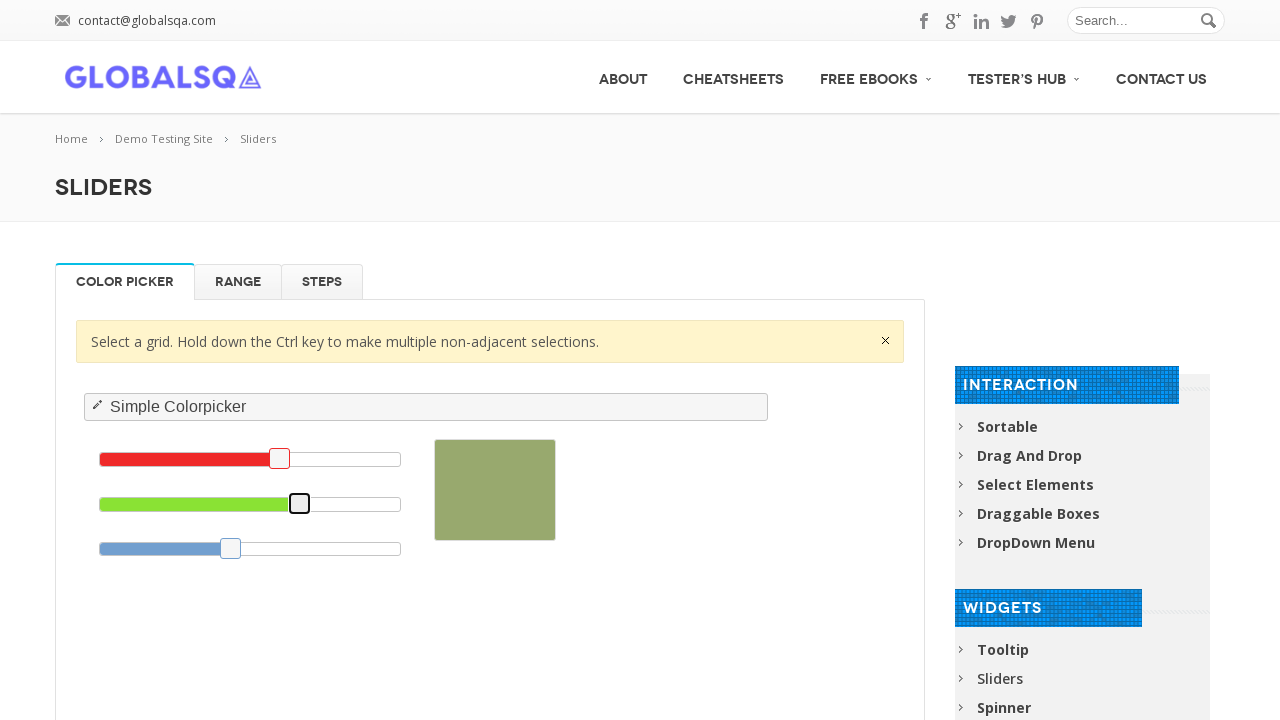

Starting blue slider adjustment from 43.1 to 53.0
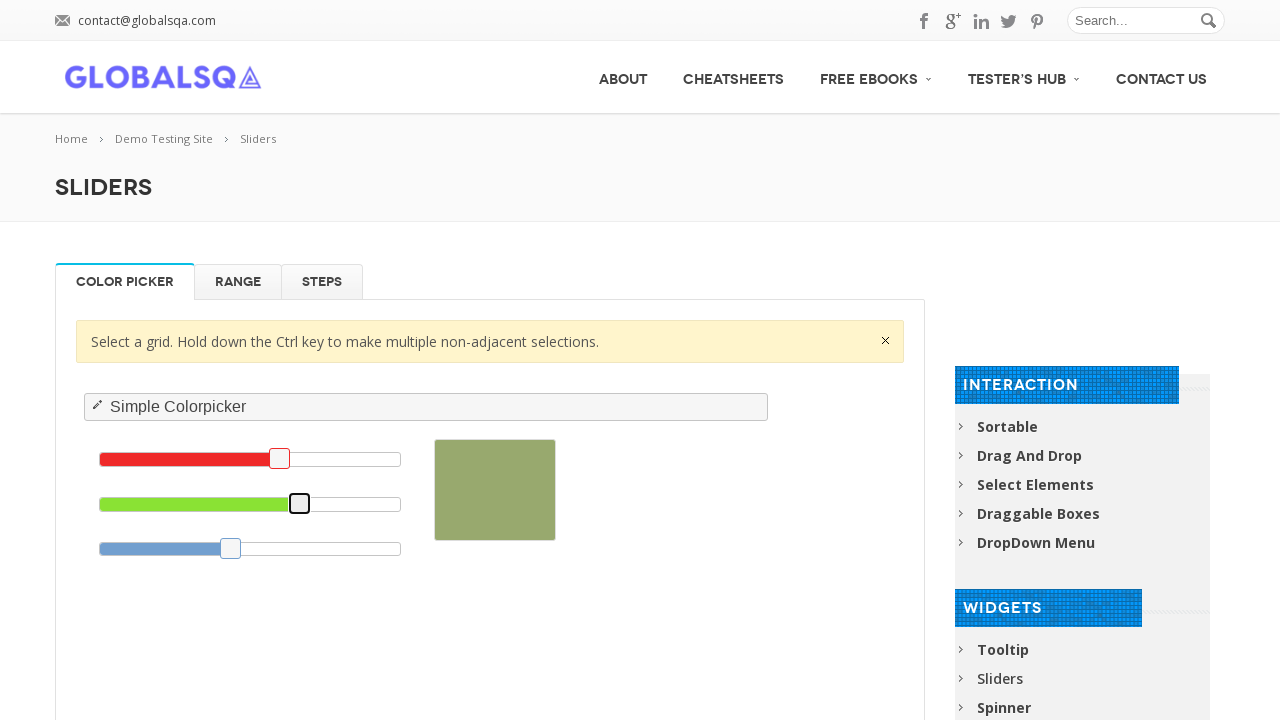

Mouse moved to blue slider and drag initiated at (230, 548)
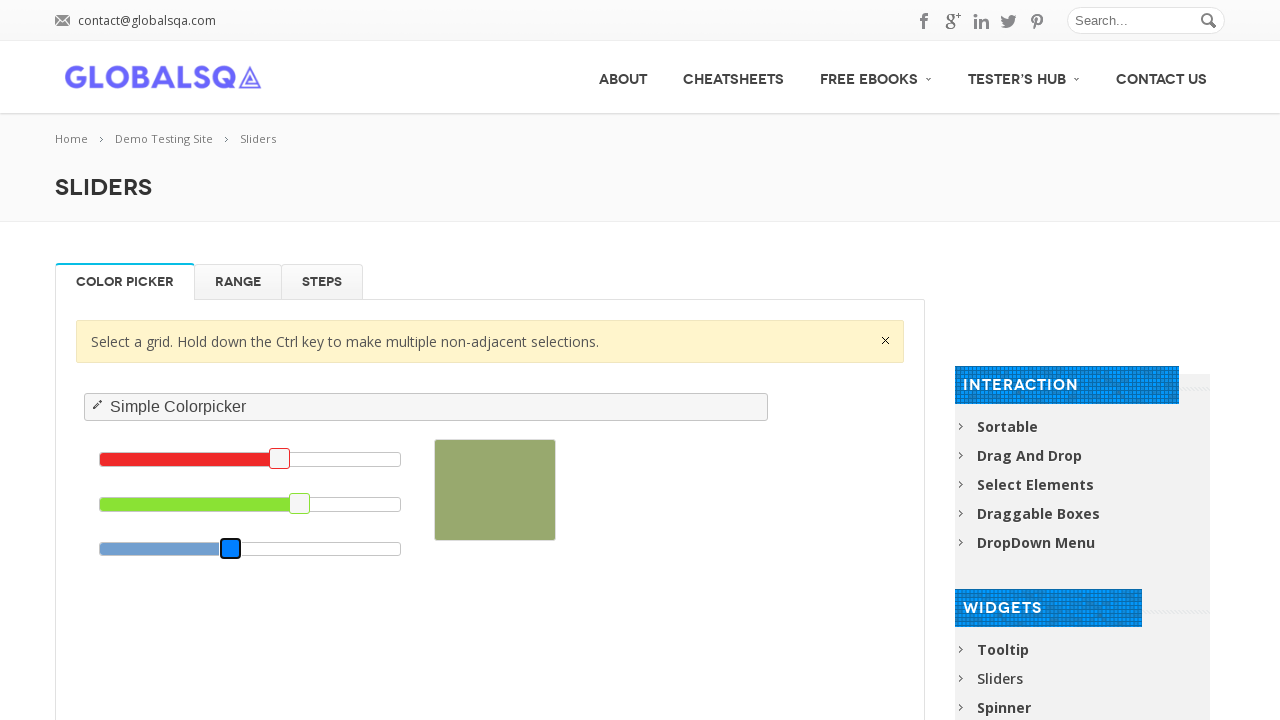

Blue slider reached target value of 53.0 at (275, 548)
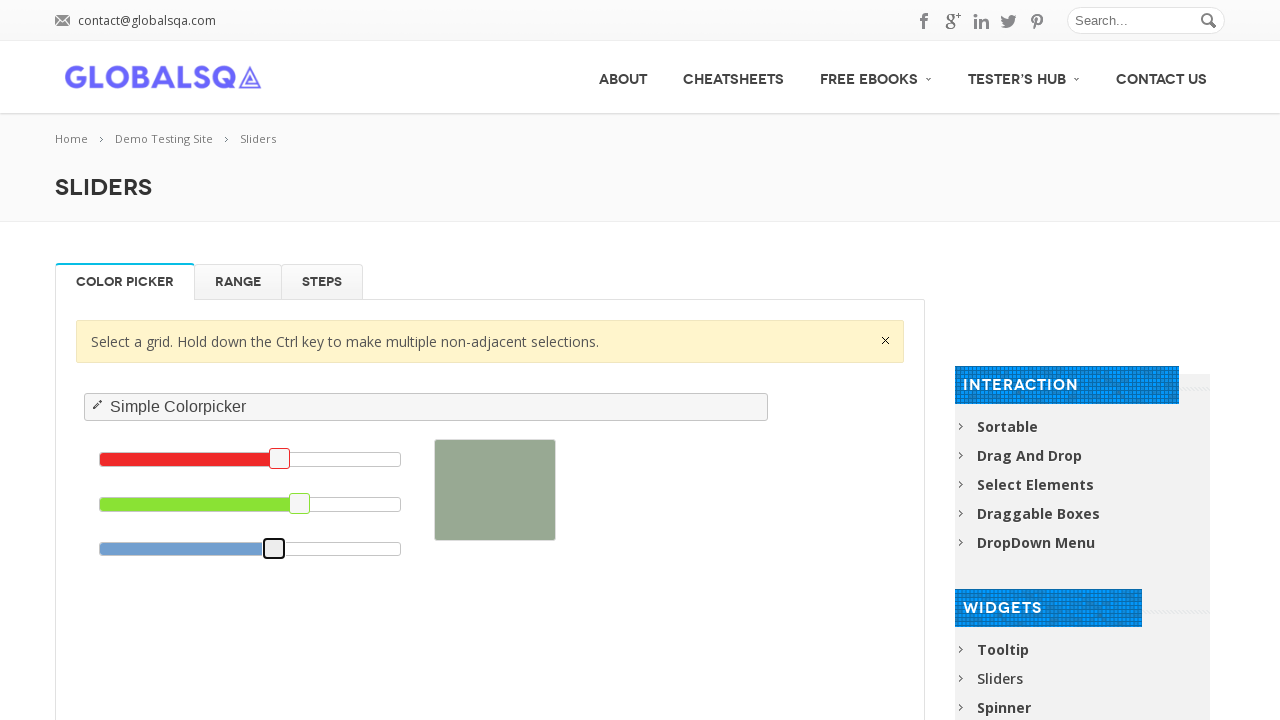

Clicked on content background to complete slider interactions at (640, 376) on xpath=//div[@class="content_bgr"]
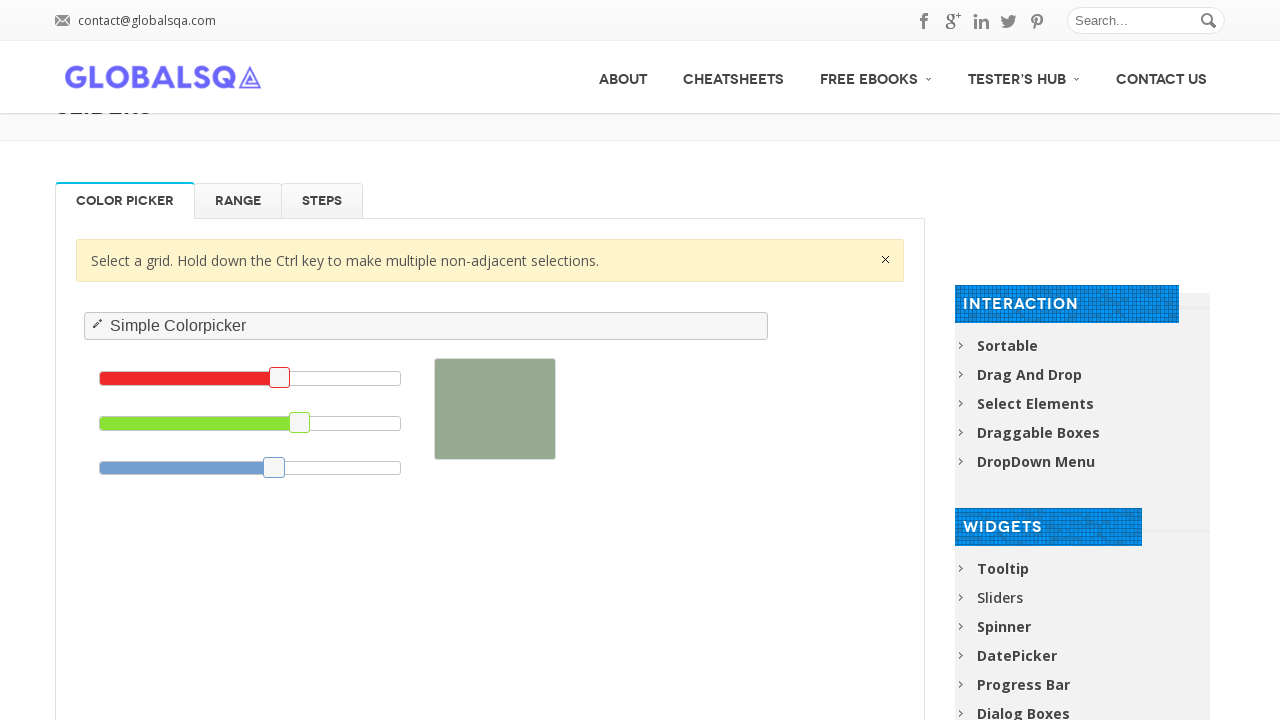

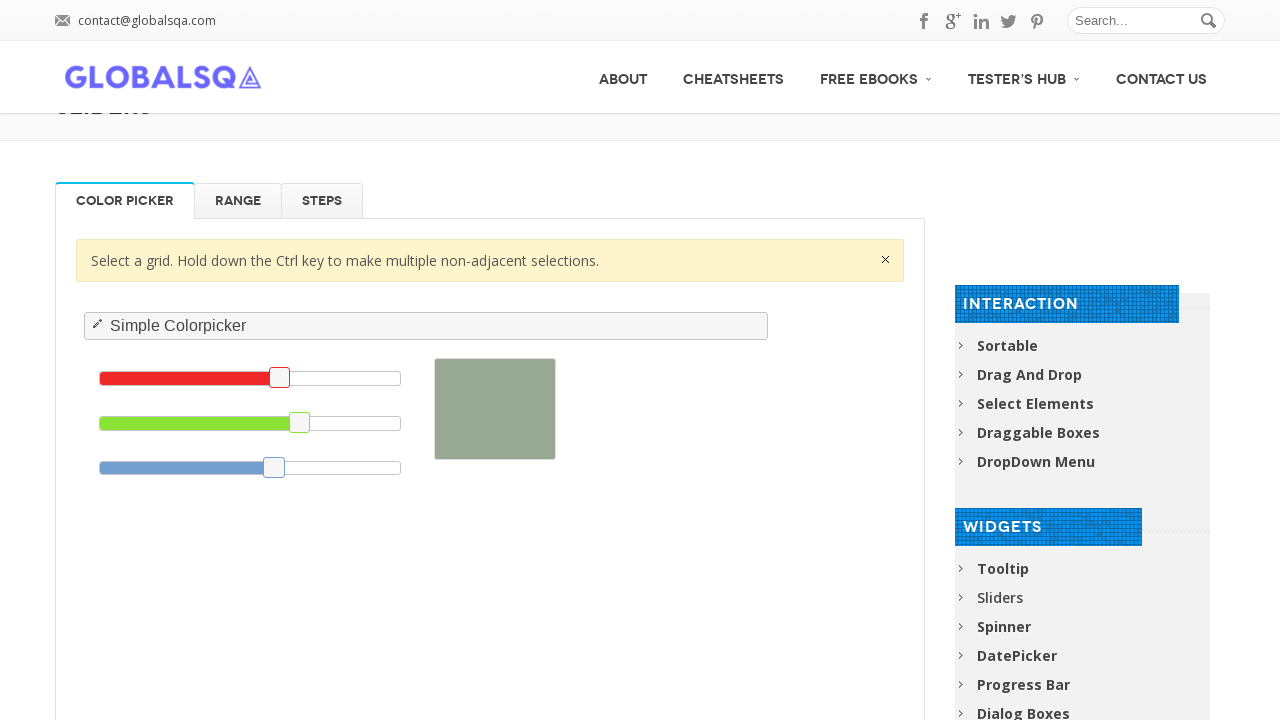